Navigates to Rediff mail login page and verifies that all links on the page are present and have href attributes

Starting URL: https://mail.rediff.com/cgi-bin/login.cgi

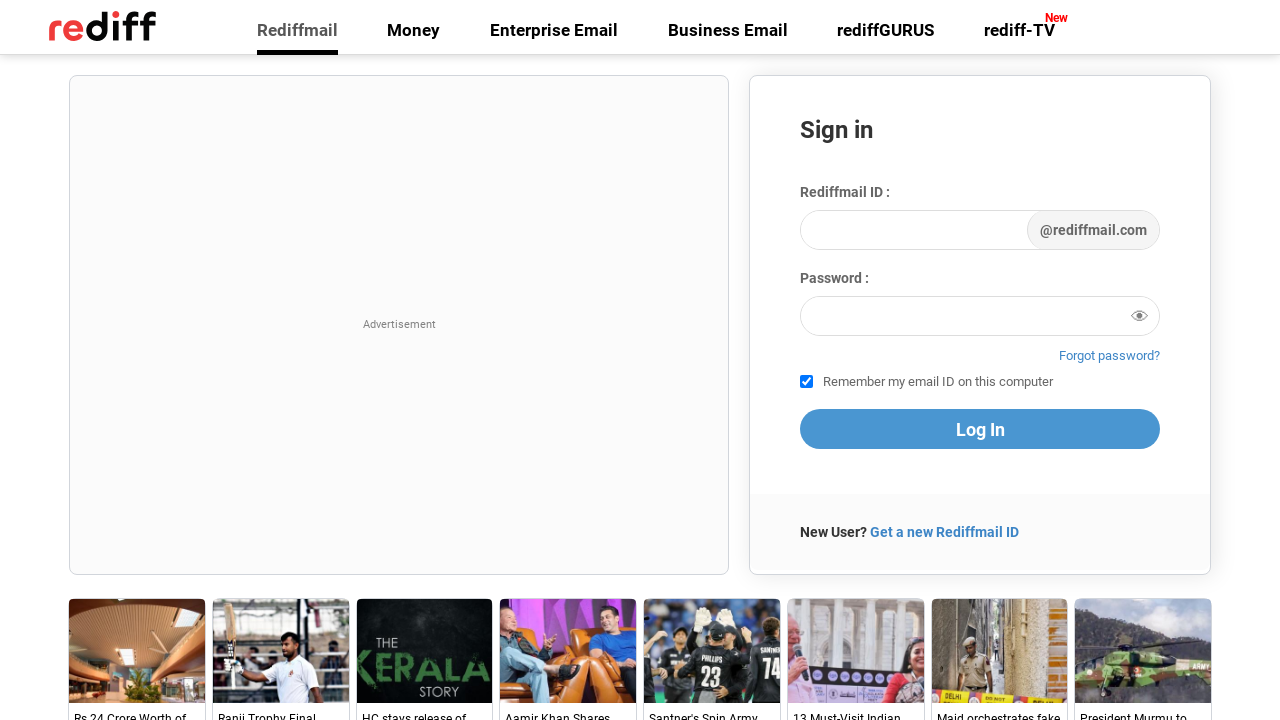

Navigated to Rediff mail login page
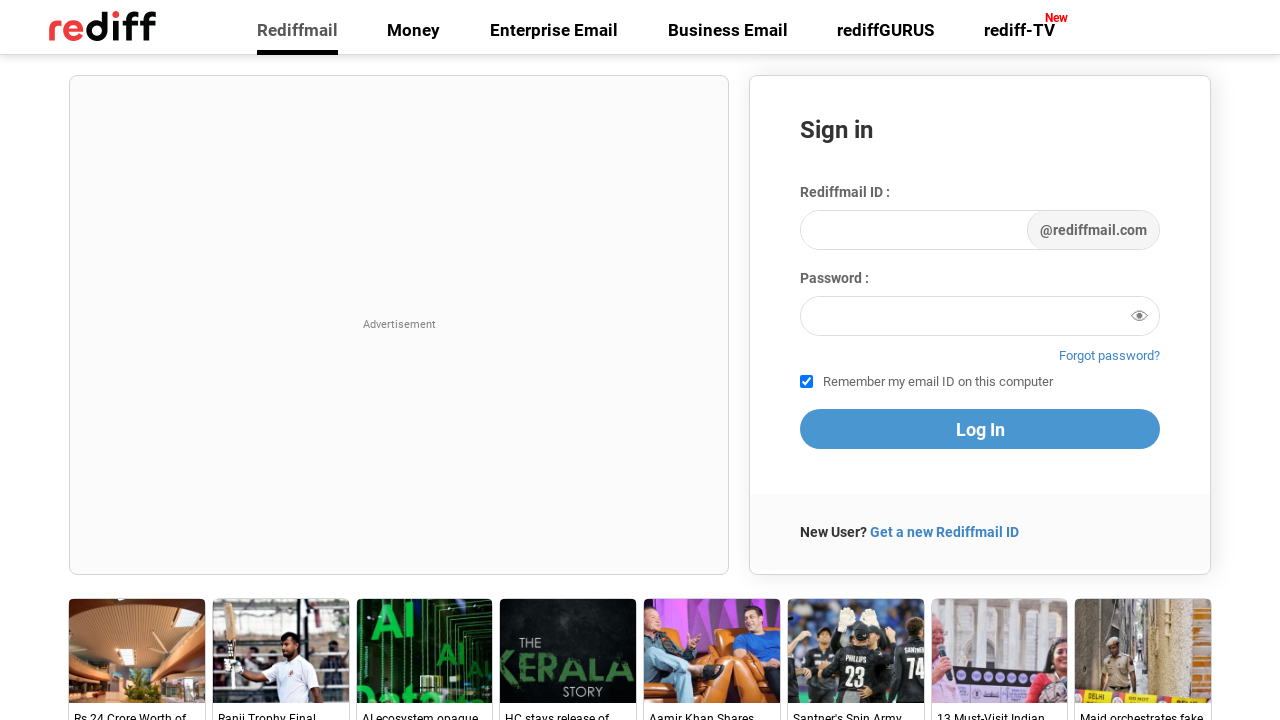

Located all anchor tags on the page
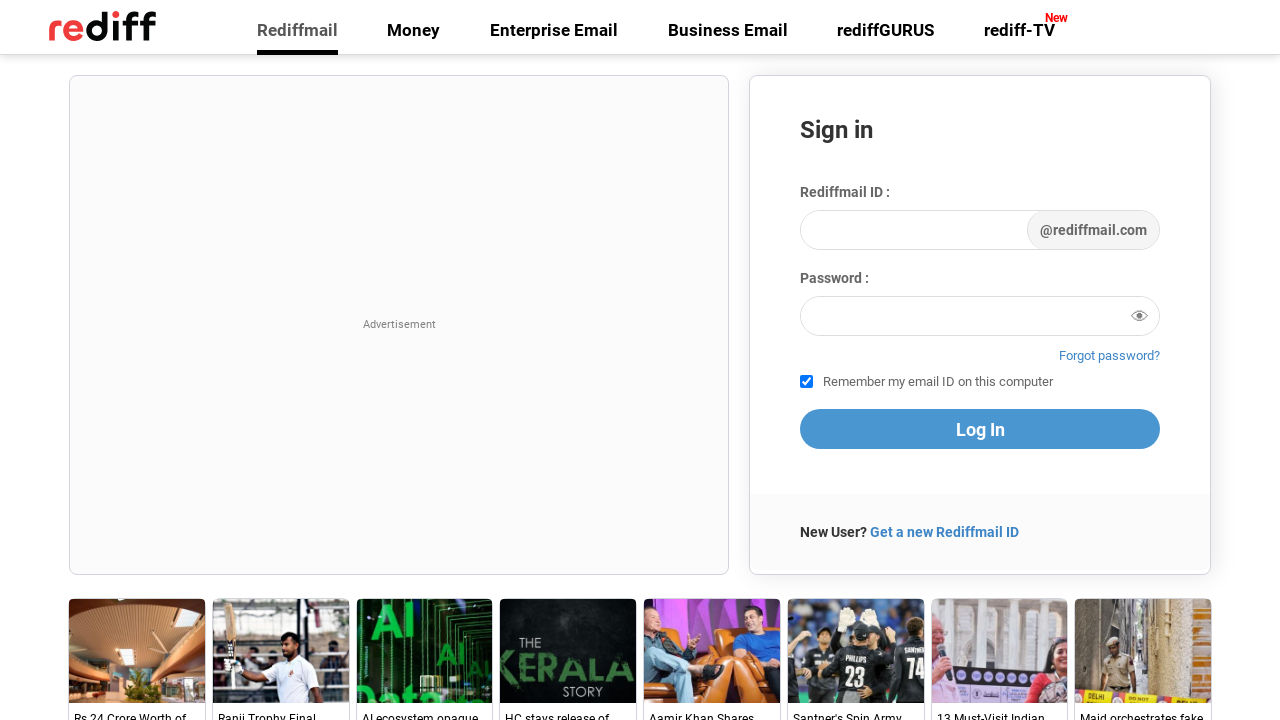

Retrieved href attribute from link
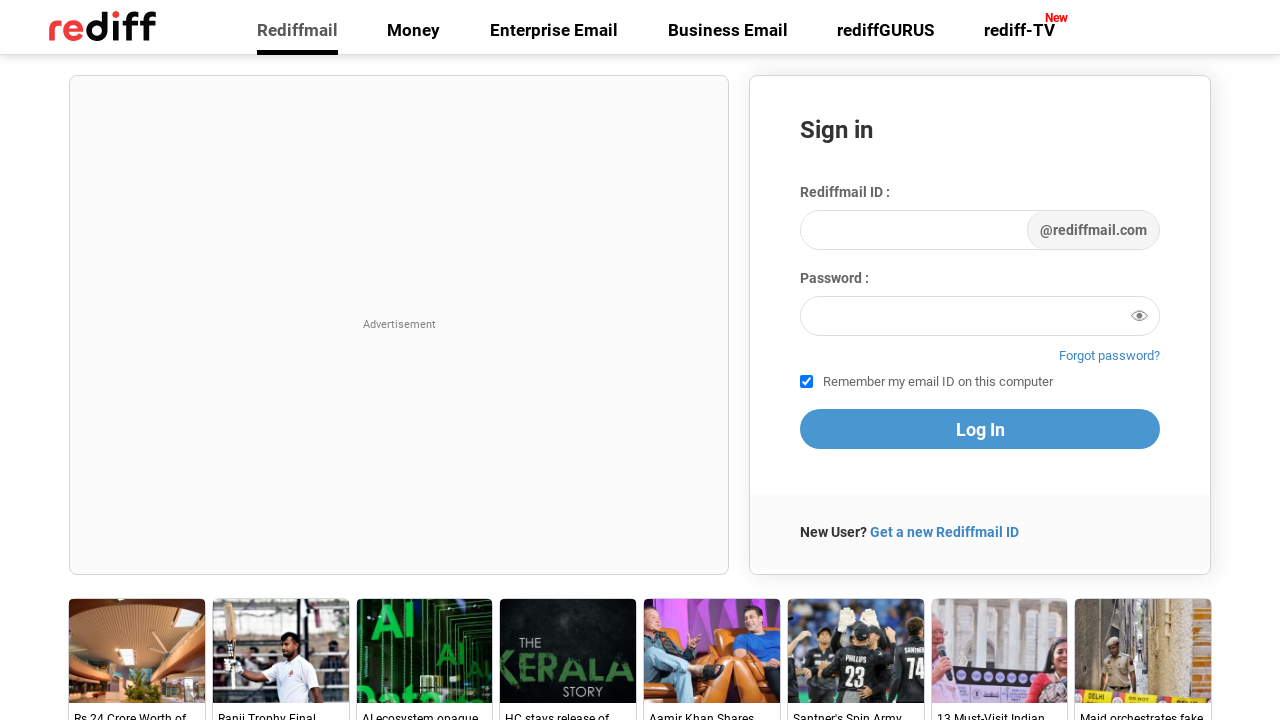

Verified link with href 'https://www.rediff.com' is visible
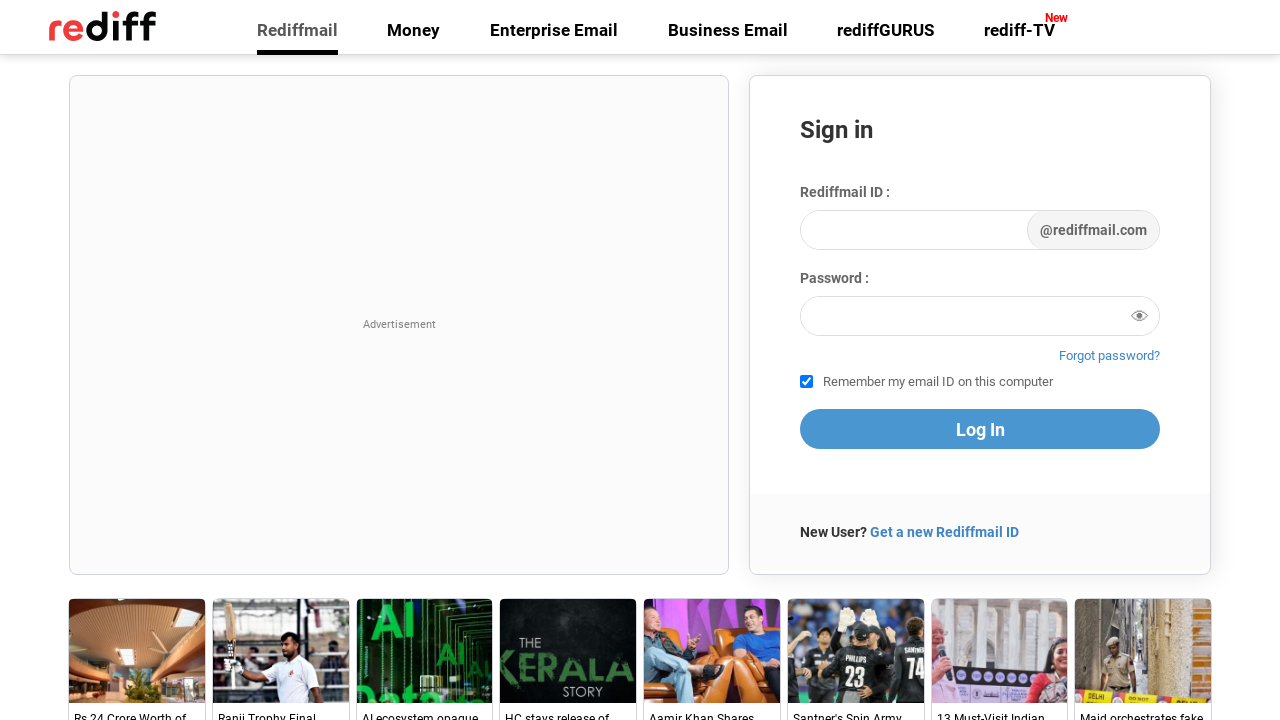

Retrieved href attribute from link
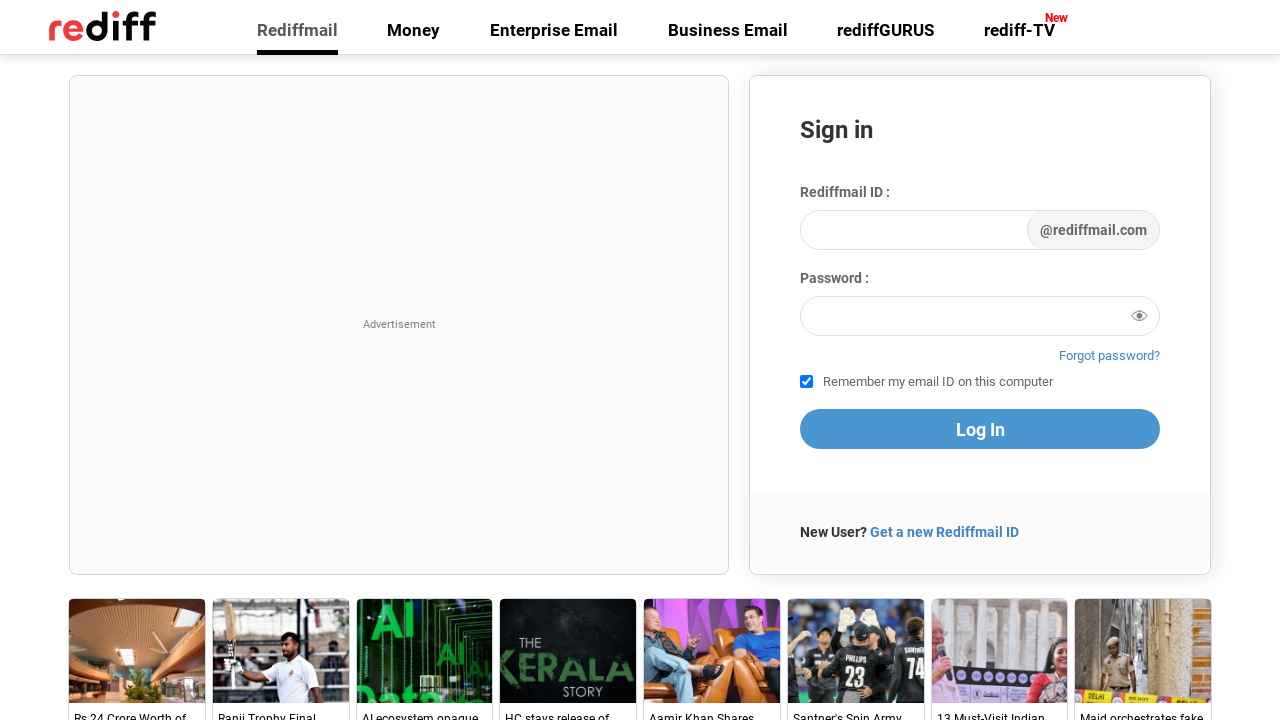

Verified link with href 'https://mail.rediff.com/cgi-bin/login.cgi' is visible
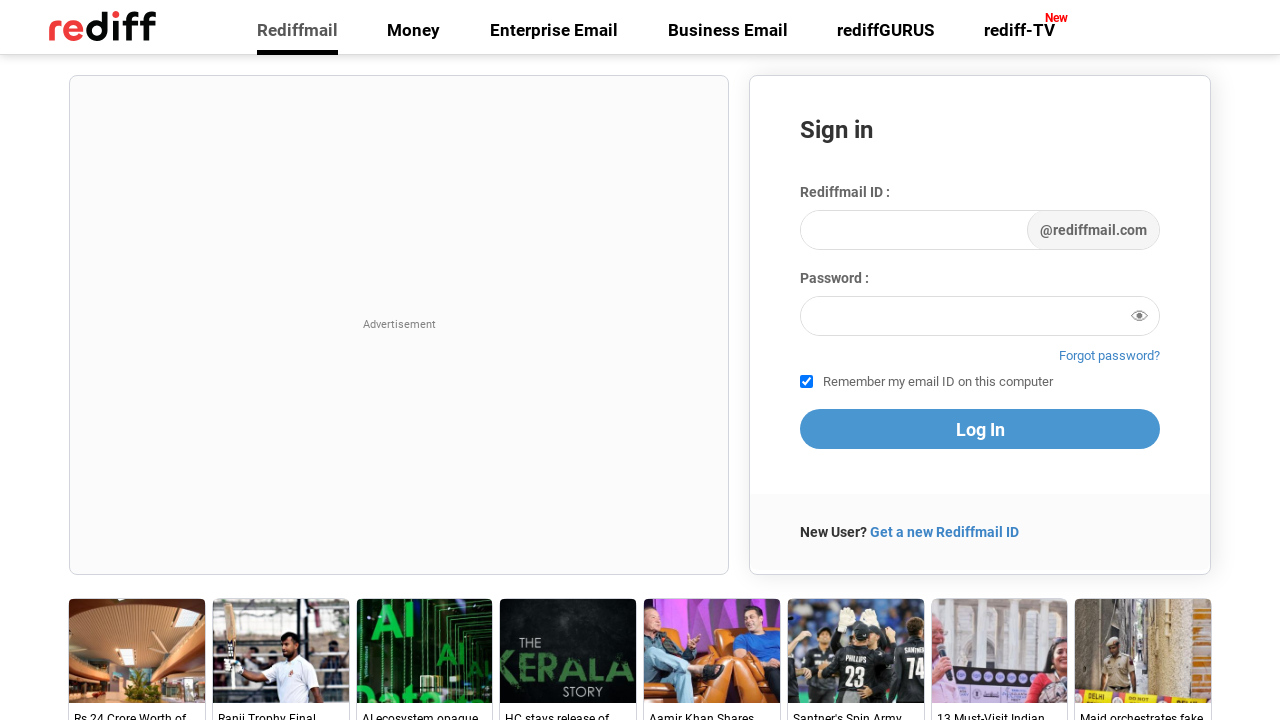

Retrieved href attribute from link
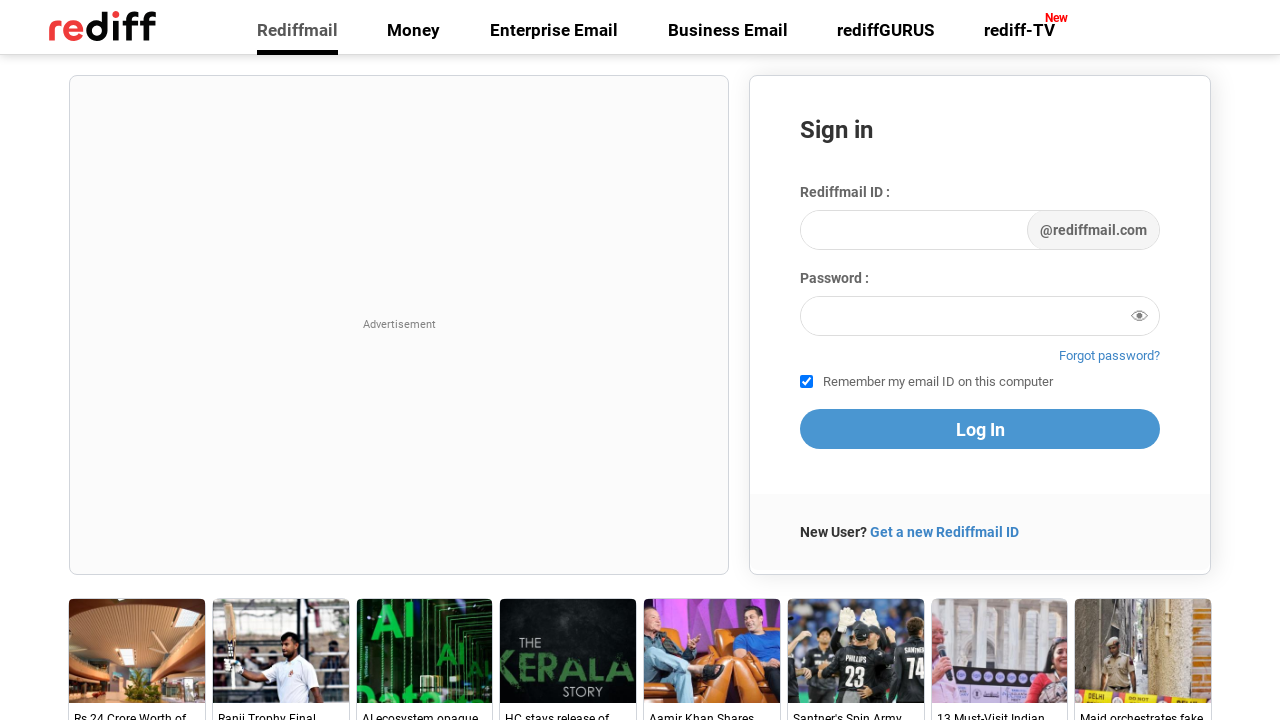

Verified link with href 'https://money.rediff.com/' is visible
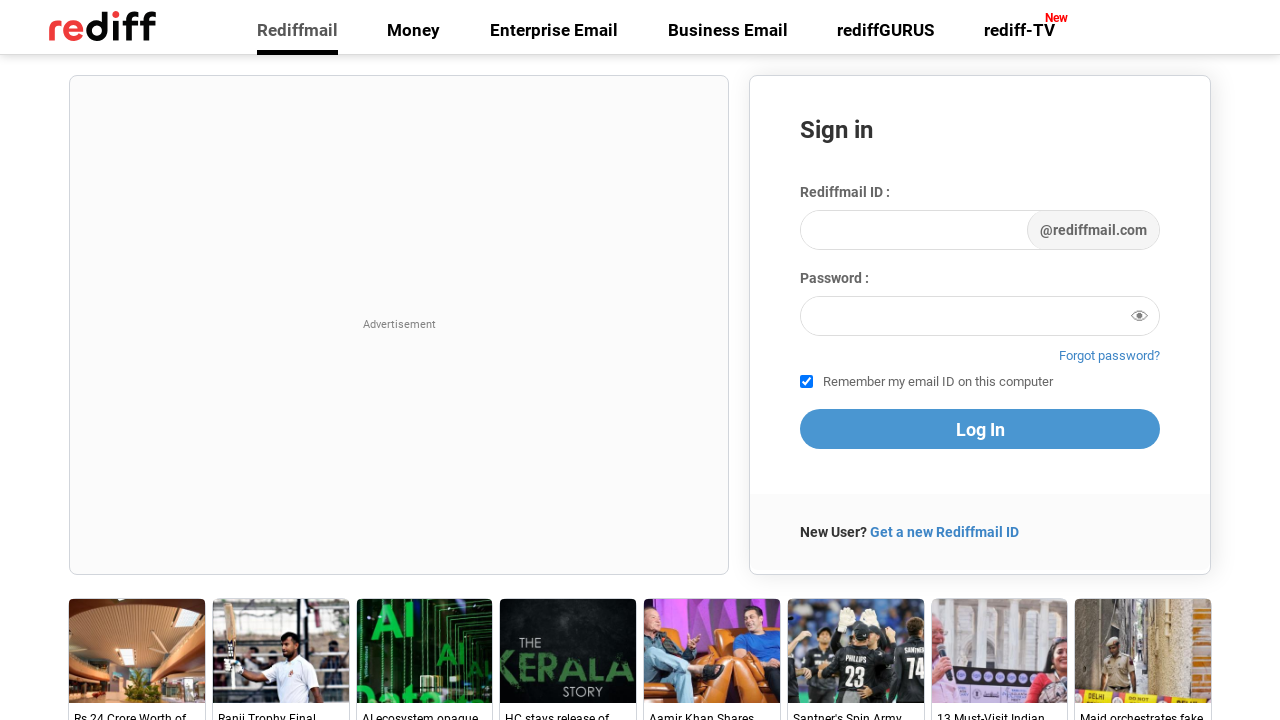

Retrieved href attribute from link
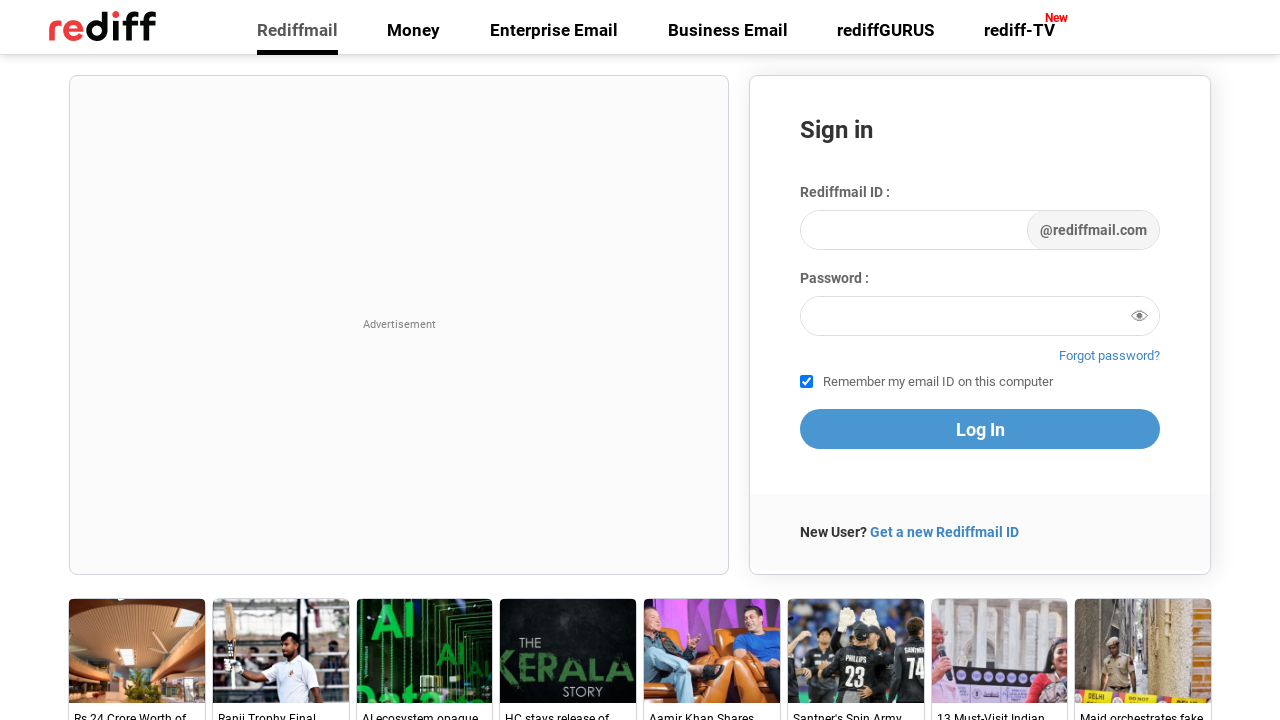

Verified link with href 'https://workmail.rediff.com/' is visible
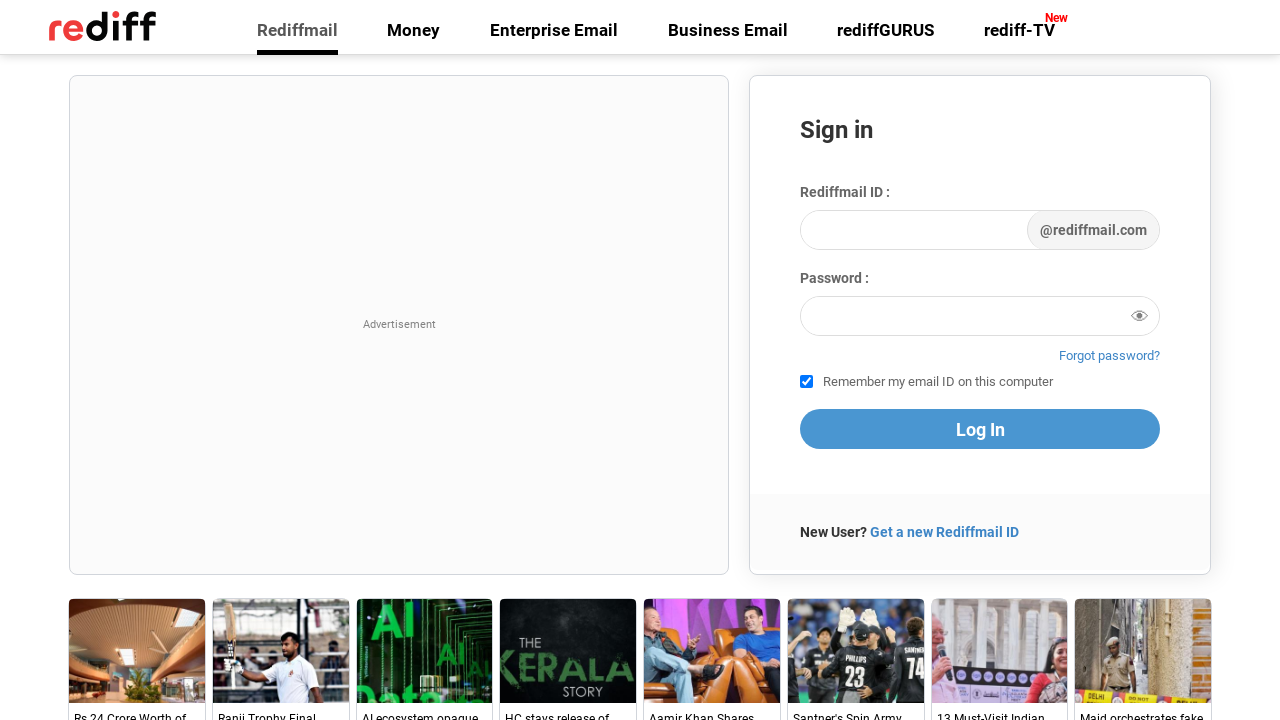

Retrieved href attribute from link
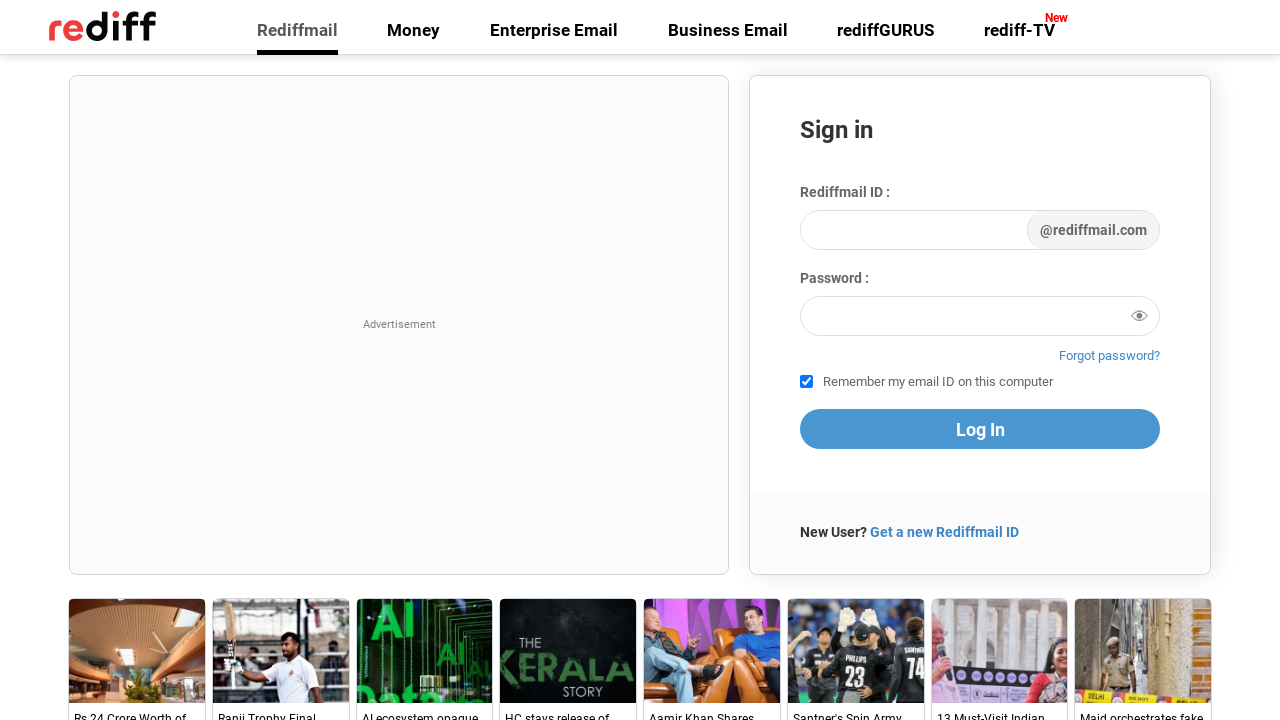

Verified link with href 'https://businessemail.rediff.com/' is visible
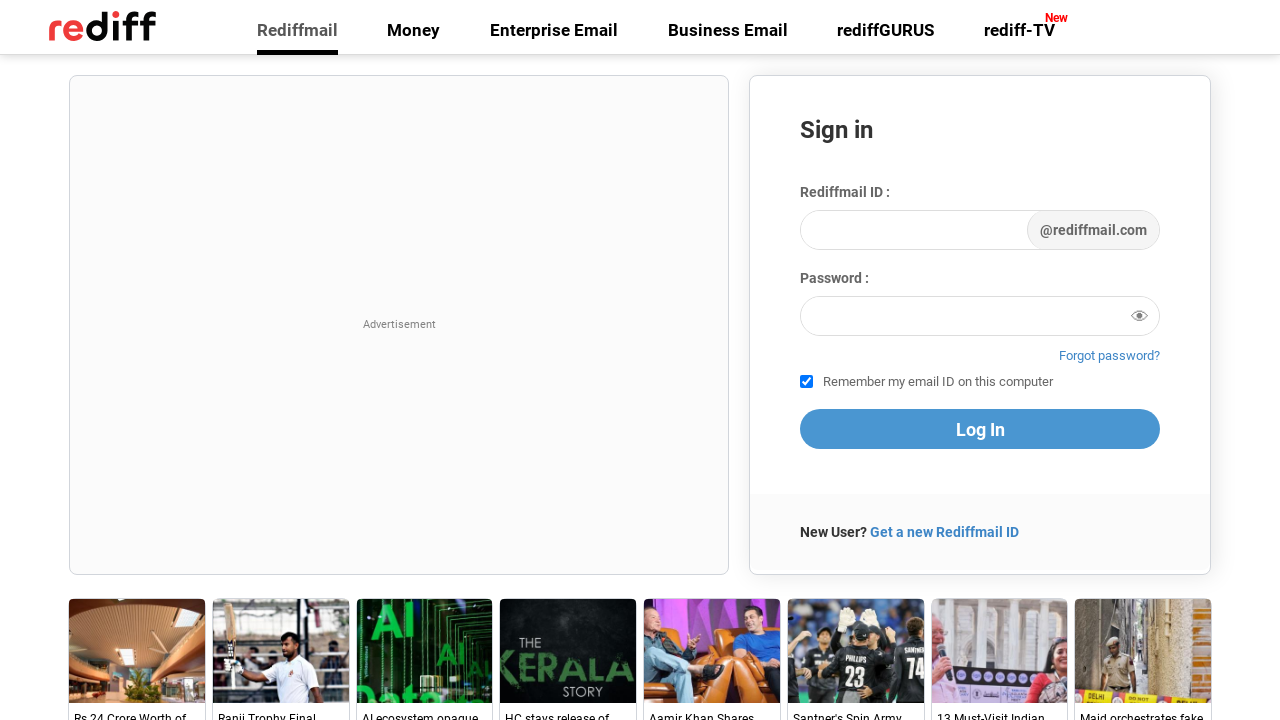

Retrieved href attribute from link
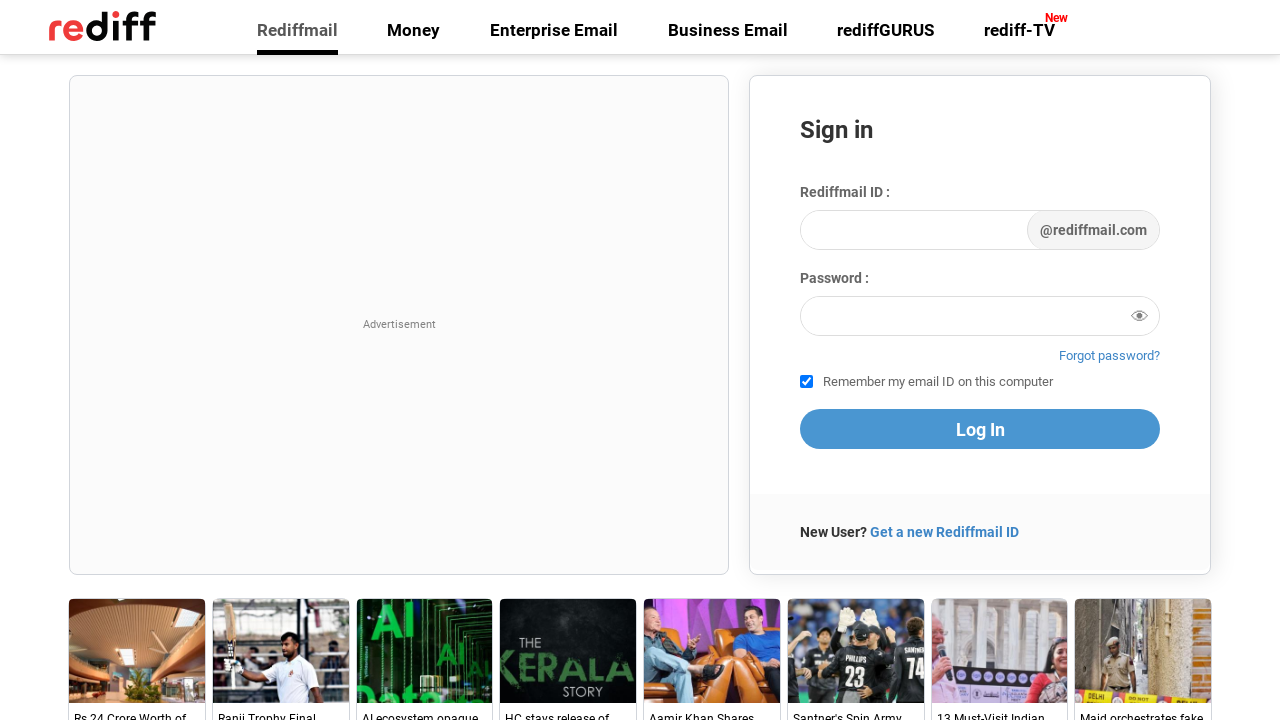

Verified link with href 'https://gurus.rediff.com/' is visible
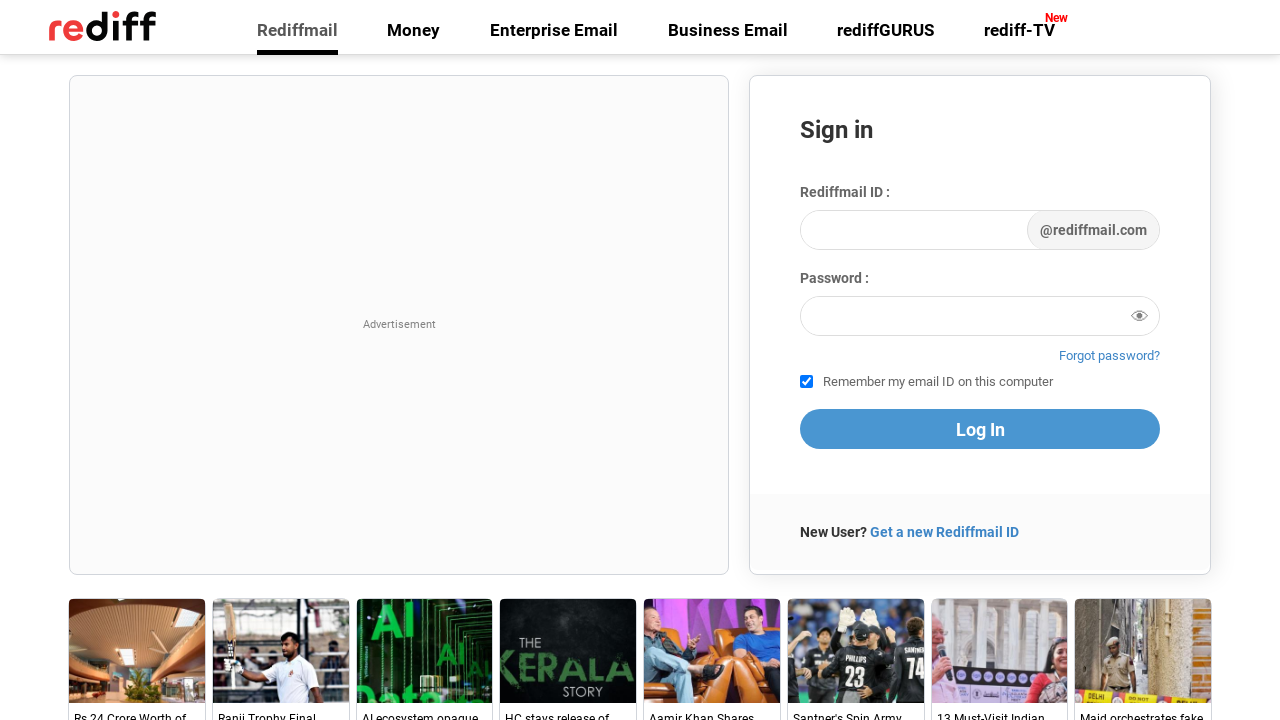

Retrieved href attribute from link
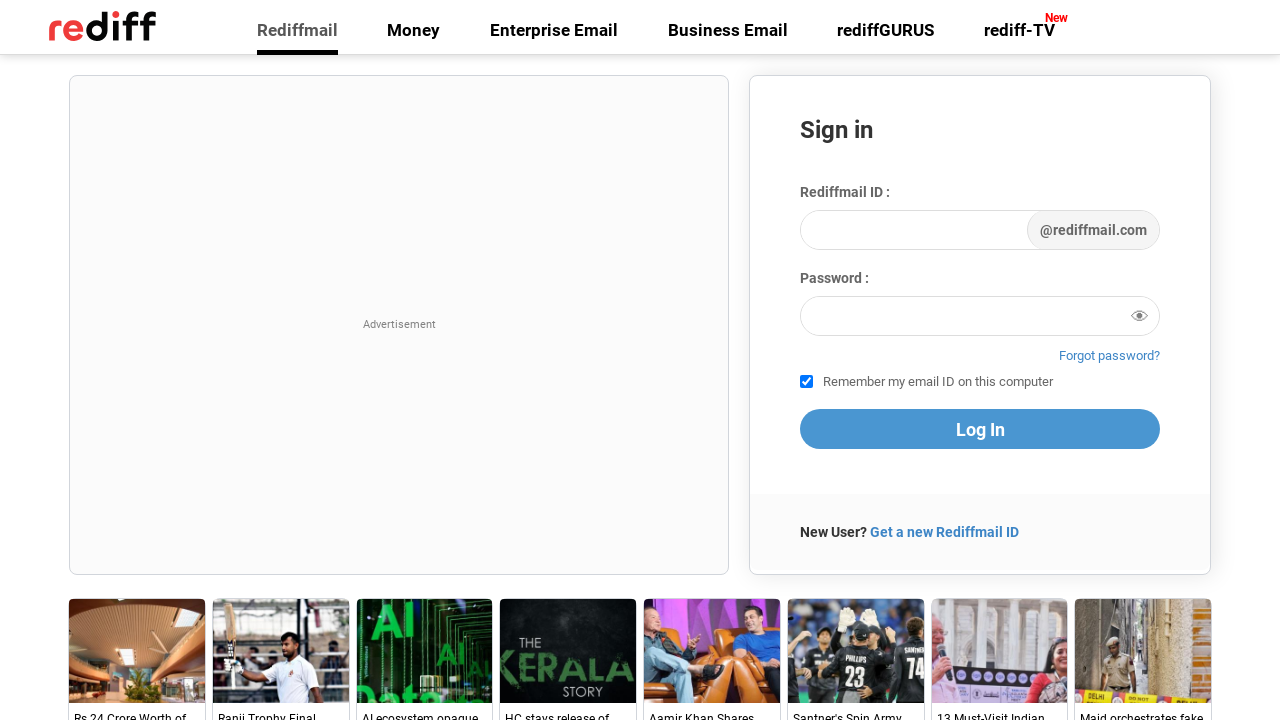

Verified link with href 'https://tv.rediff.com?utm_source=rediff_home_icon&utm_medium=pc&utm_campaign=redifftv&utm_content=redifftv_rediff_home_icon_pc' is visible
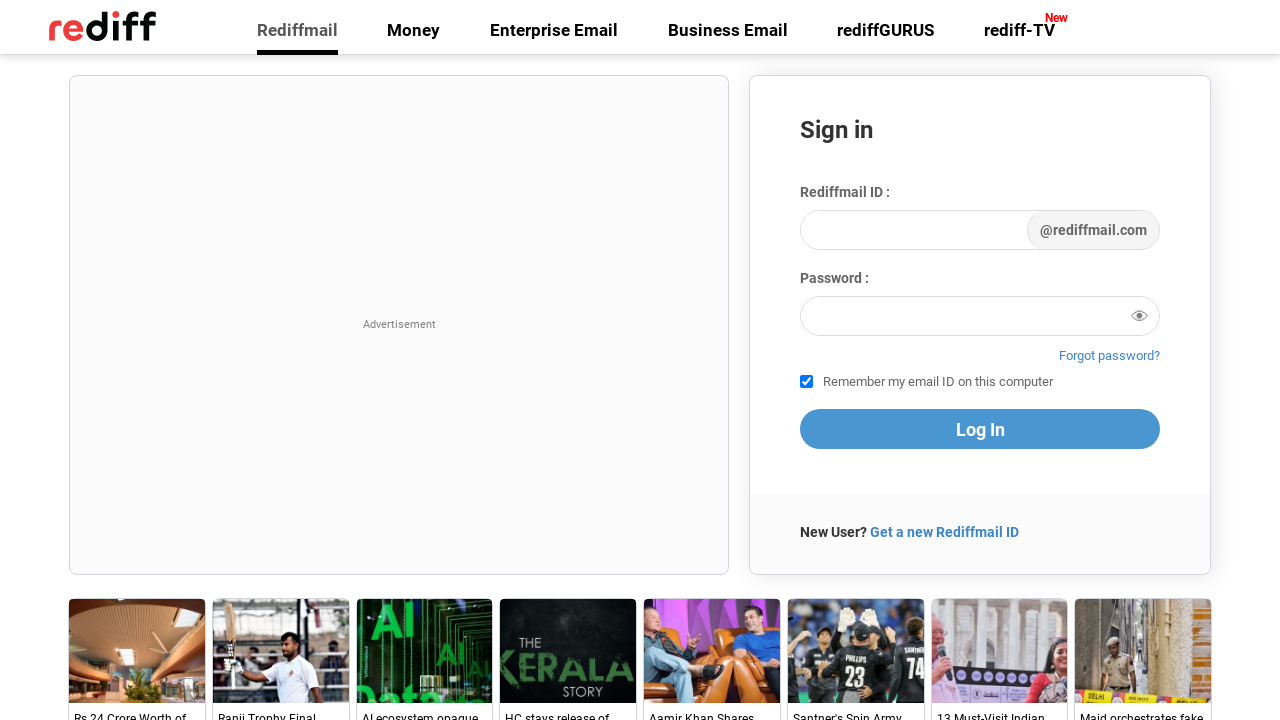

Retrieved href attribute from link
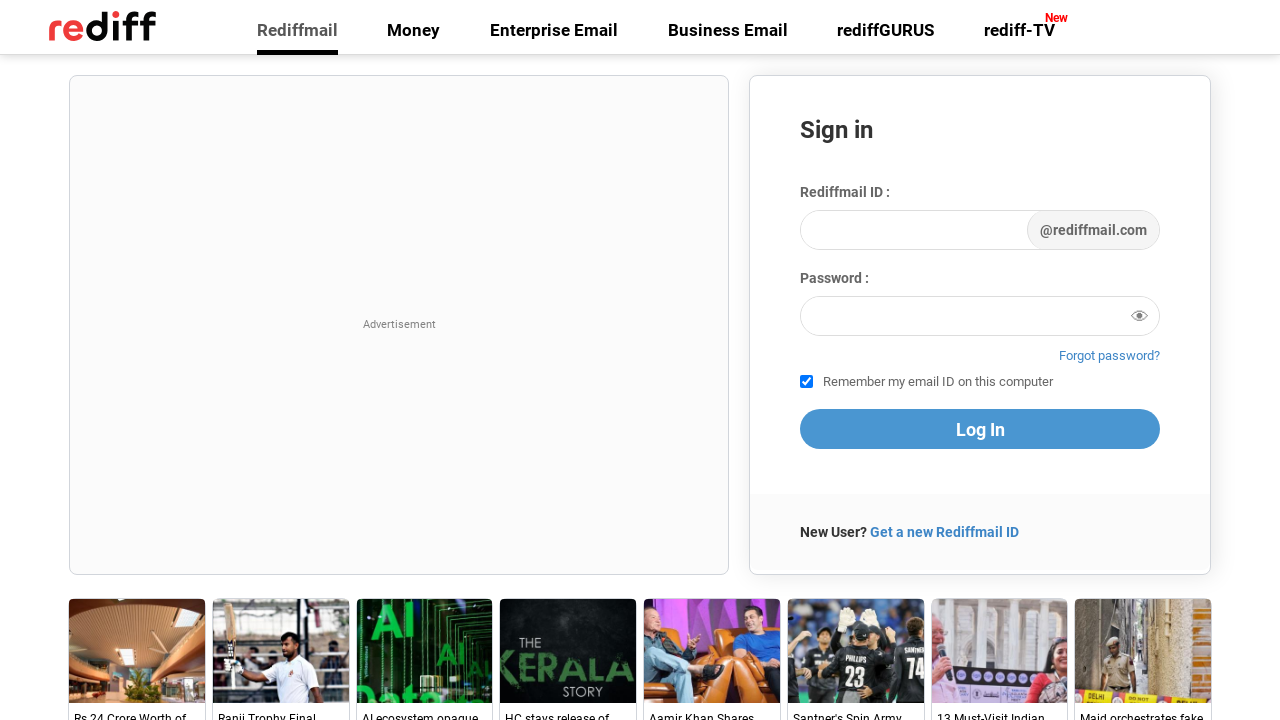

Verified link with href 'https://register.rediff.com/utilities/newforgot/index.php?FormName=showlogin' is visible
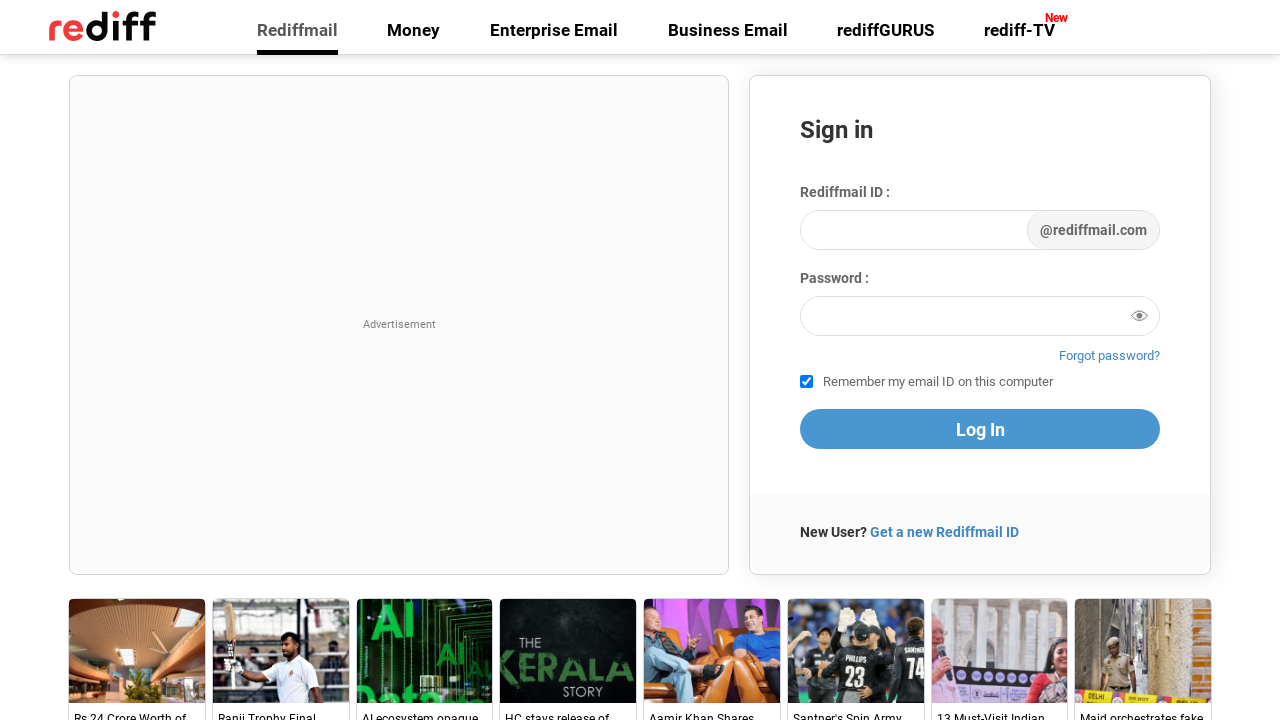

Retrieved href attribute from link
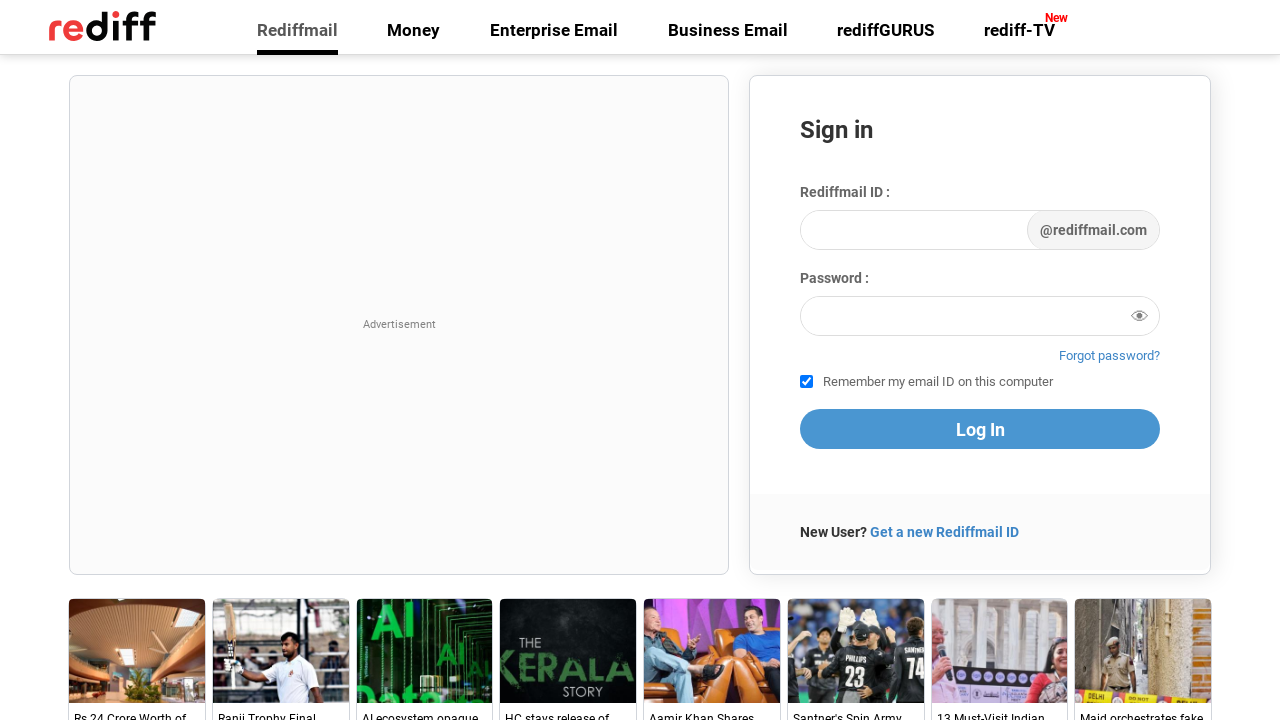

Verified link with href '//register.rediff.com/register/register.php?FormName=user_details' is visible
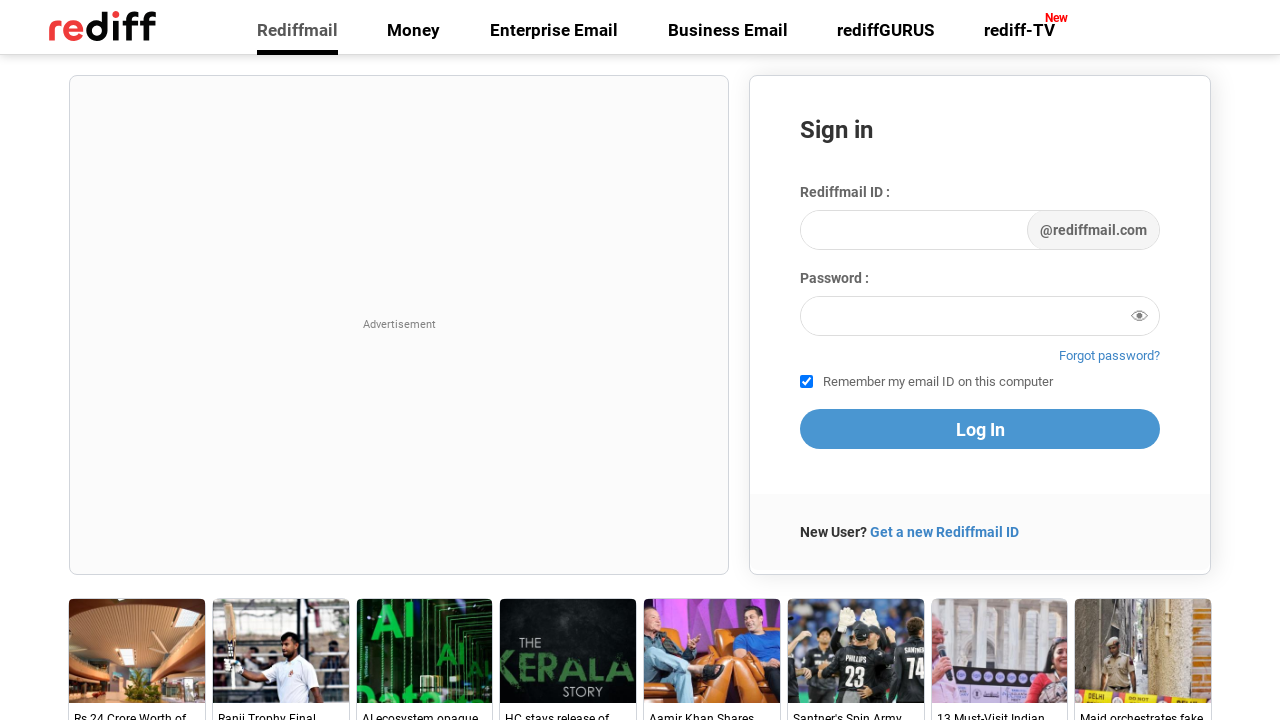

Retrieved href attribute from link
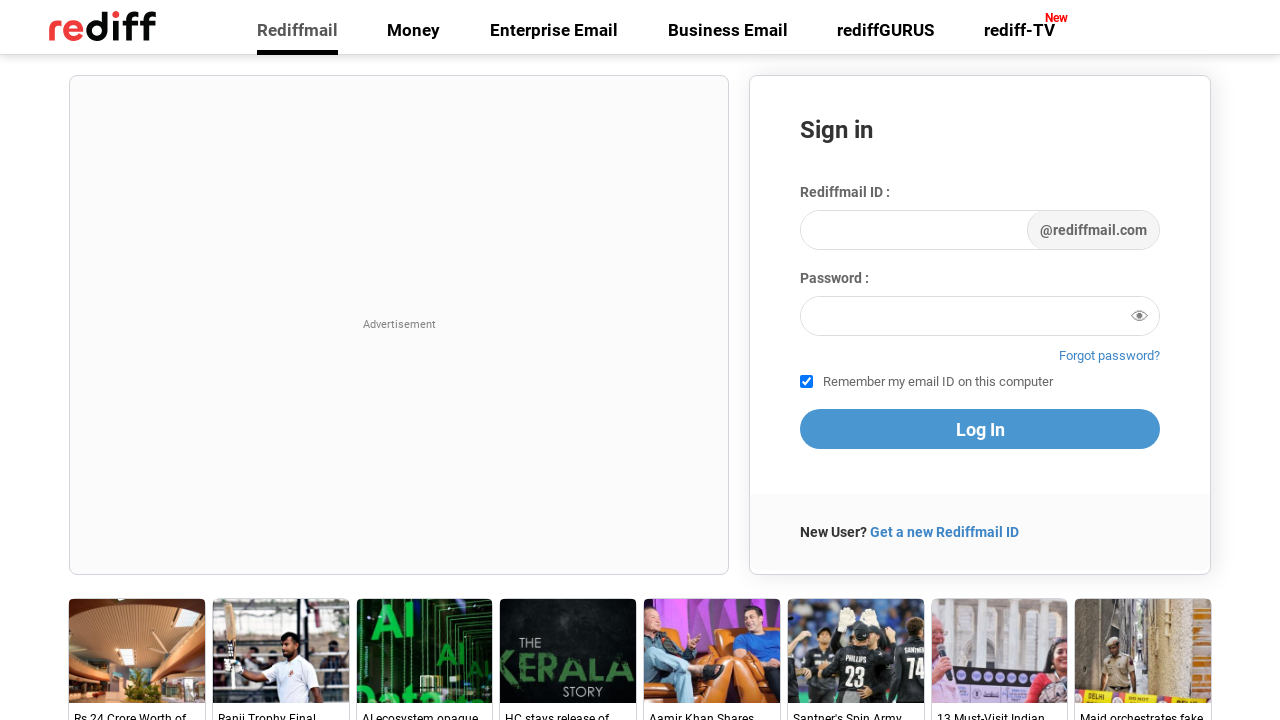

Verified link with href 'https://www.rediff.com/news/report/delhi-airport-customs-seize-rs-24-crore-worth-of-marijuana/20260226.htm' is visible
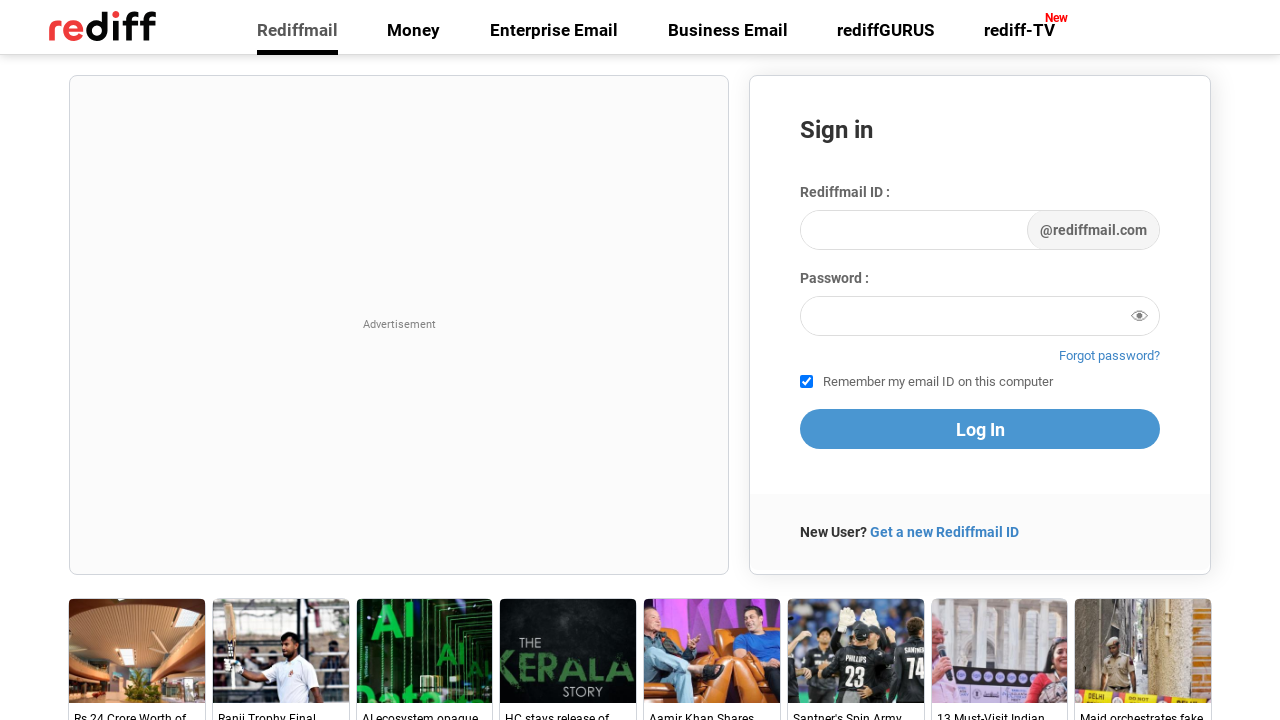

Retrieved href attribute from link
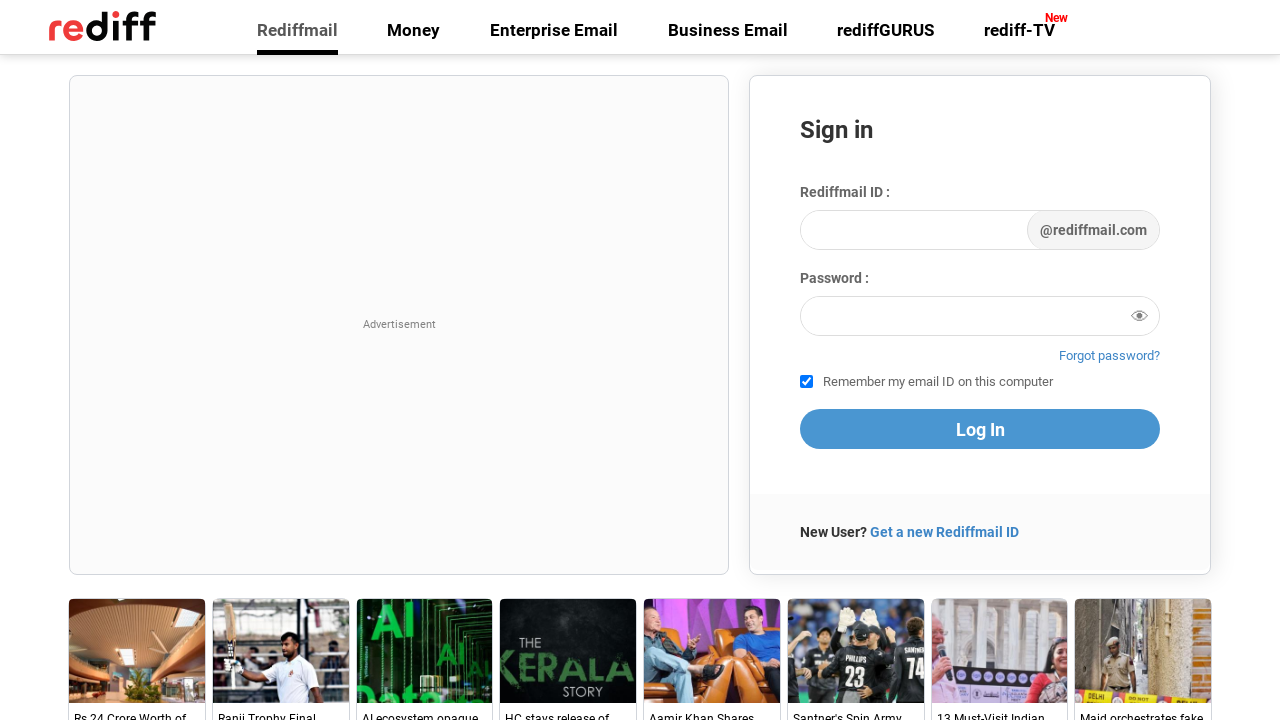

Verified link with href 'https://www.rediff.com/news/report/delhi-airport-customs-seize-rs-24-crore-worth-of-marijuana/20260226.htm' is visible
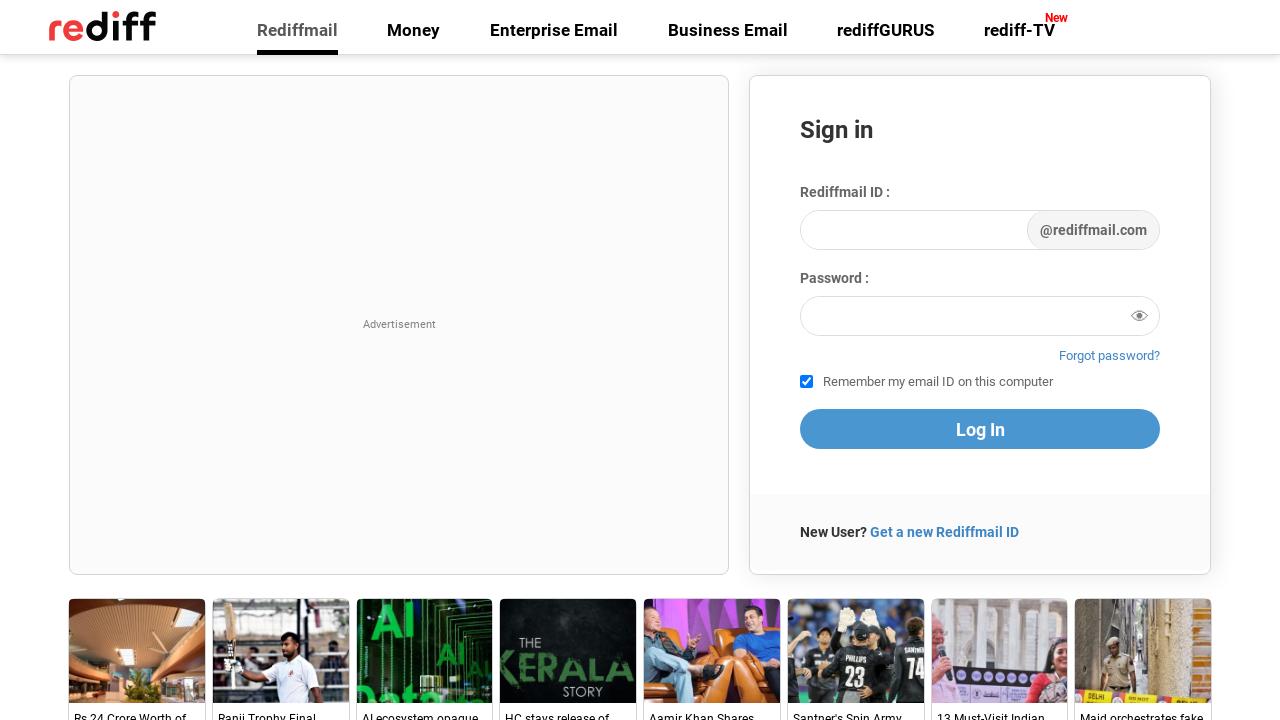

Retrieved href attribute from link
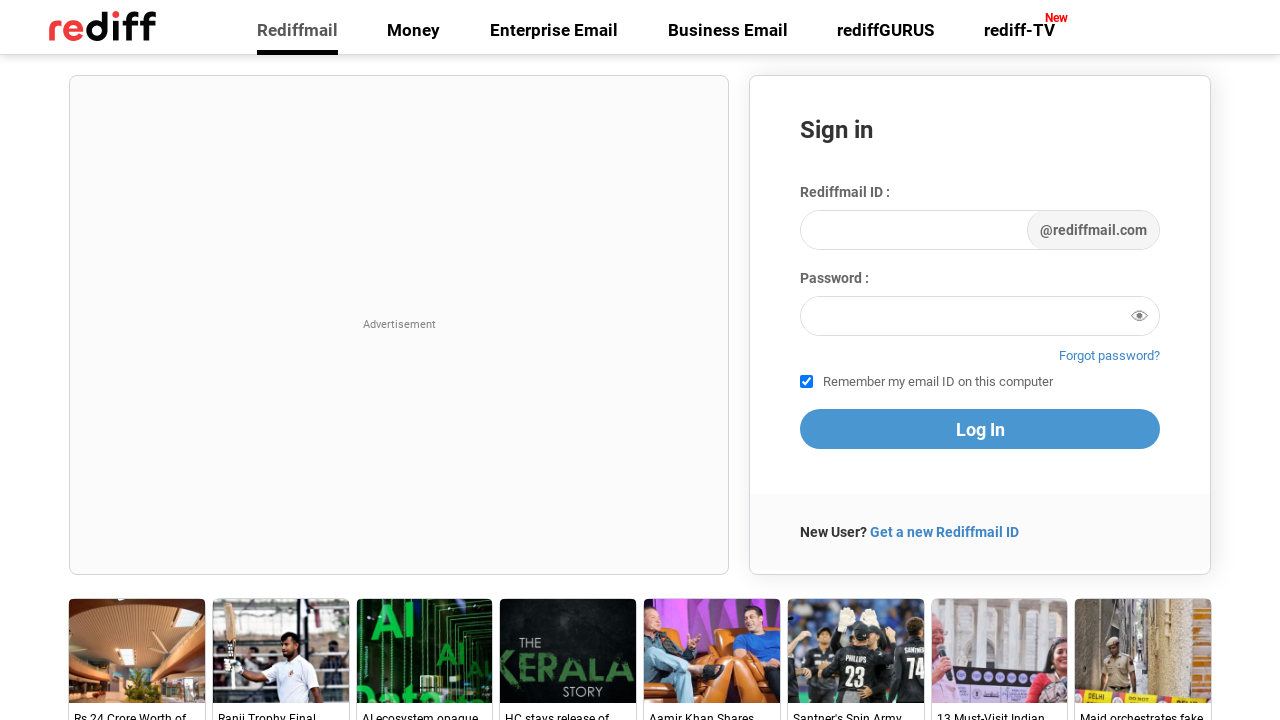

Verified link with href 'https://www.rediff.com/cricket/report/ranji-trophy-final-karnataka-vs-jammu-and-kashmir-prasidh-krishna-takes-5-as-jk-lose-early-wickets-on-day-3/20260226.htm' is visible
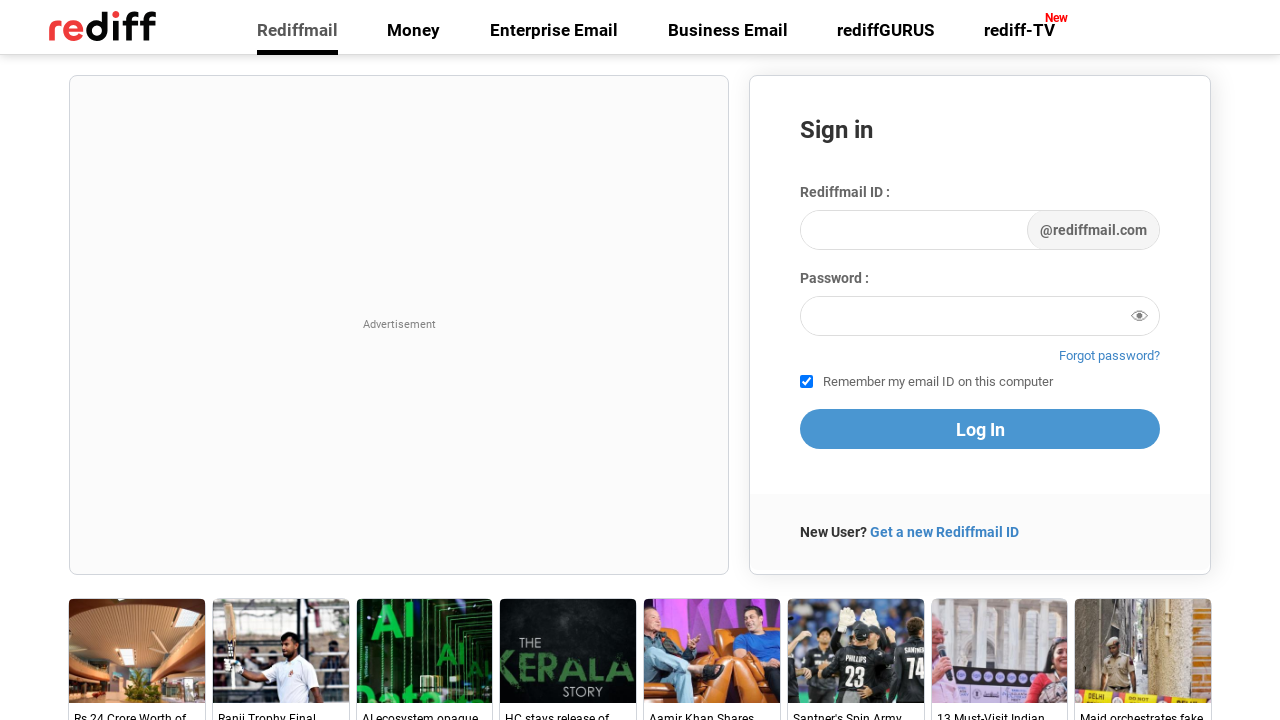

Retrieved href attribute from link
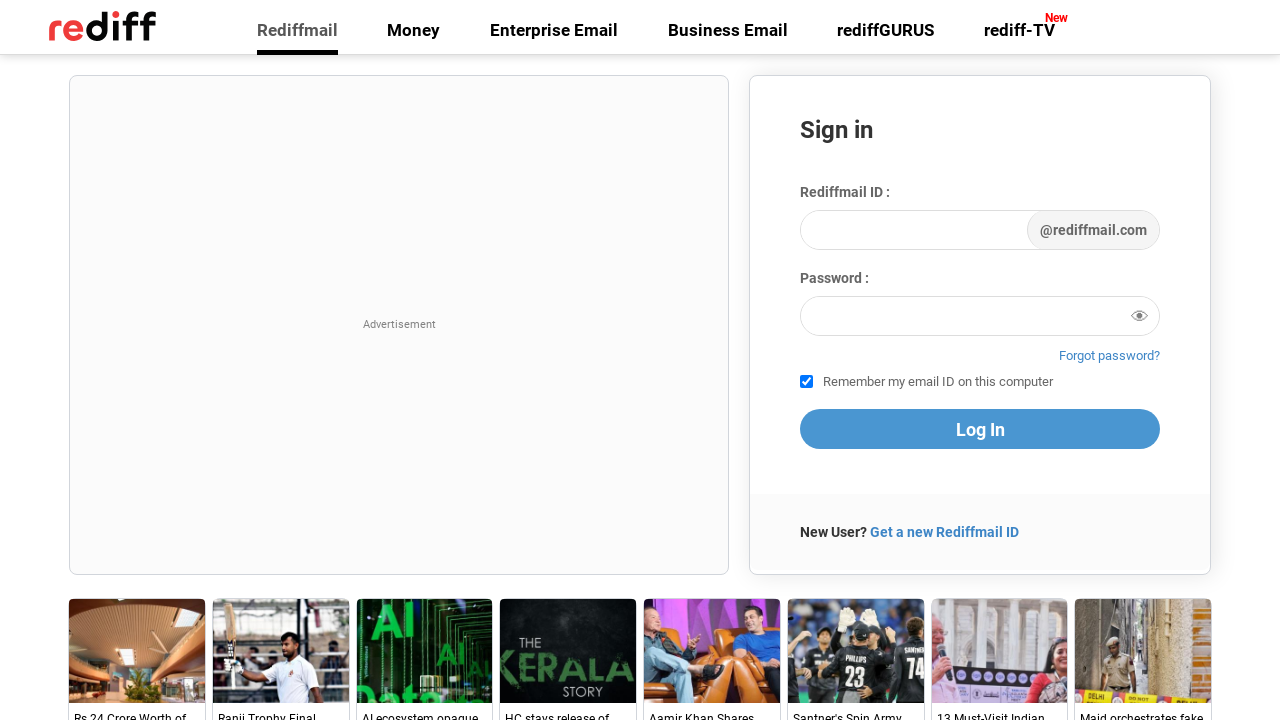

Verified link with href 'https://www.rediff.com/cricket/report/ranji-trophy-final-karnataka-vs-jammu-and-kashmir-prasidh-krishna-takes-5-as-jk-lose-early-wickets-on-day-3/20260226.htm' is visible
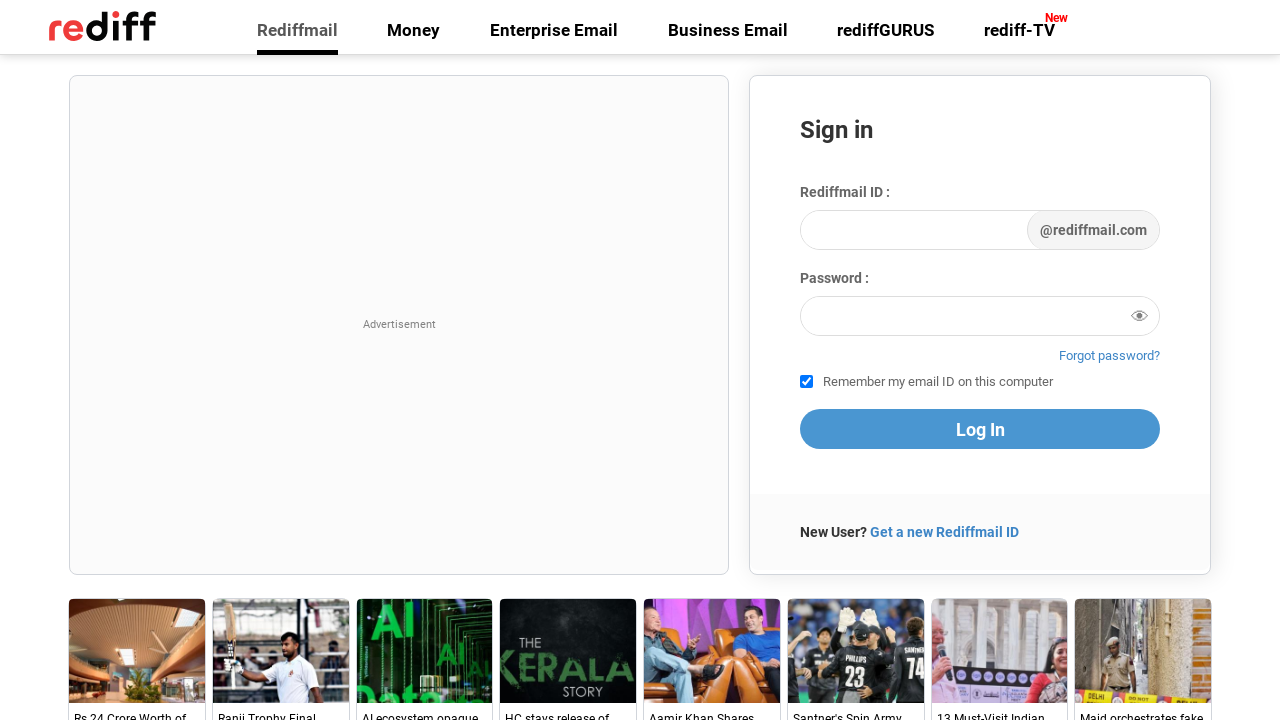

Retrieved href attribute from link
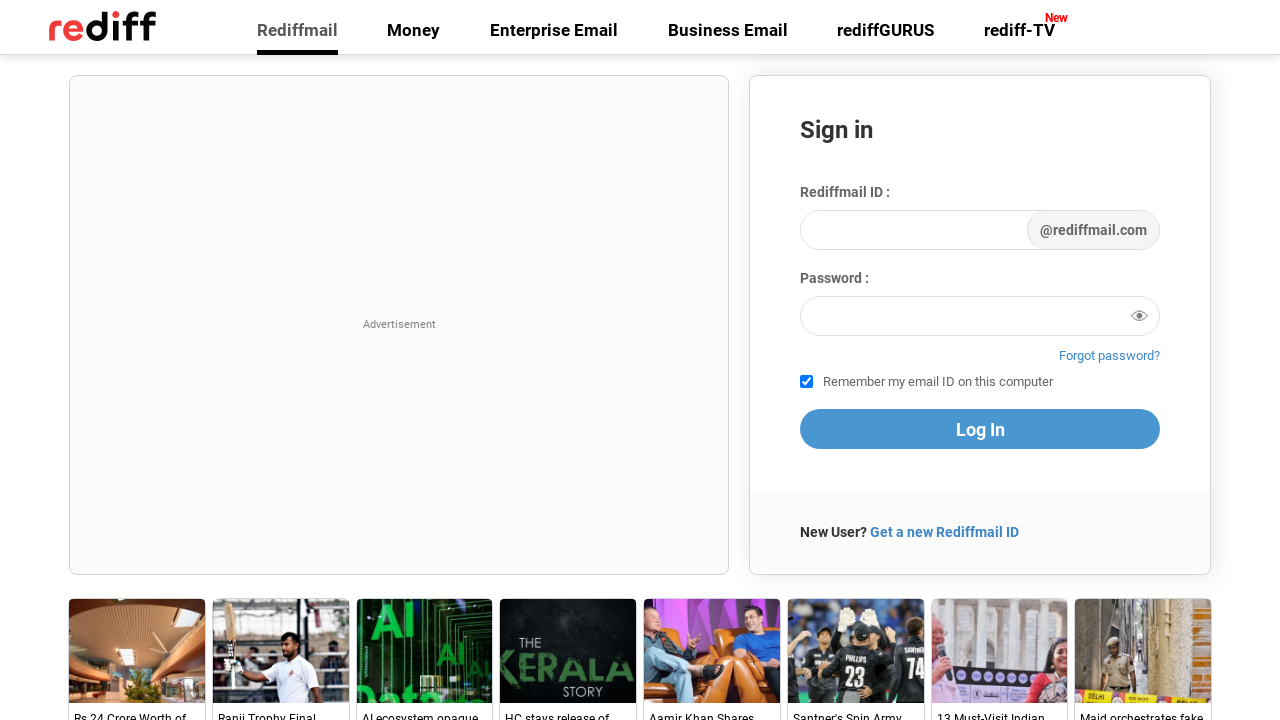

Verified link with href 'https://www.rediff.com/business/report/ai-ecosystem-opaque-needs-accountability-cci-chairperson/20260226.htm' is visible
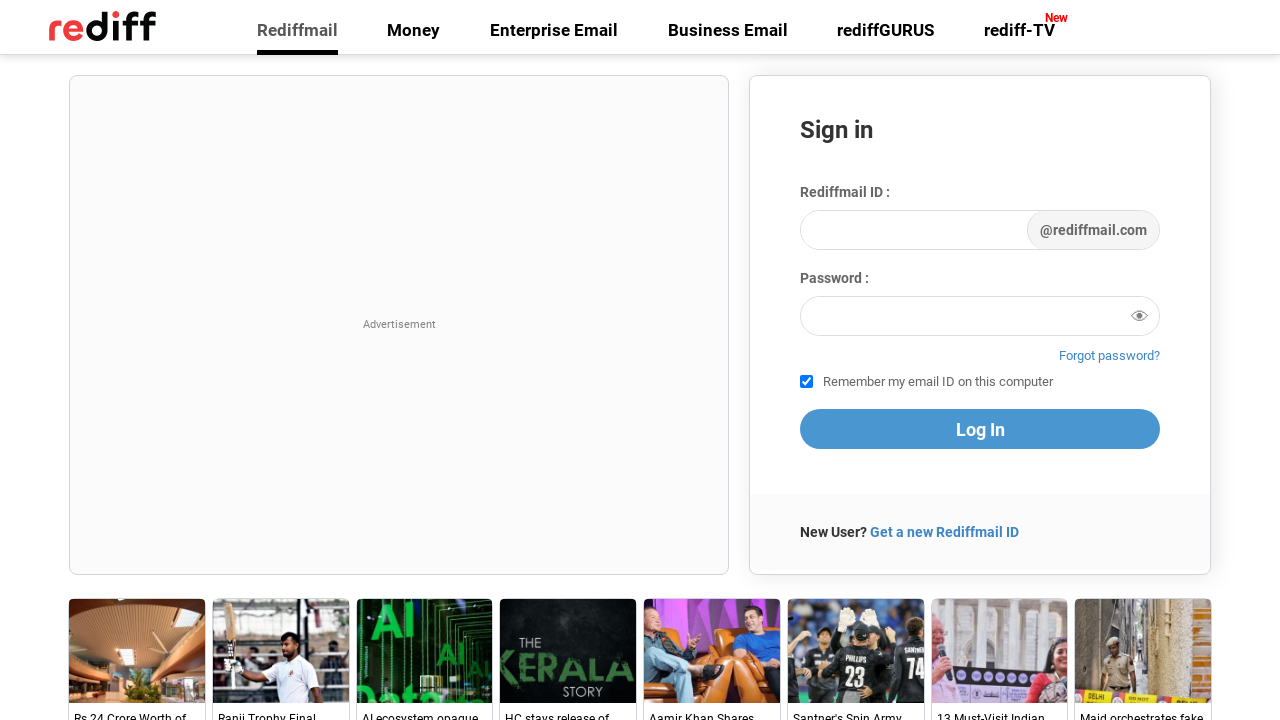

Retrieved href attribute from link
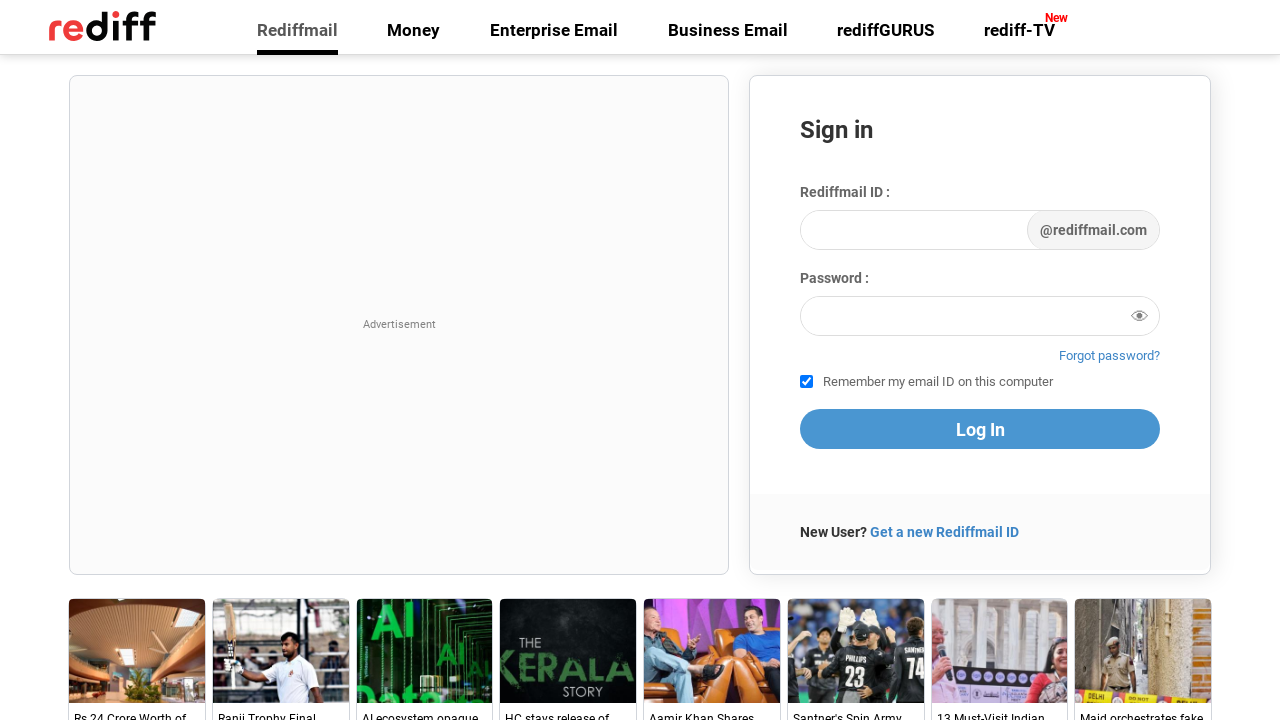

Verified link with href 'https://www.rediff.com/business/report/ai-ecosystem-opaque-needs-accountability-cci-chairperson/20260226.htm' is visible
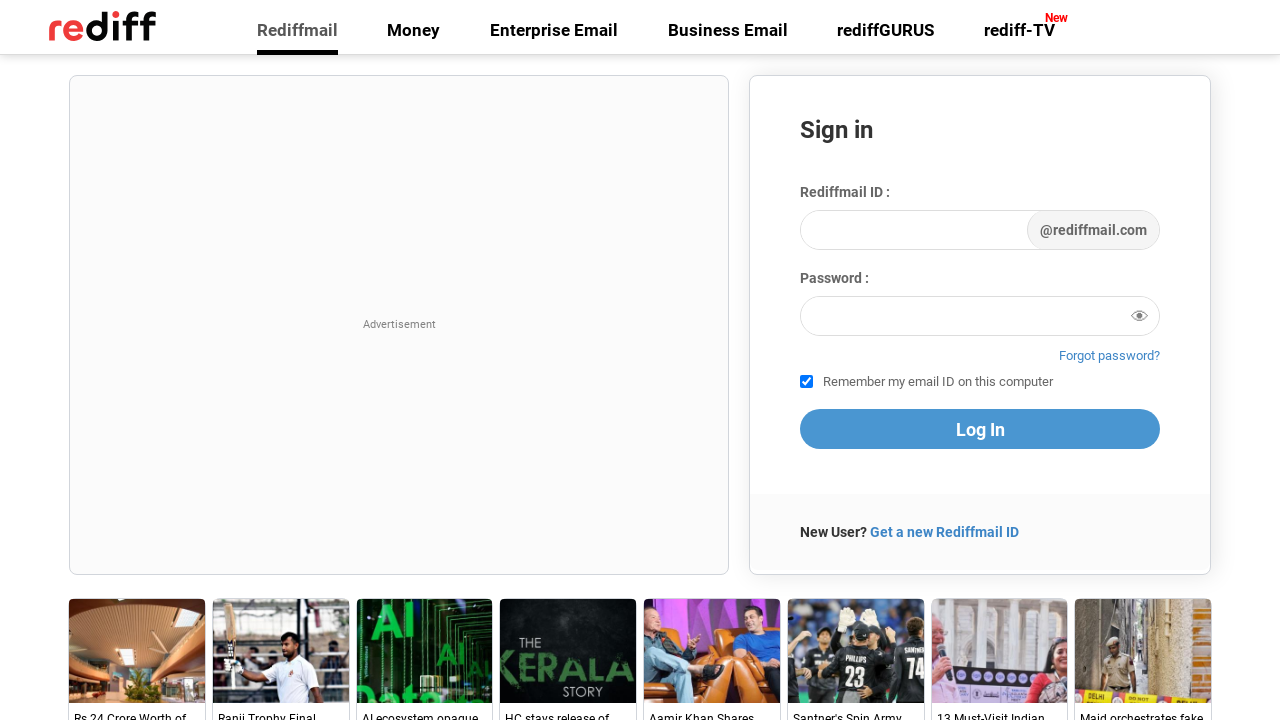

Retrieved href attribute from link
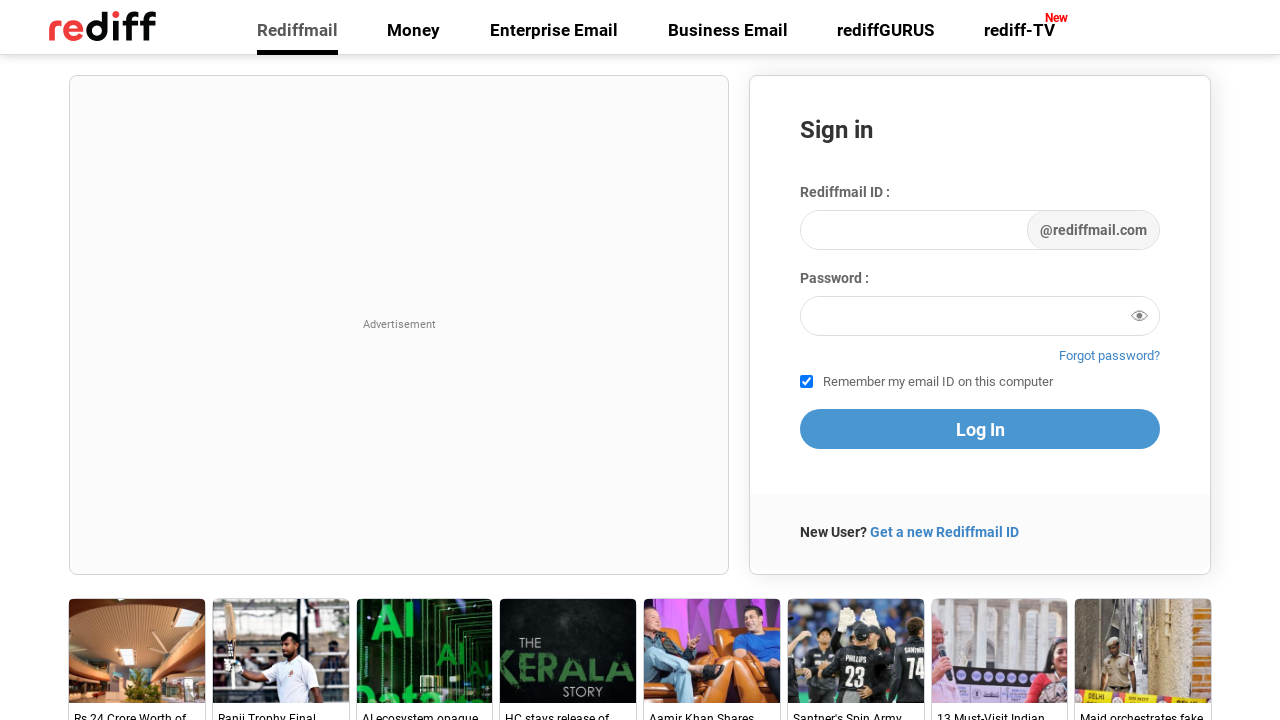

Verified link with href 'https://www.rediff.com/news/report/hc-stays-release-of-kerala-story-2/20260226.htm' is visible
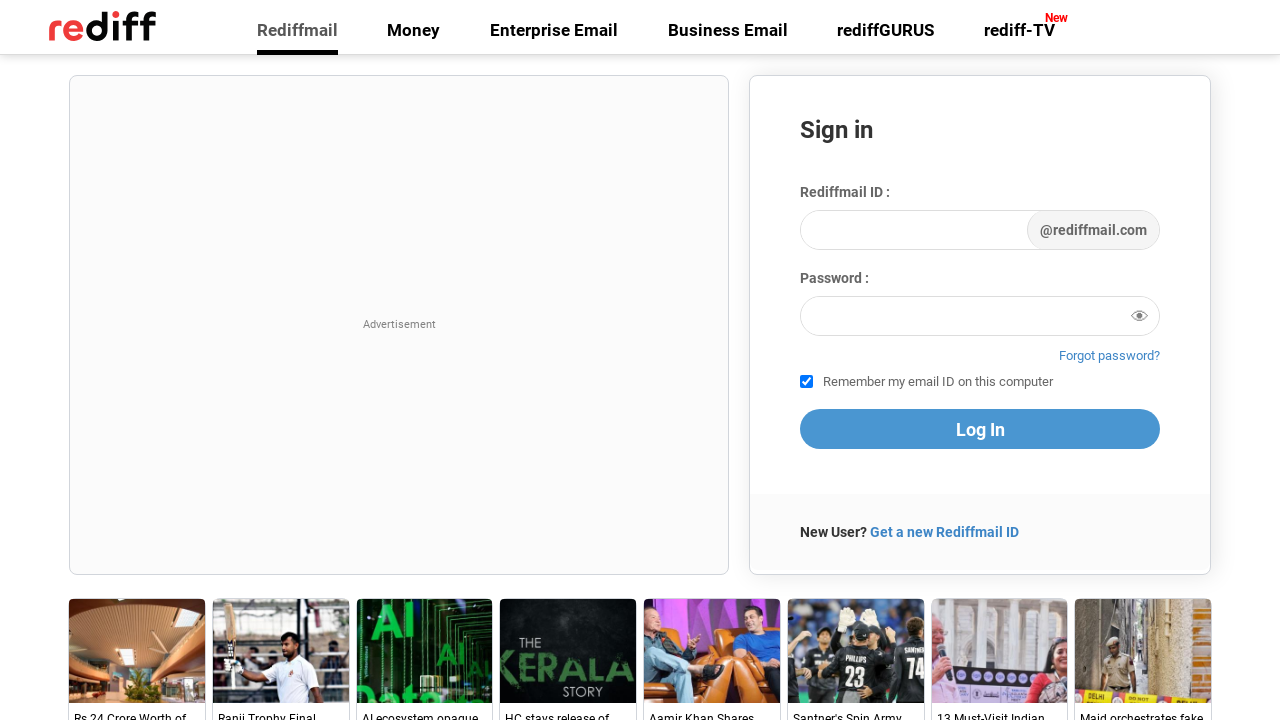

Retrieved href attribute from link
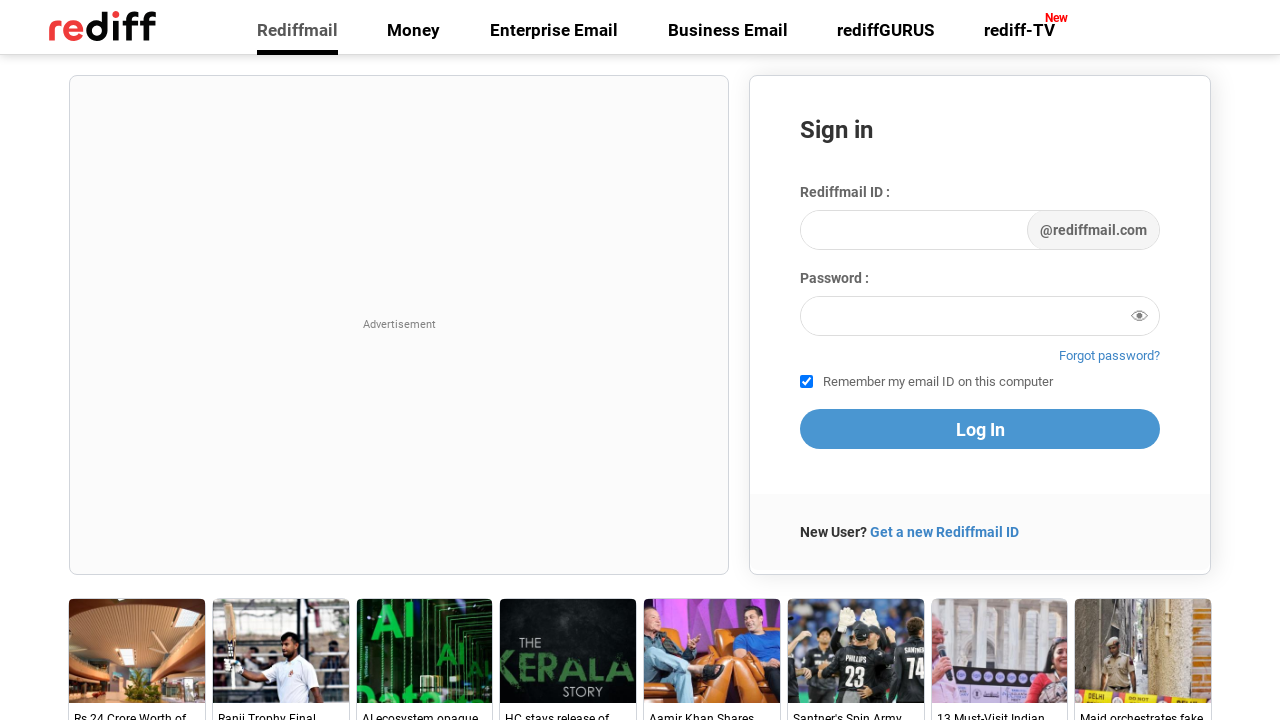

Verified link with href 'https://www.rediff.com/news/report/hc-stays-release-of-kerala-story-2/20260226.htm' is visible
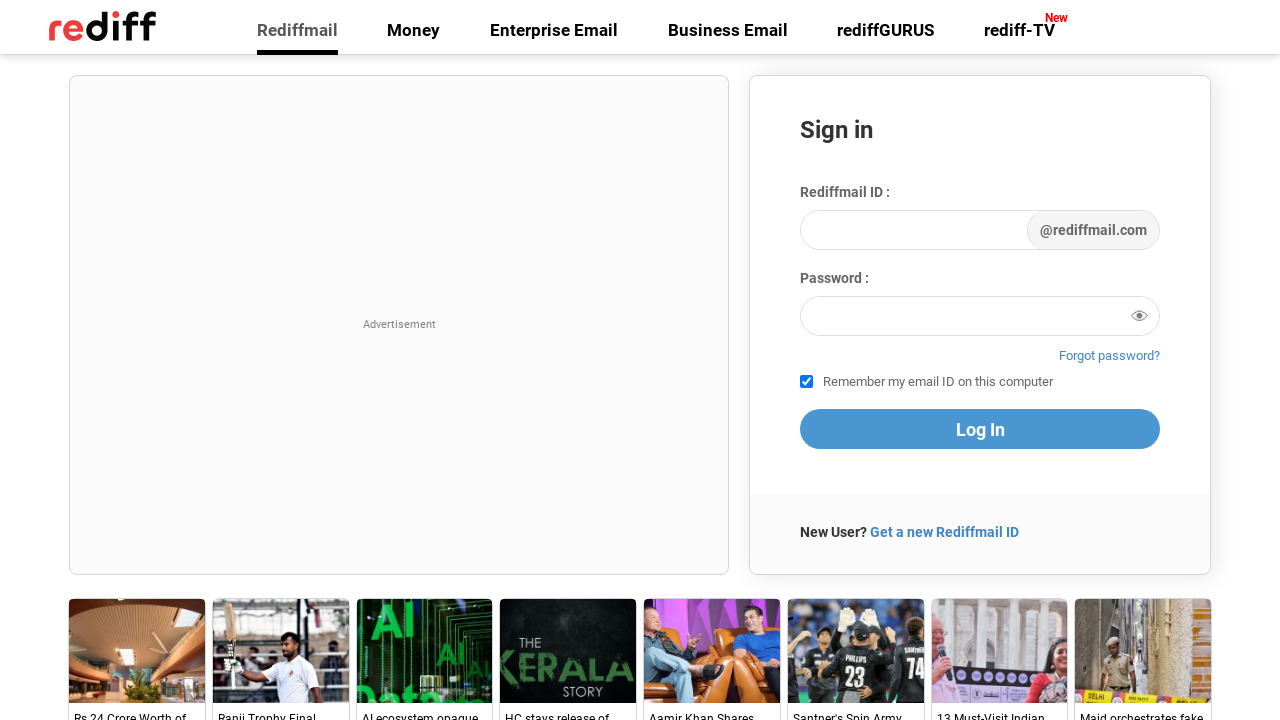

Retrieved href attribute from link
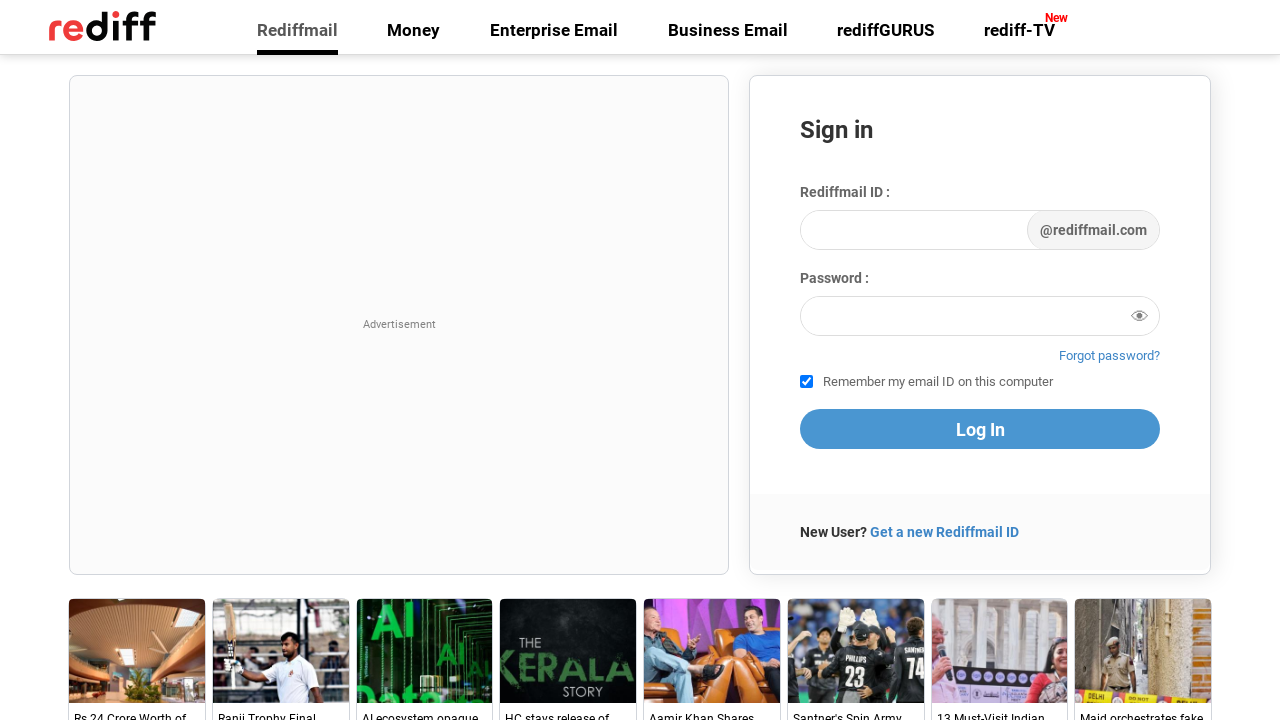

Verified link with href 'https://www.rediff.com/movies/report/aamir-khan-shares-positive-news-on-salim-khans-health/20260226.htm' is visible
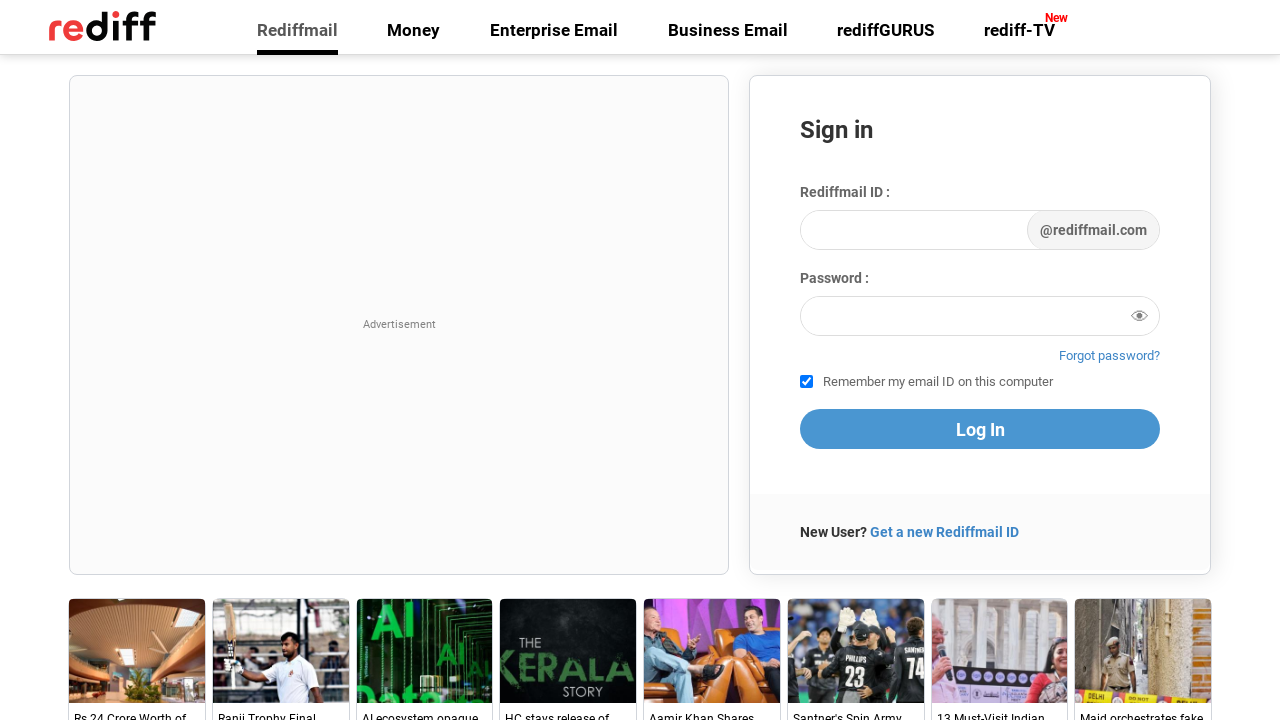

Retrieved href attribute from link
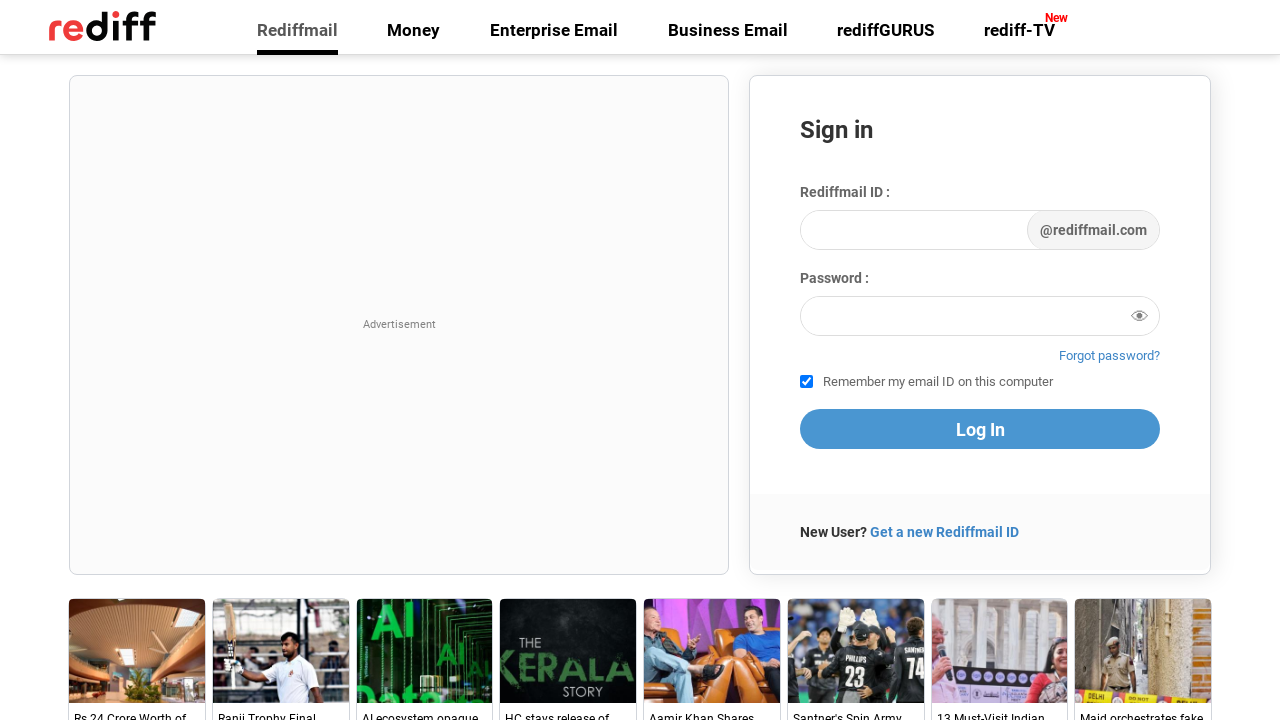

Verified link with href 'https://www.rediff.com/movies/report/aamir-khan-shares-positive-news-on-salim-khans-health/20260226.htm' is visible
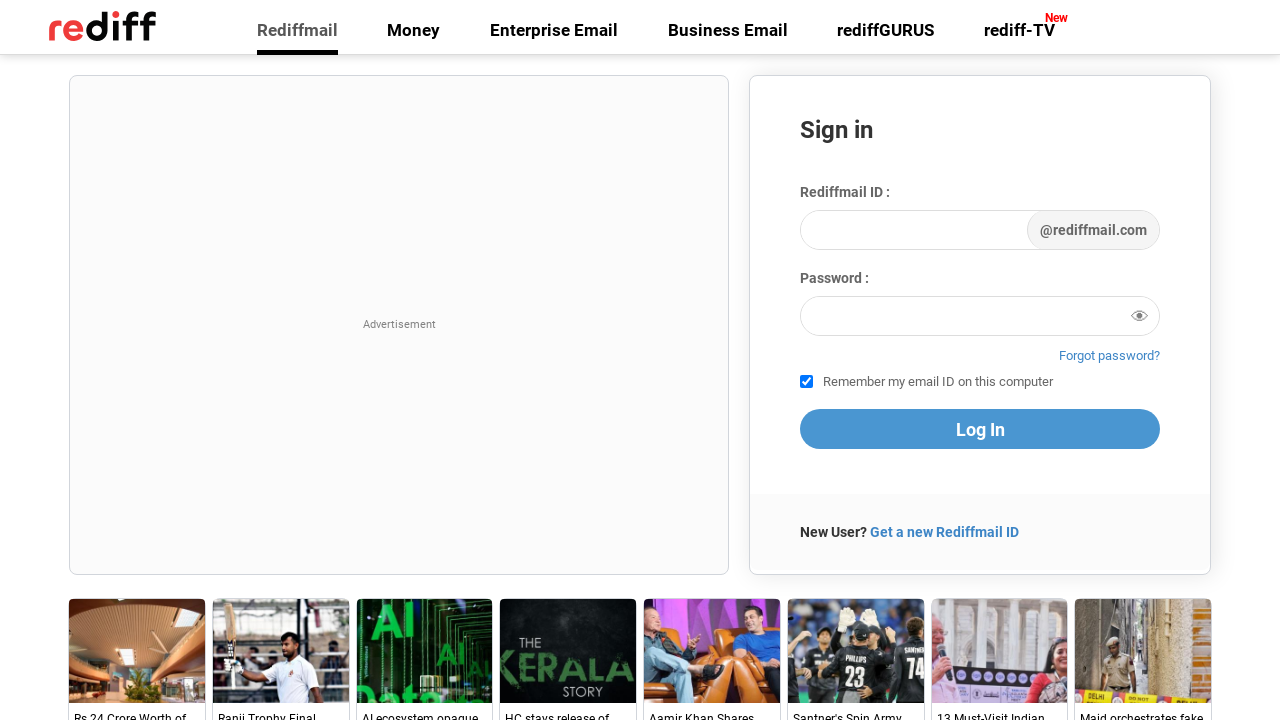

Retrieved href attribute from link
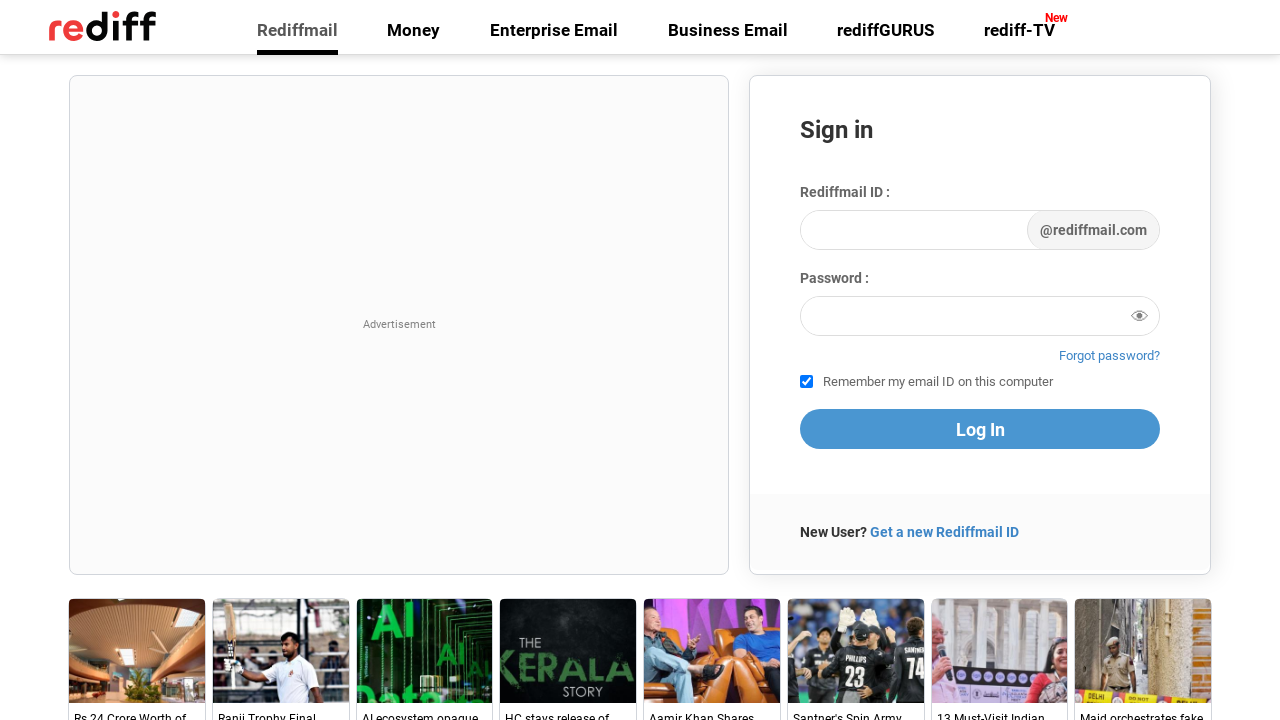

Verified link with href 'https://www.rediff.com/cricket/report/santners-spin-army-awaits-brook-as-nz-eye-semi-final-berth-icc-t20-wc/20260226.htm' is visible
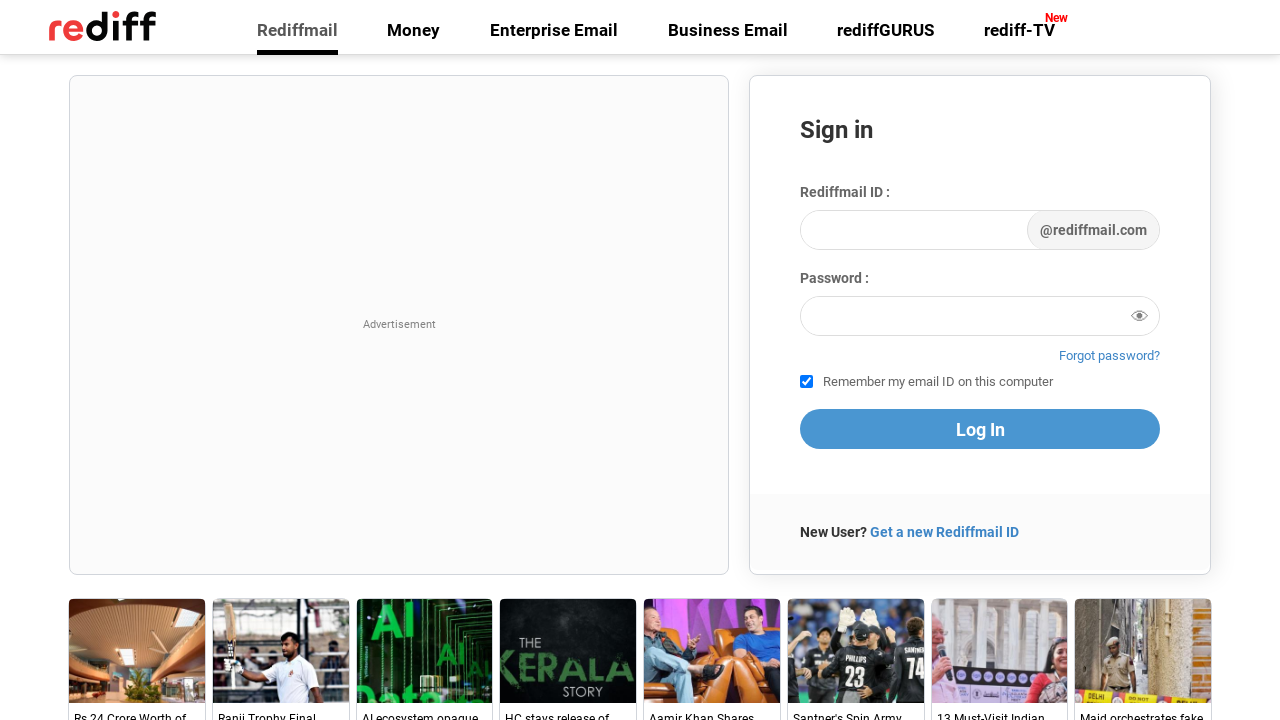

Retrieved href attribute from link
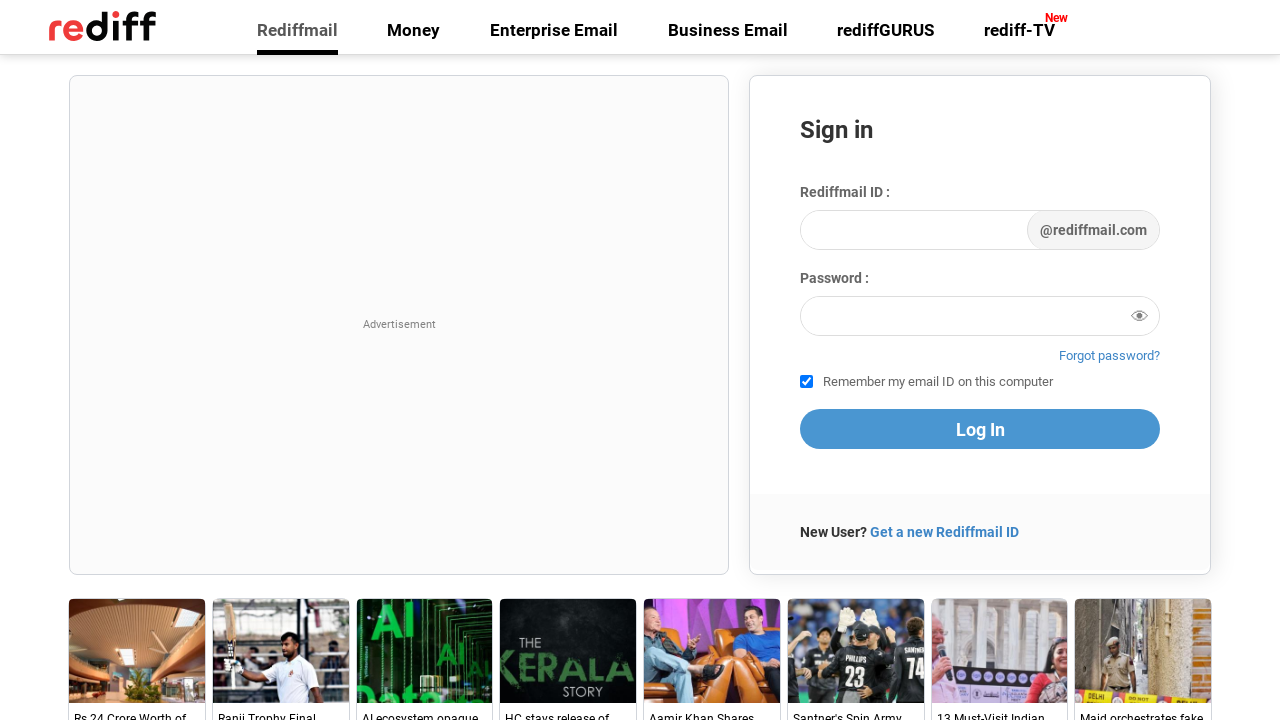

Verified link with href 'https://www.rediff.com/cricket/report/santners-spin-army-awaits-brook-as-nz-eye-semi-final-berth-icc-t20-wc/20260226.htm' is visible
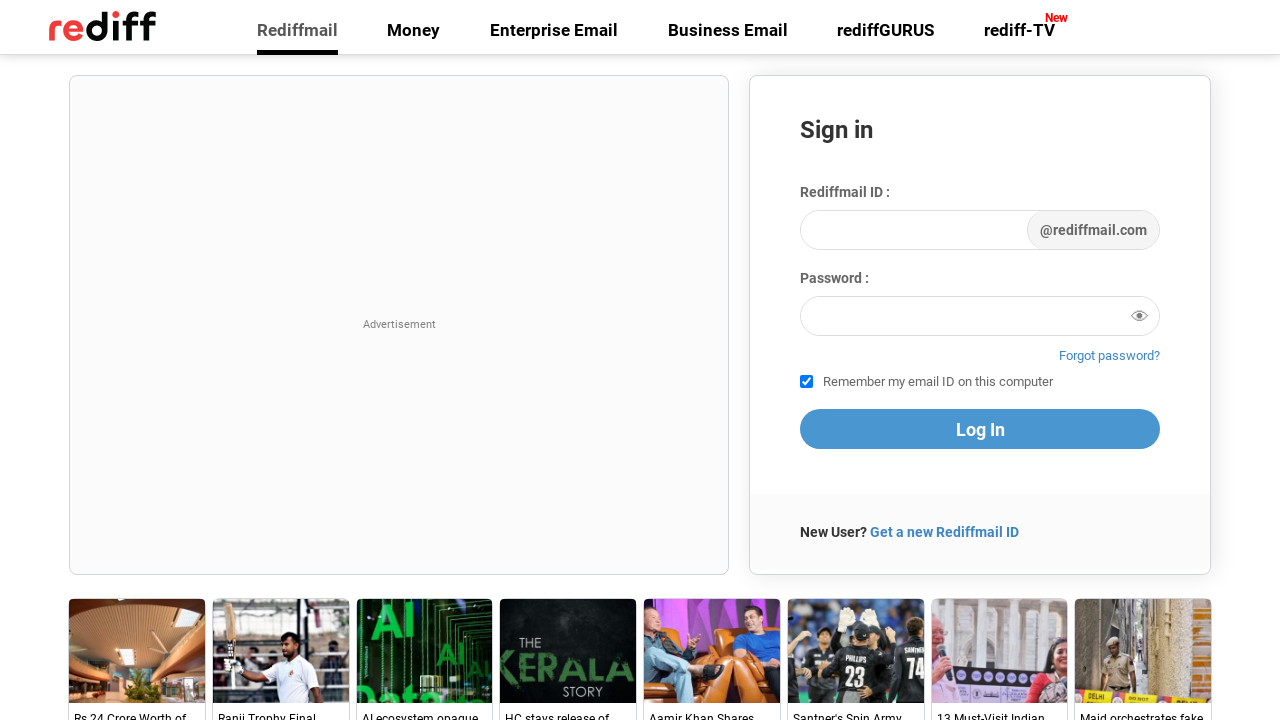

Retrieved href attribute from link
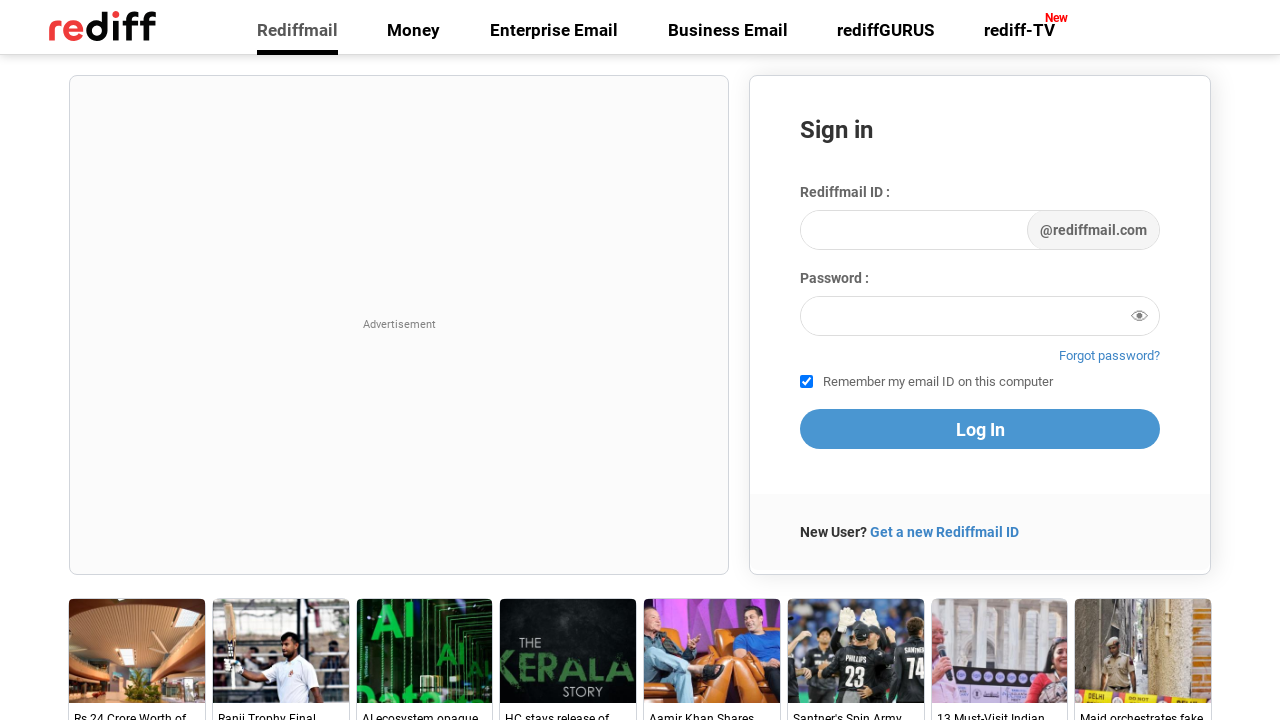

Verified link with href 'https://www.rediff.com/getahead/report/13-must-visit-indian-literary-festivals-travel-lisiticle/20260226.htm' is visible
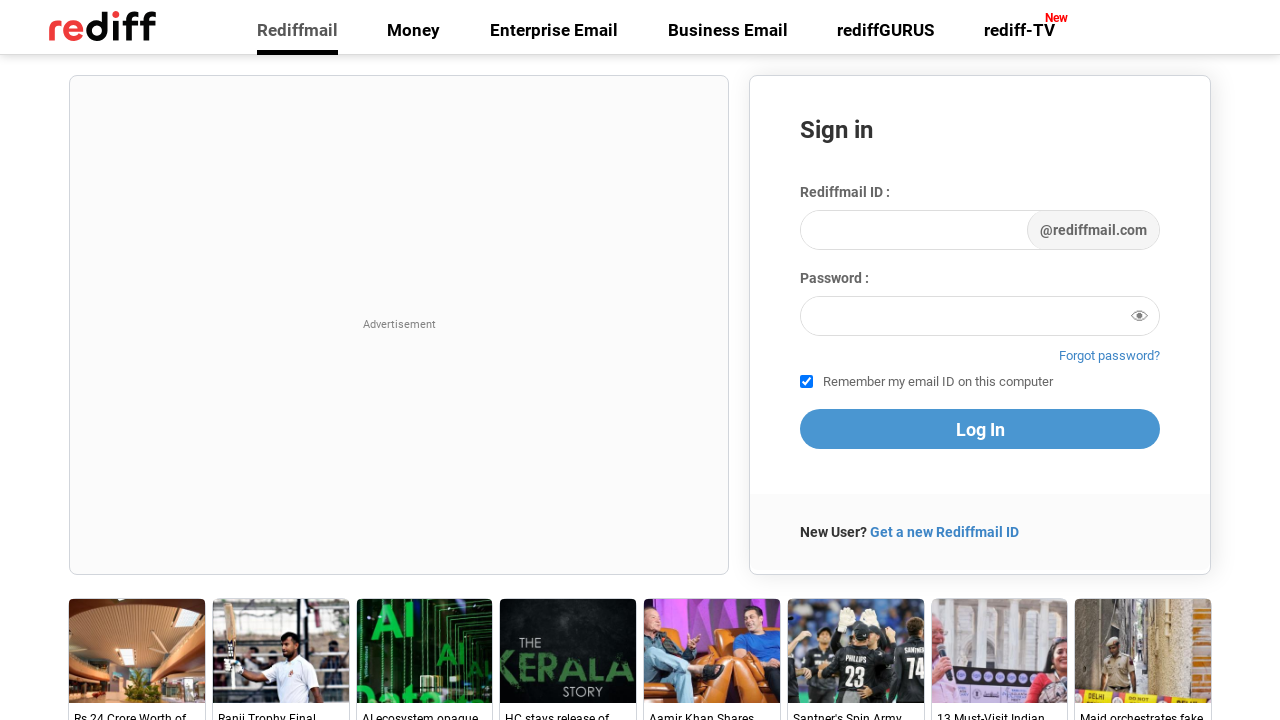

Retrieved href attribute from link
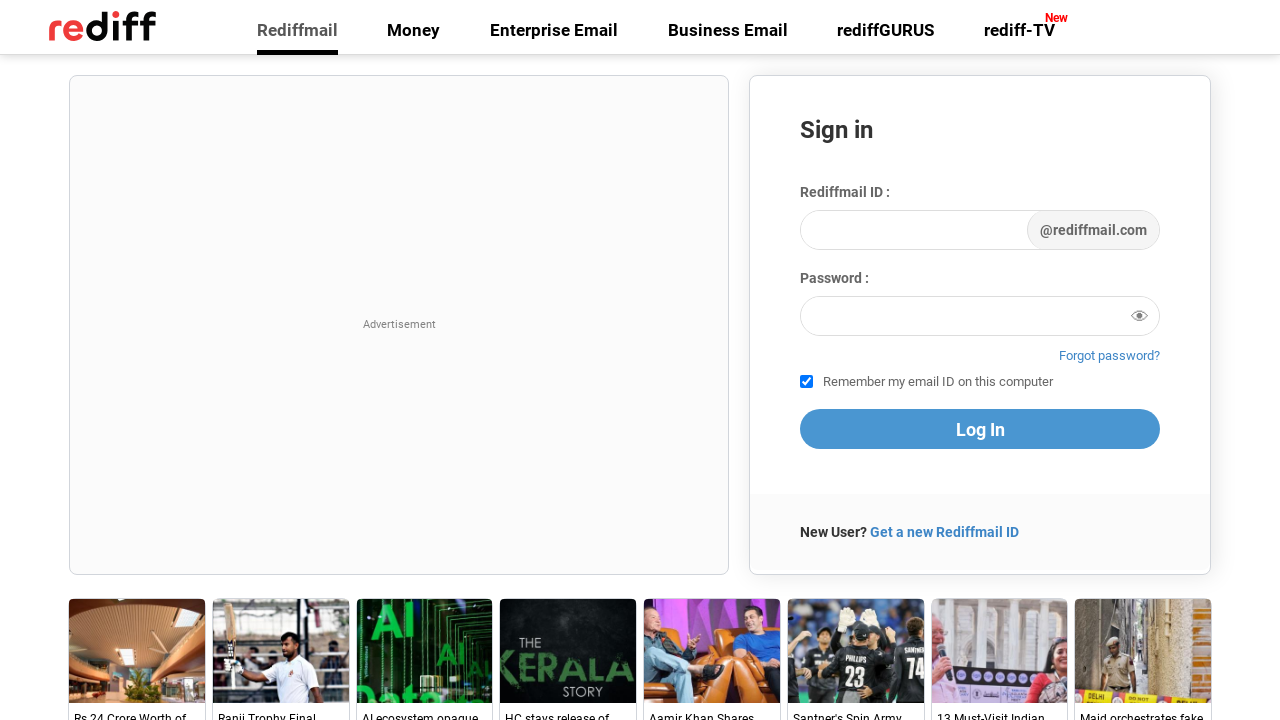

Verified link with href 'https://www.rediff.com/getahead/report/13-must-visit-indian-literary-festivals-travel-lisiticle/20260226.htm' is visible
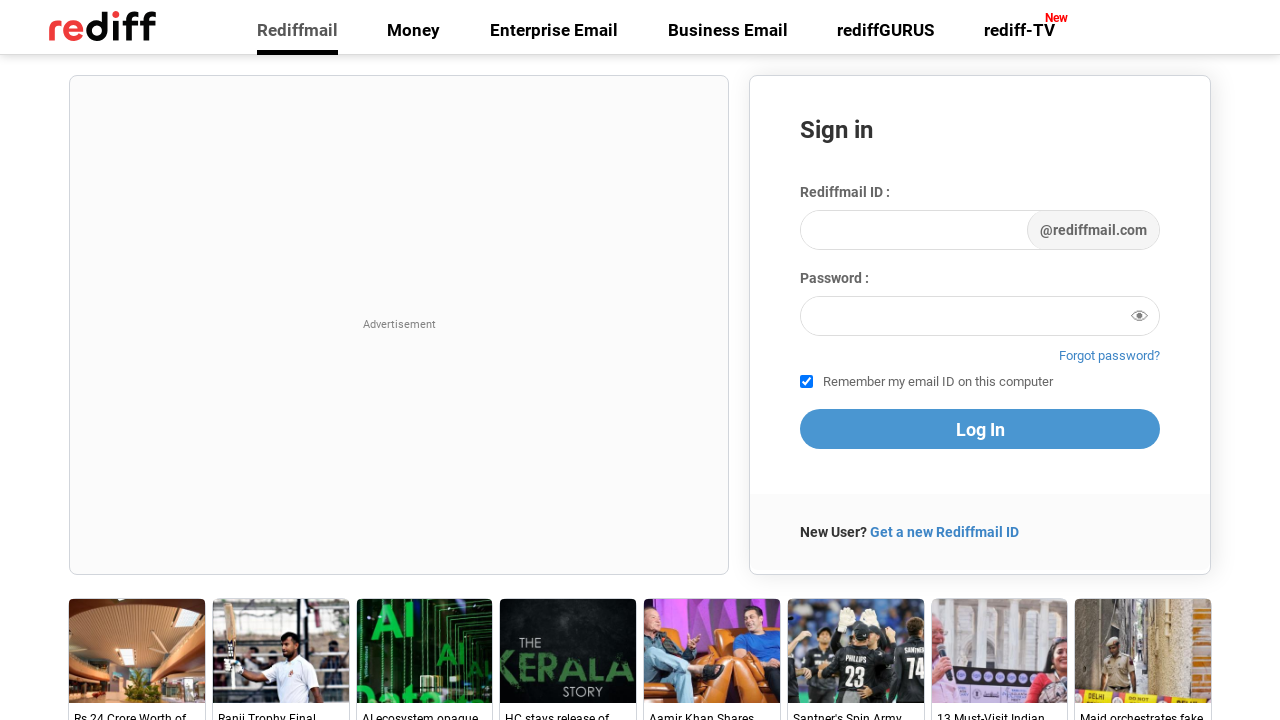

Retrieved href attribute from link
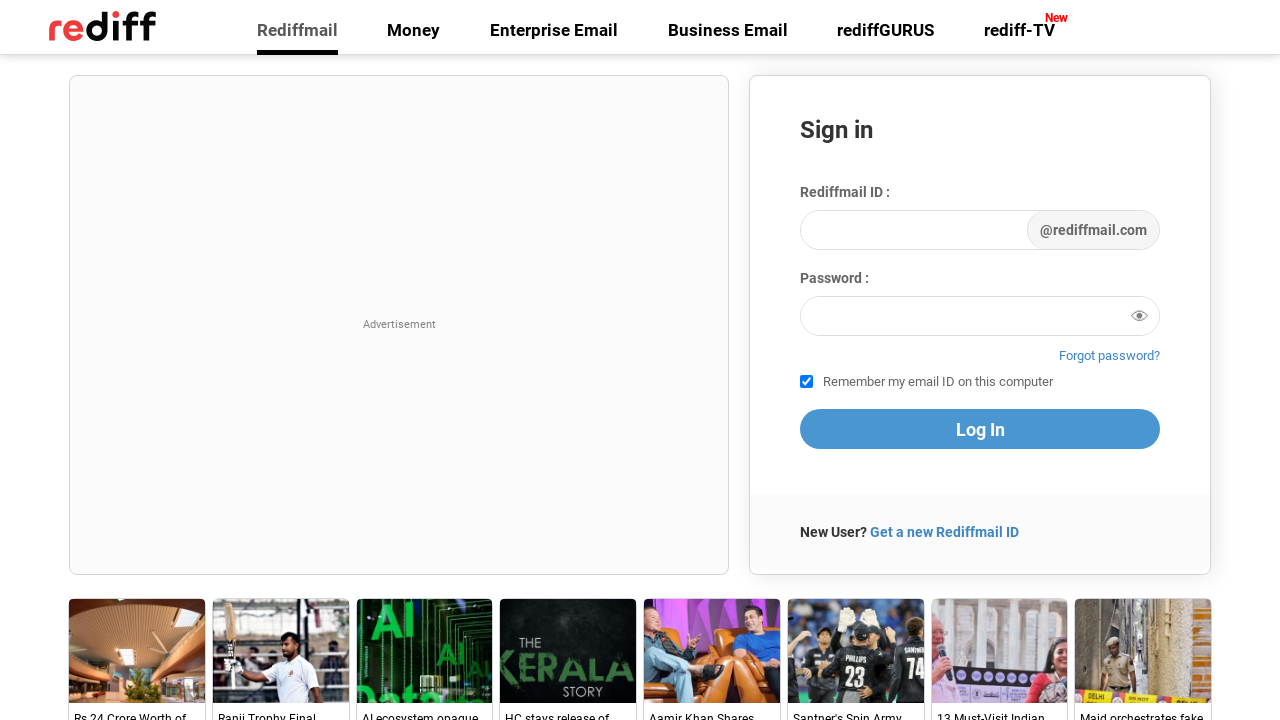

Verified link with href 'https://www.rediff.com/news/report/maid-orchestrates-fake-ed-raid-at-employers-home-held/20260226.htm' is visible
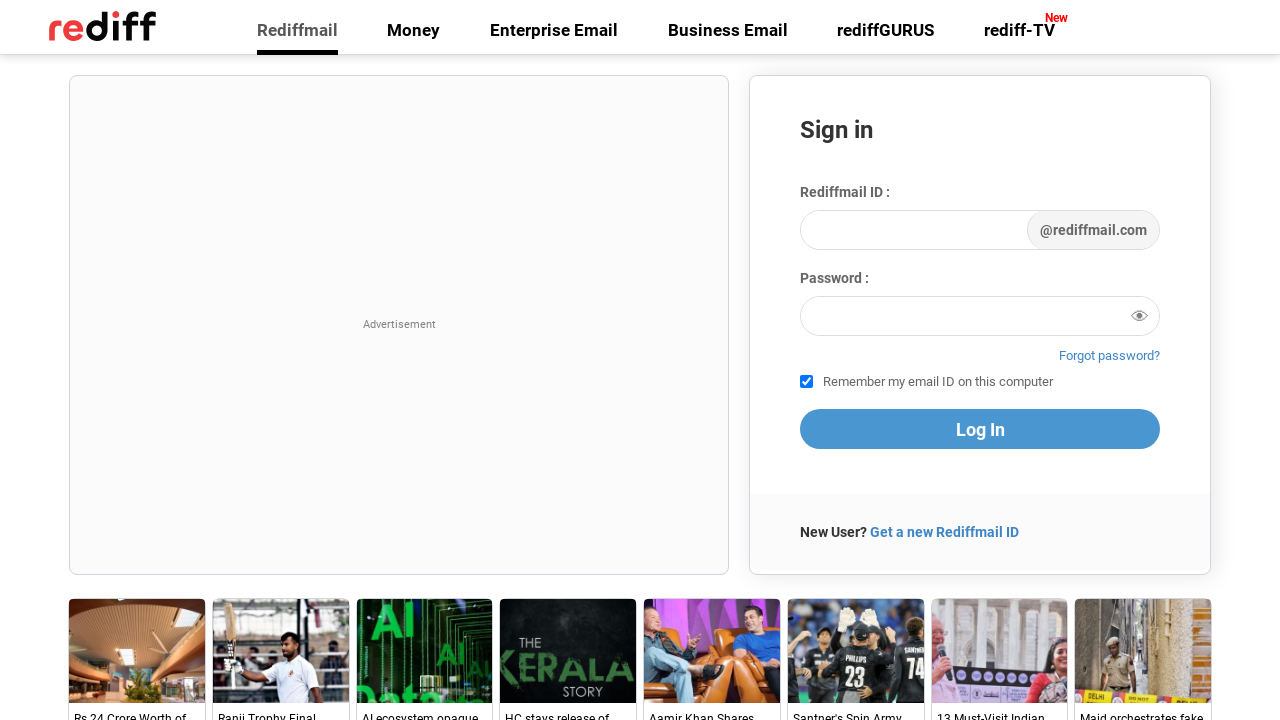

Retrieved href attribute from link
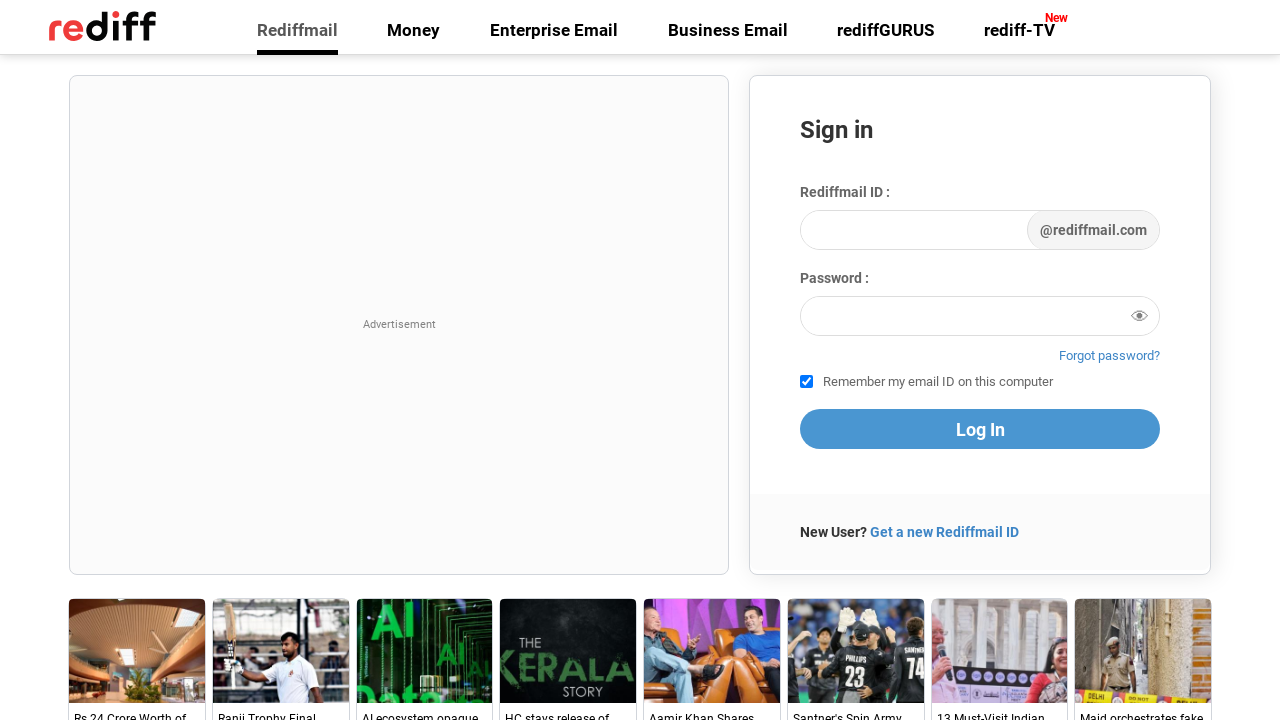

Verified link with href 'https://www.rediff.com/news/report/maid-orchestrates-fake-ed-raid-at-employers-home-held/20260226.htm' is visible
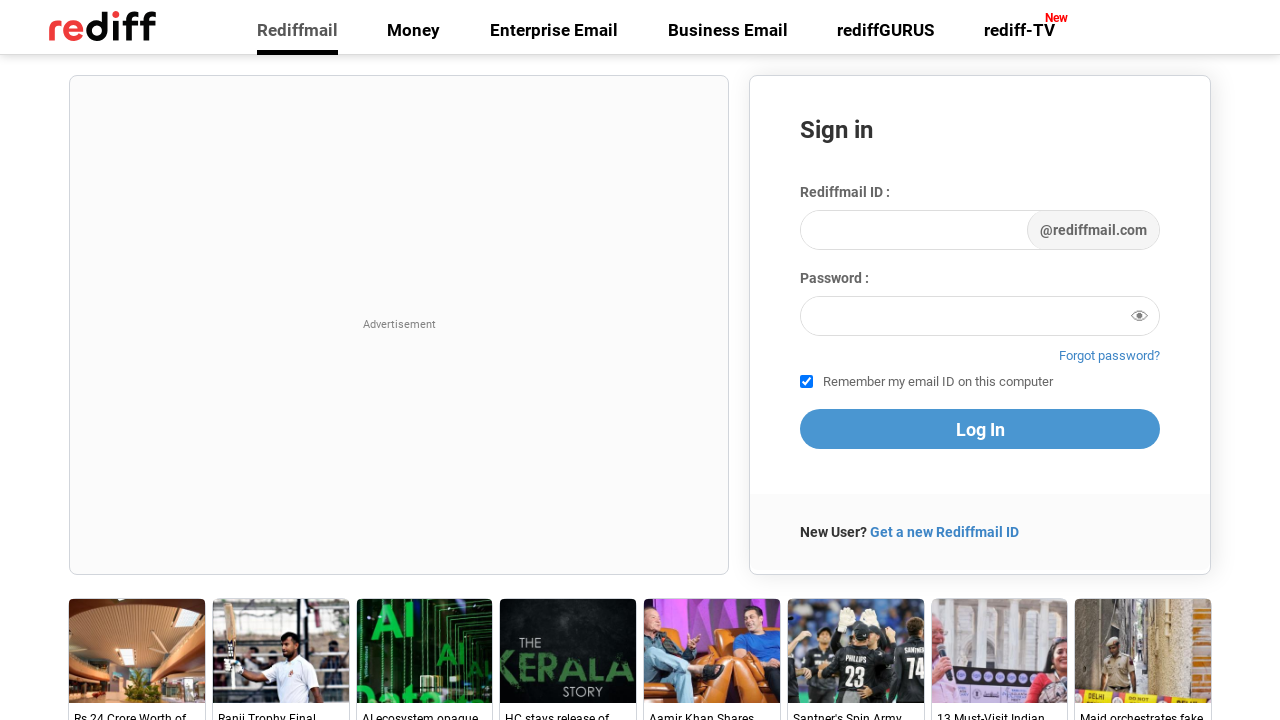

Retrieved href attribute from link
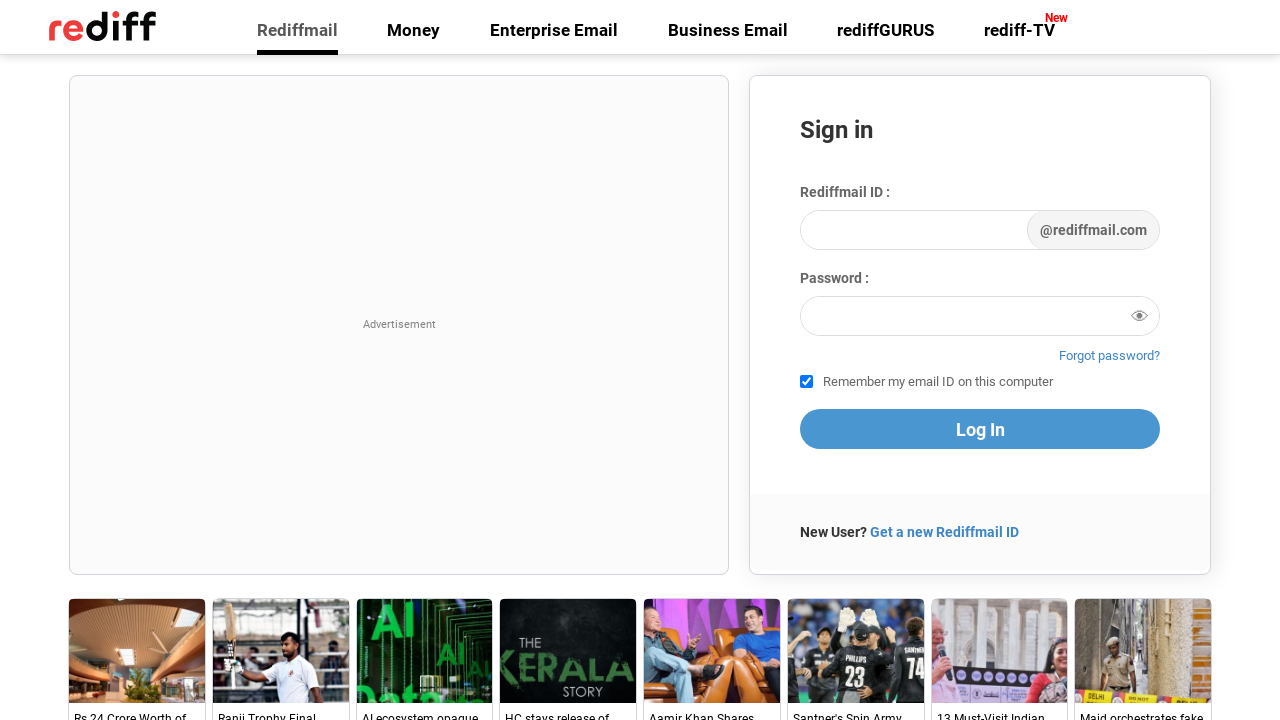

Verified link with href 'https://www.rediff.com/news' is visible
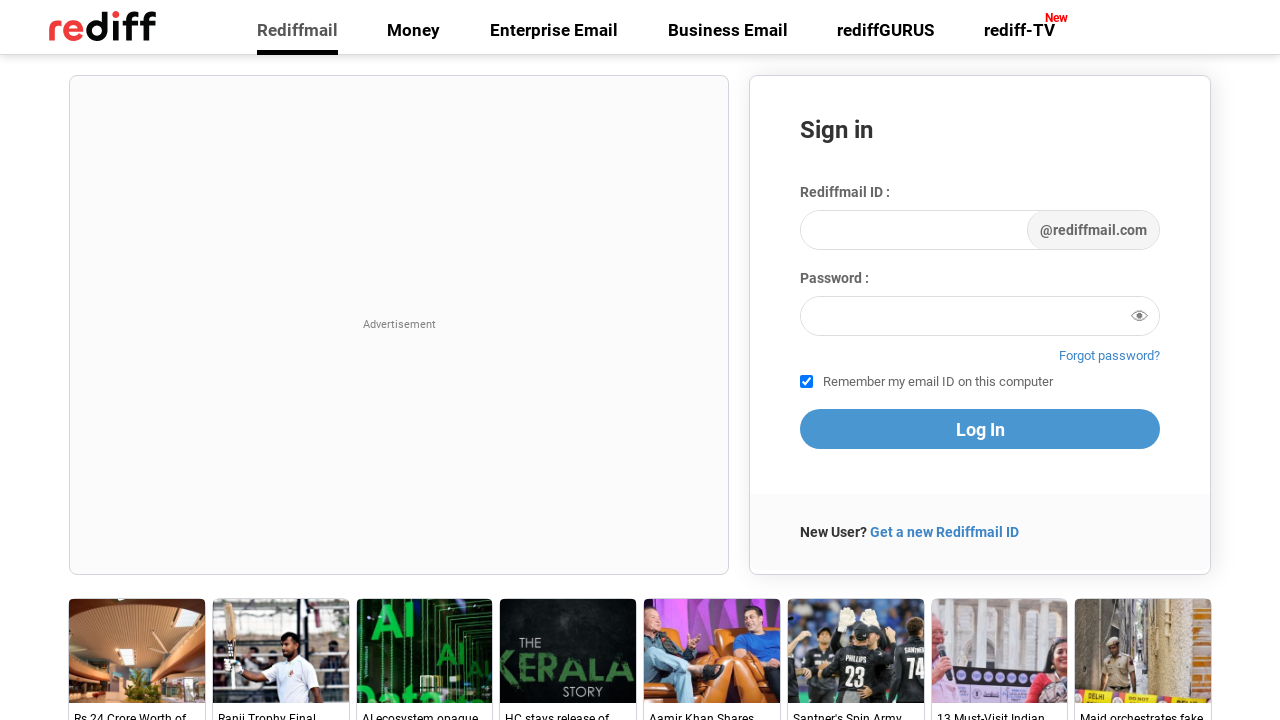

Retrieved href attribute from link
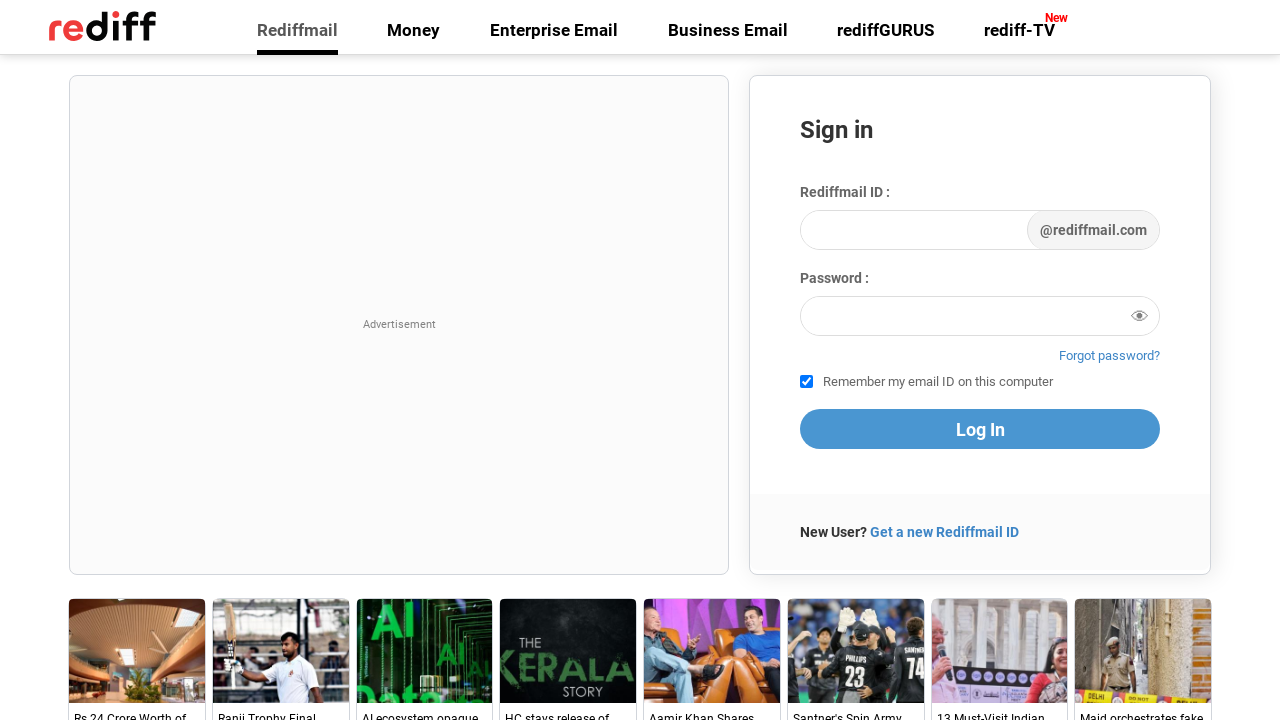

Verified link with href 'https://www.rediff.com/news/report/president-murmu-to-fly-in-indigenous-combat-helicopter-prachand/20260226.htm' is visible
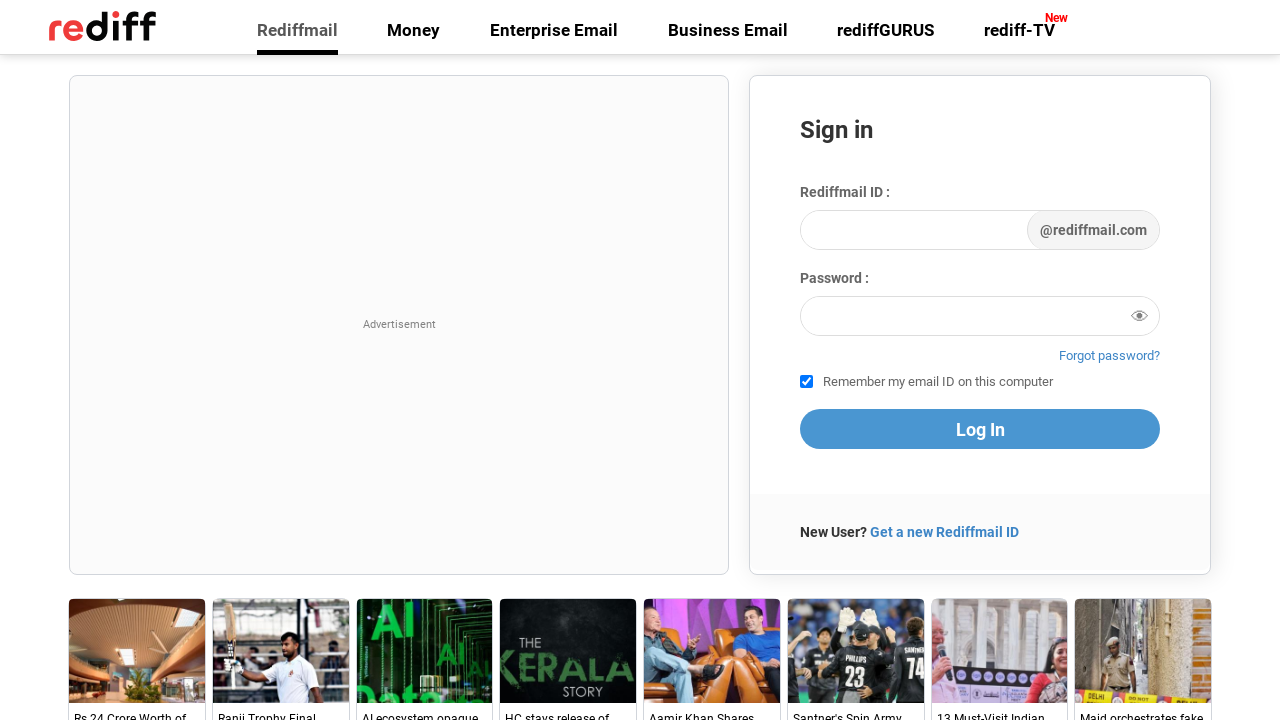

Retrieved href attribute from link
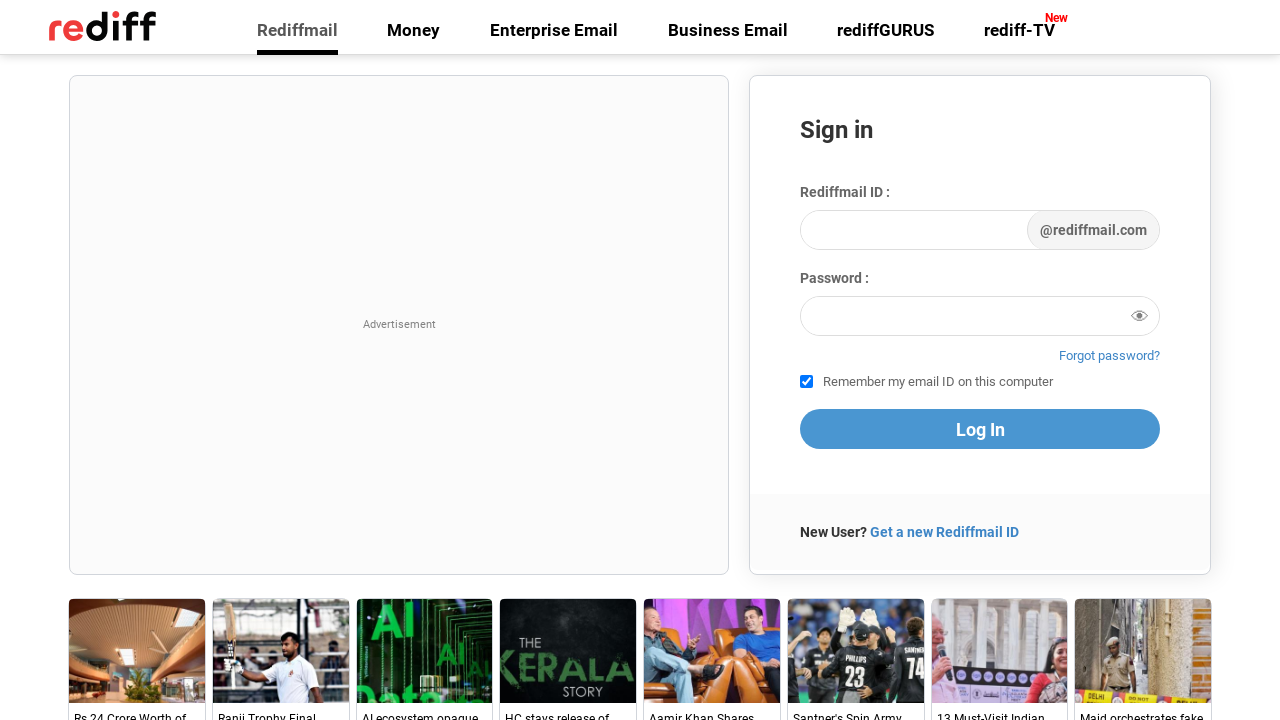

Verified link with href 'https://www.rediff.com/news/report/president-murmu-to-fly-in-indigenous-combat-helicopter-prachand/20260226.htm' is visible
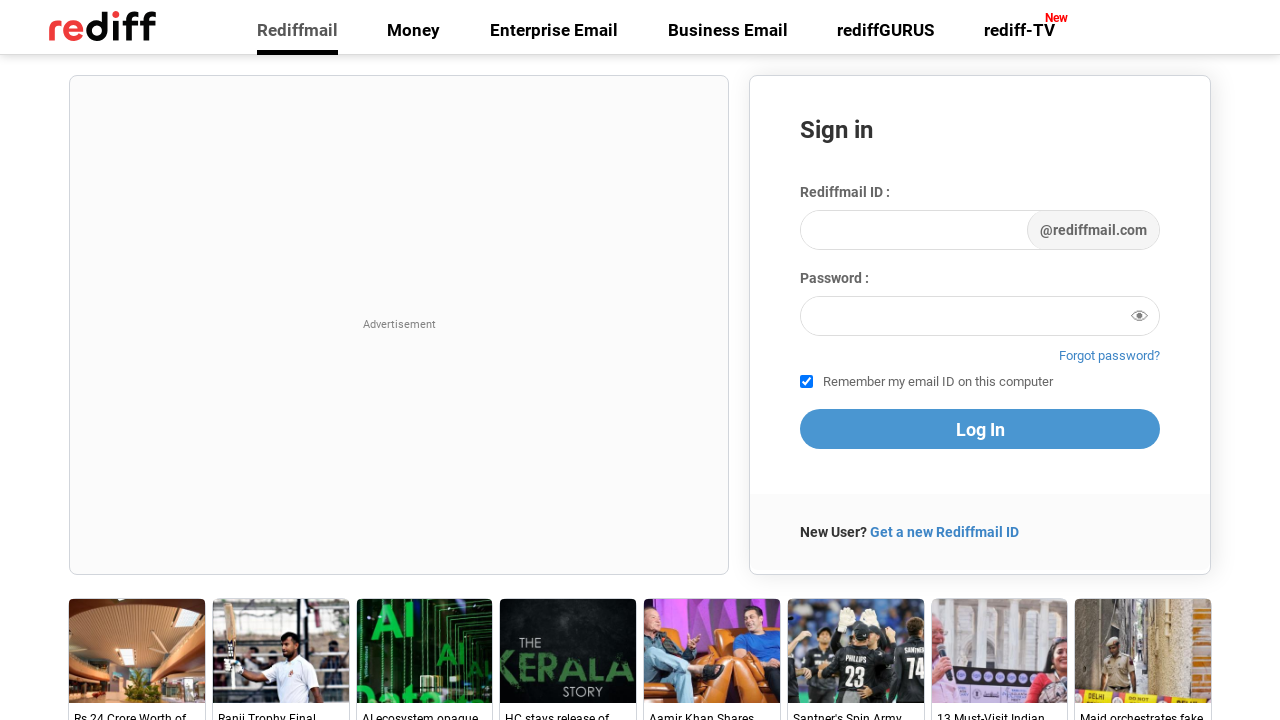

Retrieved href attribute from link
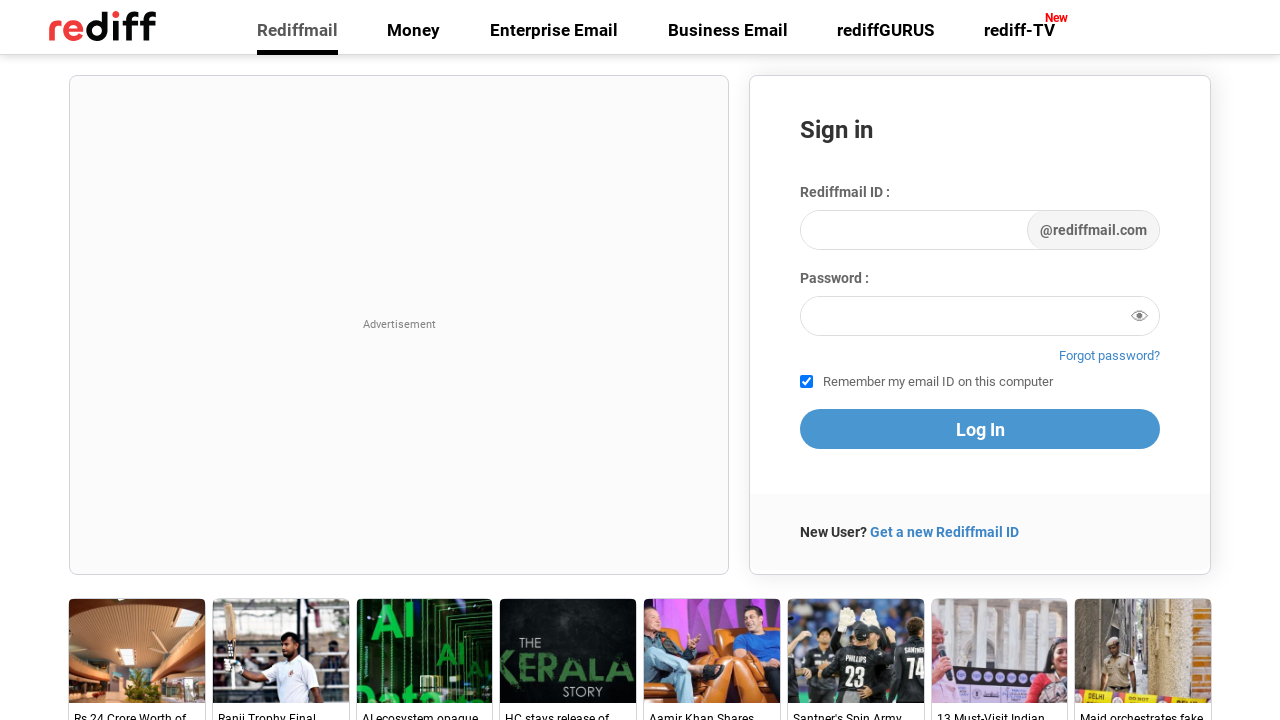

Verified link with href 'https://www.rediff.com/news' is visible
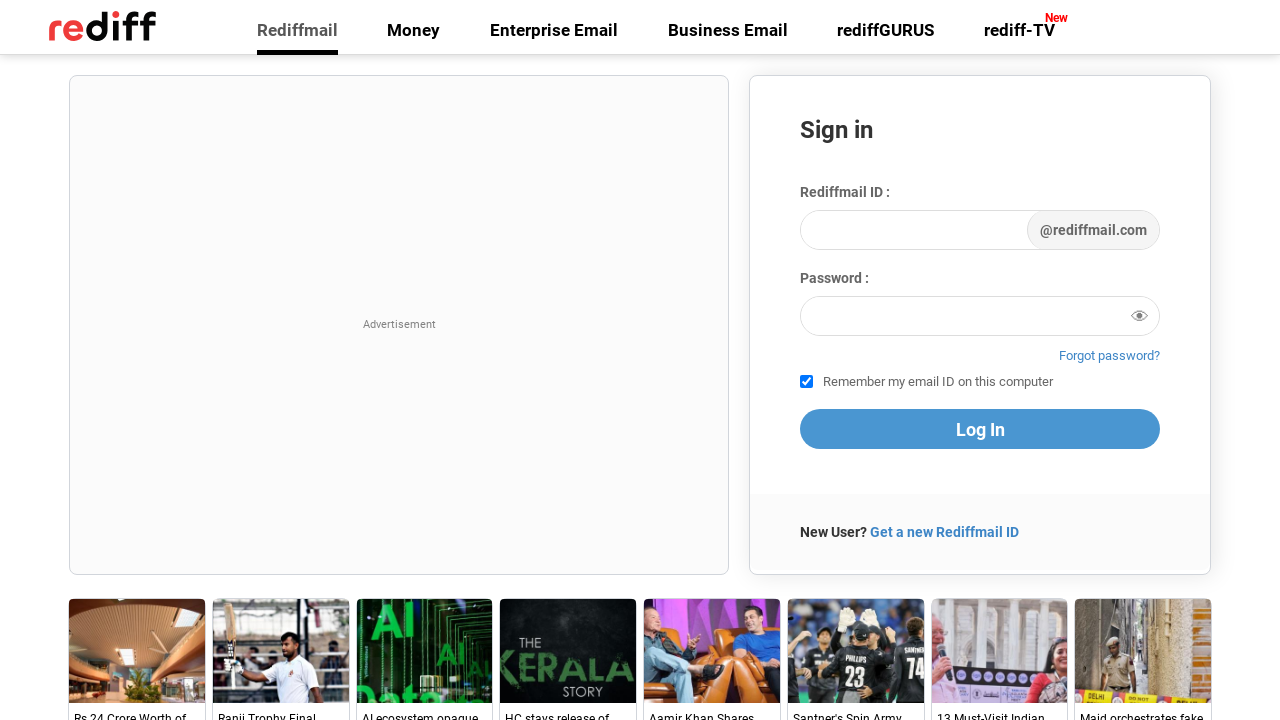

Retrieved href attribute from link
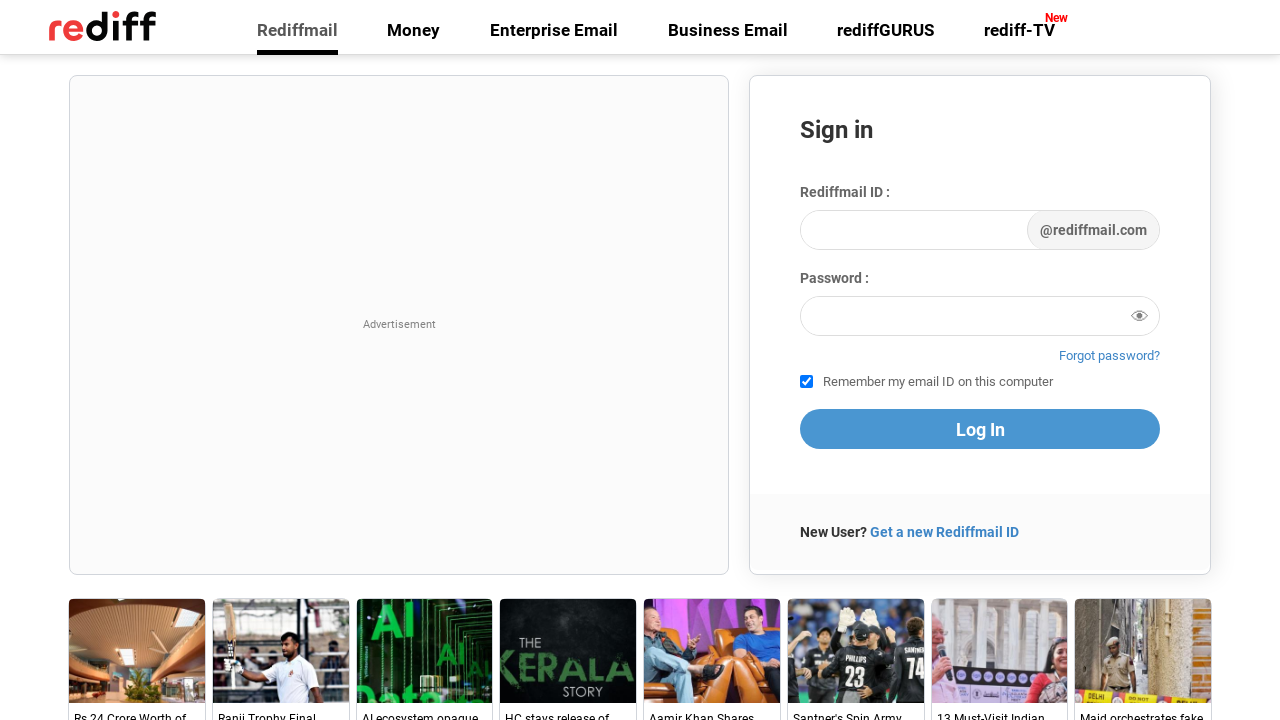

Verified link with href 'https://www.rediff.com/news' is visible
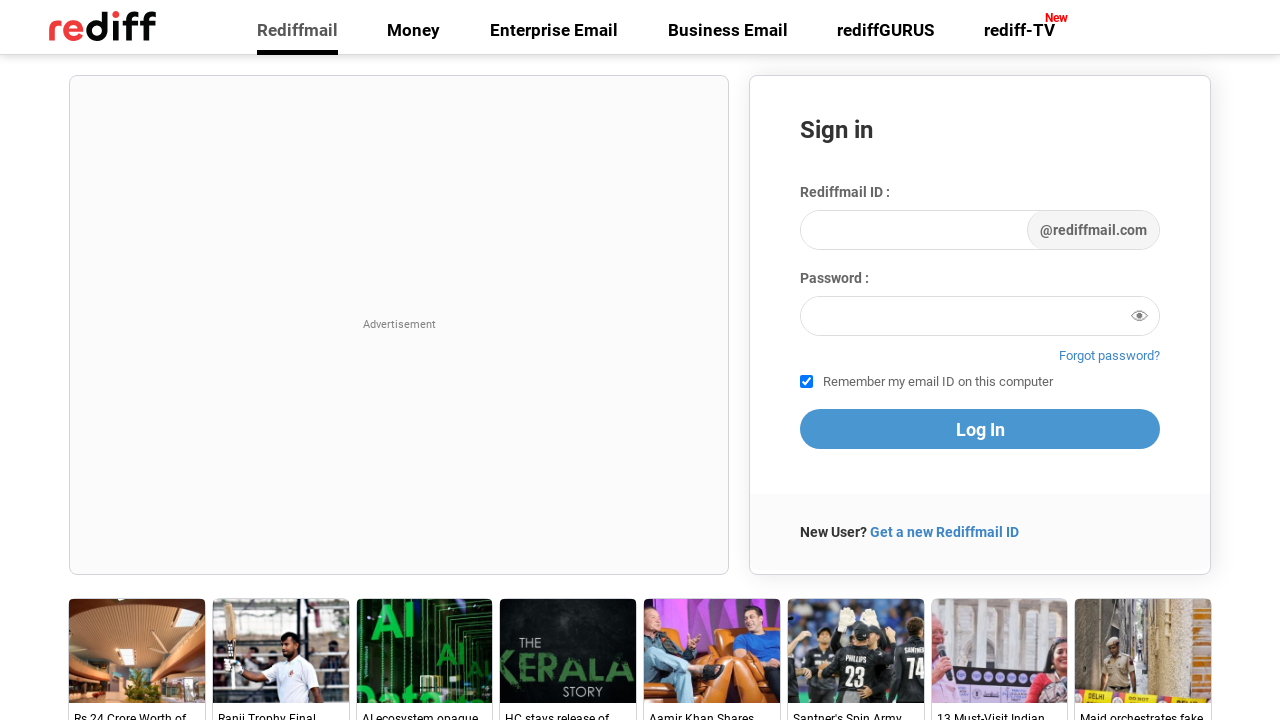

Retrieved href attribute from link
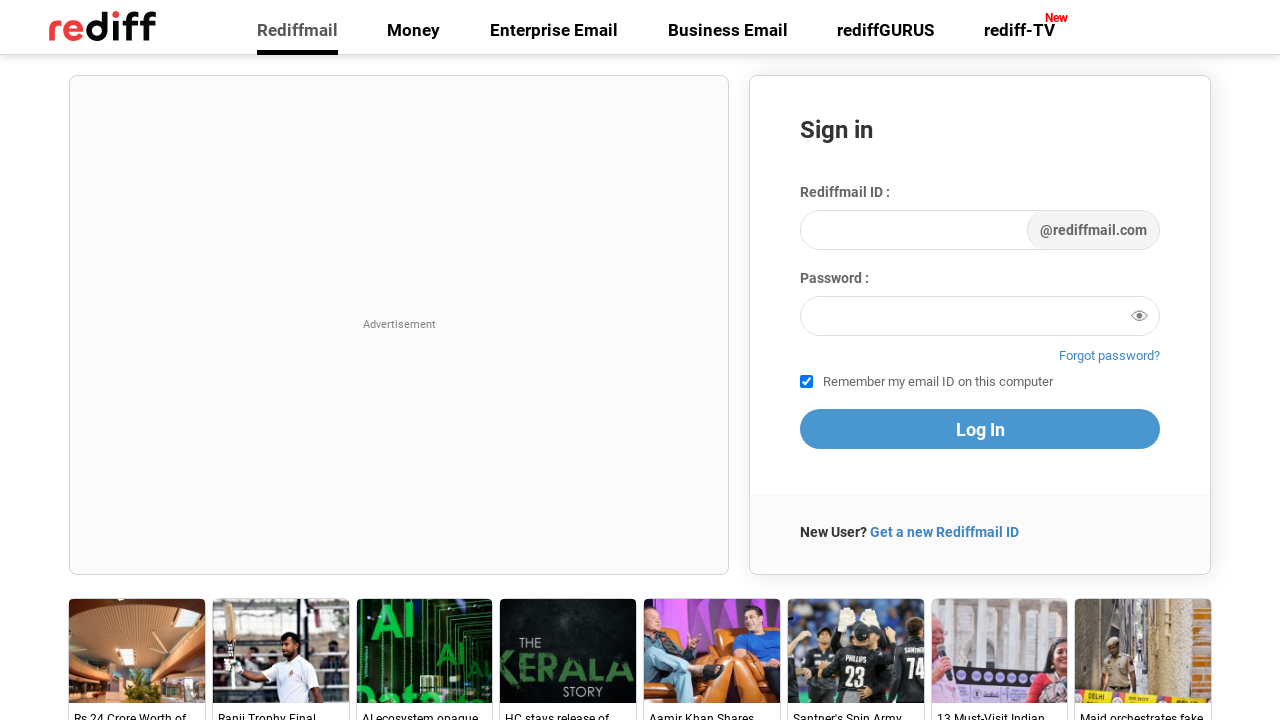

Verified link with href 'https://www.rediff.com/news/report/fissures-in-mva-after-sena-ubt-cong-claims-rs-seat/20260226.htm' is visible
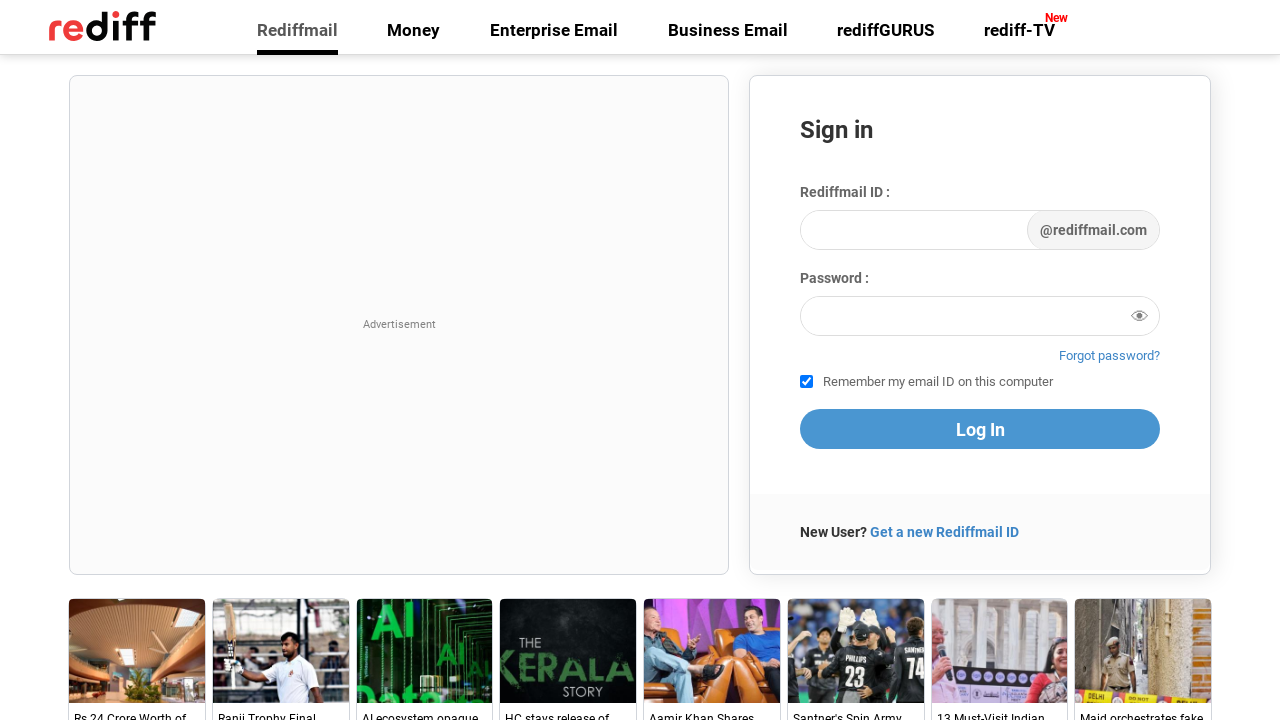

Retrieved href attribute from link
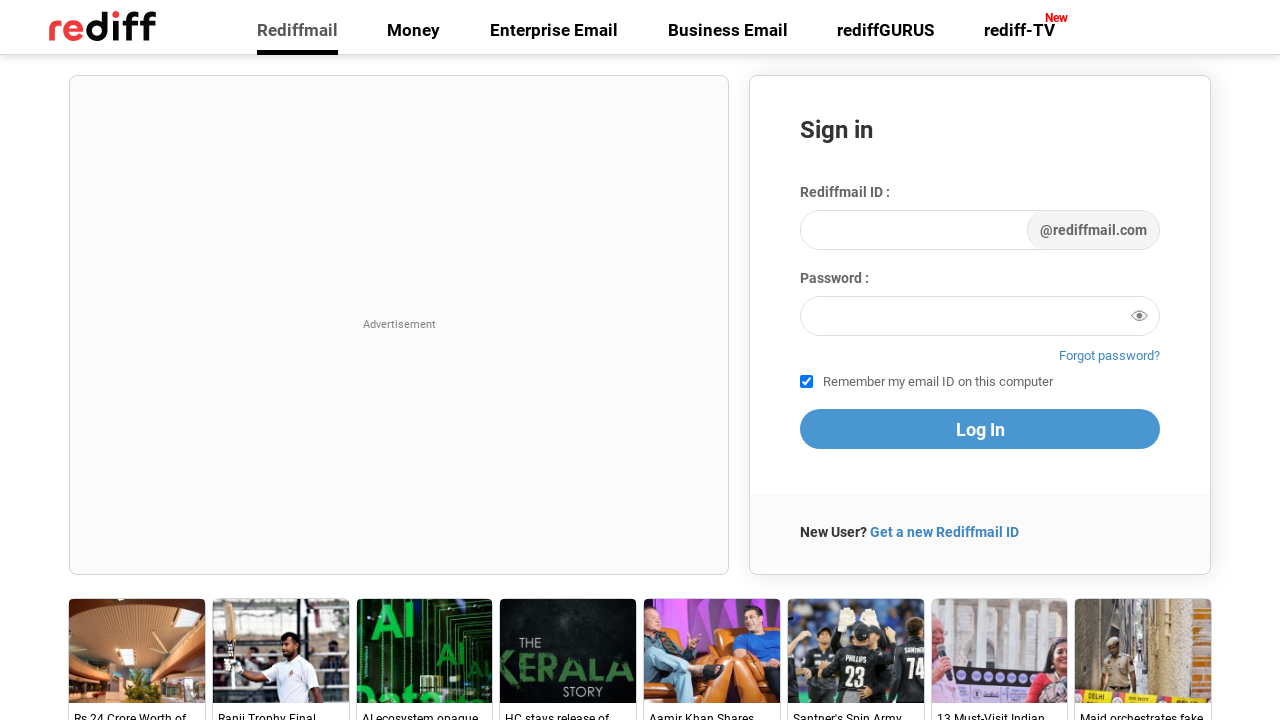

Verified link with href 'https://www.rediff.com/news/report/fissures-in-mva-after-sena-ubt-cong-claims-rs-seat/20260226.htm' is visible
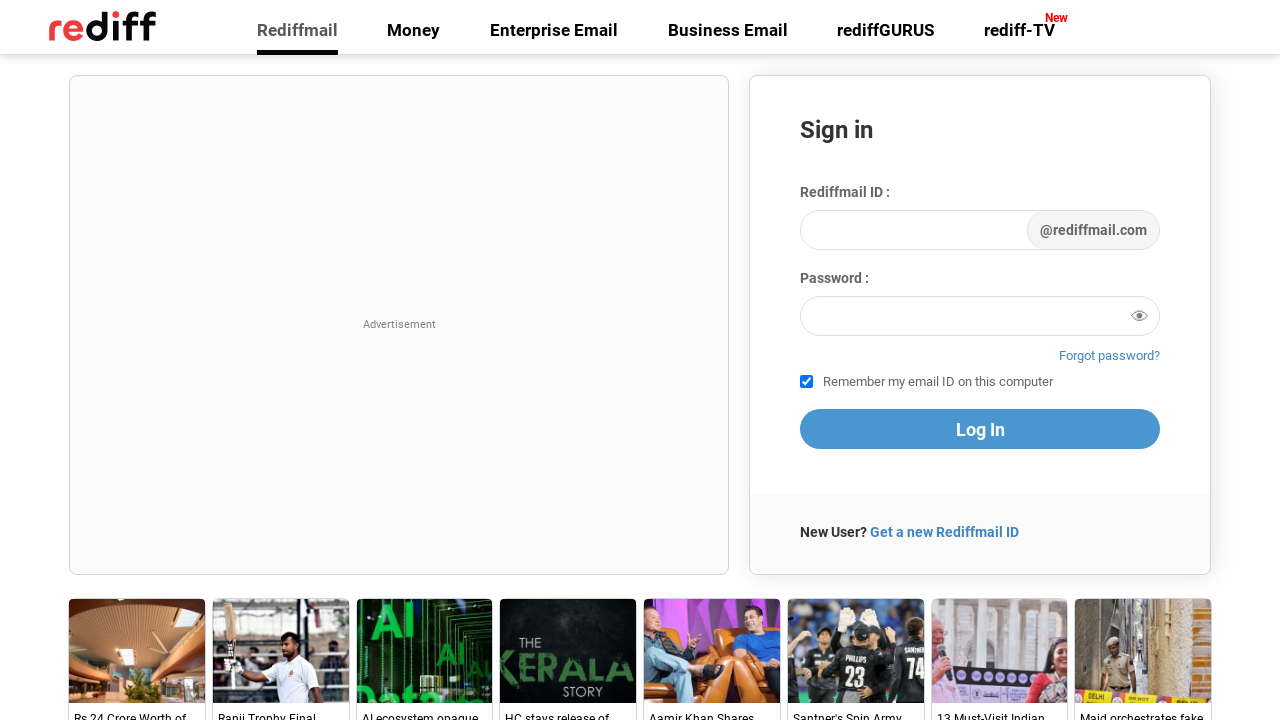

Retrieved href attribute from link
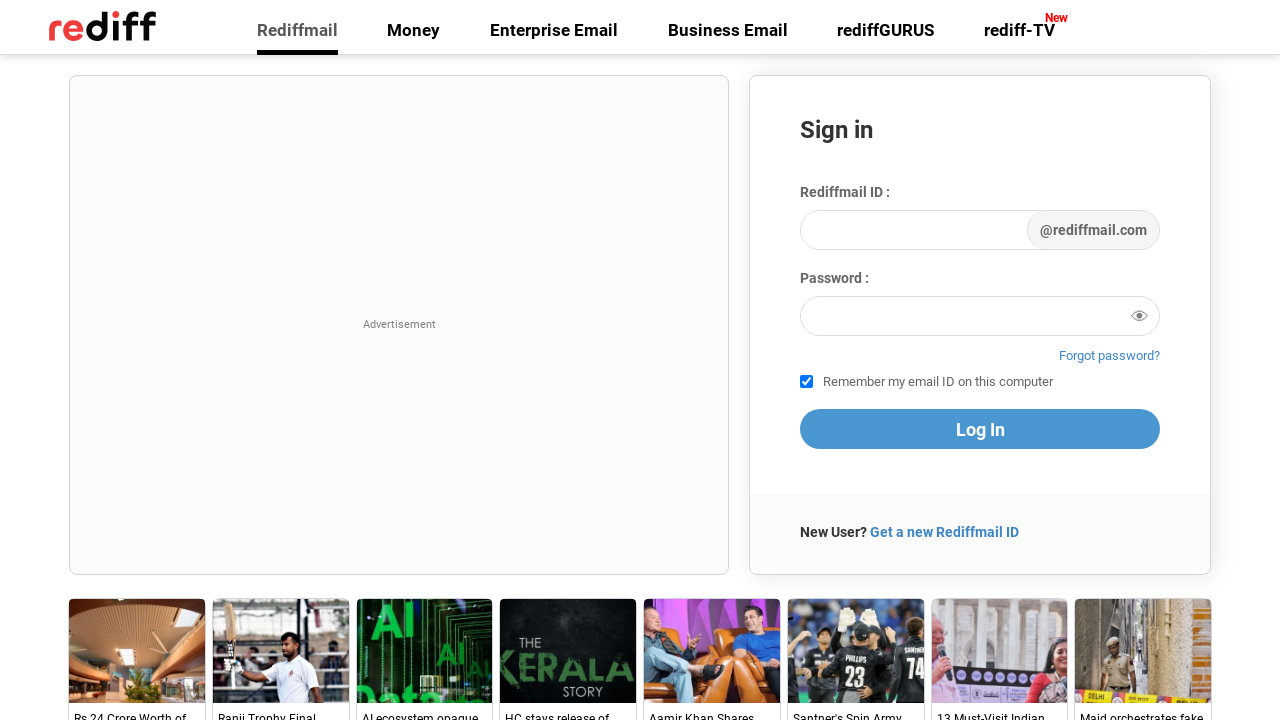

Verified link with href 'https://www.rediff.com/news' is visible
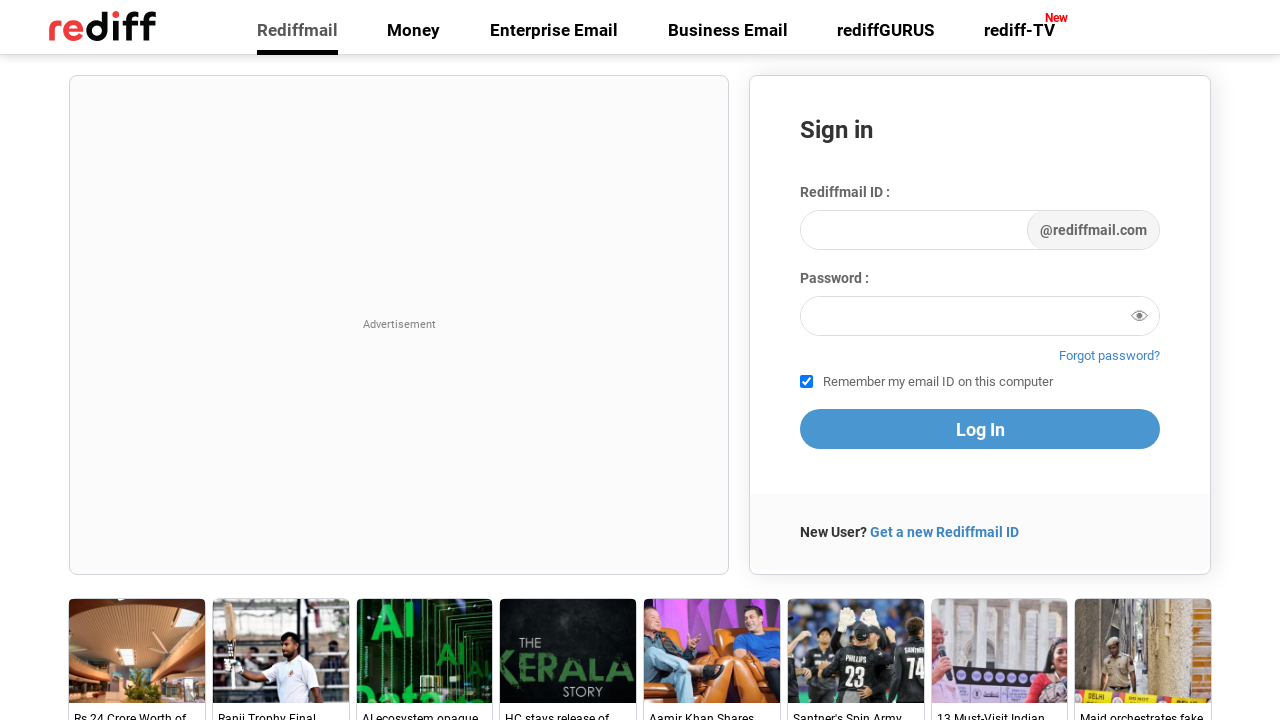

Retrieved href attribute from link
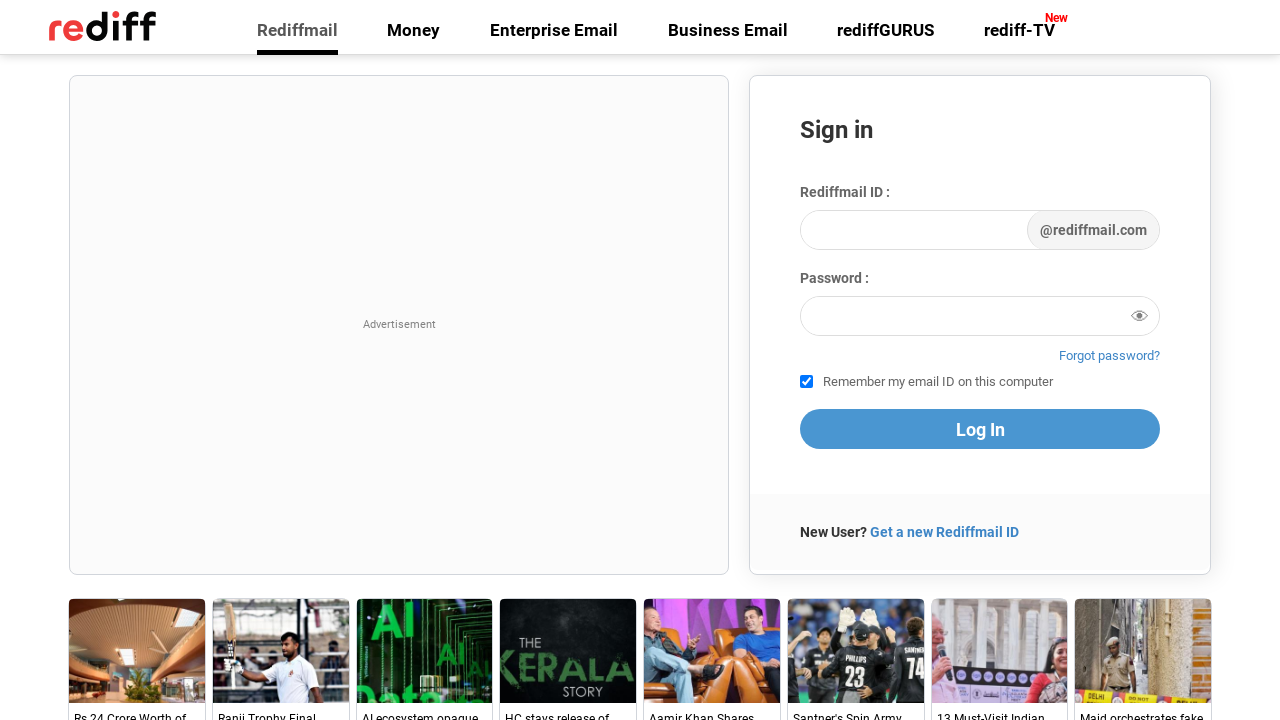

Verified link with href 'https://www.rediff.com/news' is visible
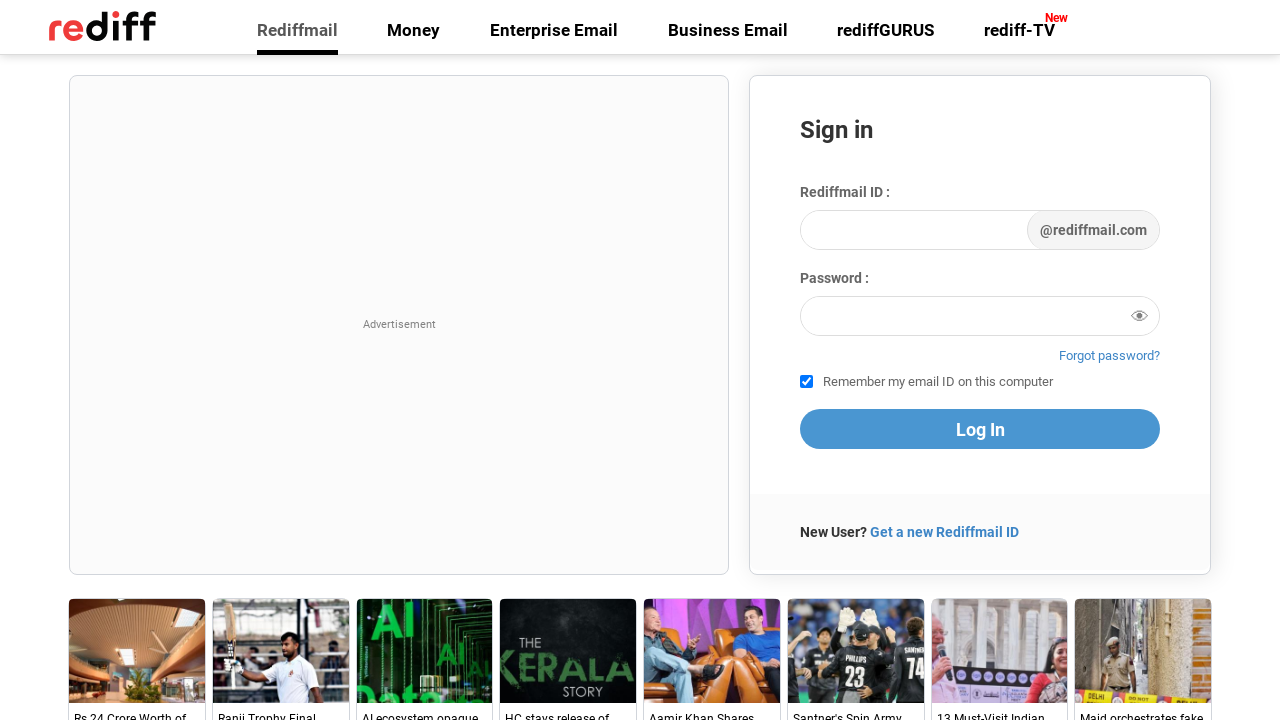

Retrieved href attribute from link
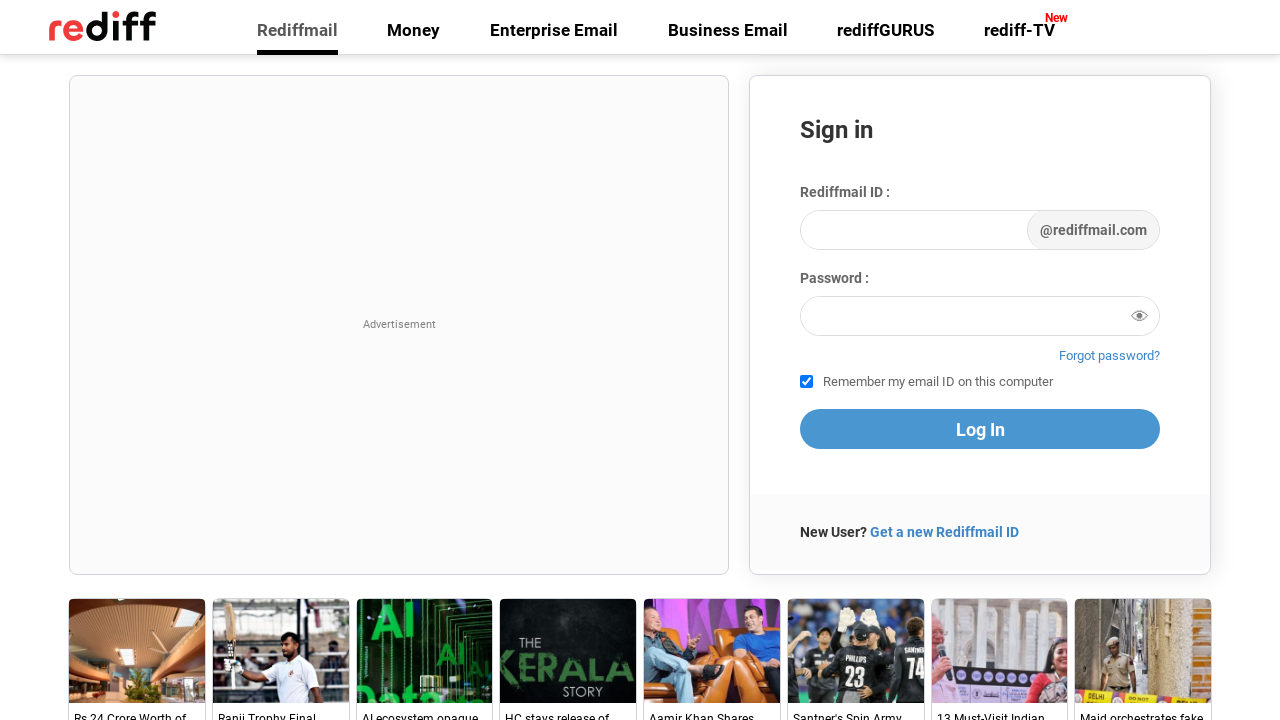

Verified link with href 'https://www.rediff.com/news/interview/bhuvan-ribh-child-marriage-is-nothing-but-child-rape/20260226.htm' is visible
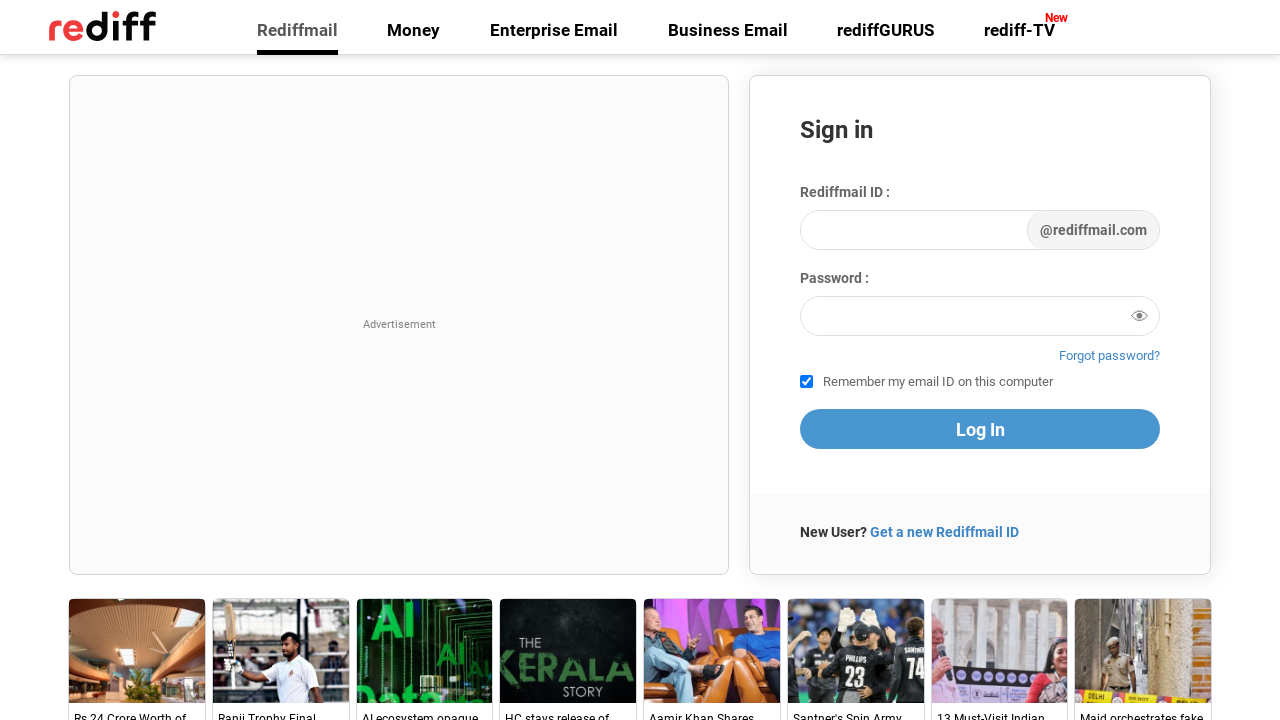

Retrieved href attribute from link
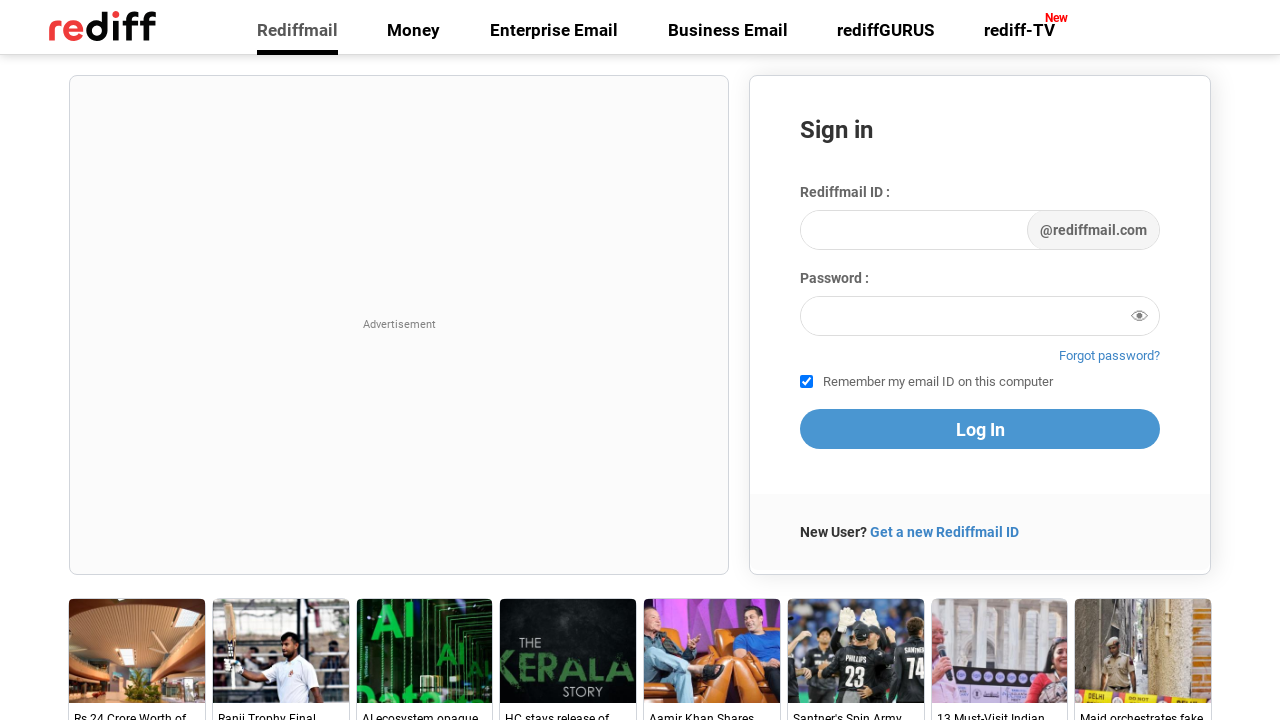

Verified link with href 'https://www.rediff.com/news/interview/bhuvan-ribh-child-marriage-is-nothing-but-child-rape/20260226.htm' is visible
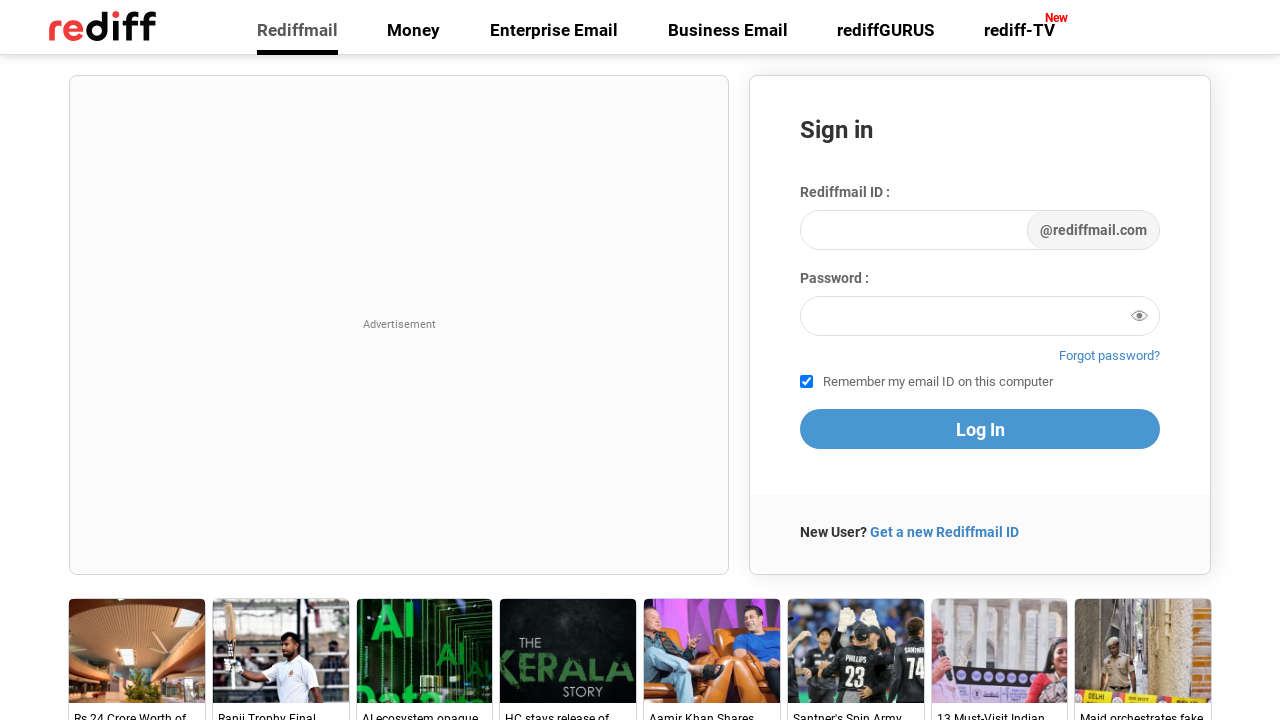

Retrieved href attribute from link
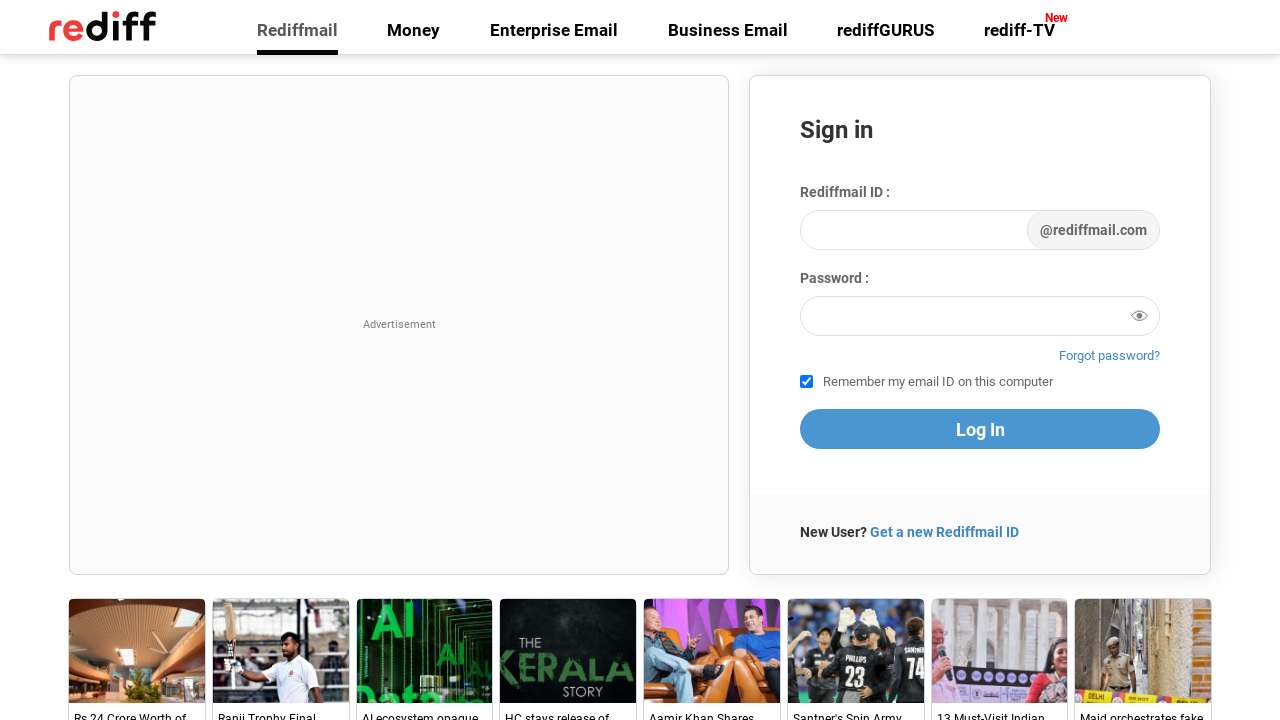

Verified link with href 'https://www.rediff.com/news' is visible
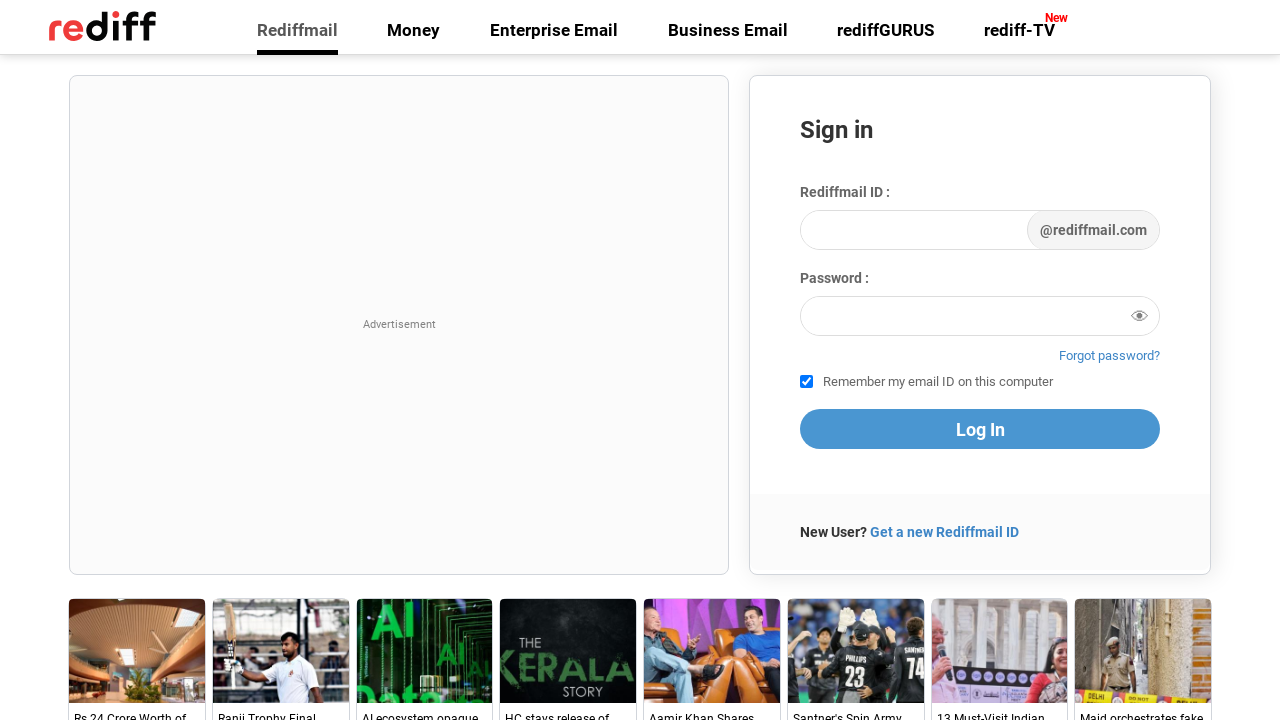

Retrieved href attribute from link
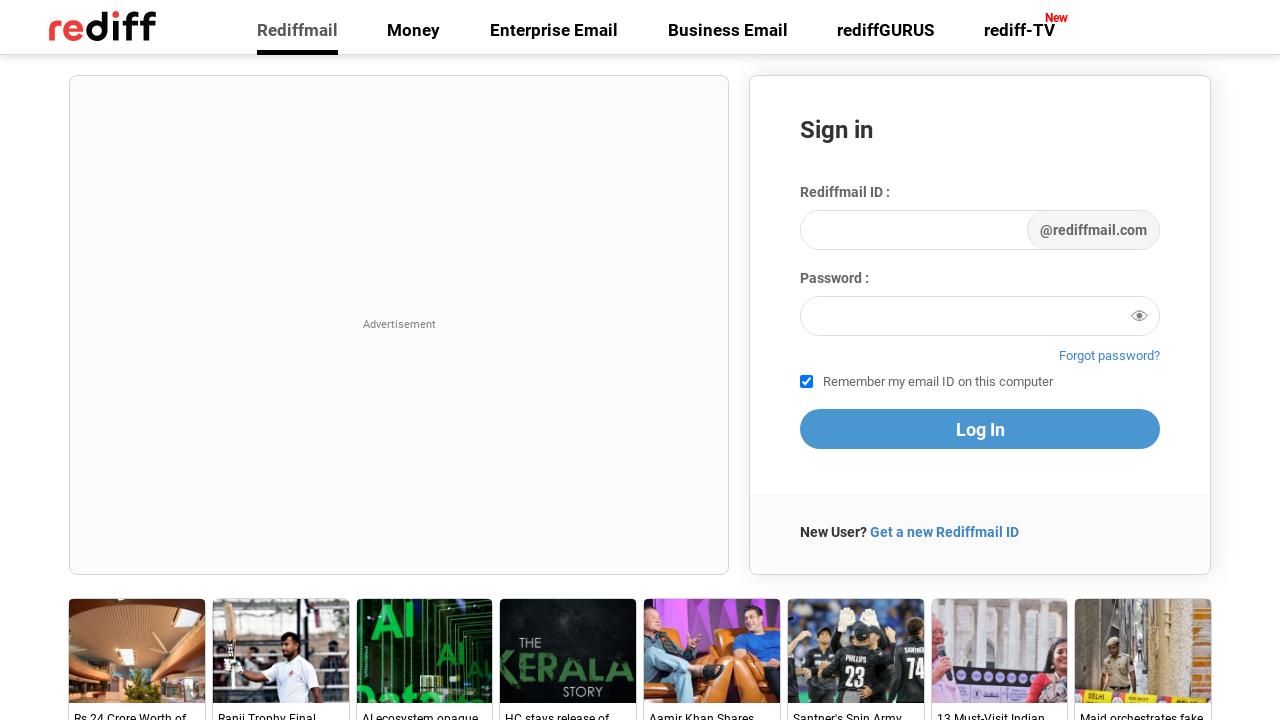

Verified link with href 'https://www.rediff.com/news' is visible
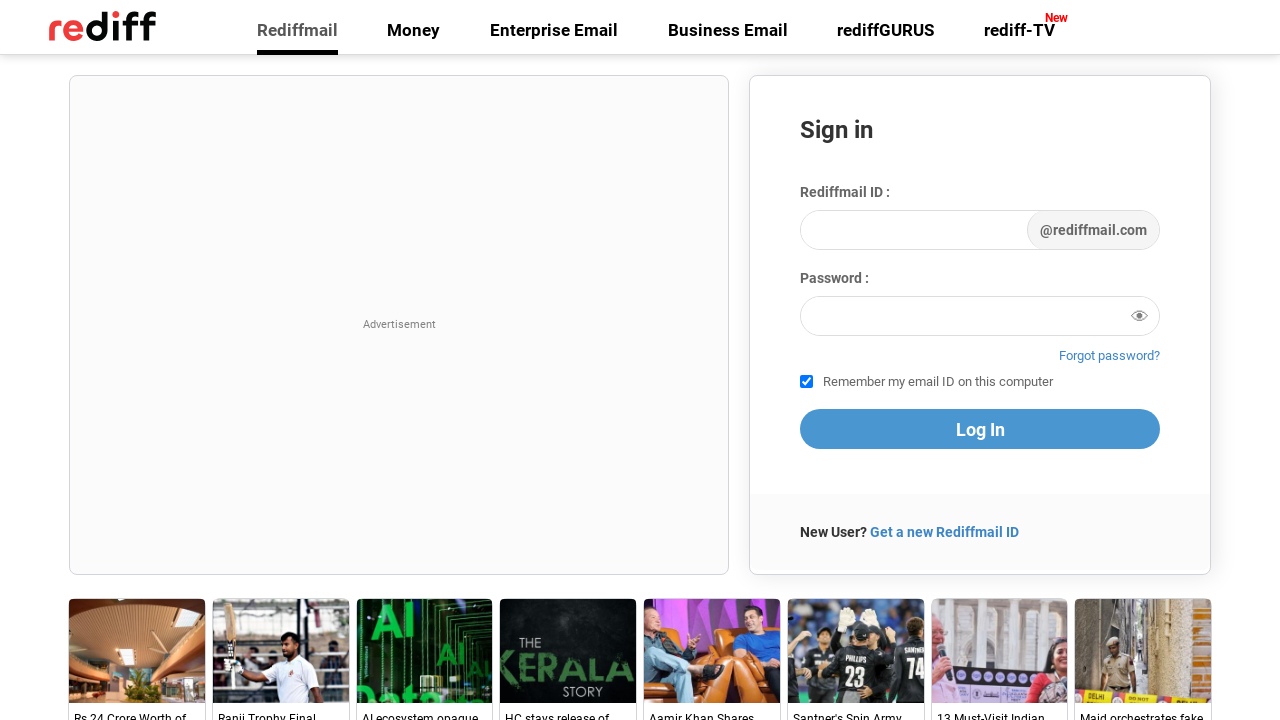

Retrieved href attribute from link
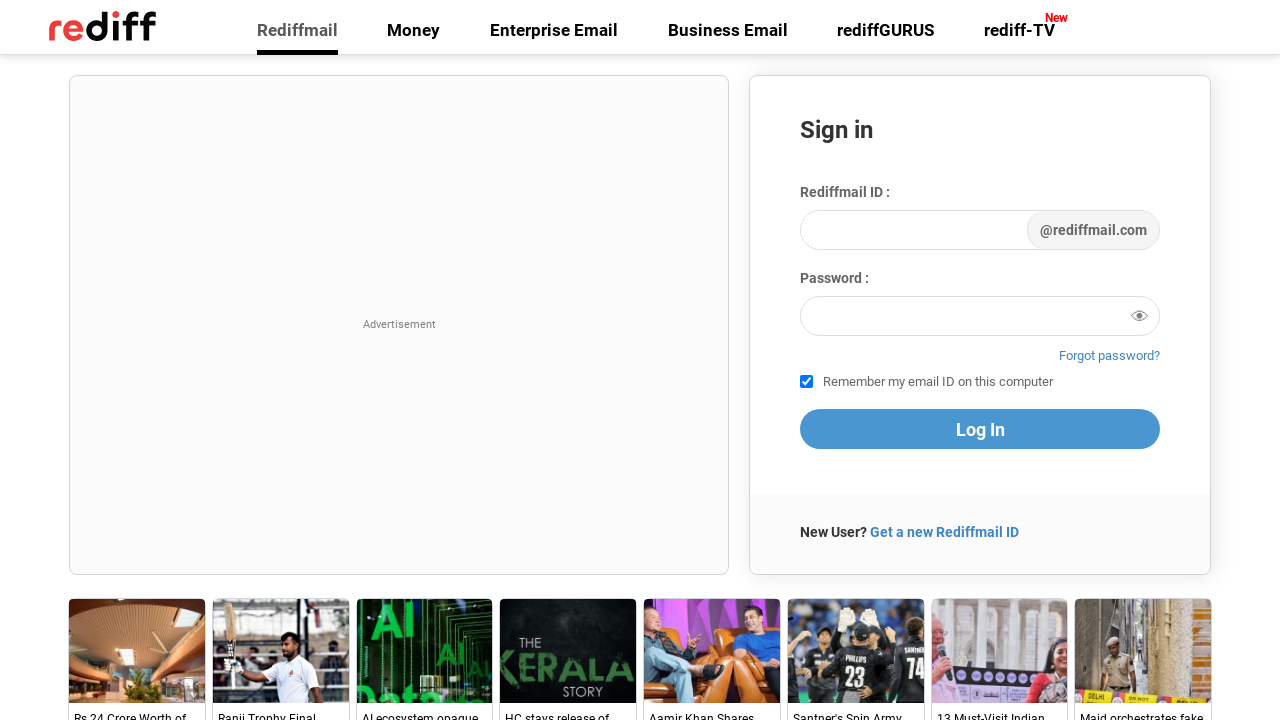

Verified link with href 'https://www.rediff.com/news/report/gangtok-police-use-drones-for-traffic-management/20260226.htm' is visible
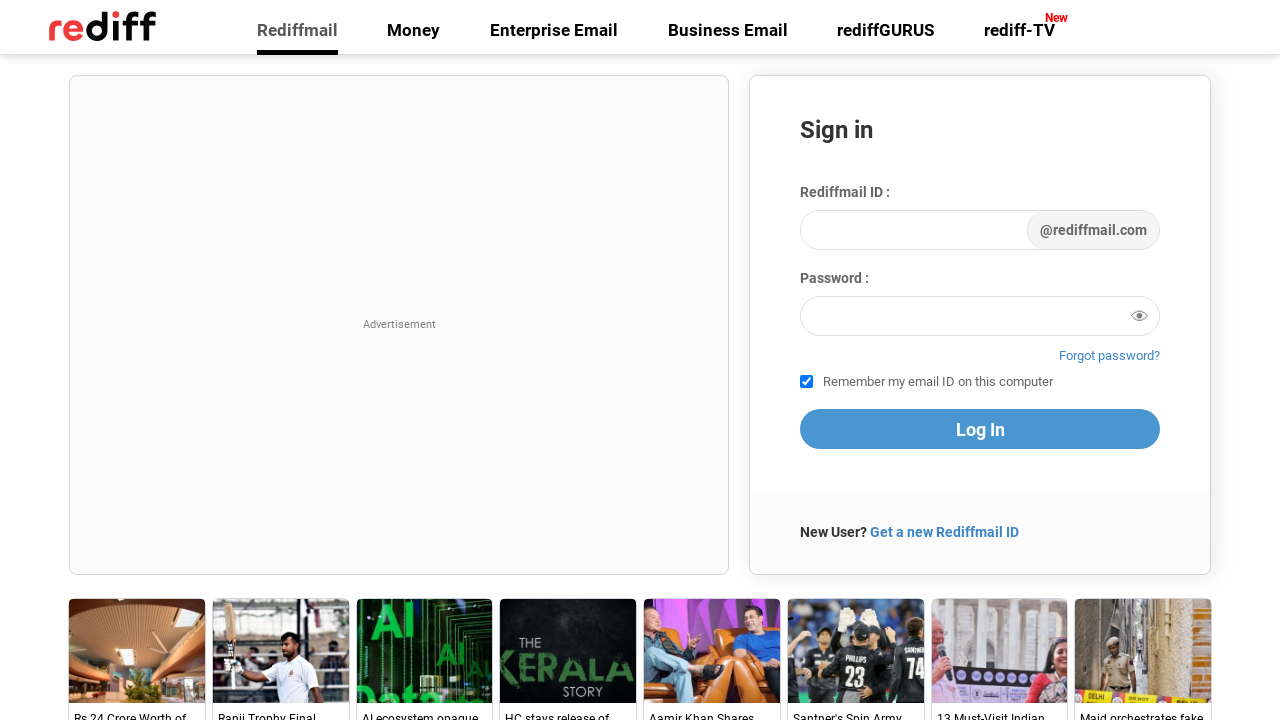

Retrieved href attribute from link
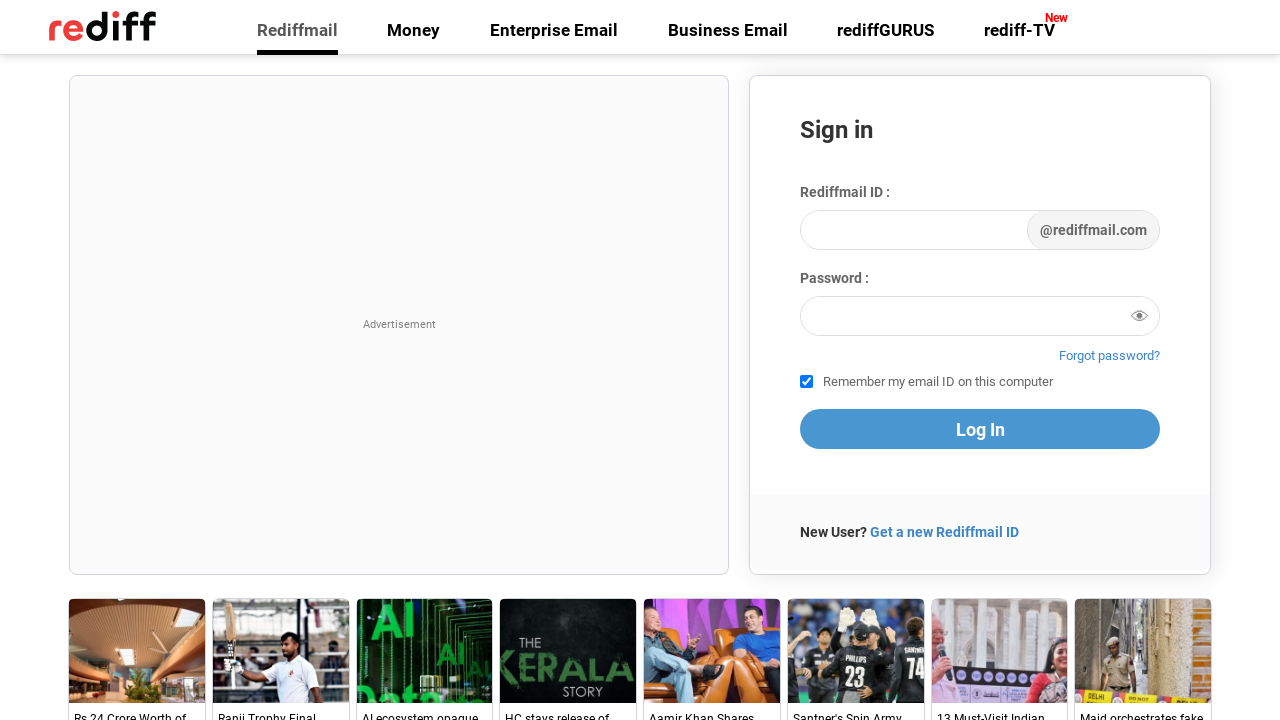

Verified link with href 'https://www.rediff.com/news/report/gangtok-police-use-drones-for-traffic-management/20260226.htm' is visible
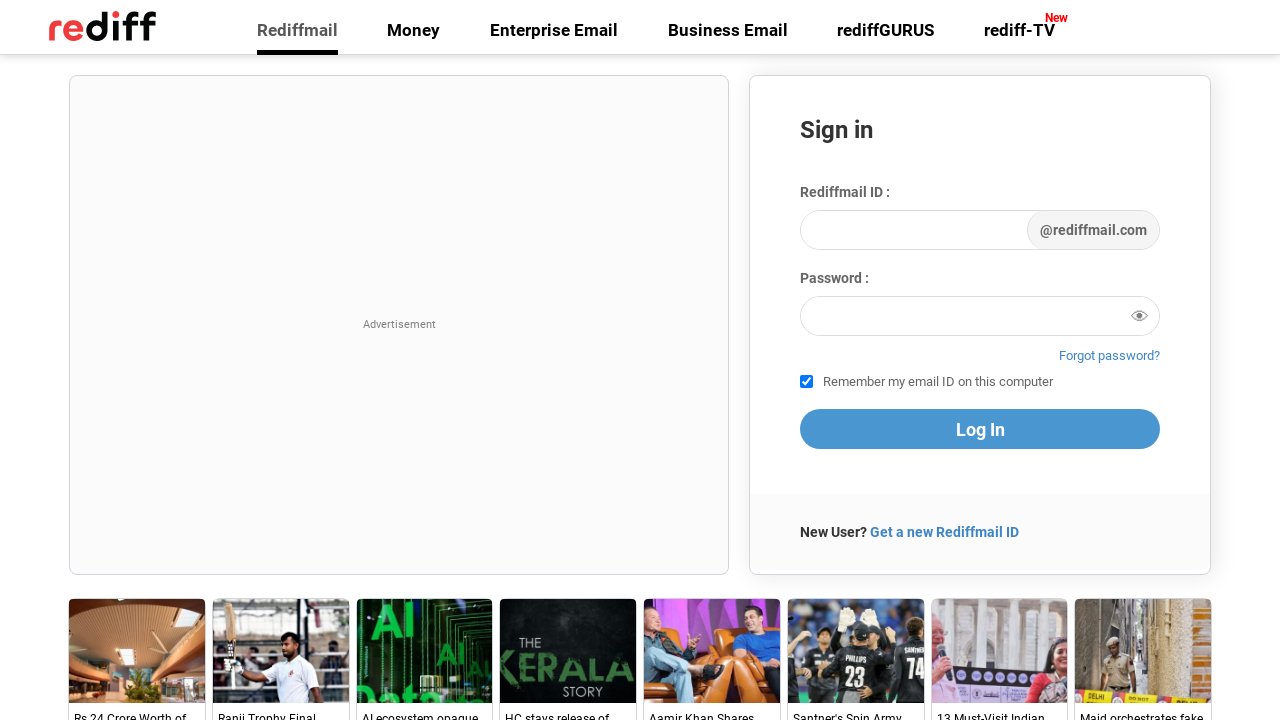

Retrieved href attribute from link
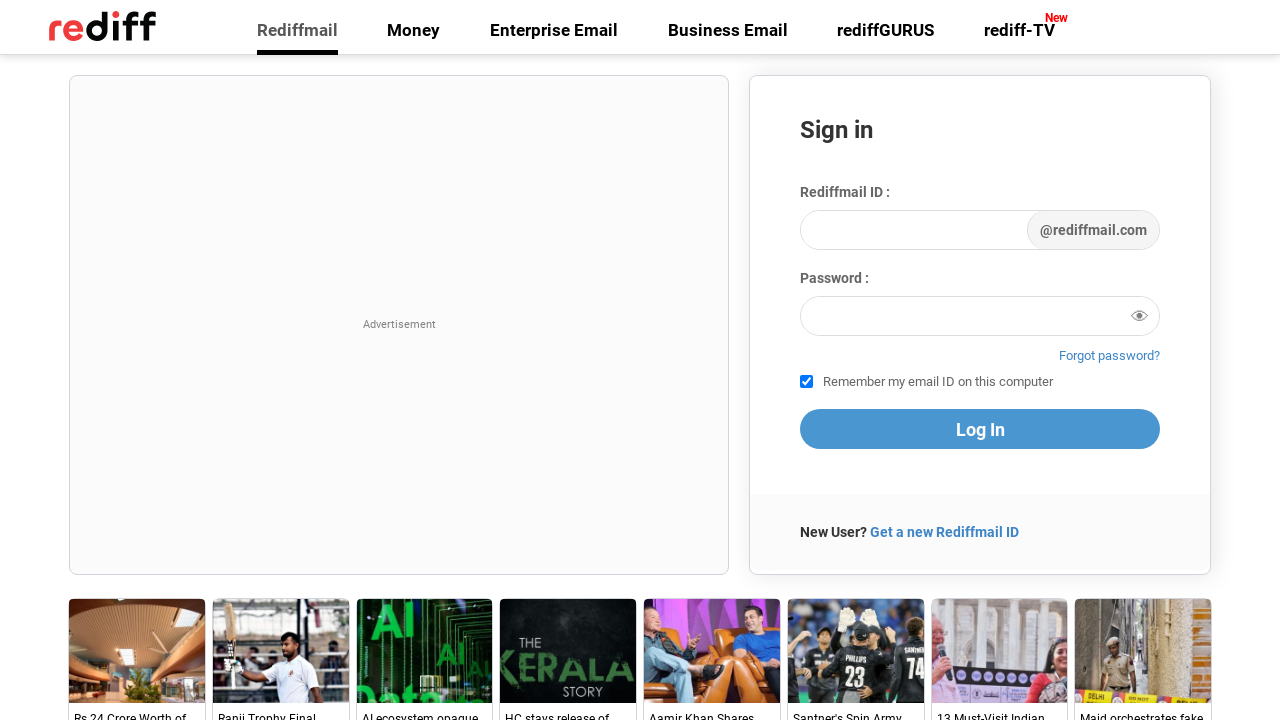

Verified link with href 'https://www.rediff.com/news' is visible
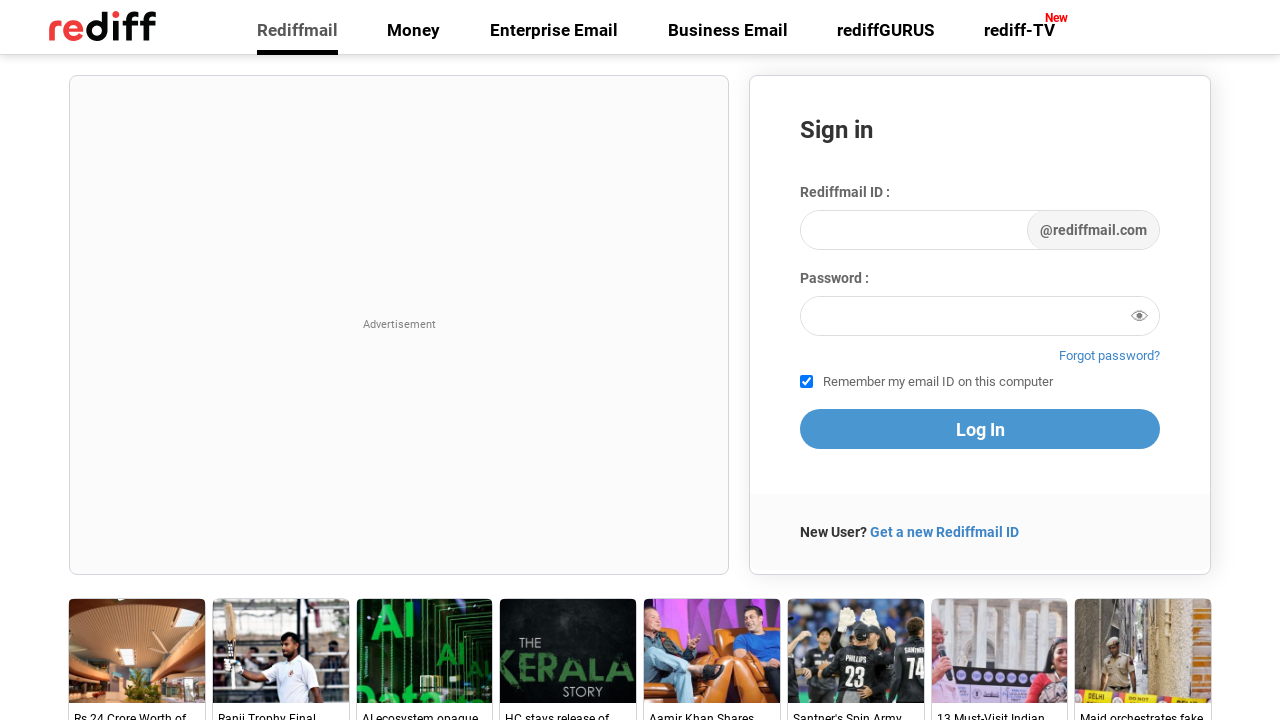

Retrieved href attribute from link
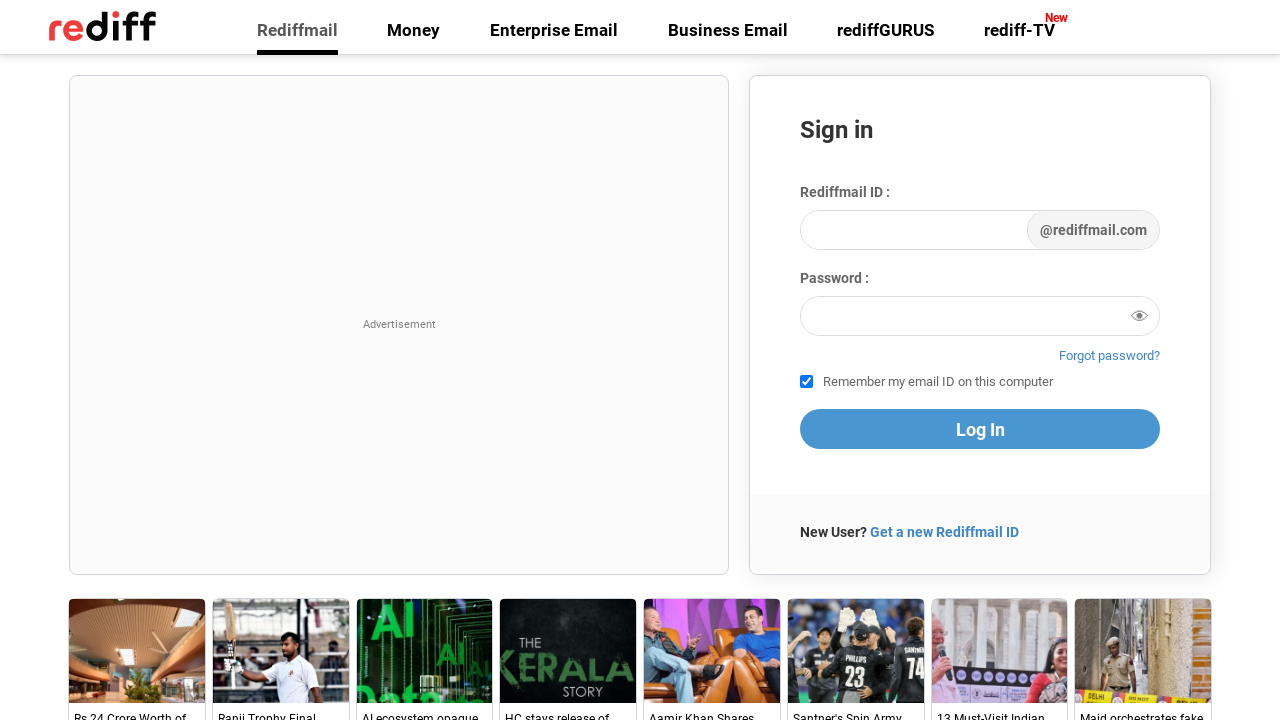

Verified link with href 'https://www.rediff.com/business' is visible
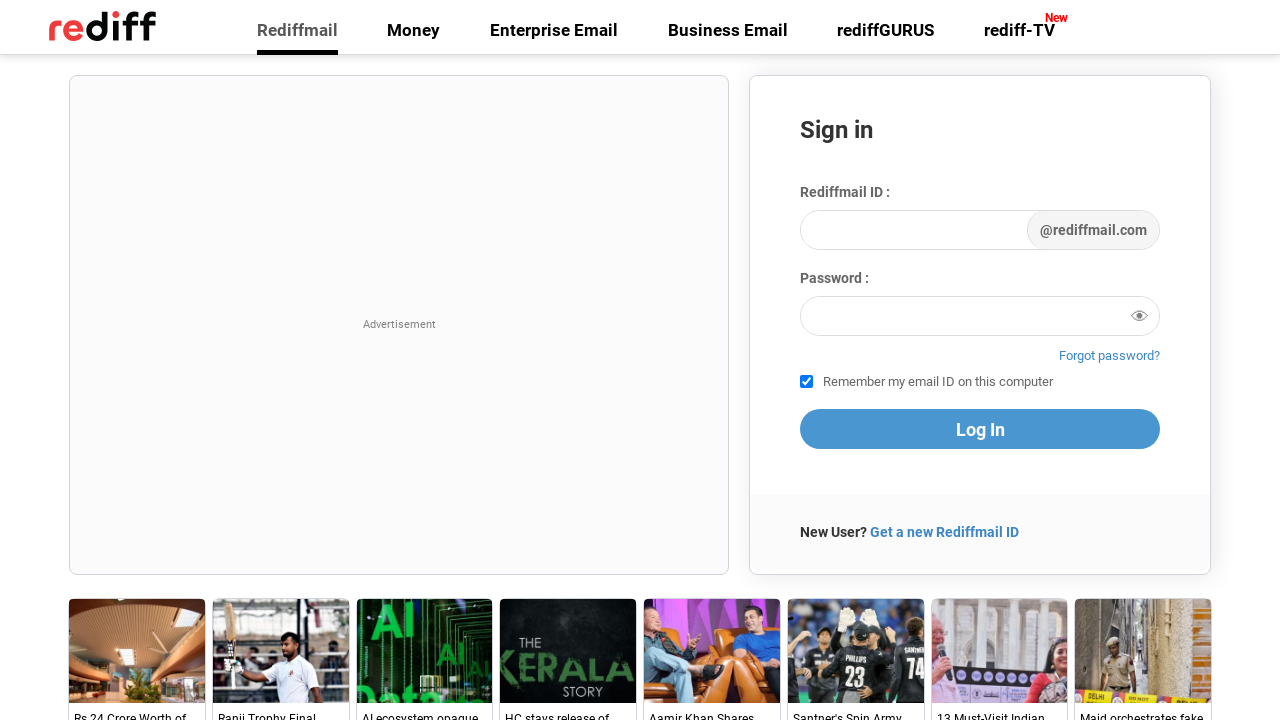

Retrieved href attribute from link
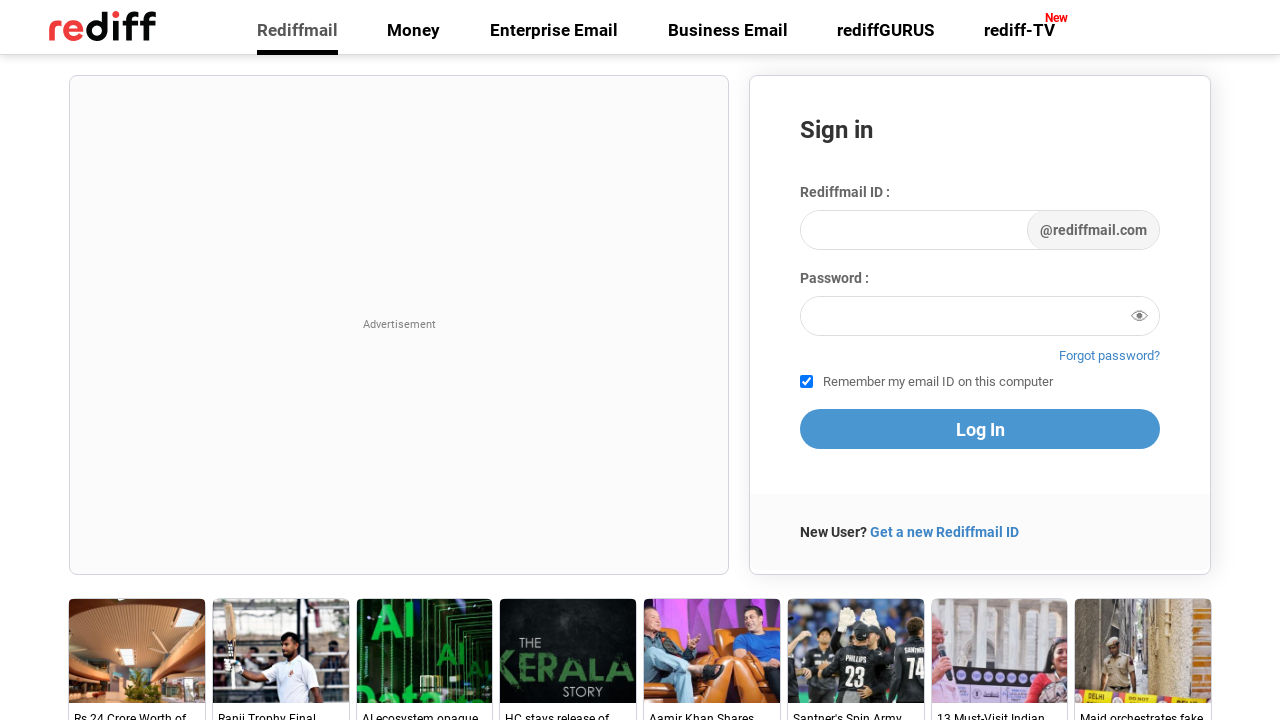

Verified link with href 'https://www.rediff.com/business/report/us-announces-126-duty-on-imports-of-indian/20260226.htm' is visible
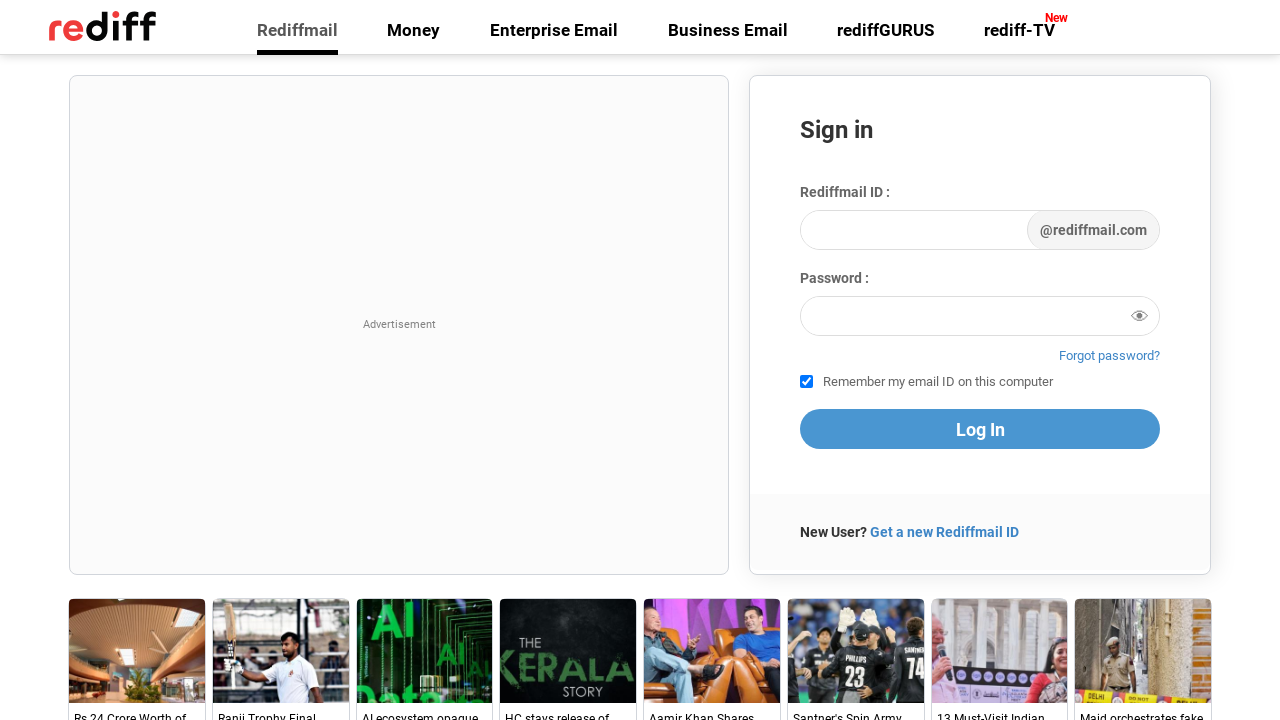

Retrieved href attribute from link
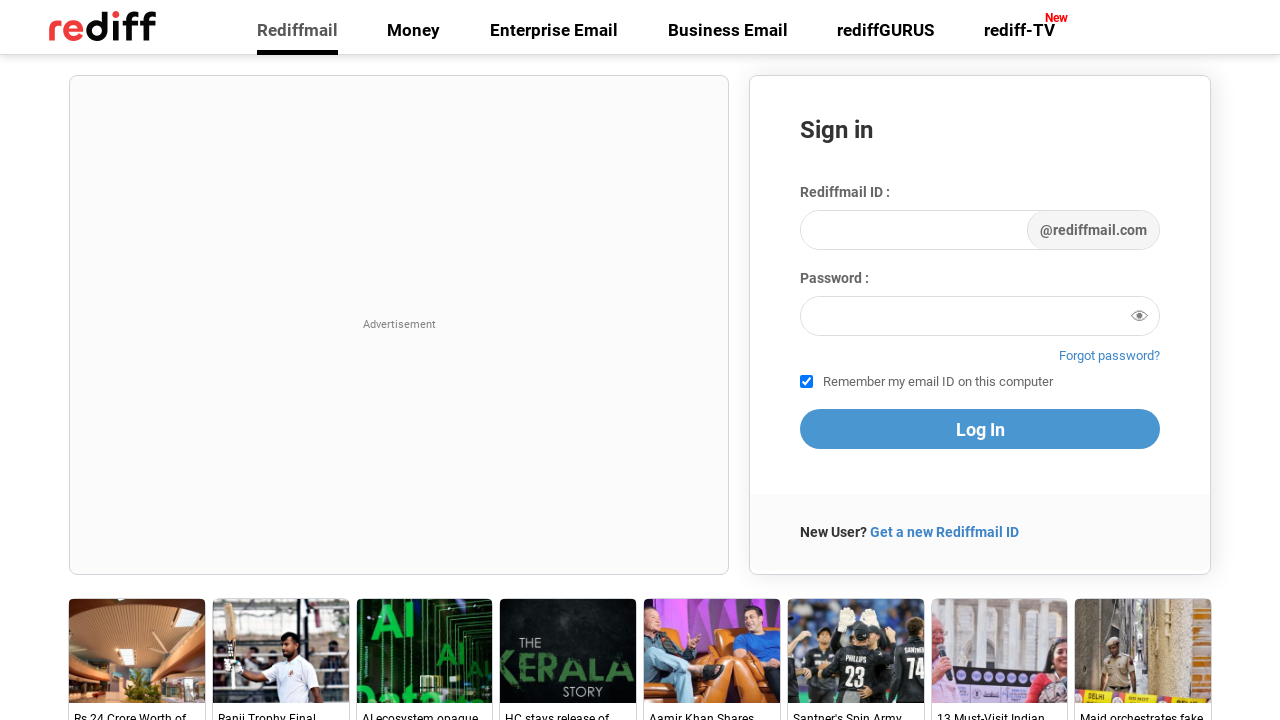

Verified link with href 'https://www.rediff.com/business/report/us-announces-126-duty-on-imports-of-indian/20260226.htm' is visible
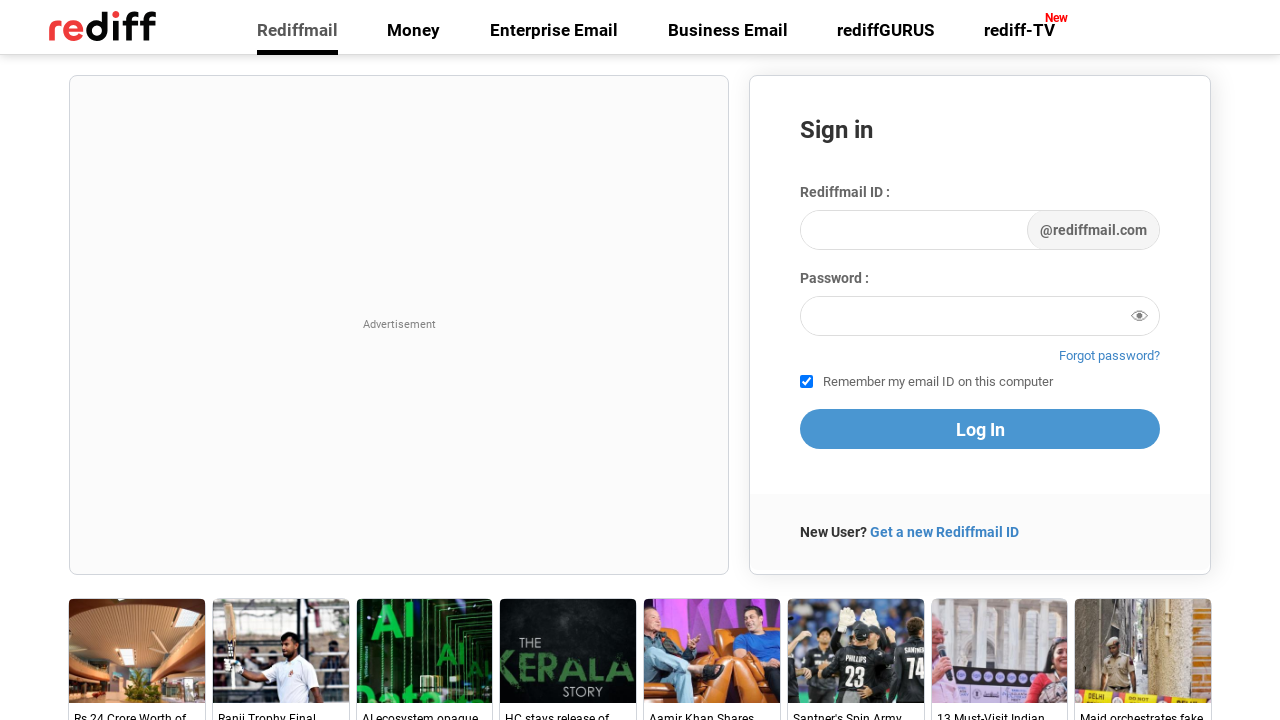

Retrieved href attribute from link
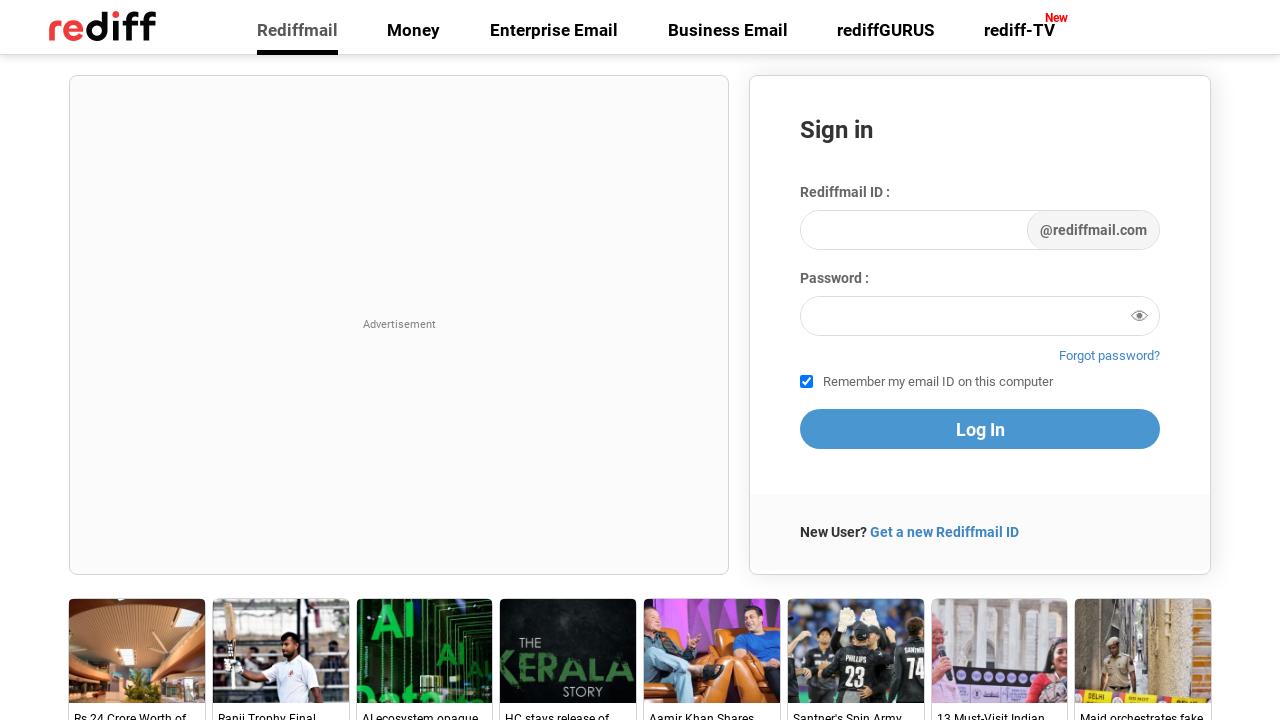

Verified link with href 'https://www.rediff.com/business' is visible
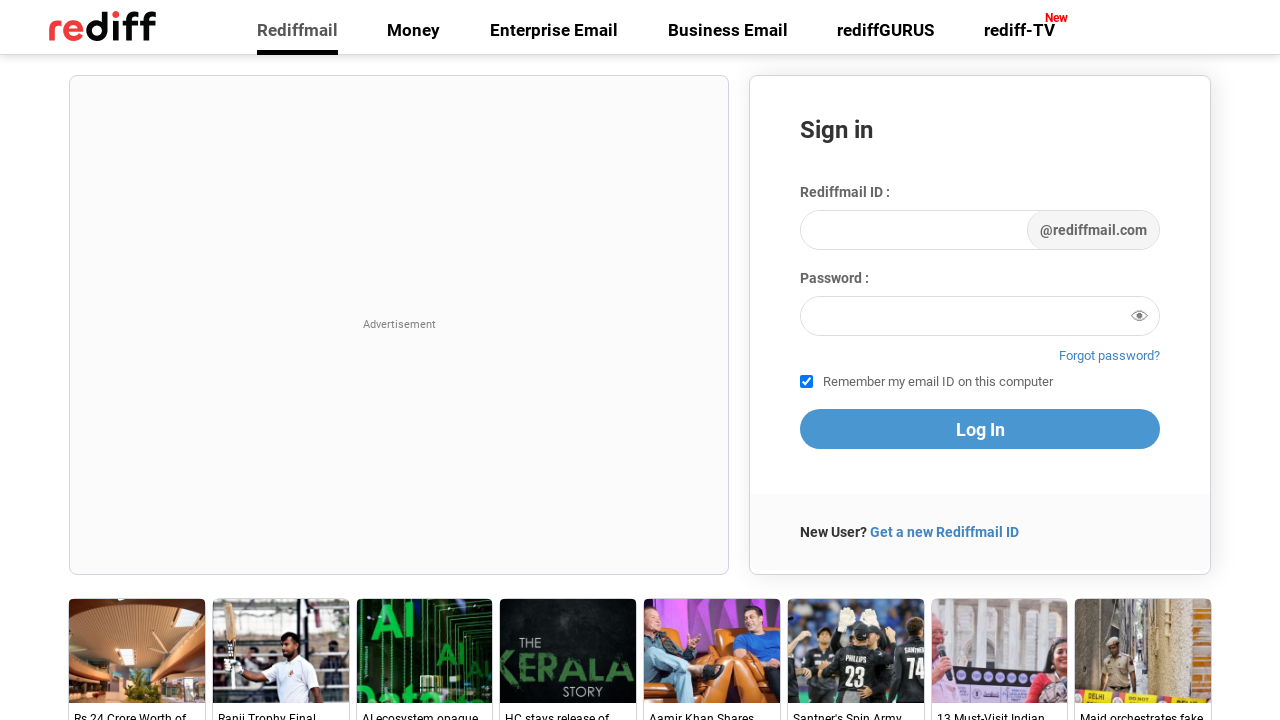

Retrieved href attribute from link
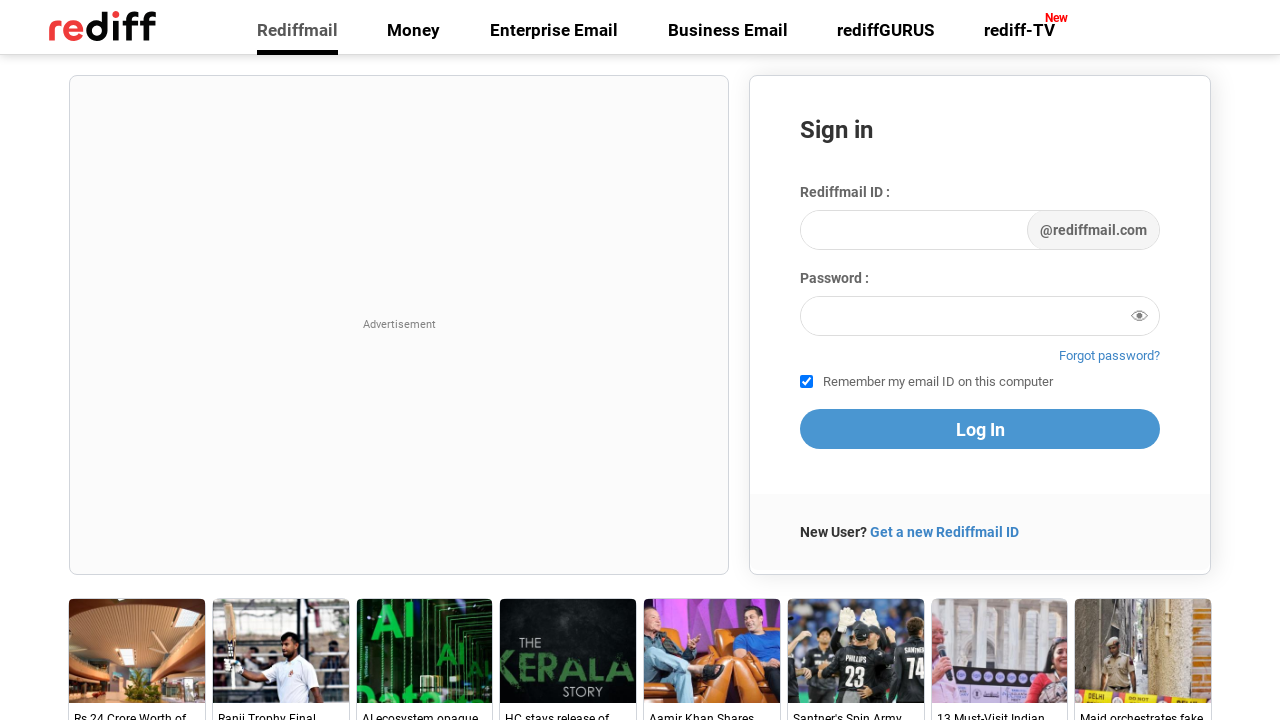

Verified link with href 'https://www.rediff.com/news' is visible
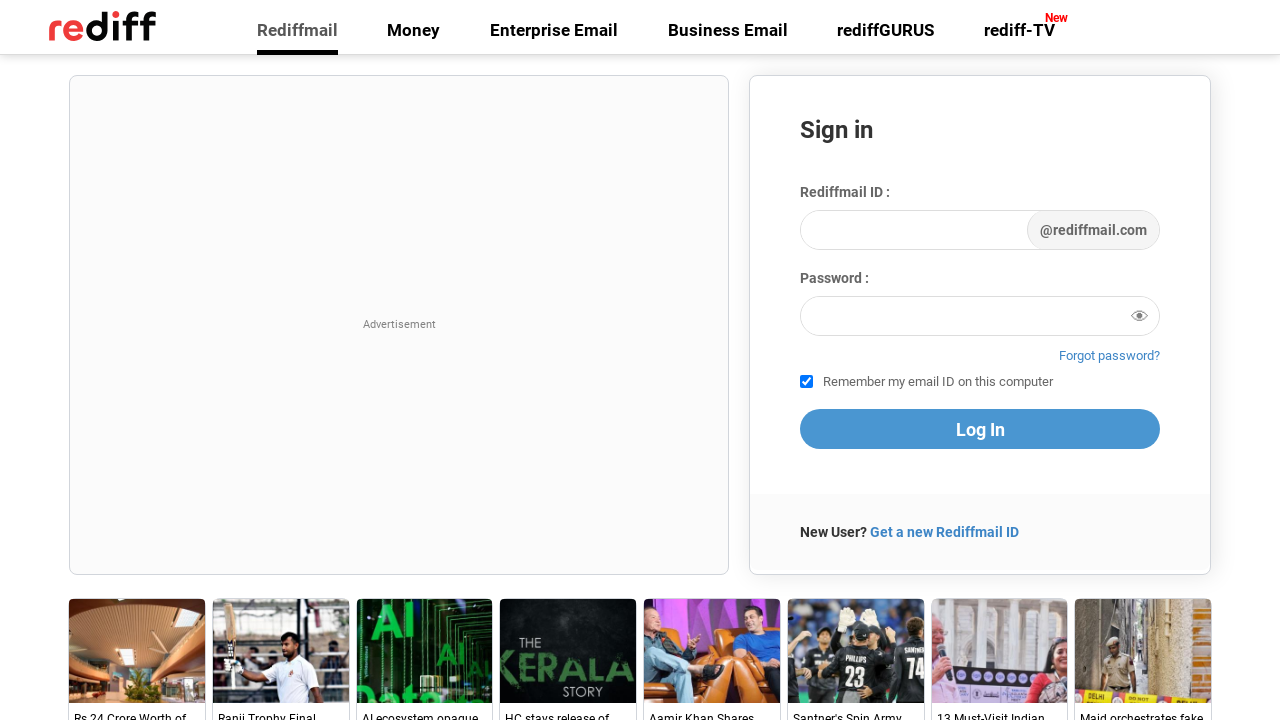

Retrieved href attribute from link
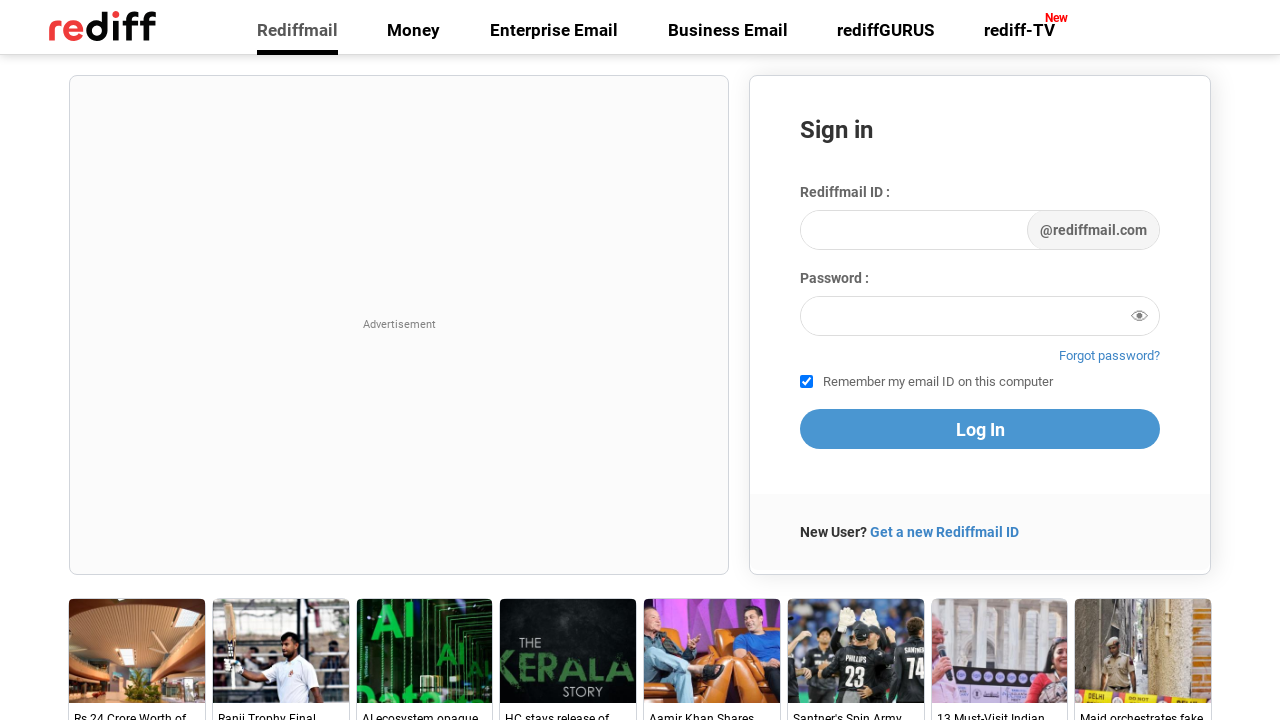

Verified link with href 'https://www.rediff.com/news/report/undermines-judiciary-heads-must-roll-sc-bans-ncert-textbook/20260226.htm' is visible
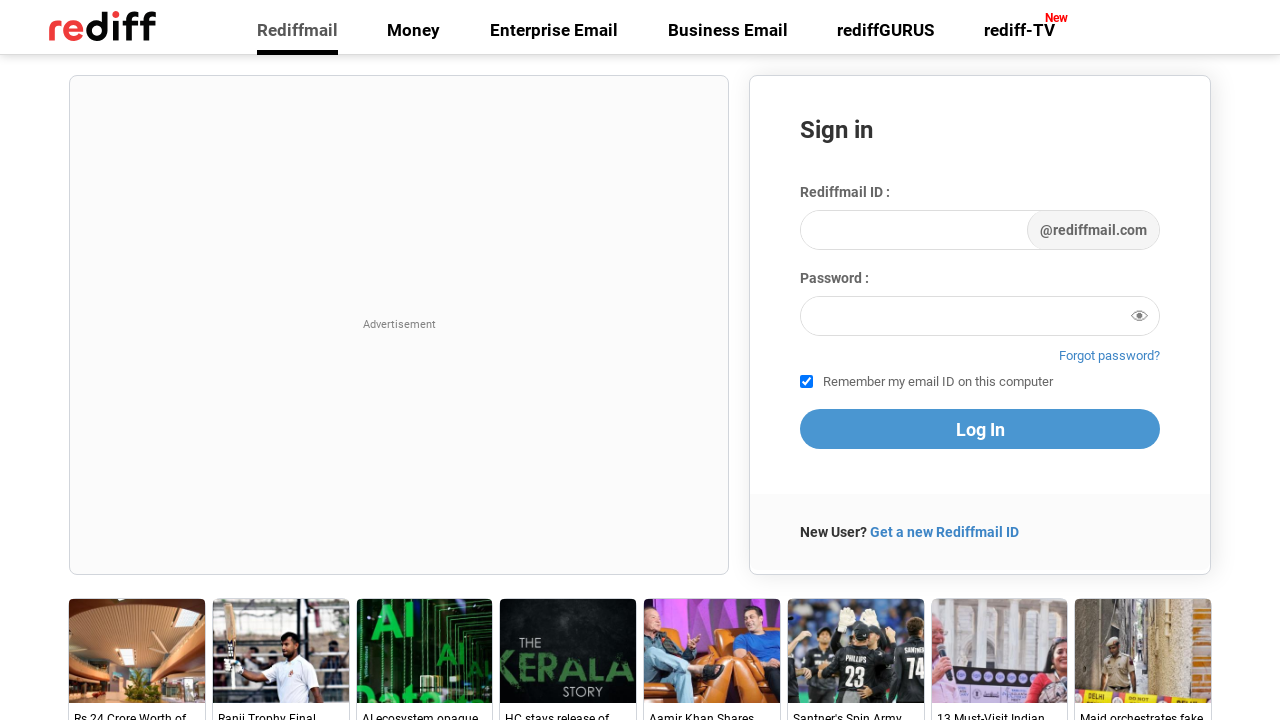

Retrieved href attribute from link
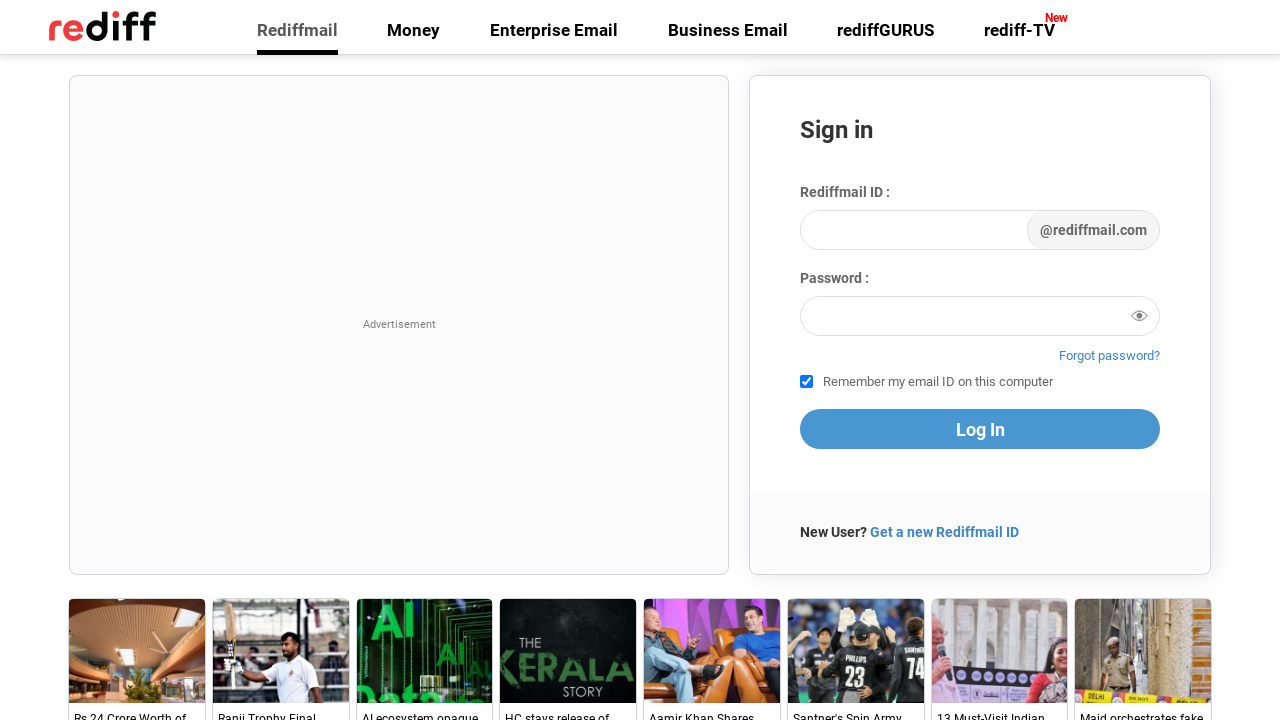

Verified link with href 'https://www.rediff.com/news/report/undermines-judiciary-heads-must-roll-sc-bans-ncert-textbook/20260226.htm' is visible
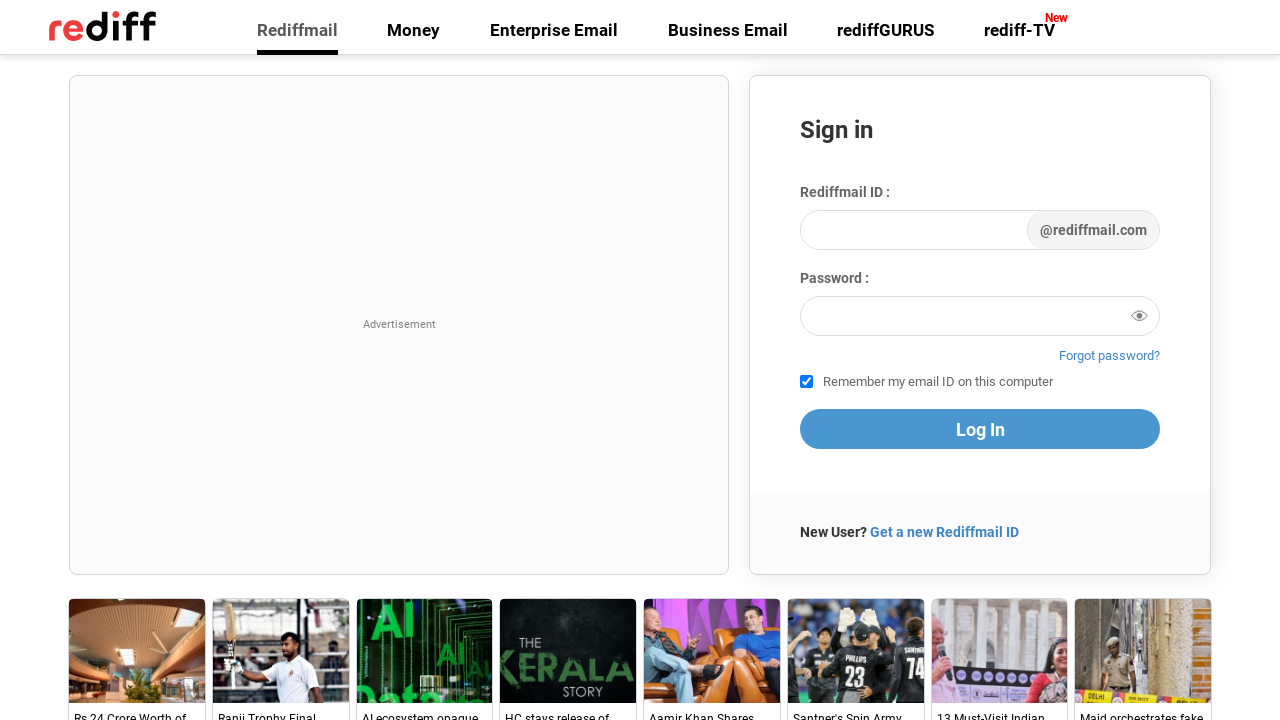

Retrieved href attribute from link
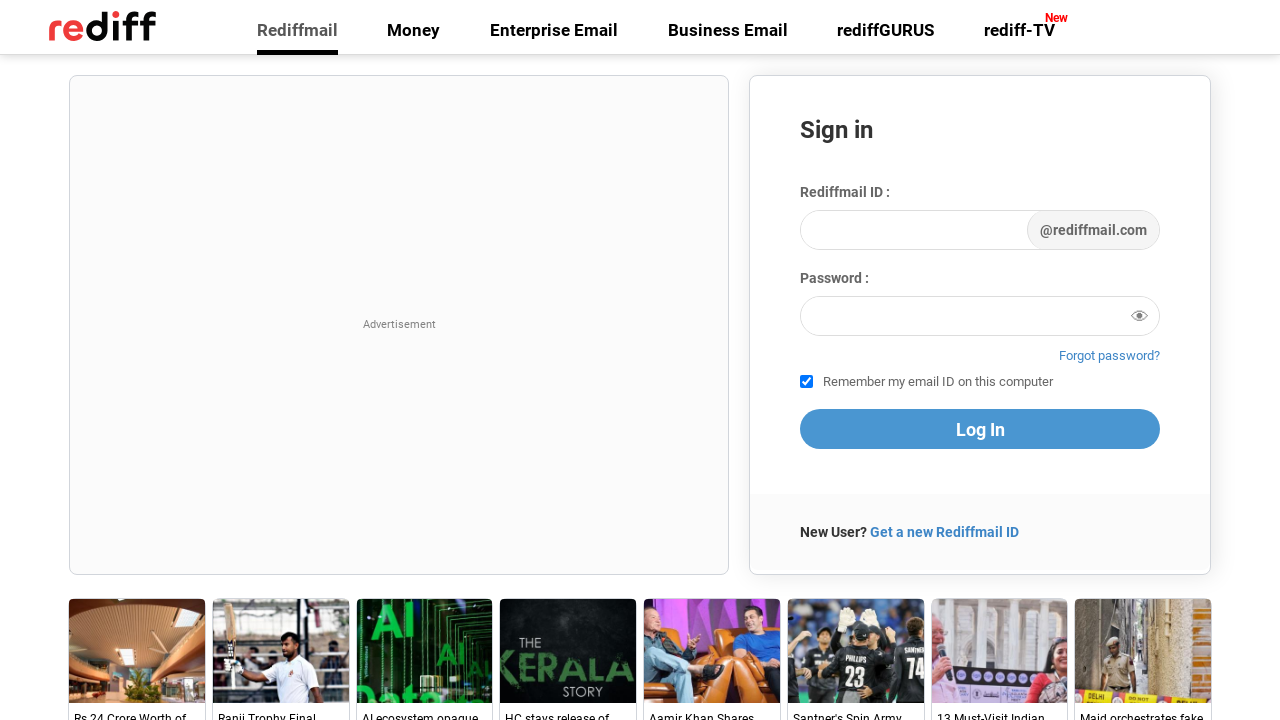

Verified link with href 'https://www.rediff.com/news' is visible
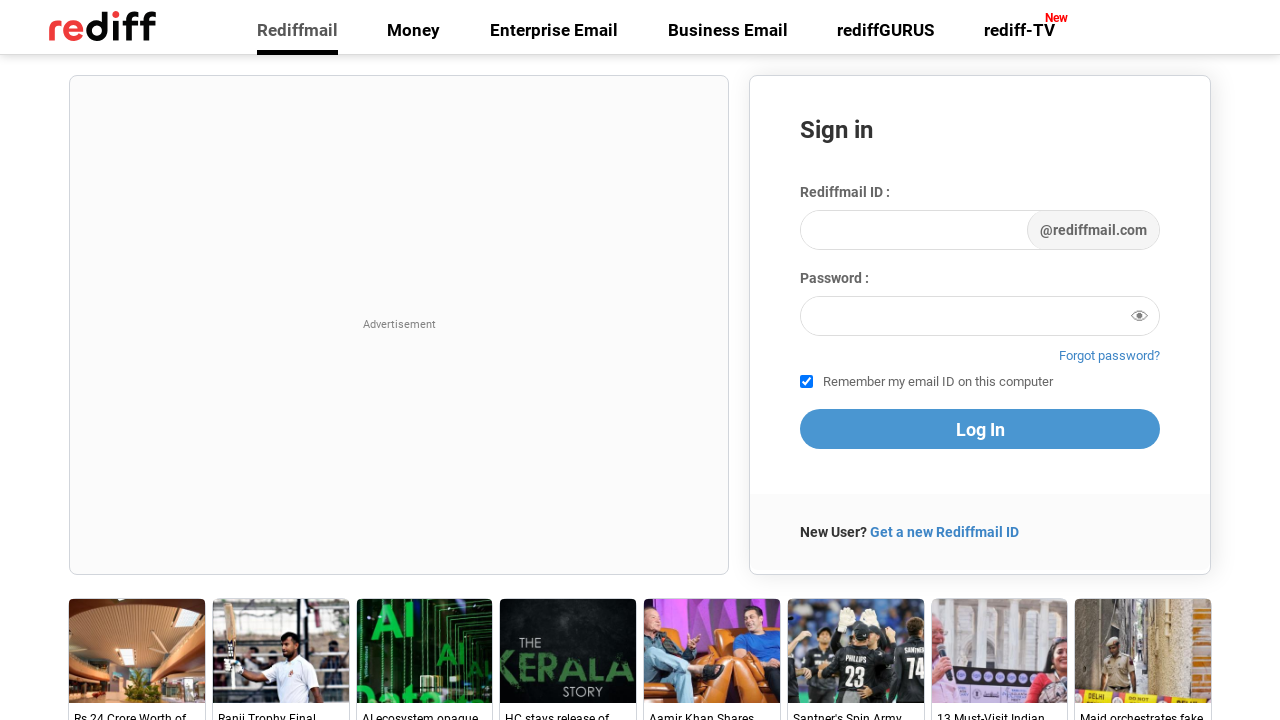

Retrieved href attribute from link
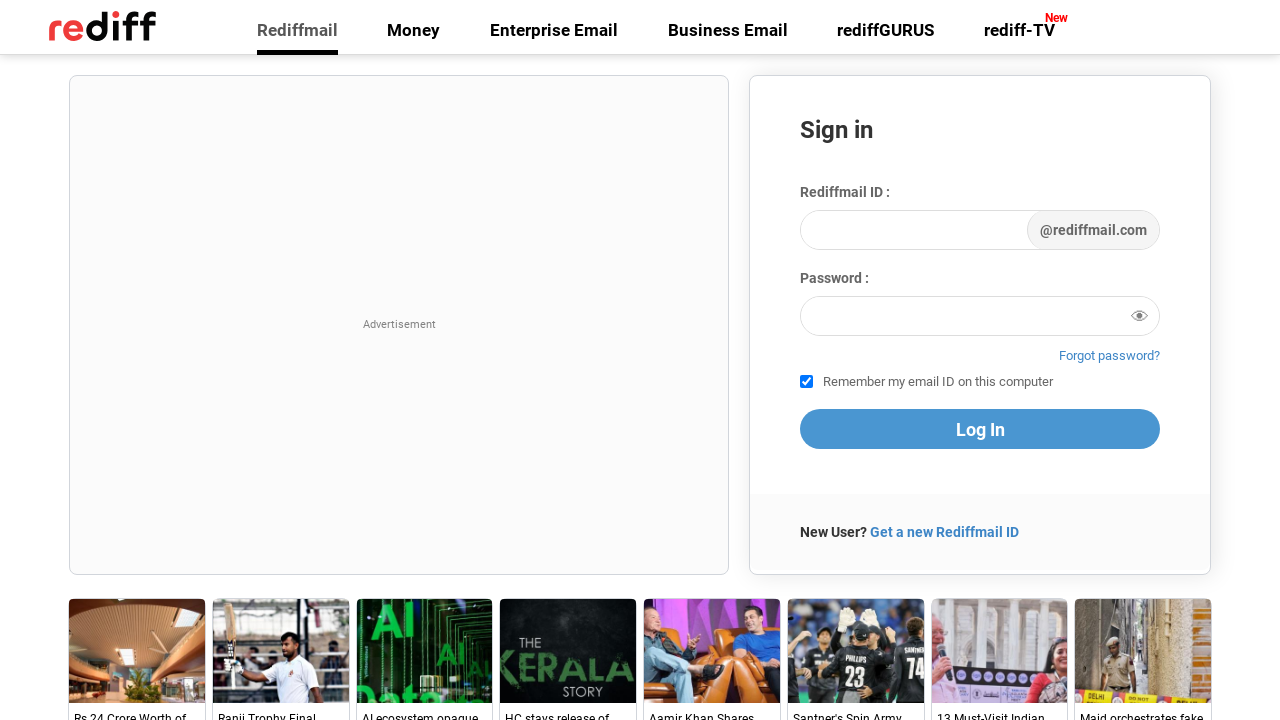

Verified link with href 'https://www.rediff.com/movies' is visible
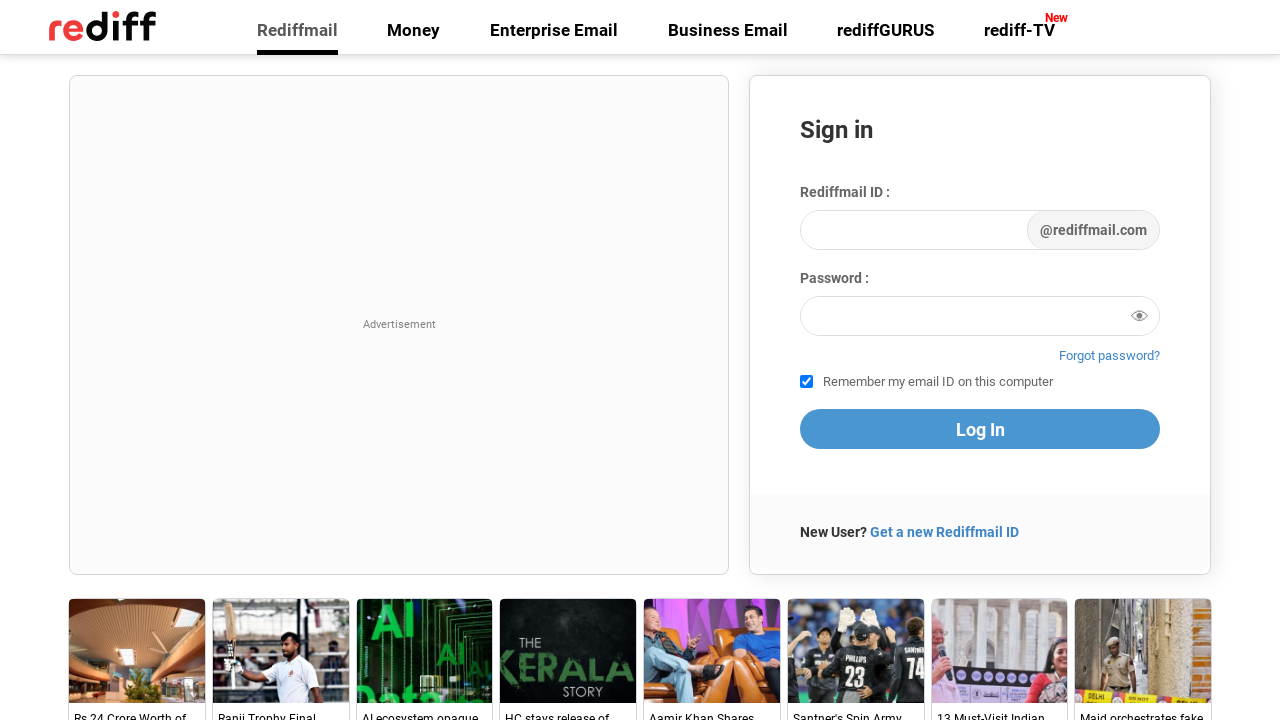

Retrieved href attribute from link
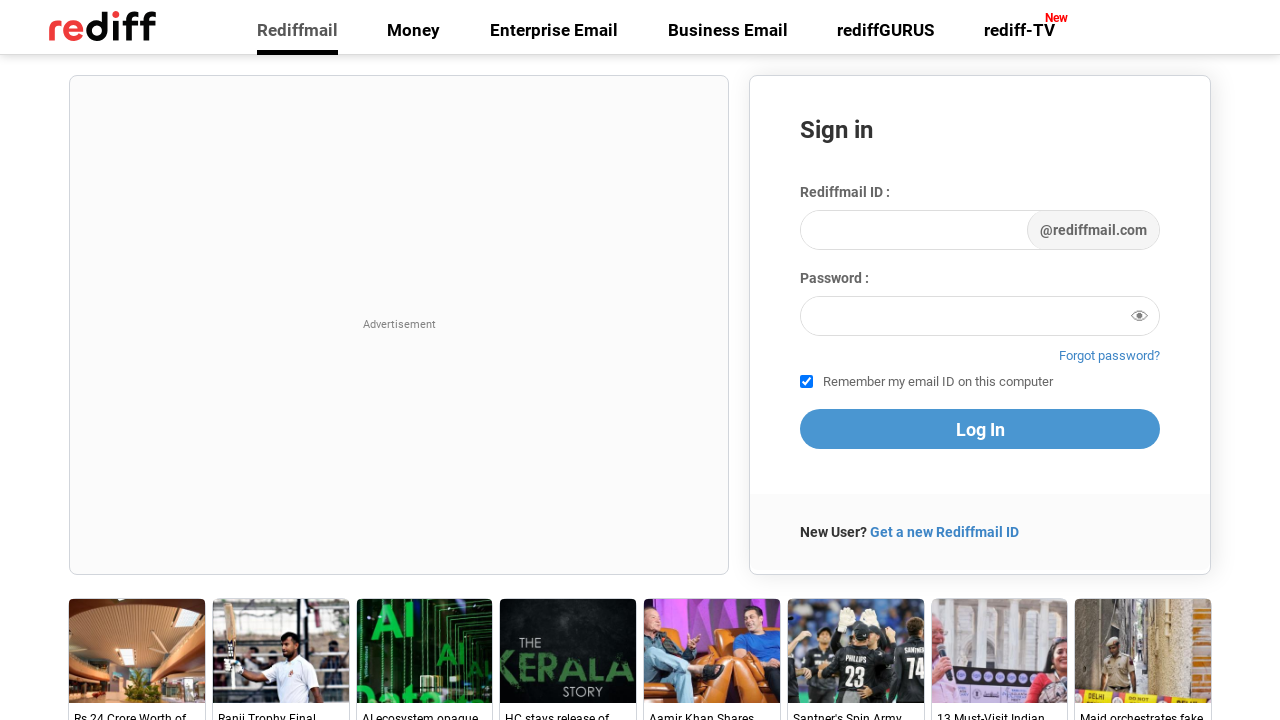

Verified link with href 'https://www.rediff.com/movies/report/rashmika-mandanna-vijay-deverakonda-are-married/20260226.htm' is visible
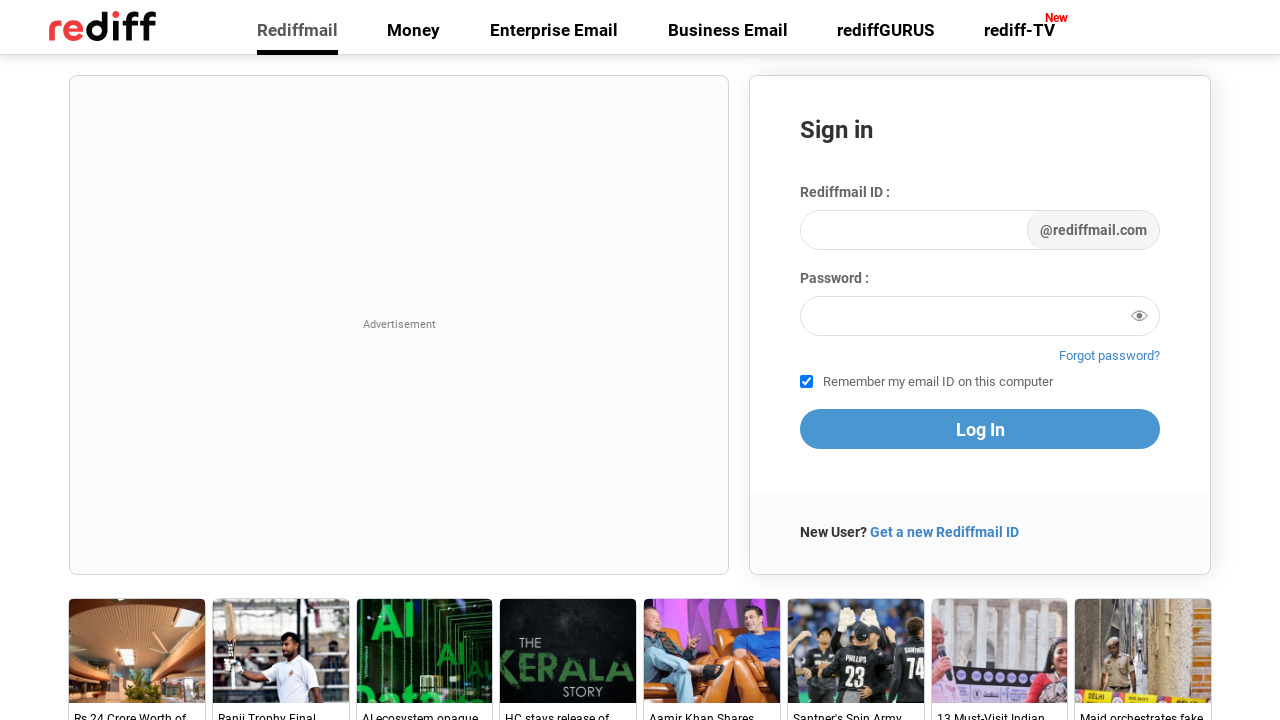

Retrieved href attribute from link
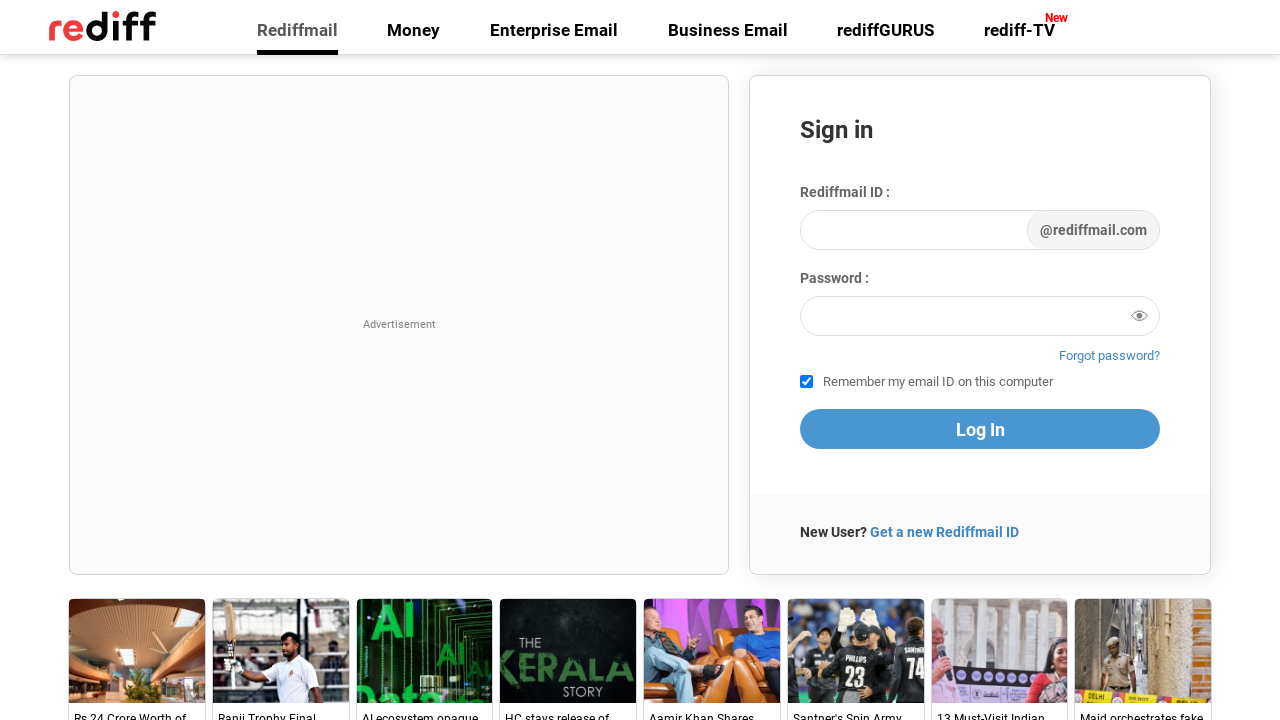

Verified link with href 'https://www.rediff.com/movies/report/rashmika-mandanna-vijay-deverakonda-are-married/20260226.htm' is visible
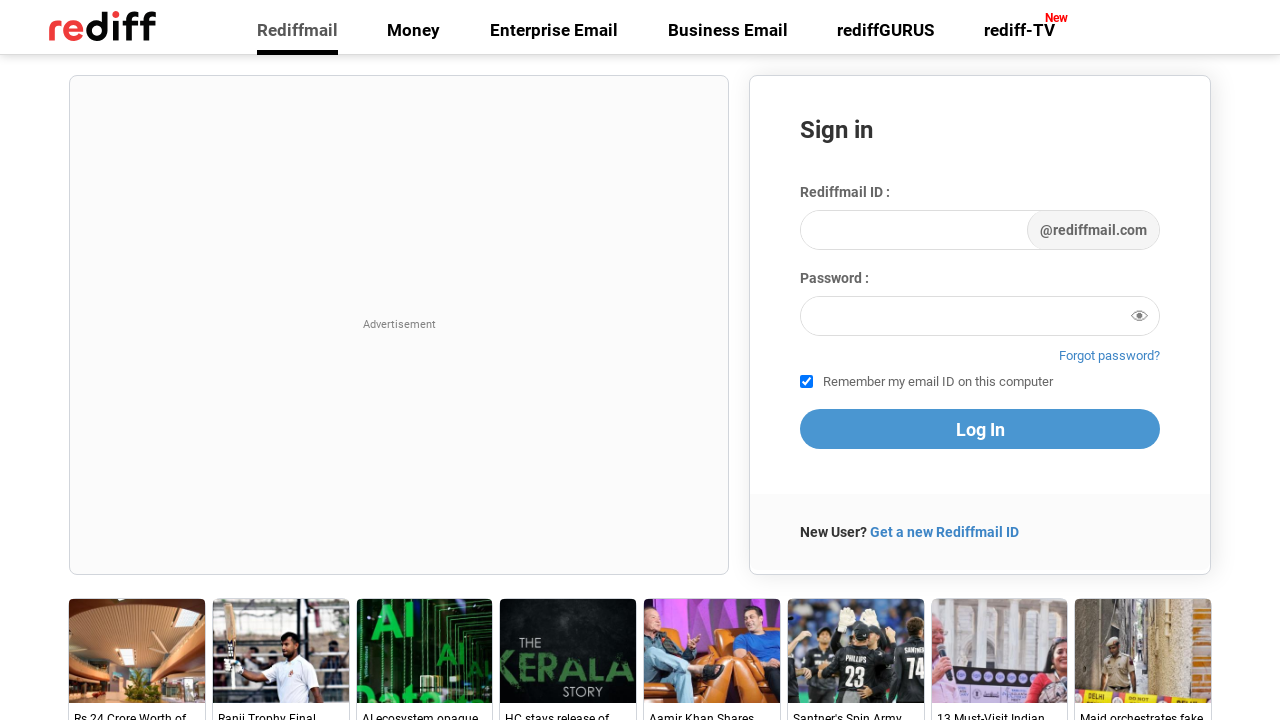

Retrieved href attribute from link
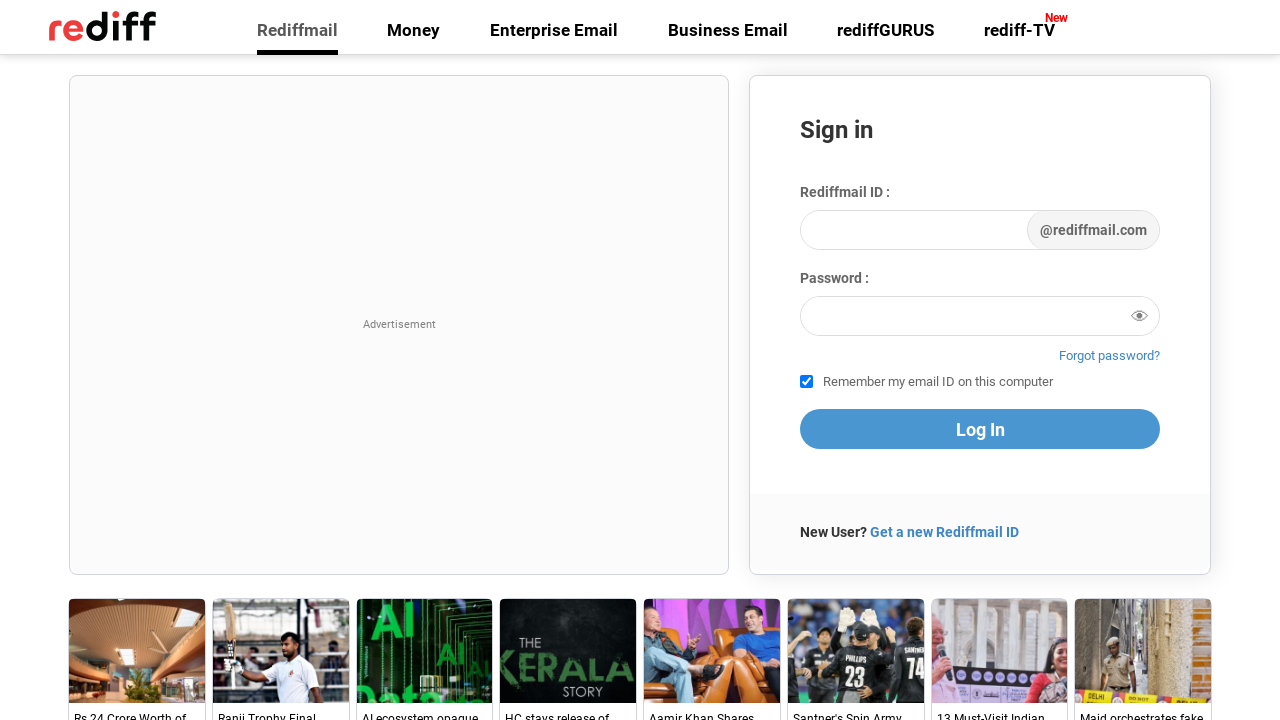

Verified link with href 'https://www.rediff.com/movies' is visible
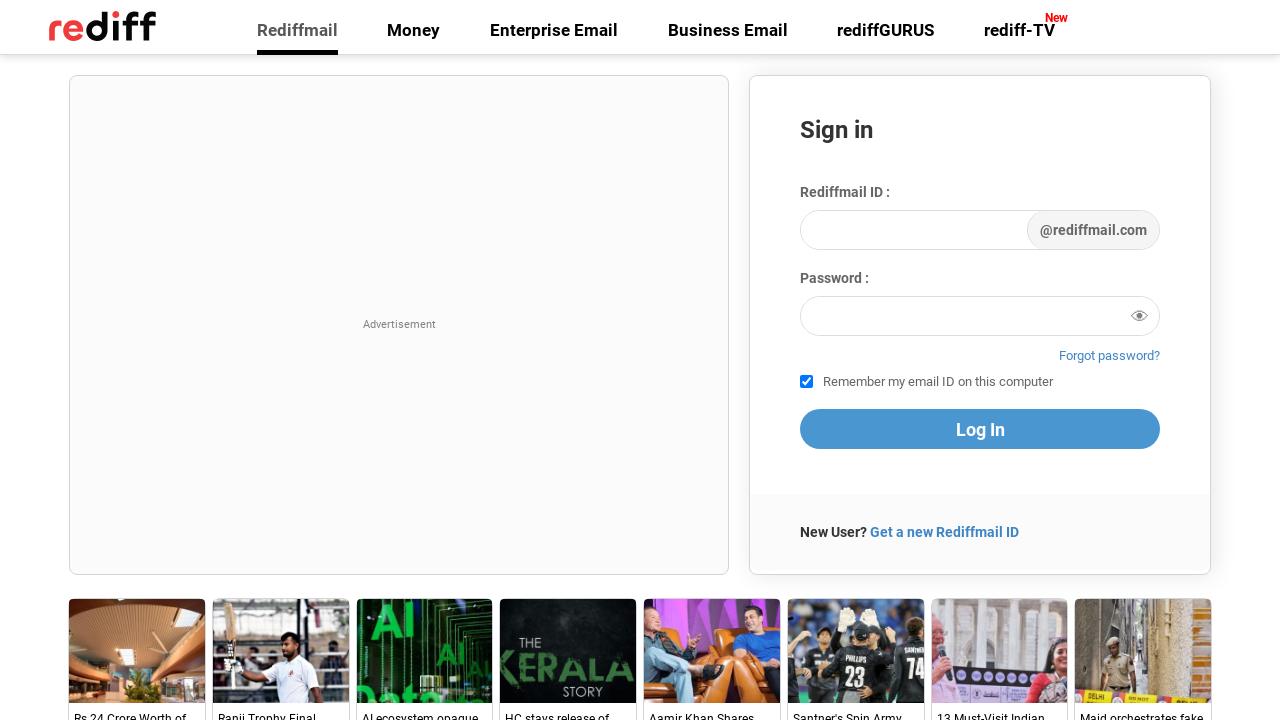

Retrieved href attribute from link
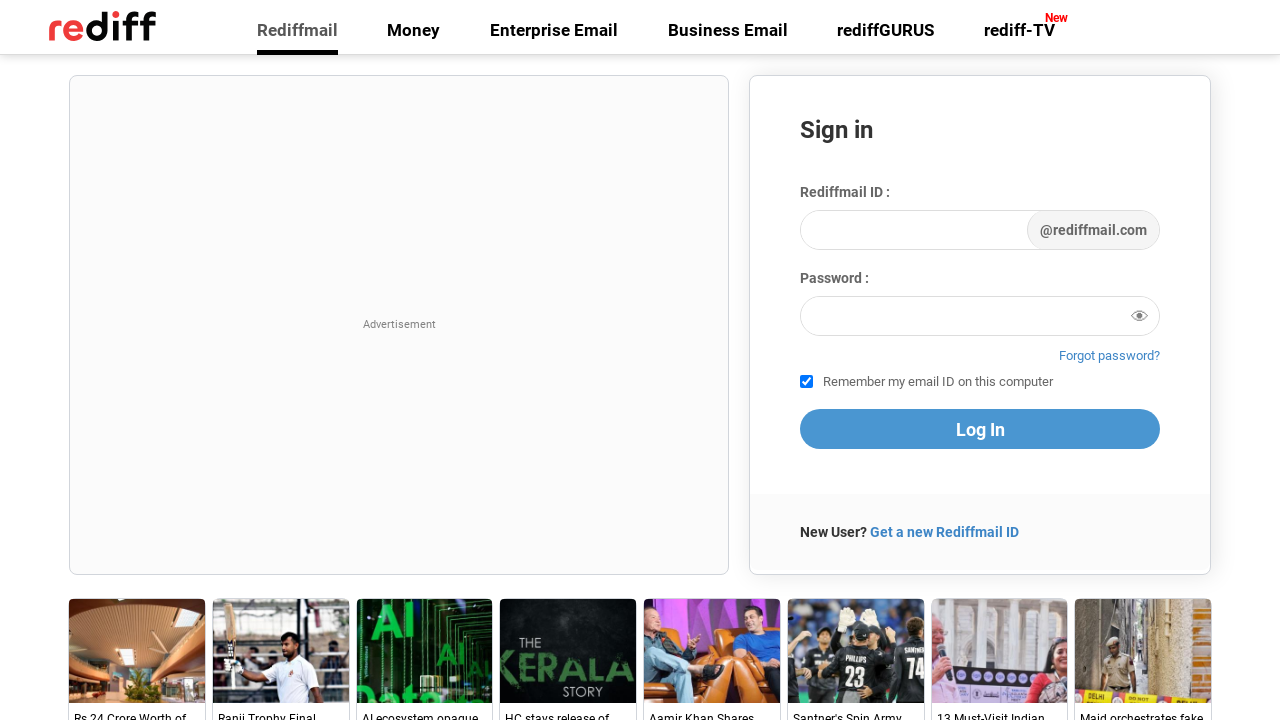

Verified link with href 'https://www.rediff.com/getahead' is visible
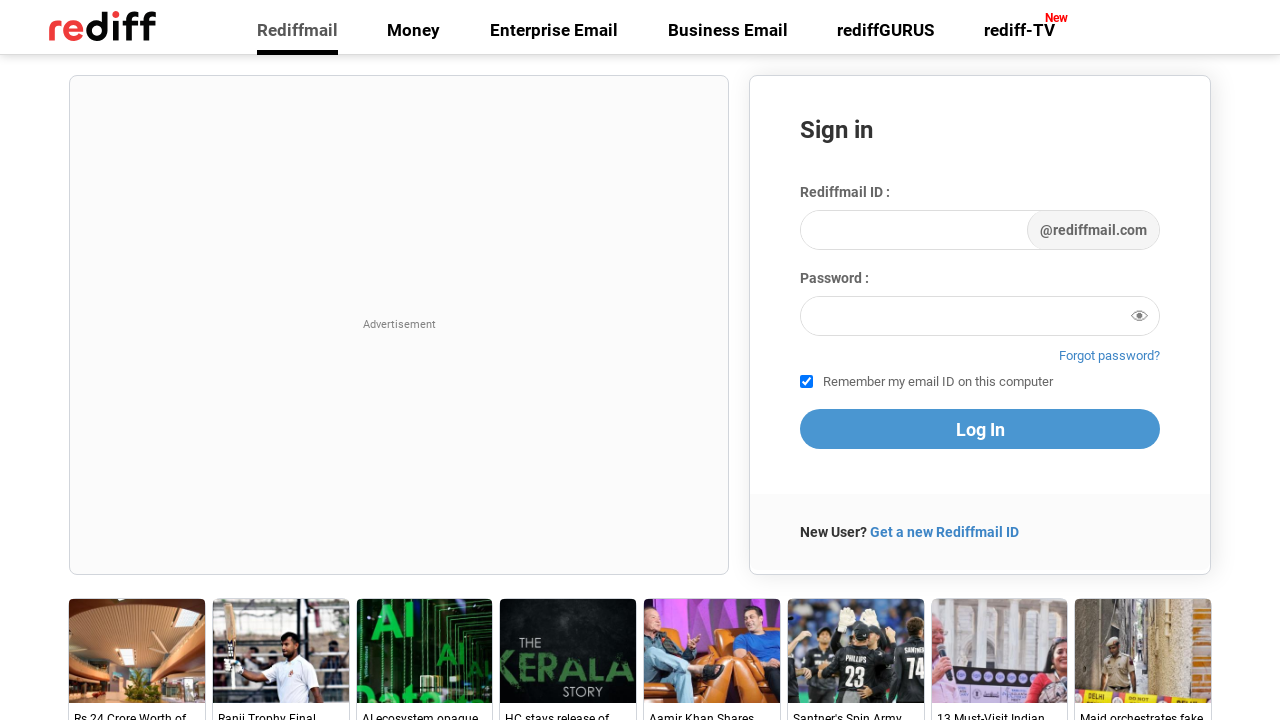

Retrieved href attribute from link
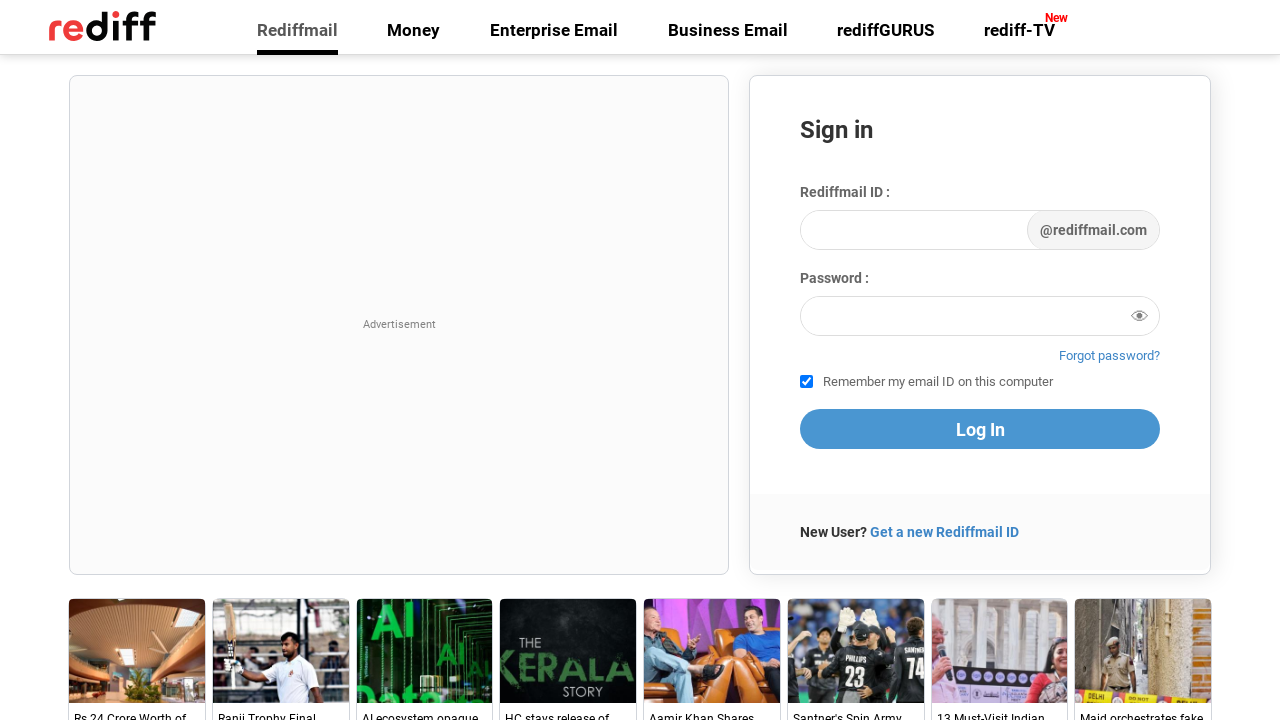

Verified link with href 'https://www.rediff.com/getahead/report/i-was-laid-off-due-to-ai/20260226.htm' is visible
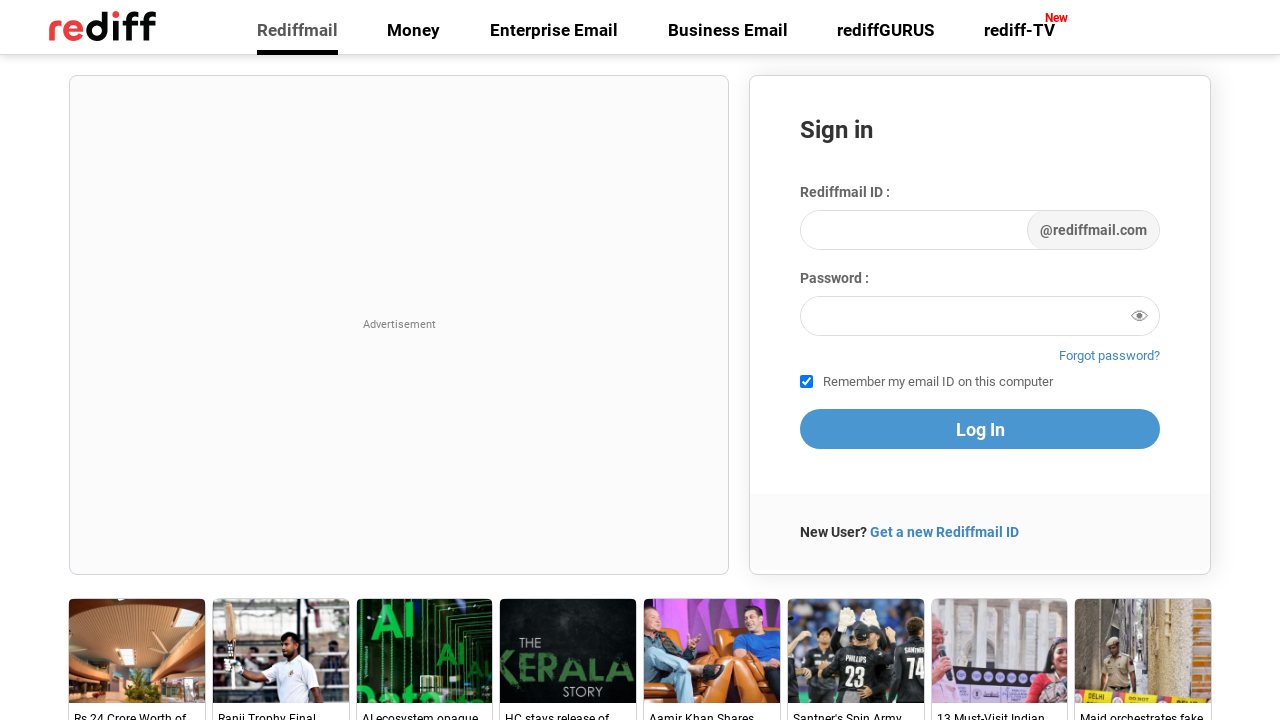

Retrieved href attribute from link
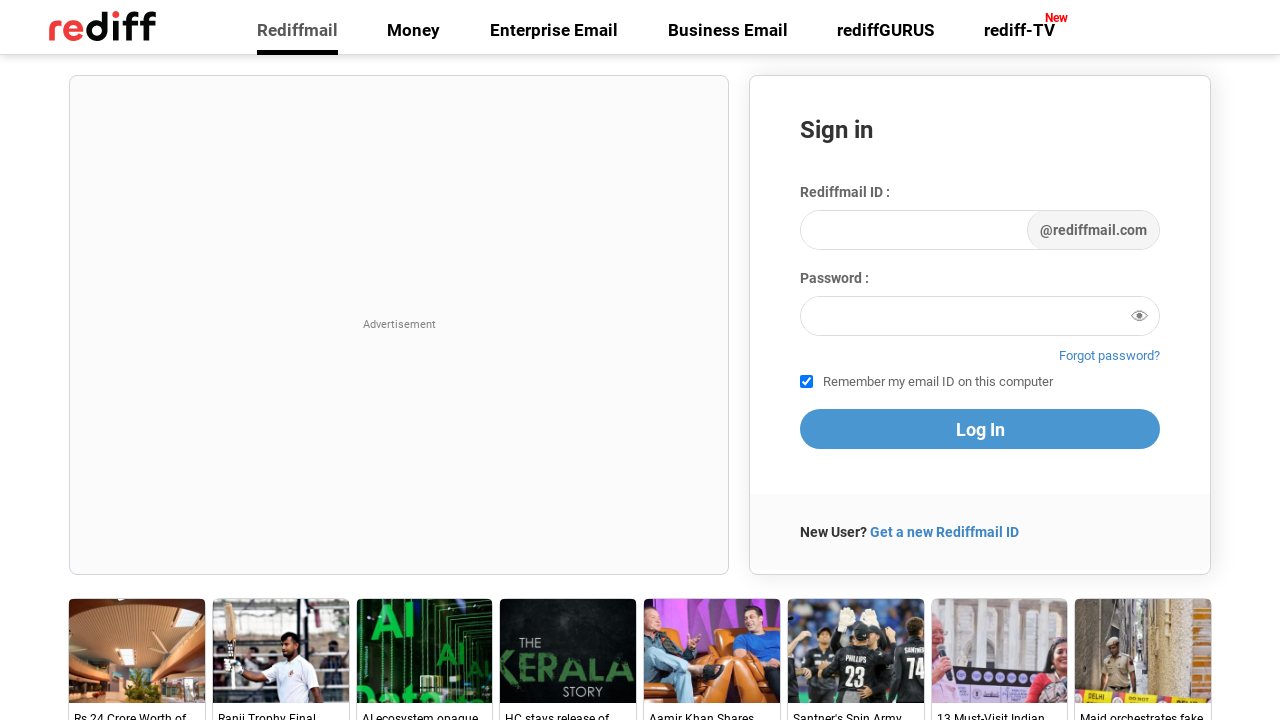

Verified link with href 'https://www.rediff.com/getahead/report/i-was-laid-off-due-to-ai/20260226.htm' is visible
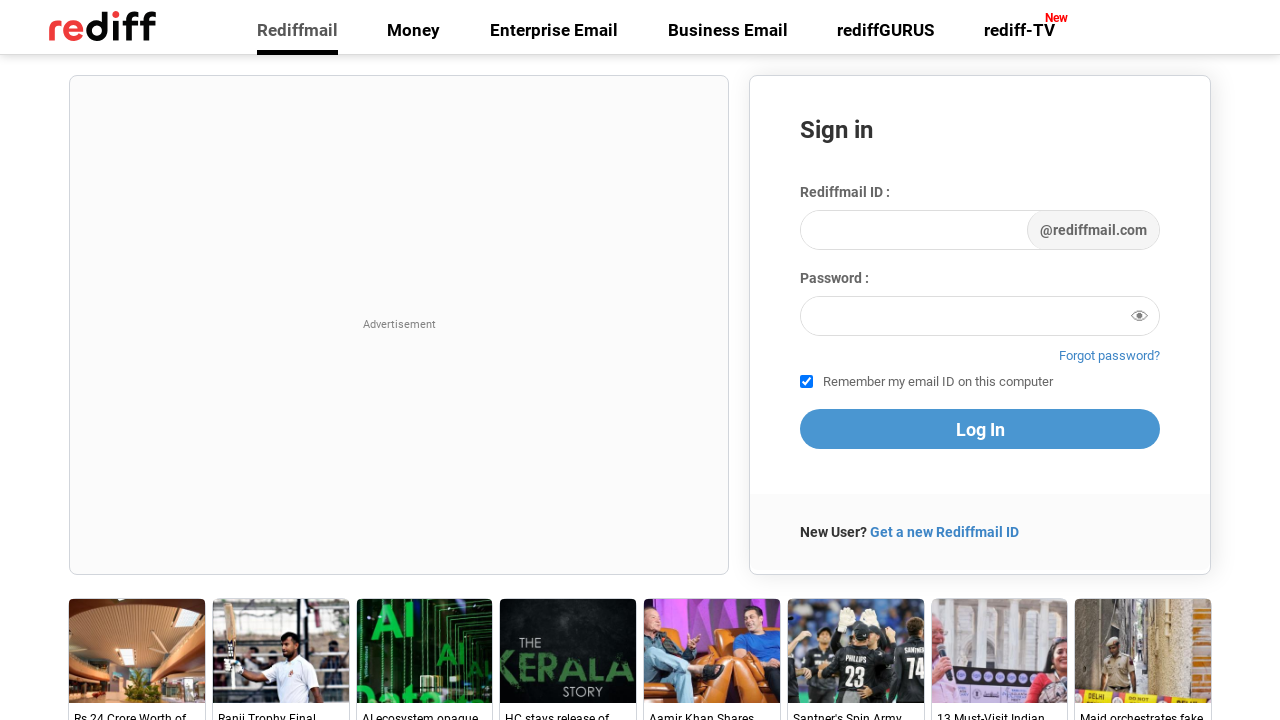

Retrieved href attribute from link
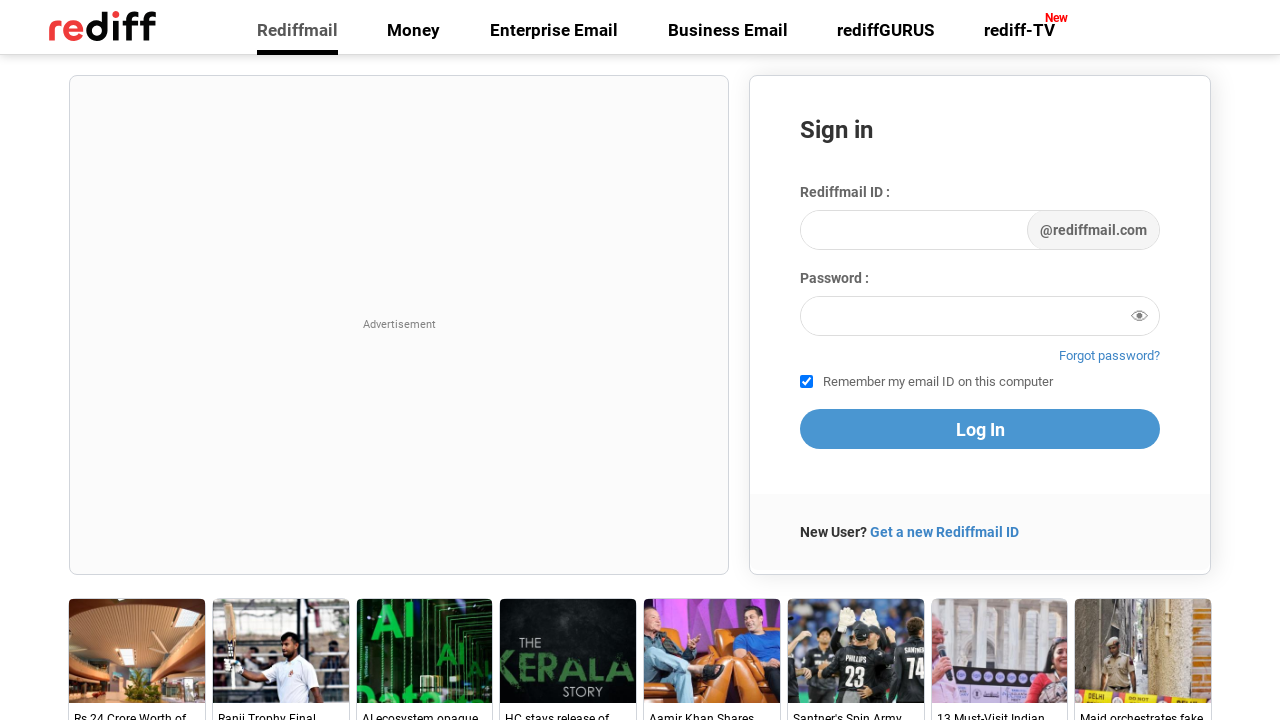

Verified link with href 'https://www.rediff.com/getahead' is visible
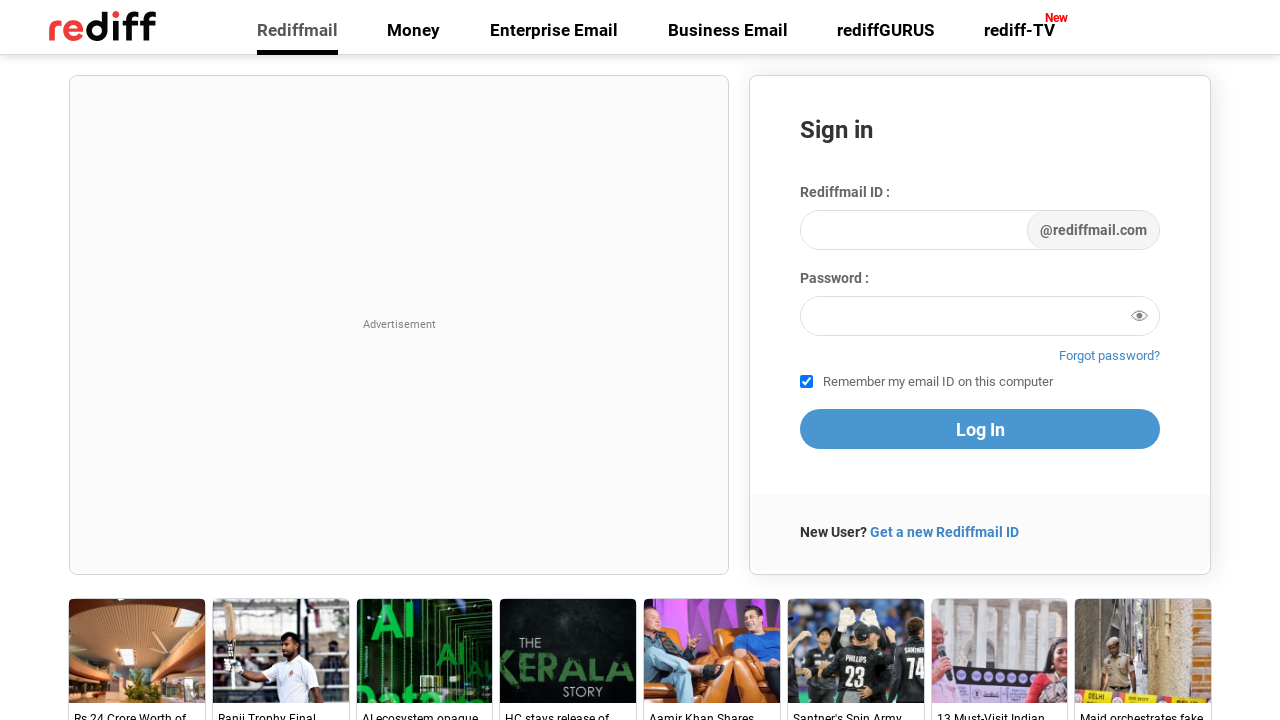

Retrieved href attribute from link
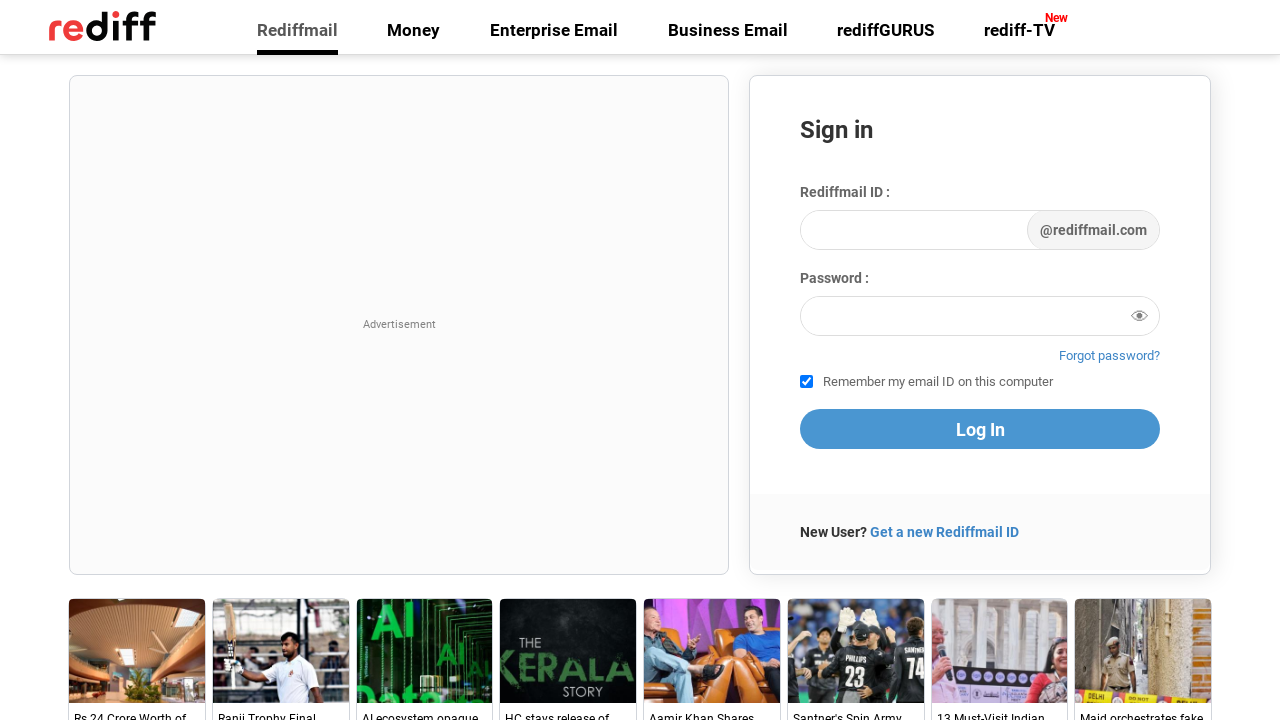

Verified link with href 'https://www.rediff.com/movies' is visible
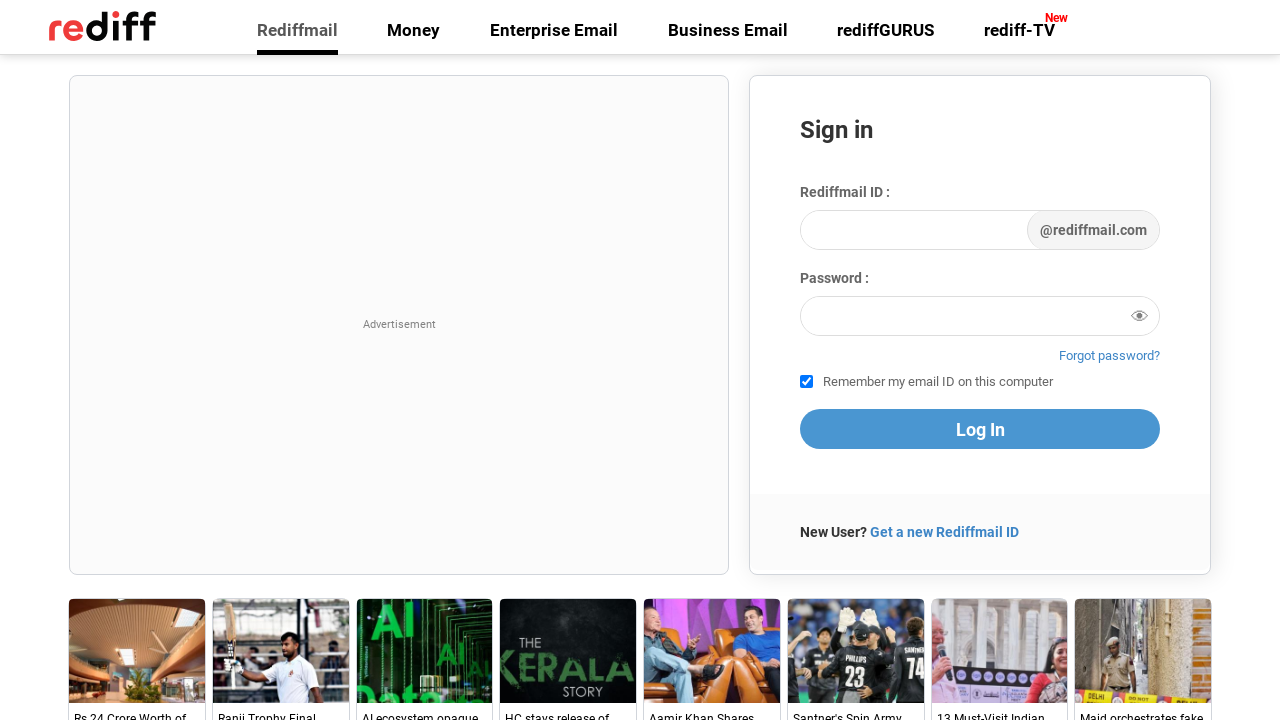

Retrieved href attribute from link
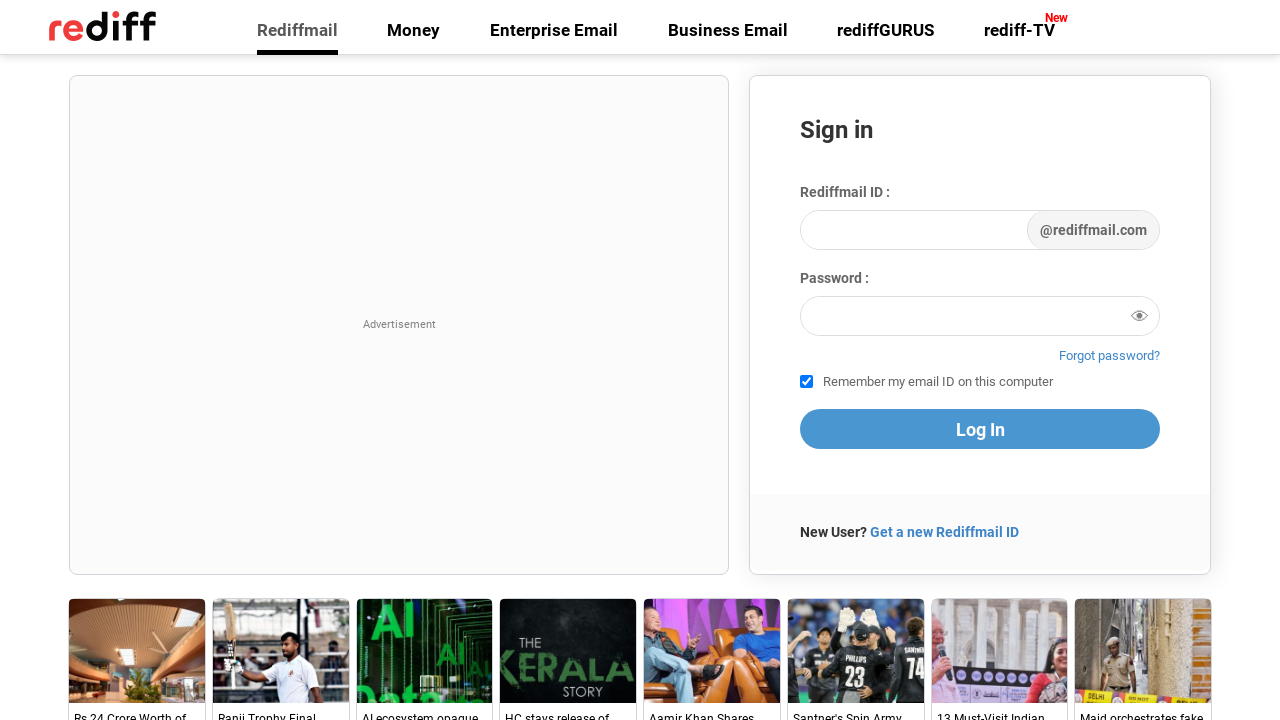

Verified link with href 'https://www.rediff.com/movies/review/why-rental-family-is-a-feel-good-watch/20260226.htm' is visible
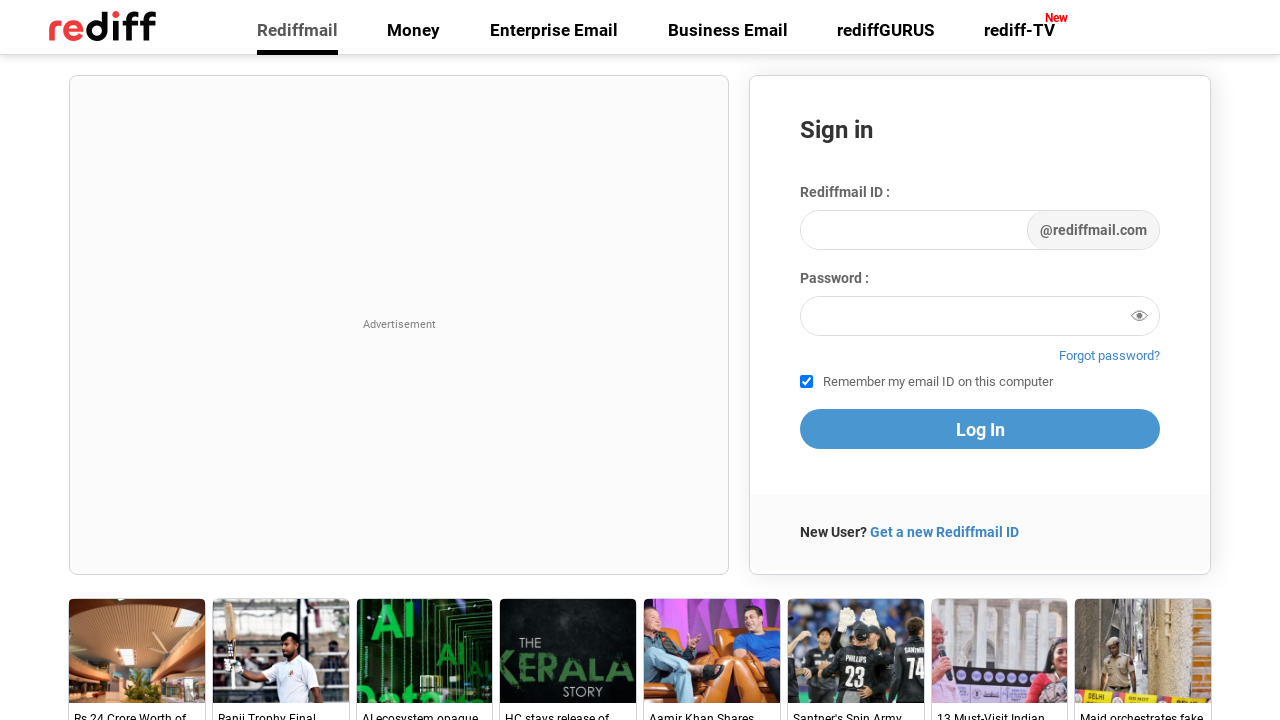

Retrieved href attribute from link
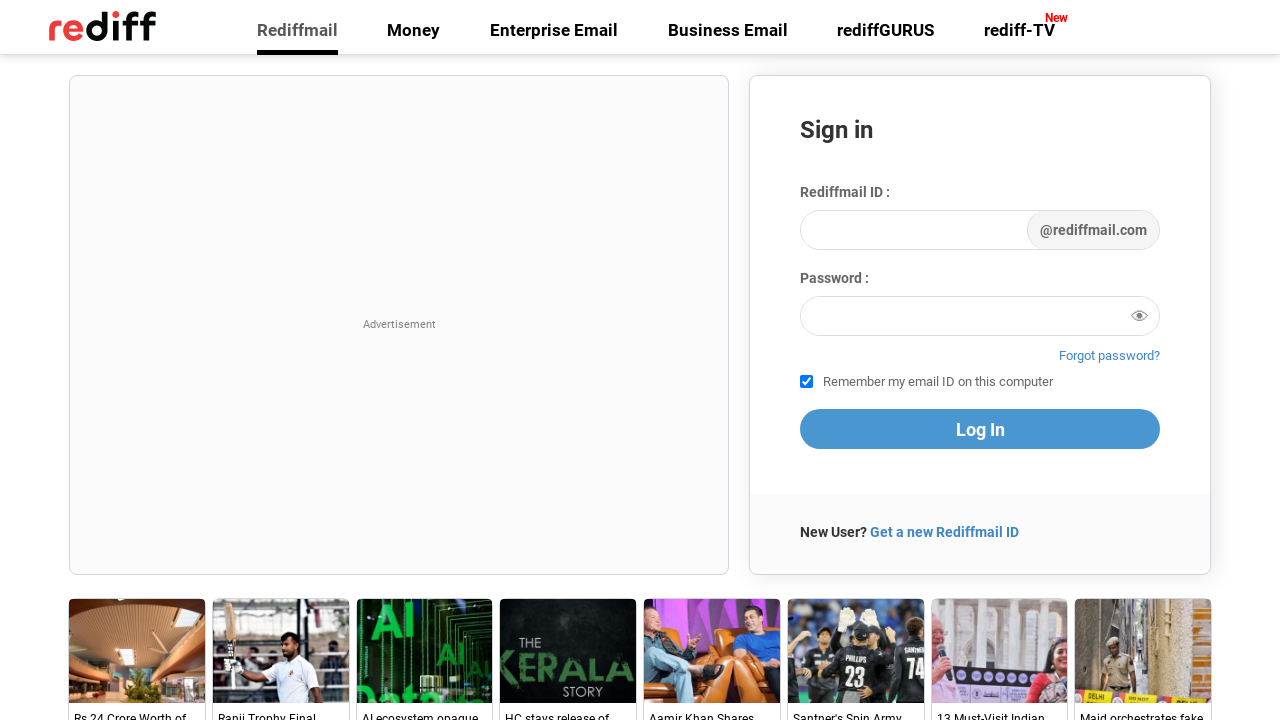

Verified link with href 'https://www.rediff.com/movies/review/why-rental-family-is-a-feel-good-watch/20260226.htm' is visible
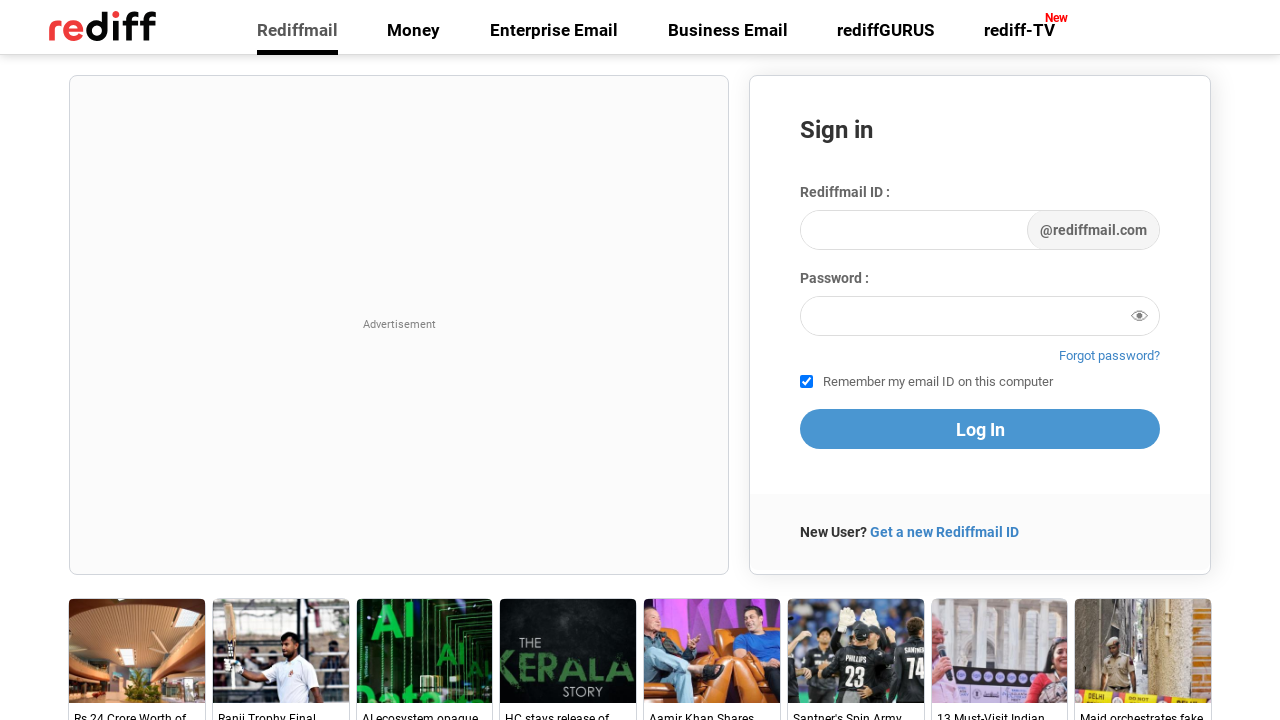

Retrieved href attribute from link
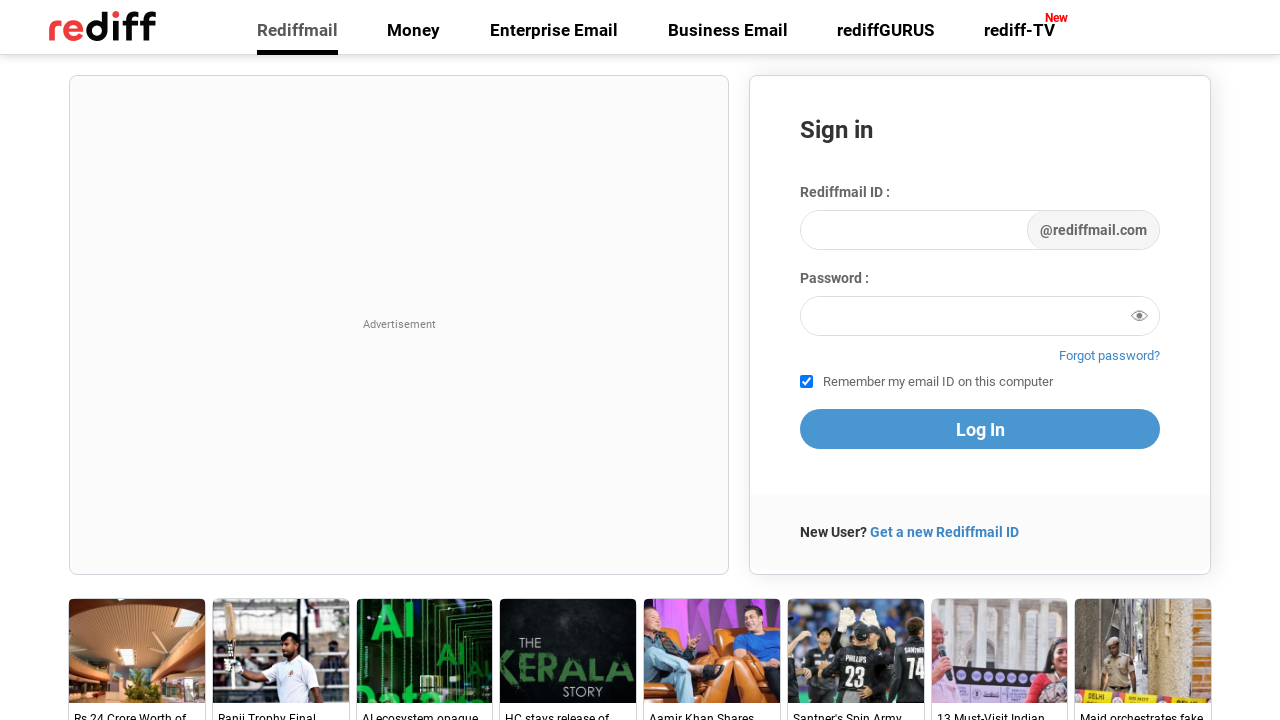

Verified link with href 'https://www.rediff.com/movies' is visible
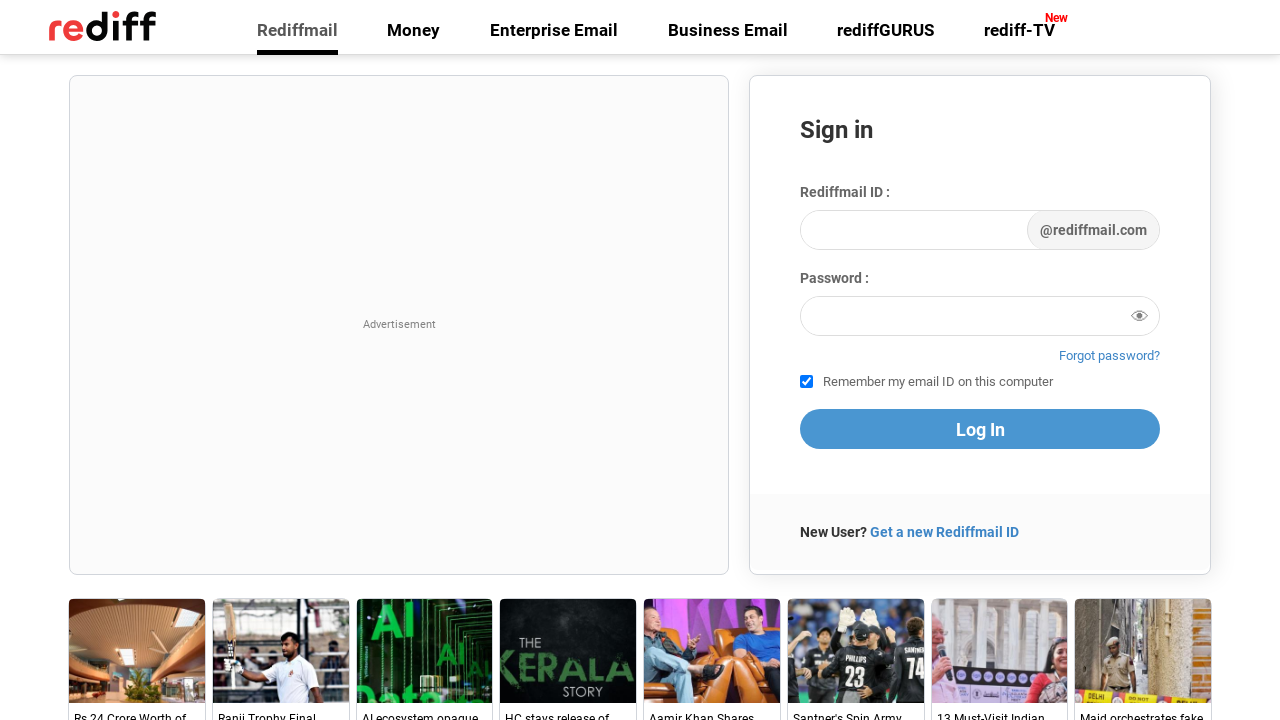

Retrieved href attribute from link
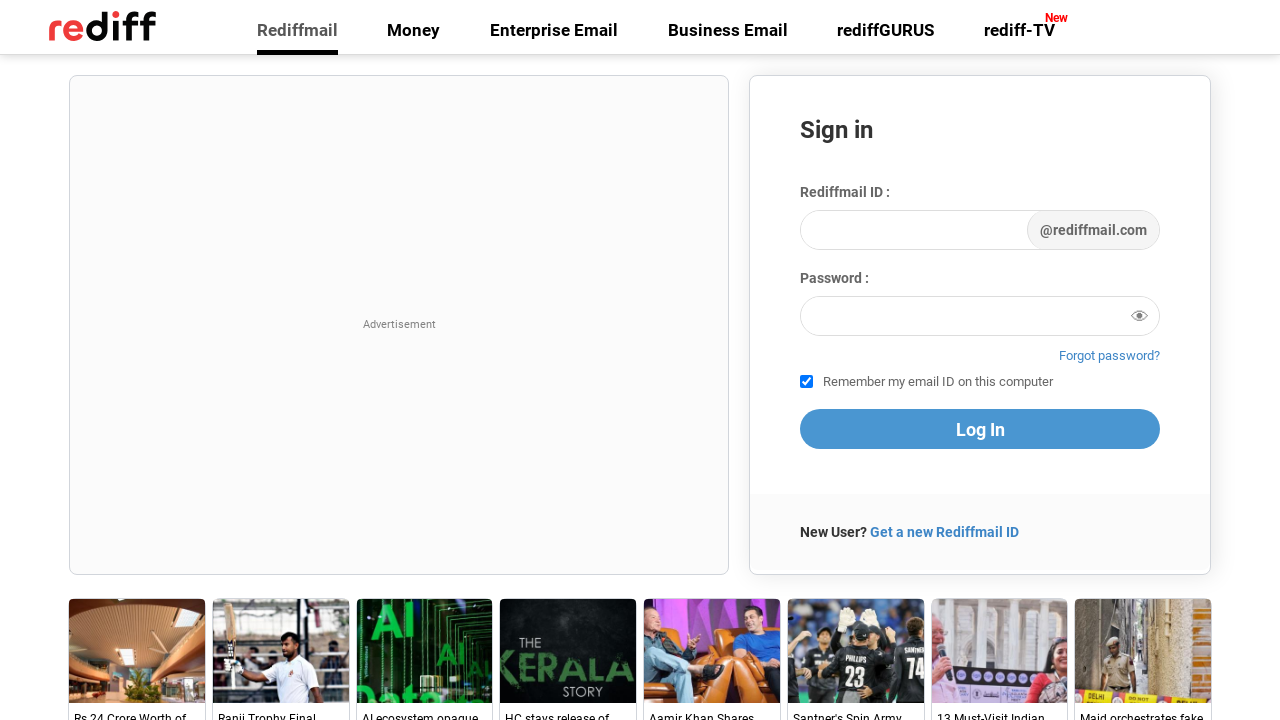

Verified link with href 'https://www.rediff.com/business' is visible
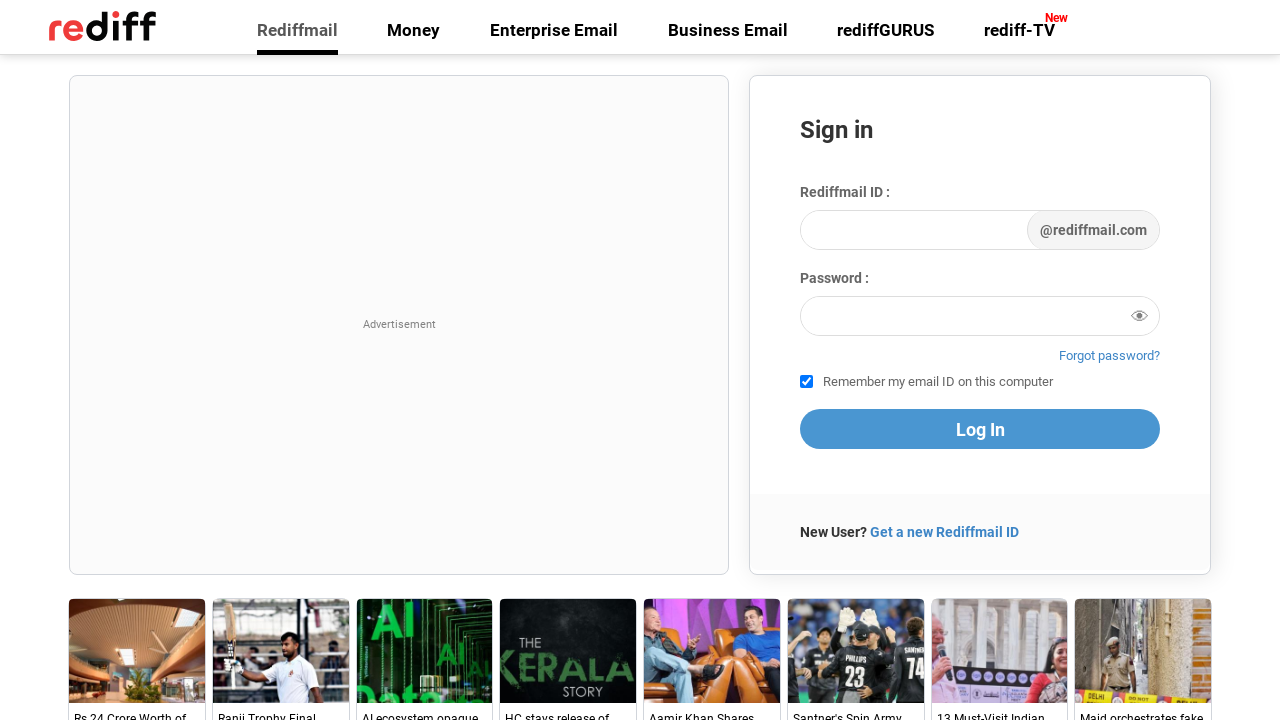

Retrieved href attribute from link
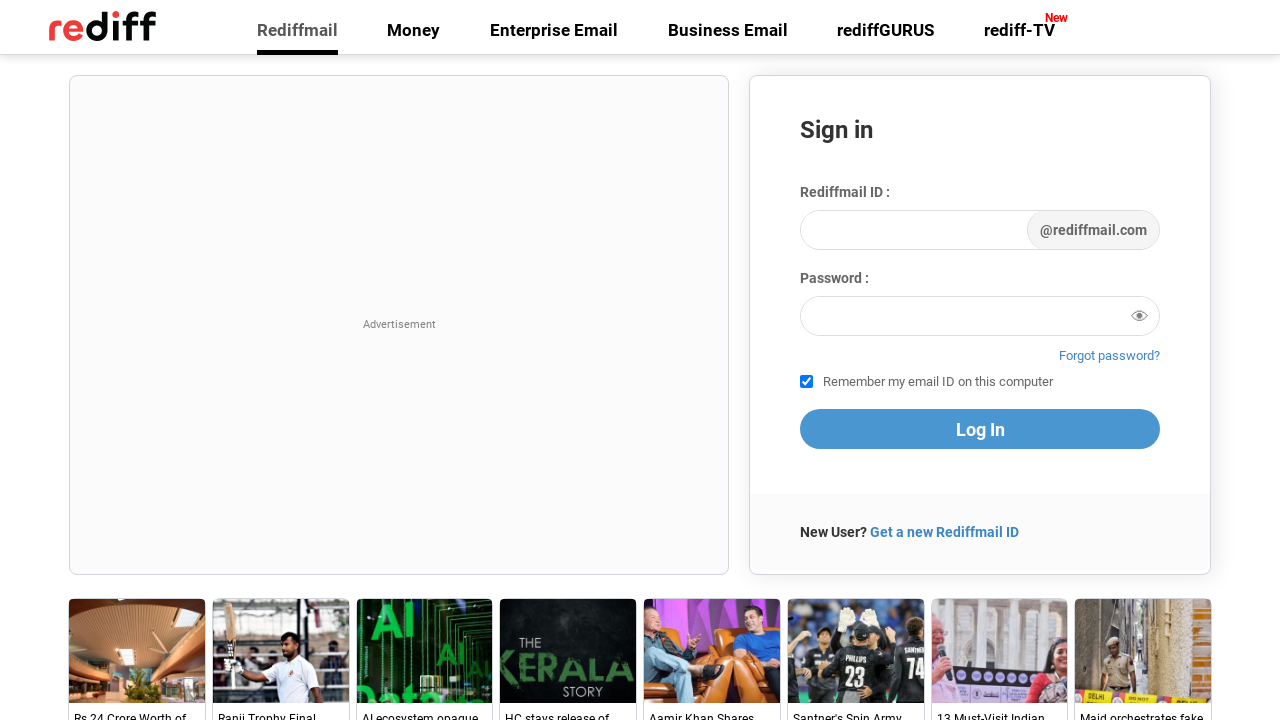

Verified link with href 'https://www.rediff.com/business/report/india-must-use-current-geopolitical-churn-to-build-manufacturing-scale-at-home-amitabh-kant/20260226.htm' is visible
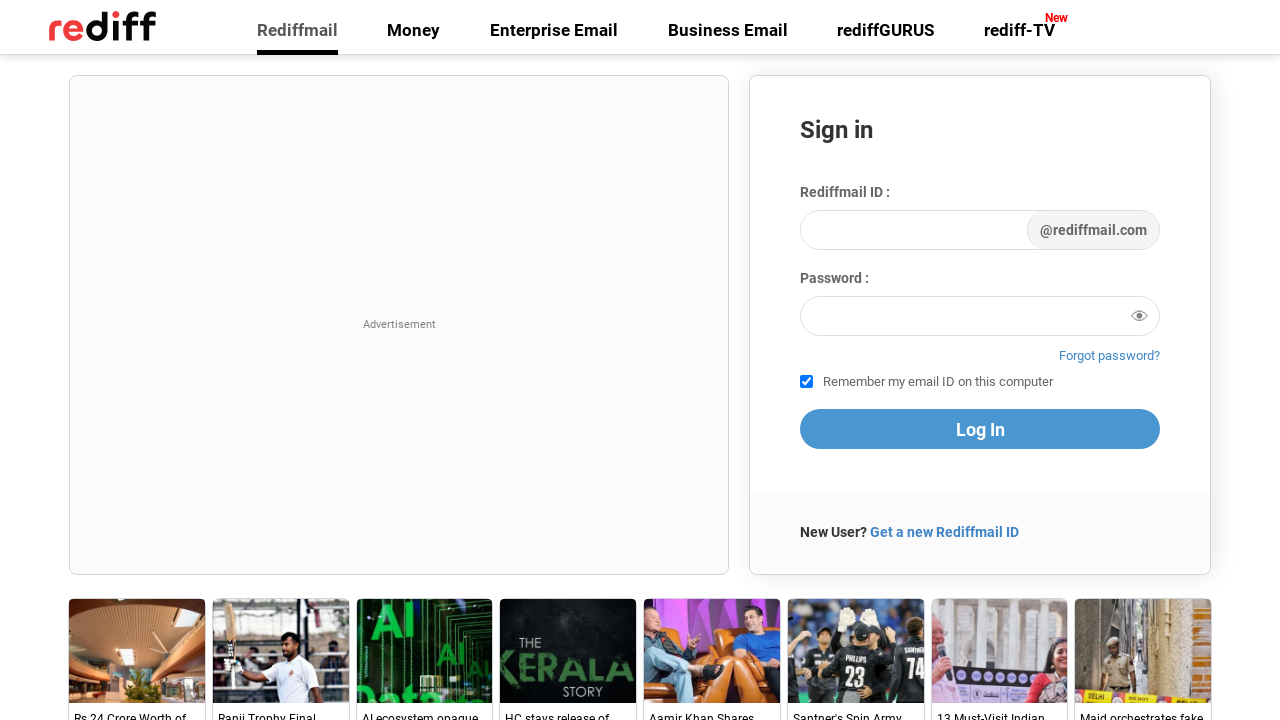

Retrieved href attribute from link
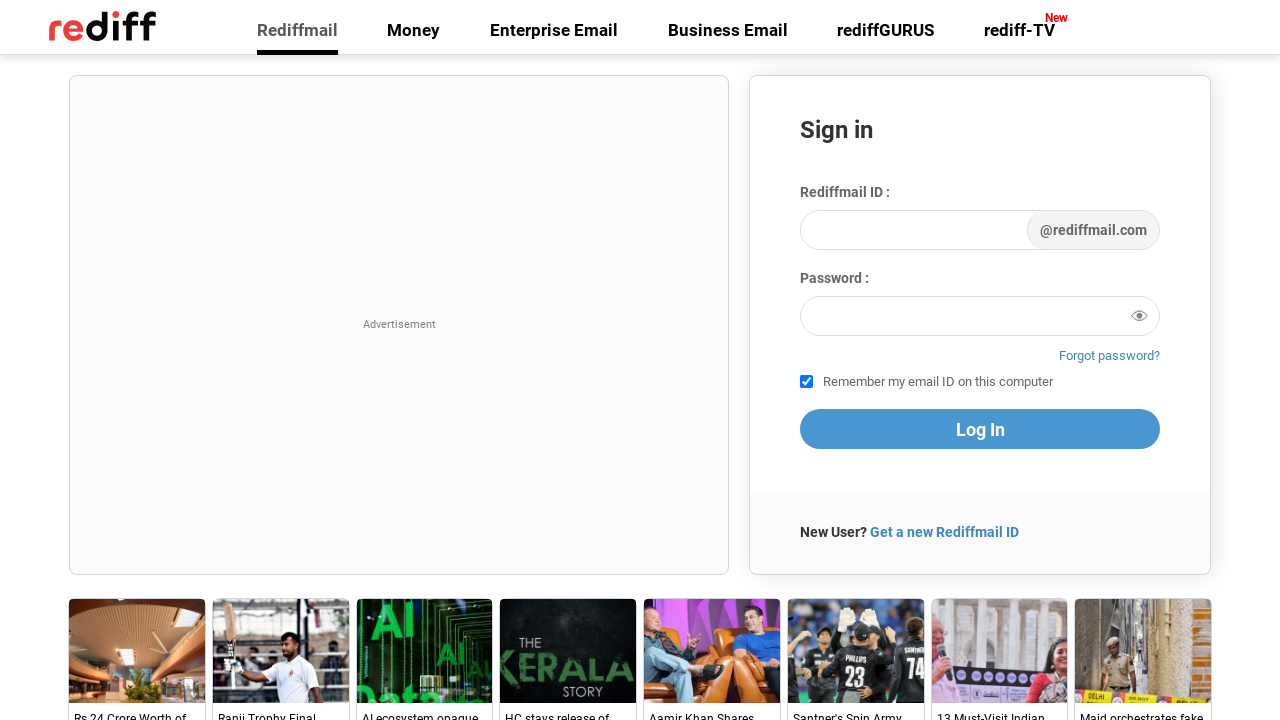

Verified link with href 'https://www.rediff.com/business/report/india-must-use-current-geopolitical-churn-to-build-manufacturing-scale-at-home-amitabh-kant/20260226.htm' is visible
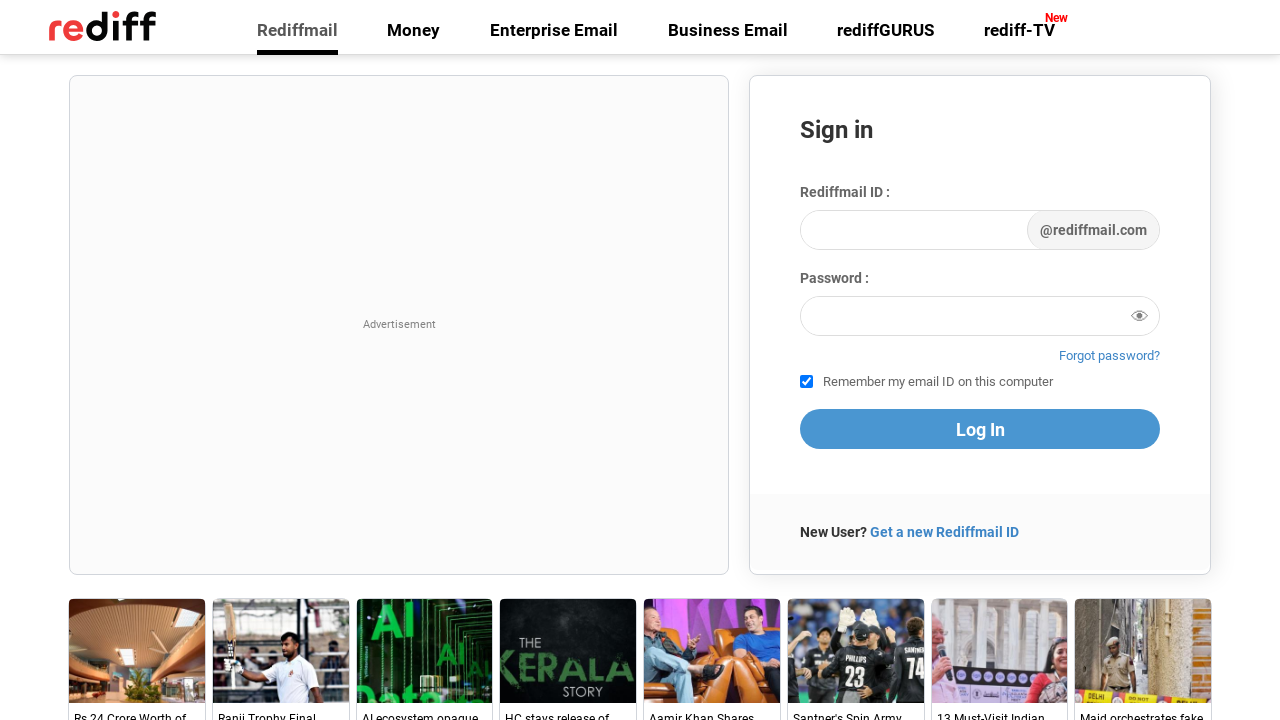

Retrieved href attribute from link
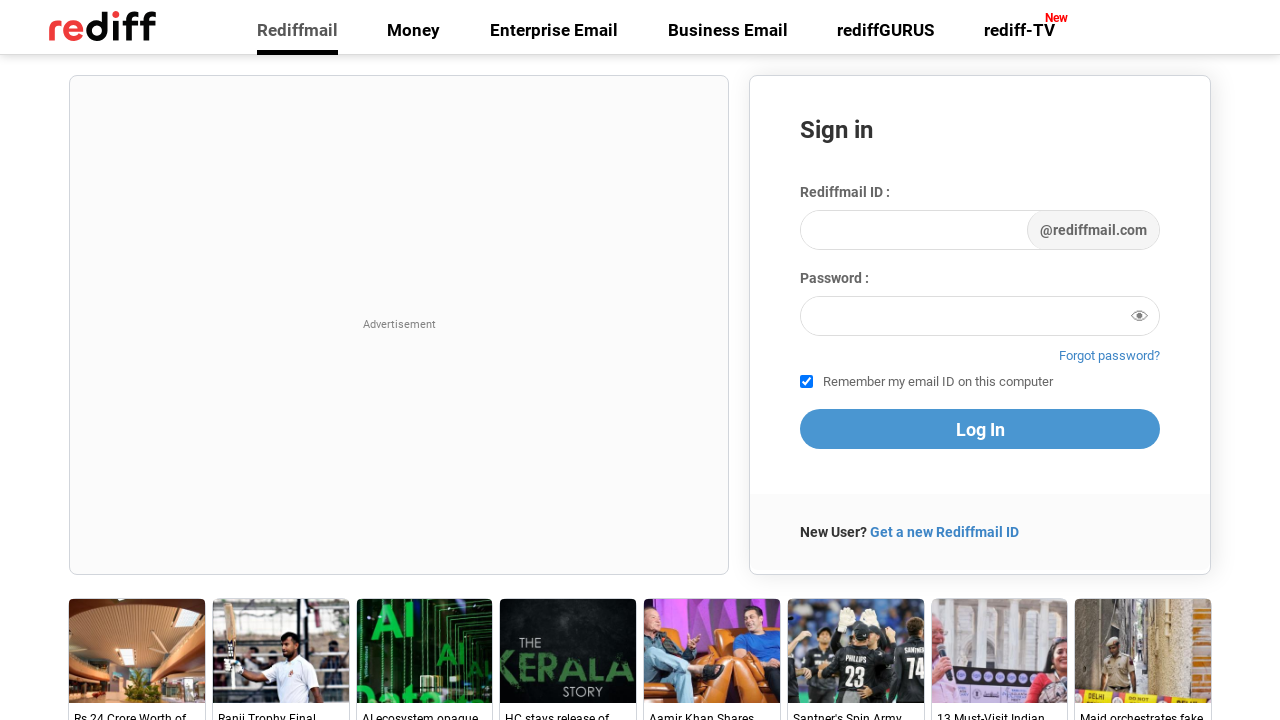

Verified link with href 'https://www.rediff.com/business' is visible
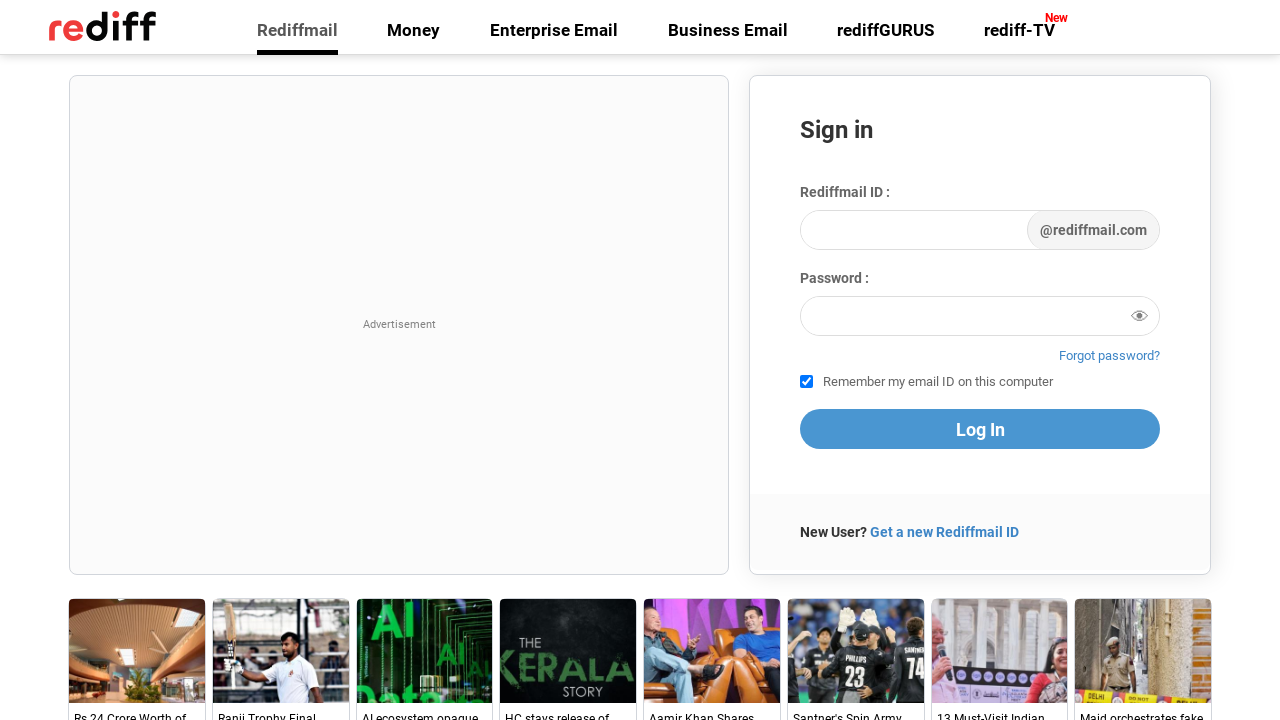

Retrieved href attribute from link
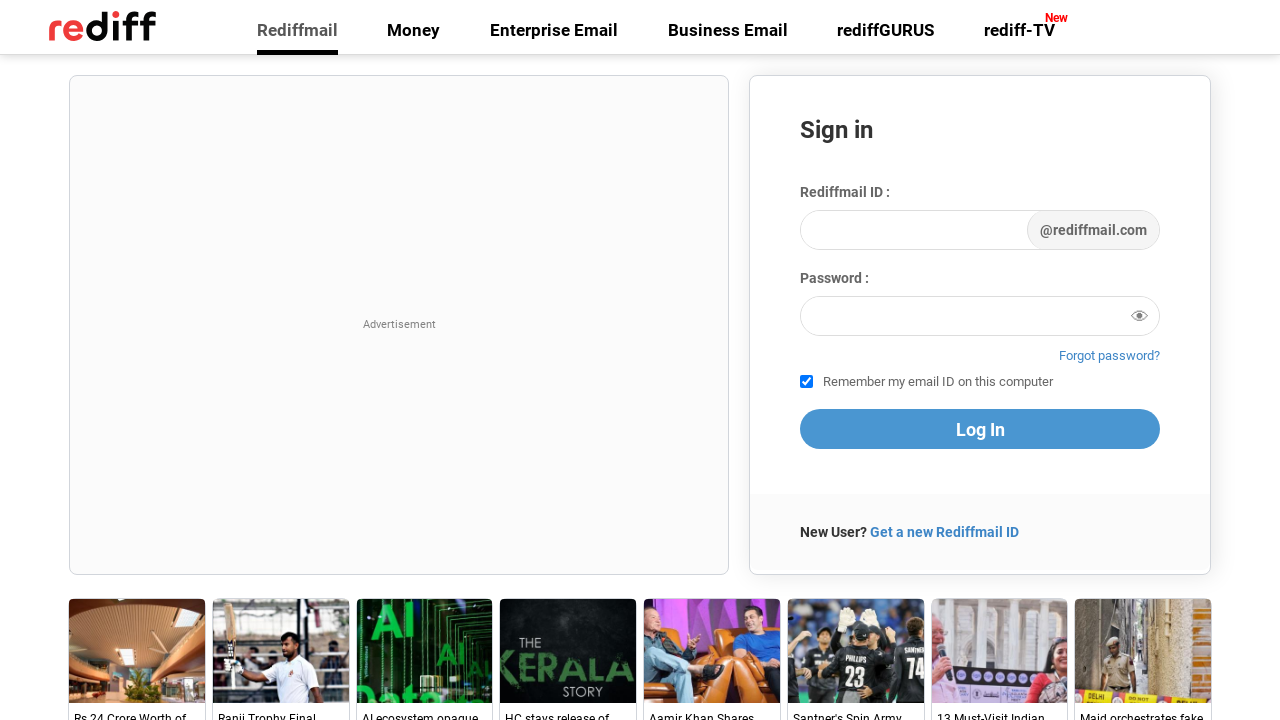

Verified link with href 'https://www.rediff.com/cricket' is visible
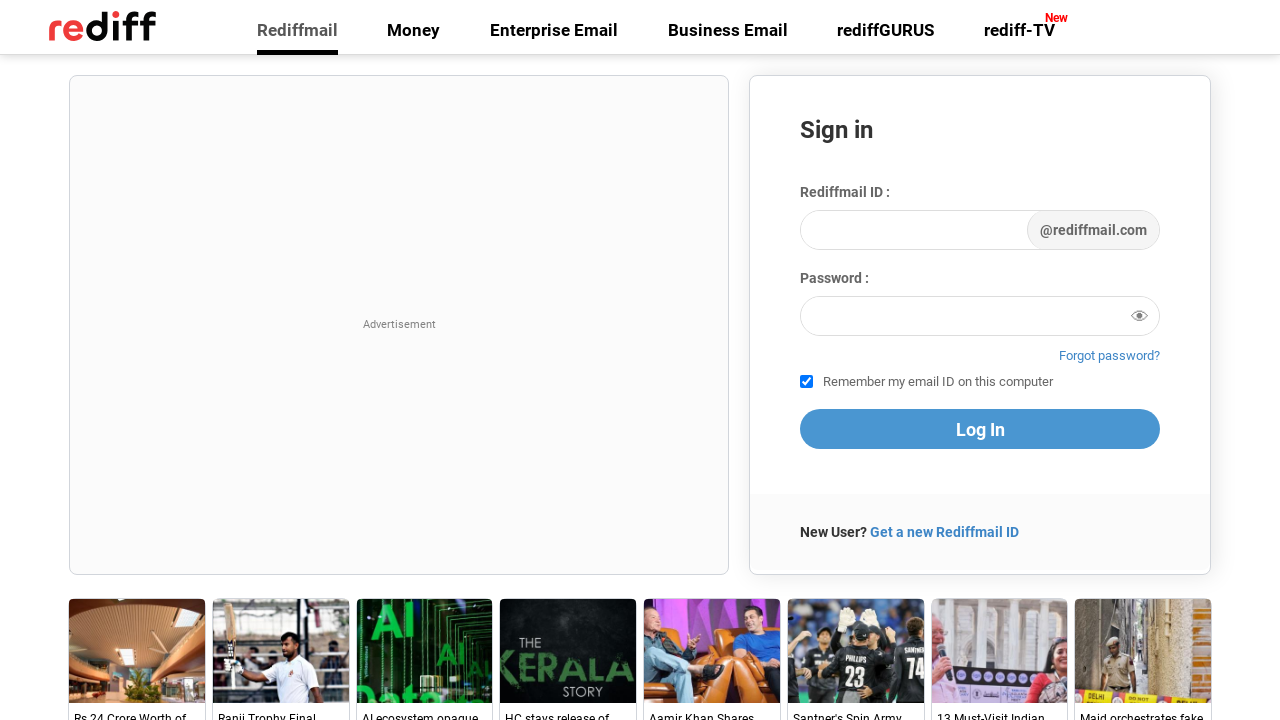

Retrieved href attribute from link
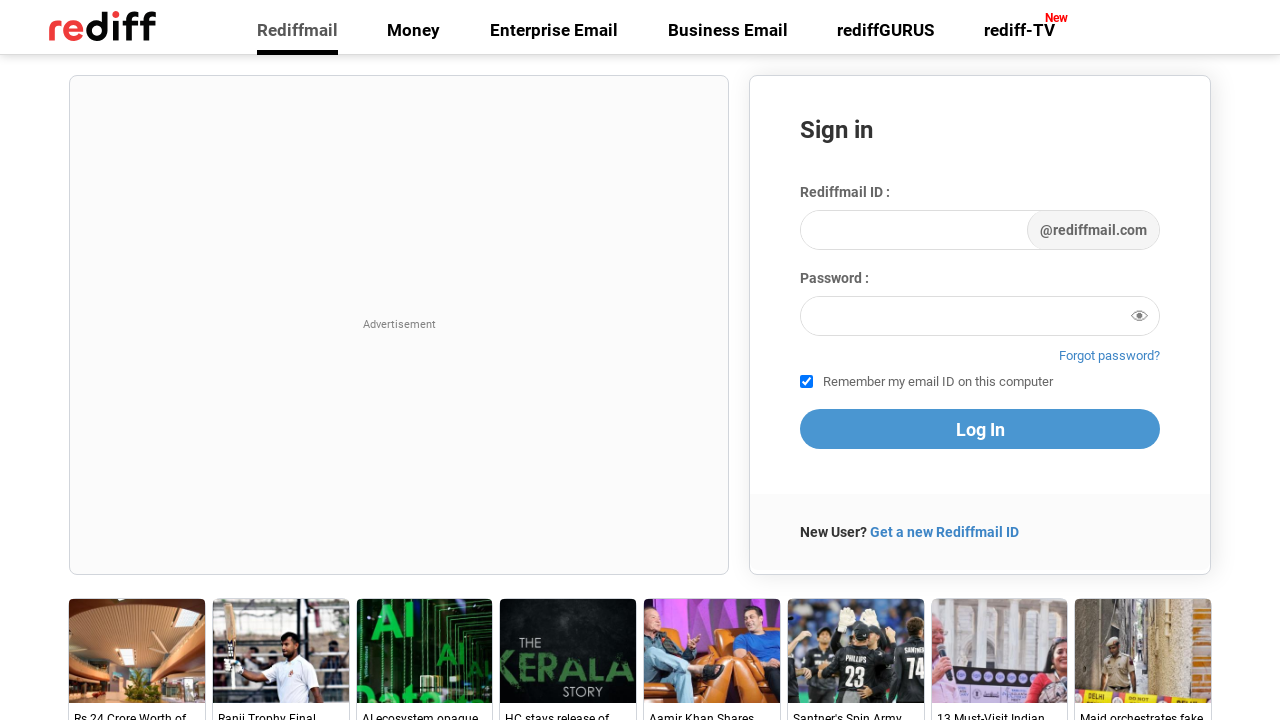

Verified link with href 'https://www.rediff.com/cricket/report/t20-world-cup-santner-makes-you-feel-10-feet-tall-and-bulletproof-rachin-ravindra/20260226.htm' is visible
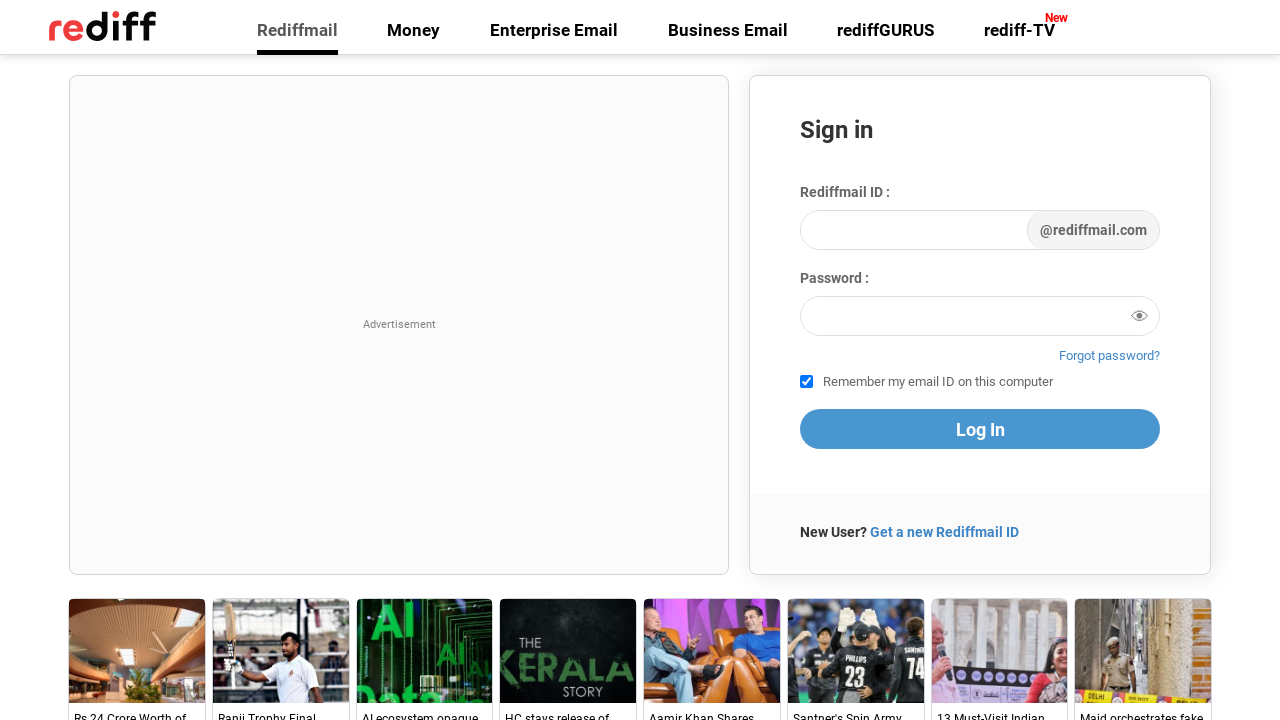

Retrieved href attribute from link
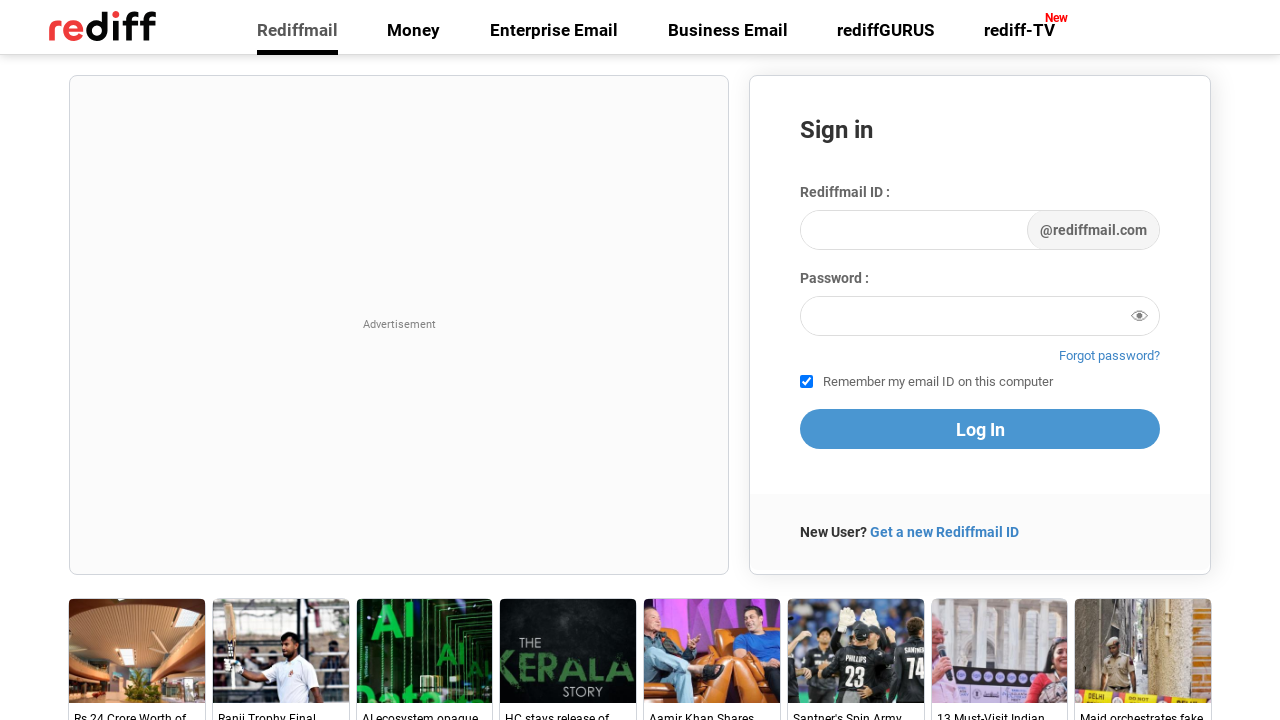

Verified link with href 'https://www.rediff.com/cricket/report/t20-world-cup-santner-makes-you-feel-10-feet-tall-and-bulletproof-rachin-ravindra/20260226.htm' is visible
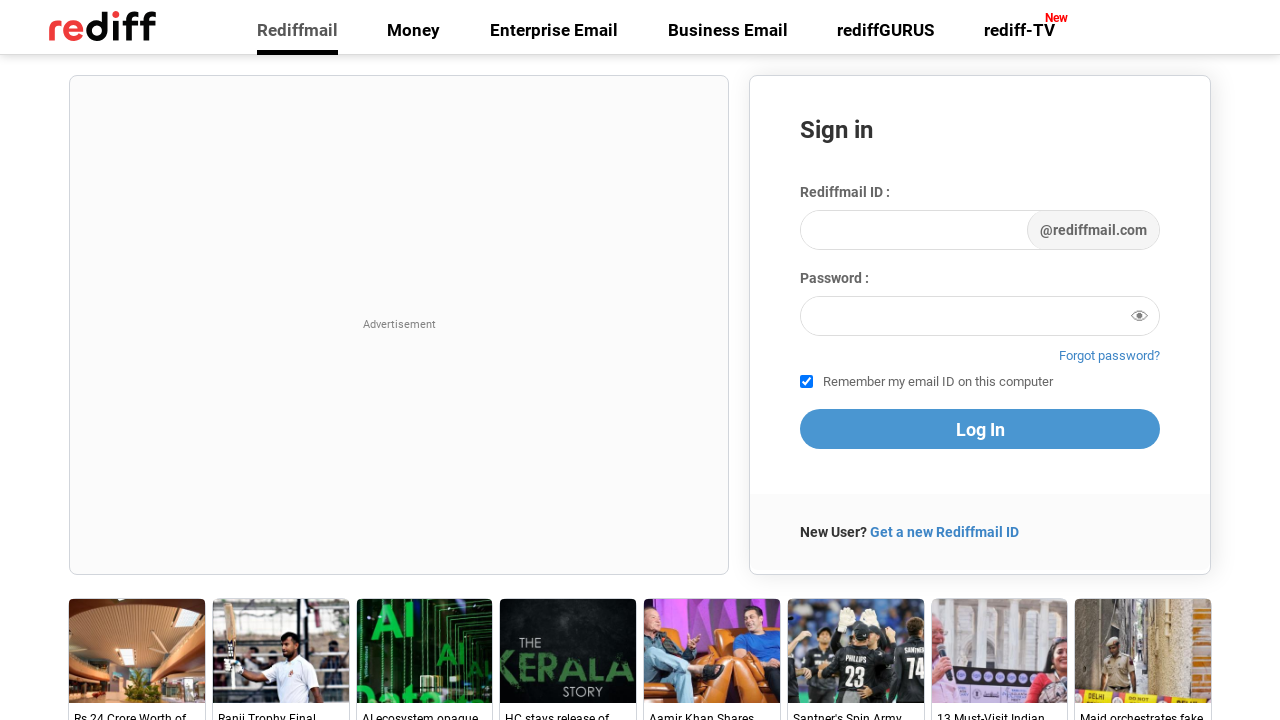

Retrieved href attribute from link
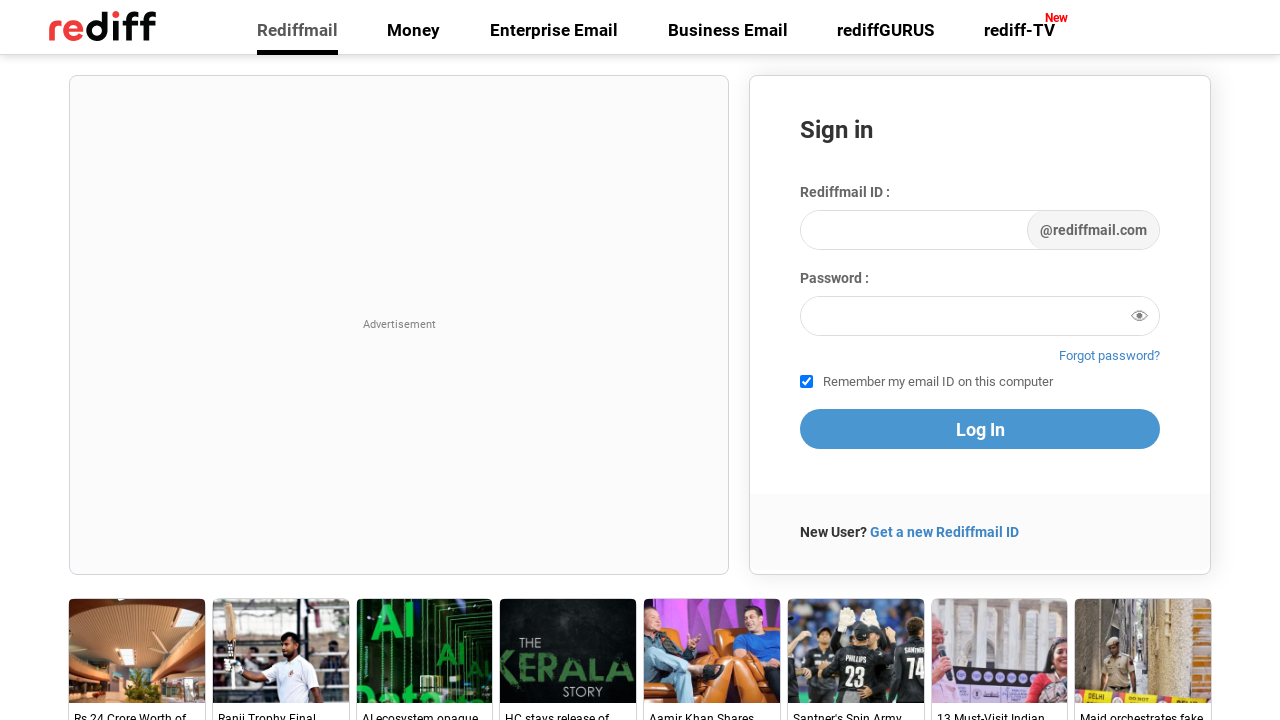

Verified link with href 'https://www.rediff.com/cricket' is visible
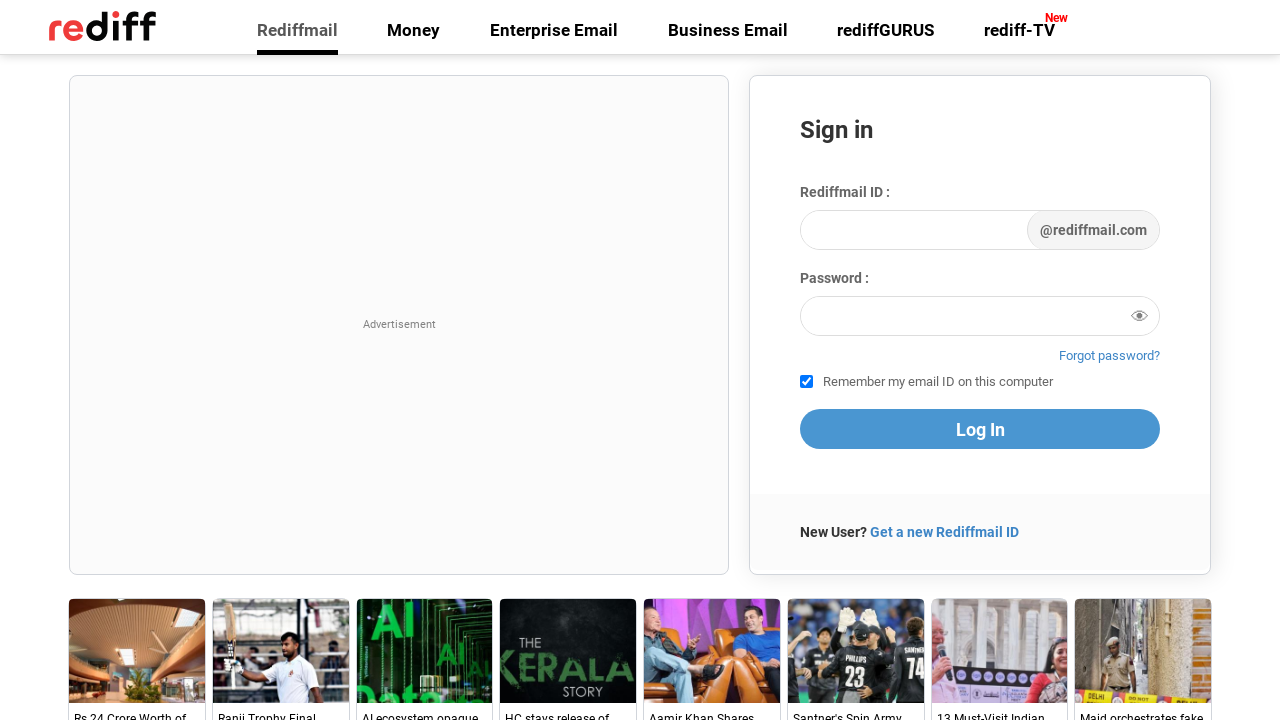

Retrieved href attribute from link
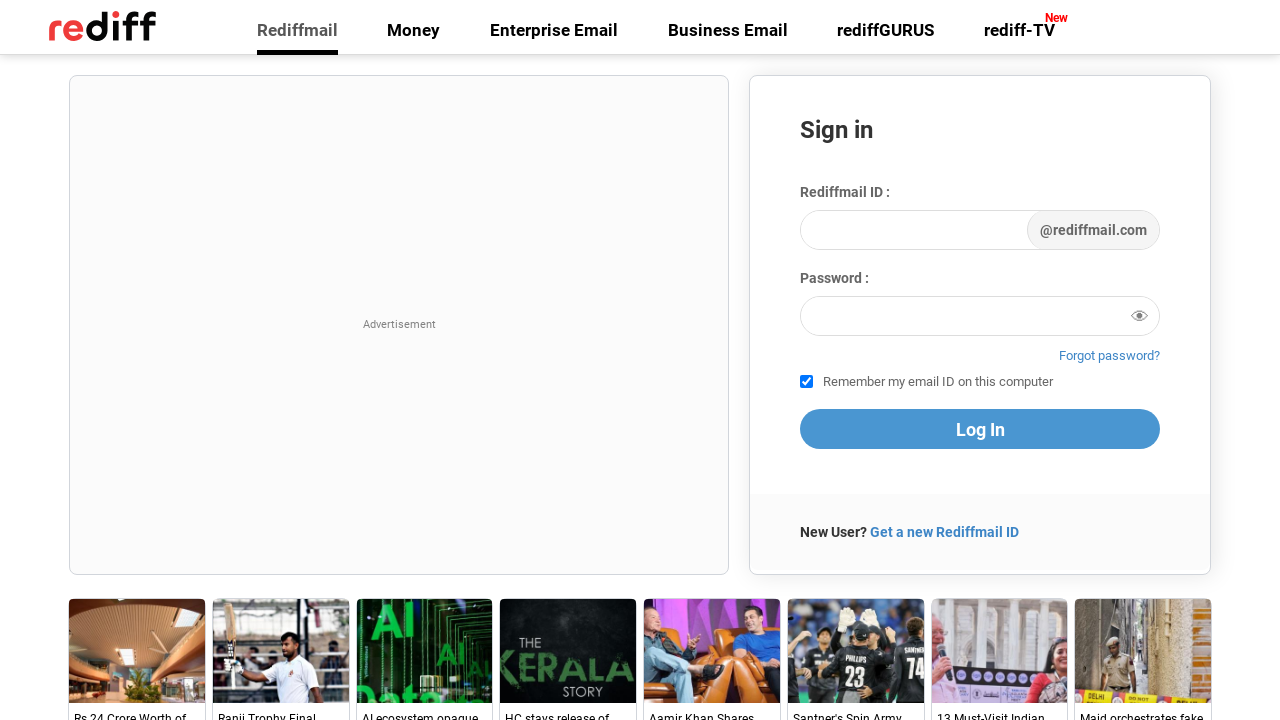

Verified link with href 'https://www.rediff.com/movies' is visible
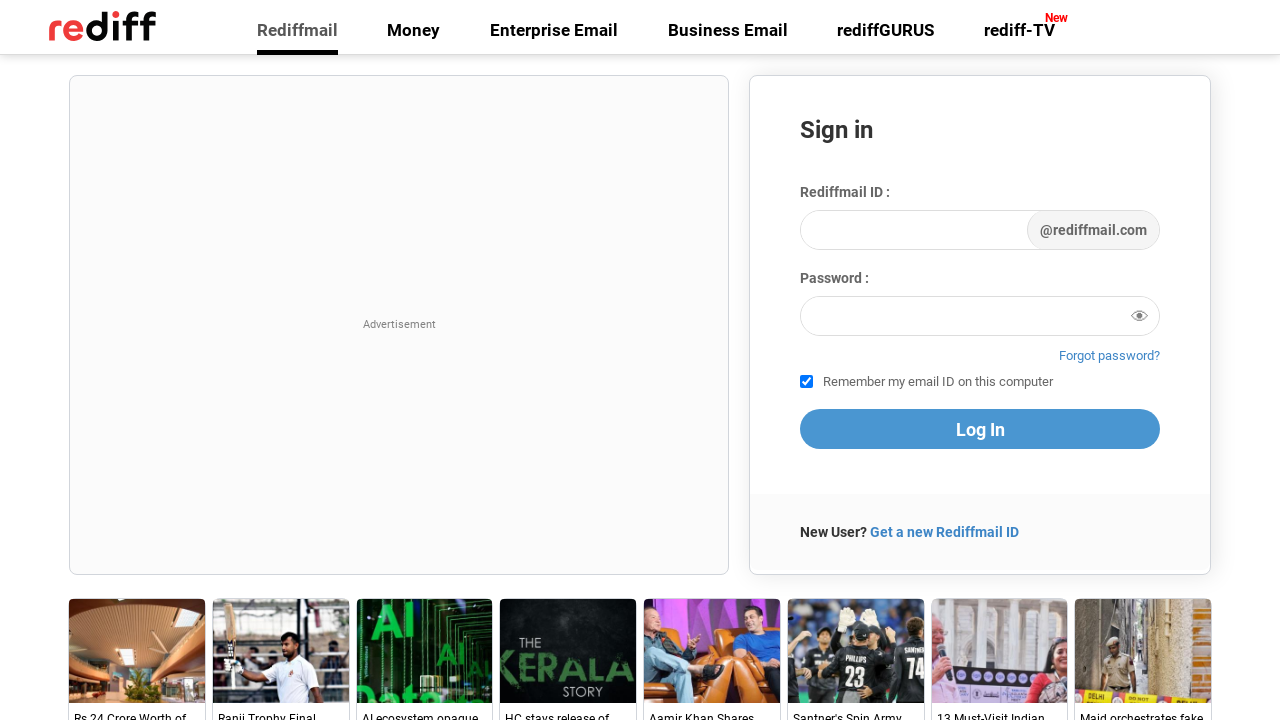

Retrieved href attribute from link
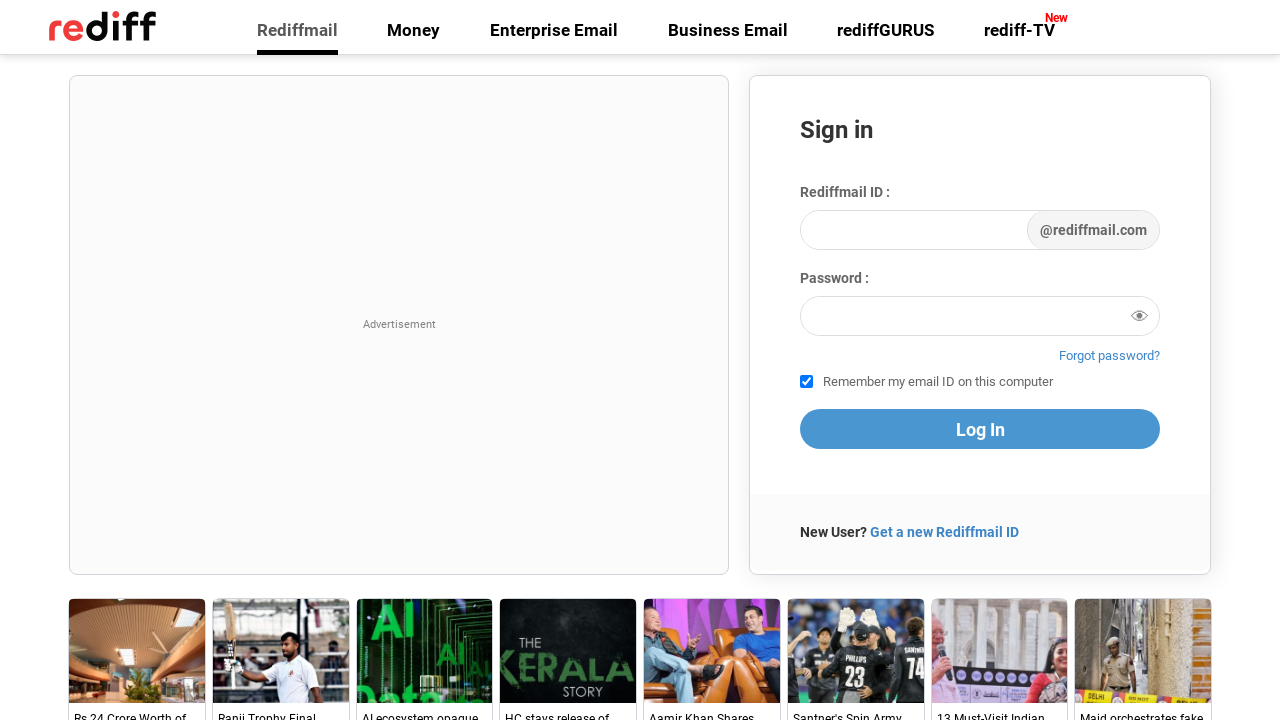

Verified link with href 'https://www.rediff.com/movies/report/at-rashmika-mandanna-vijay-deverakondas-haldi-ceremony/20260226.htm' is visible
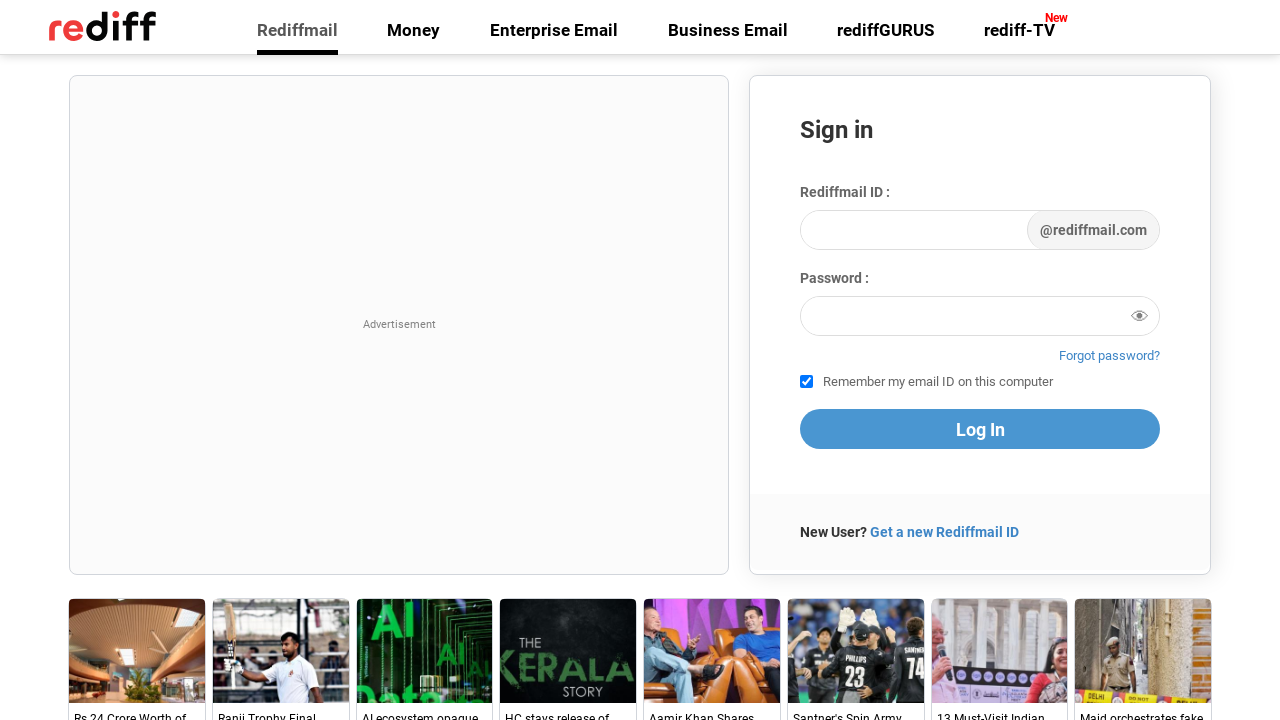

Retrieved href attribute from link
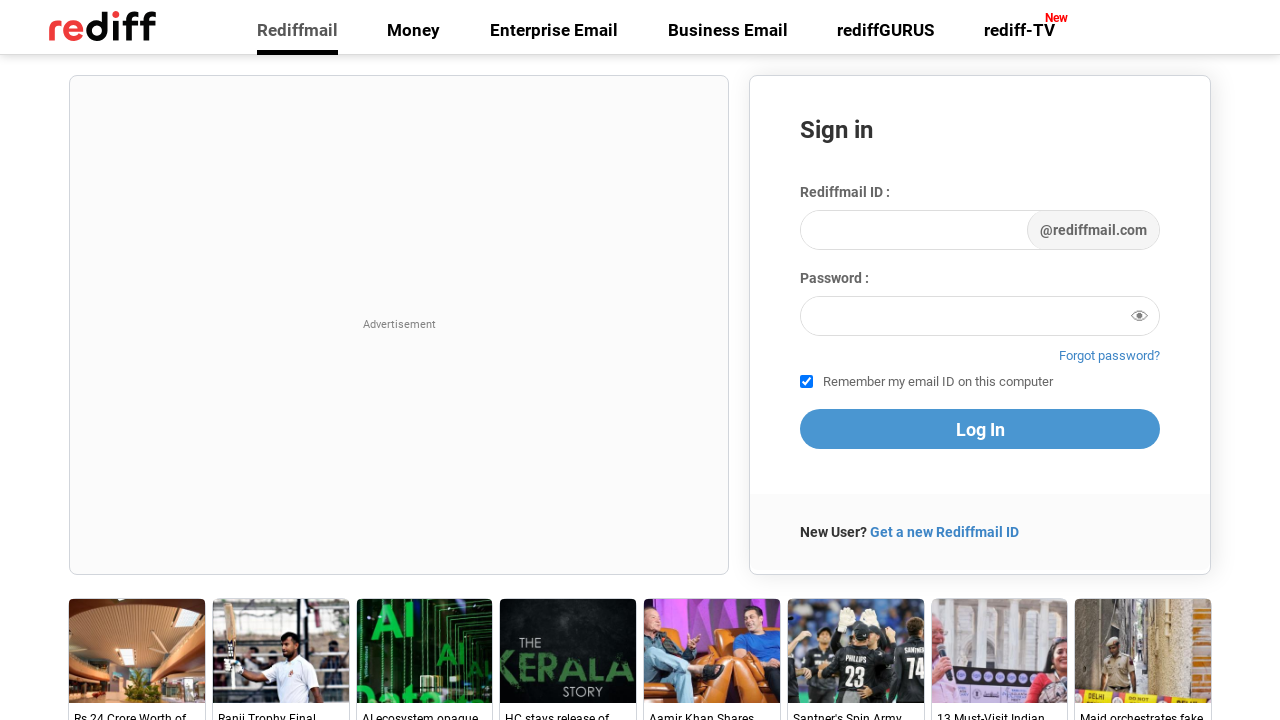

Verified link with href 'https://www.rediff.com/movies/report/at-rashmika-mandanna-vijay-deverakondas-haldi-ceremony/20260226.htm' is visible
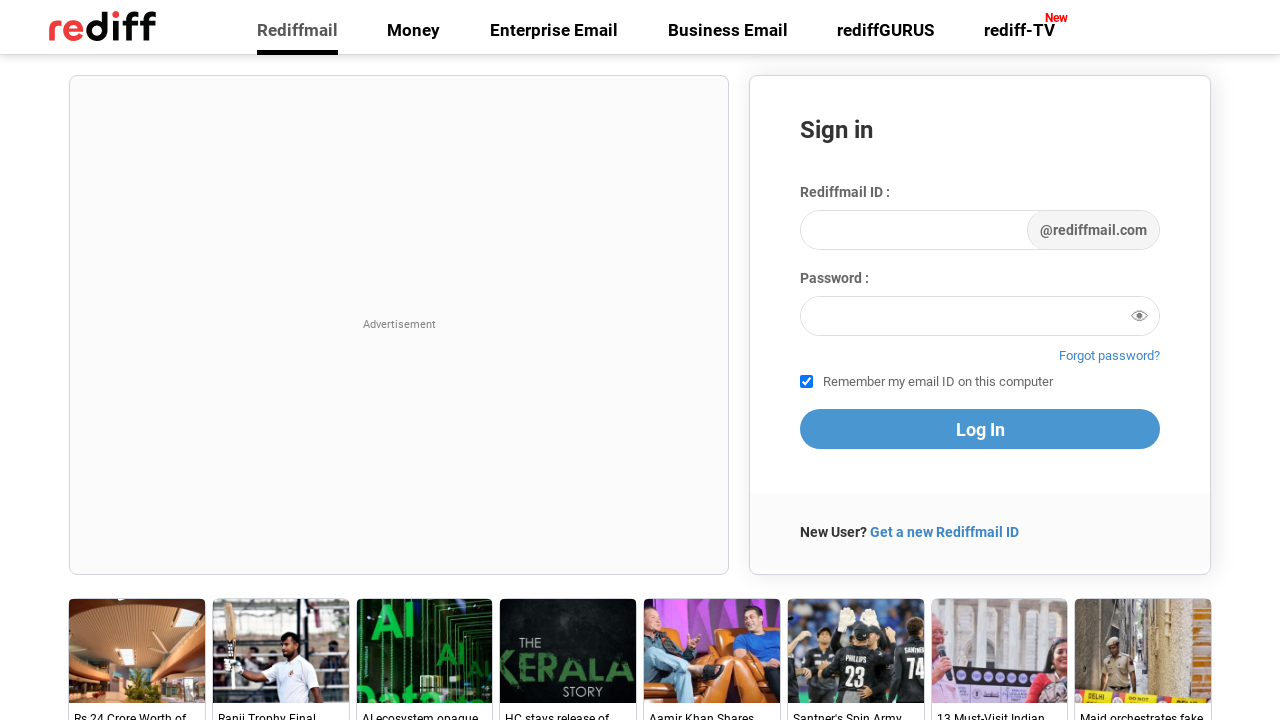

Retrieved href attribute from link
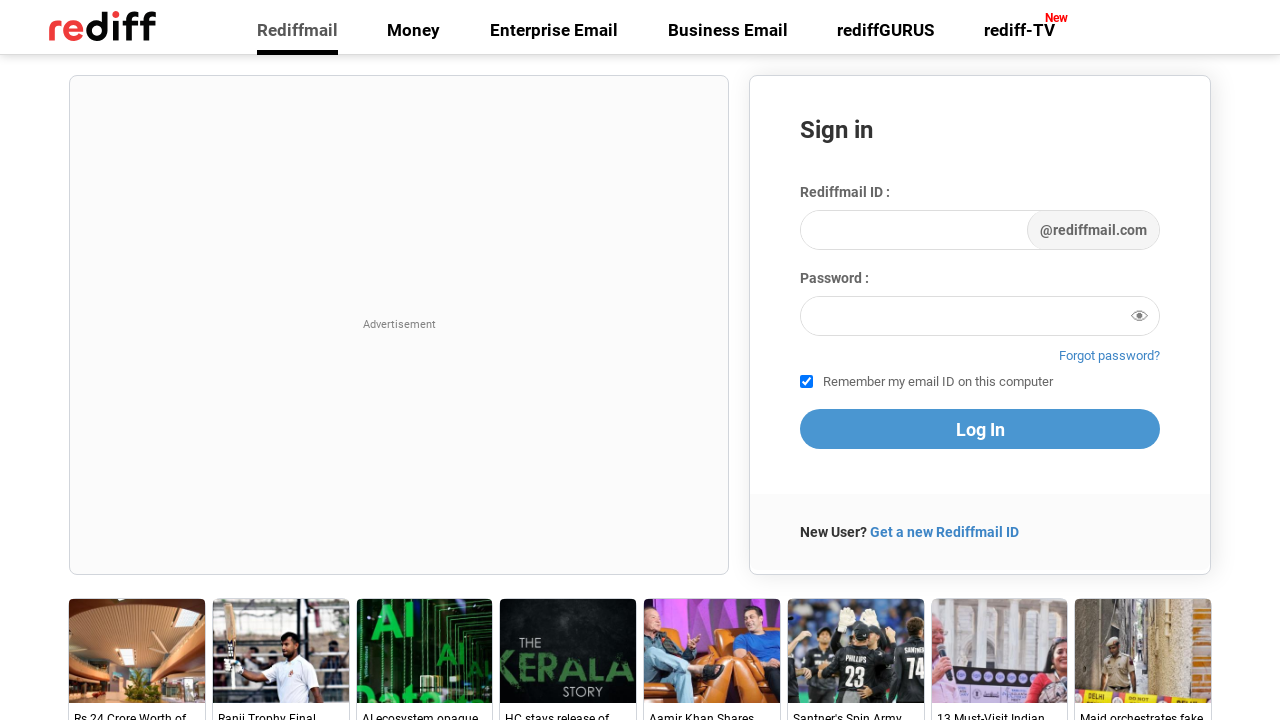

Verified link with href 'https://www.rediff.com/movies' is visible
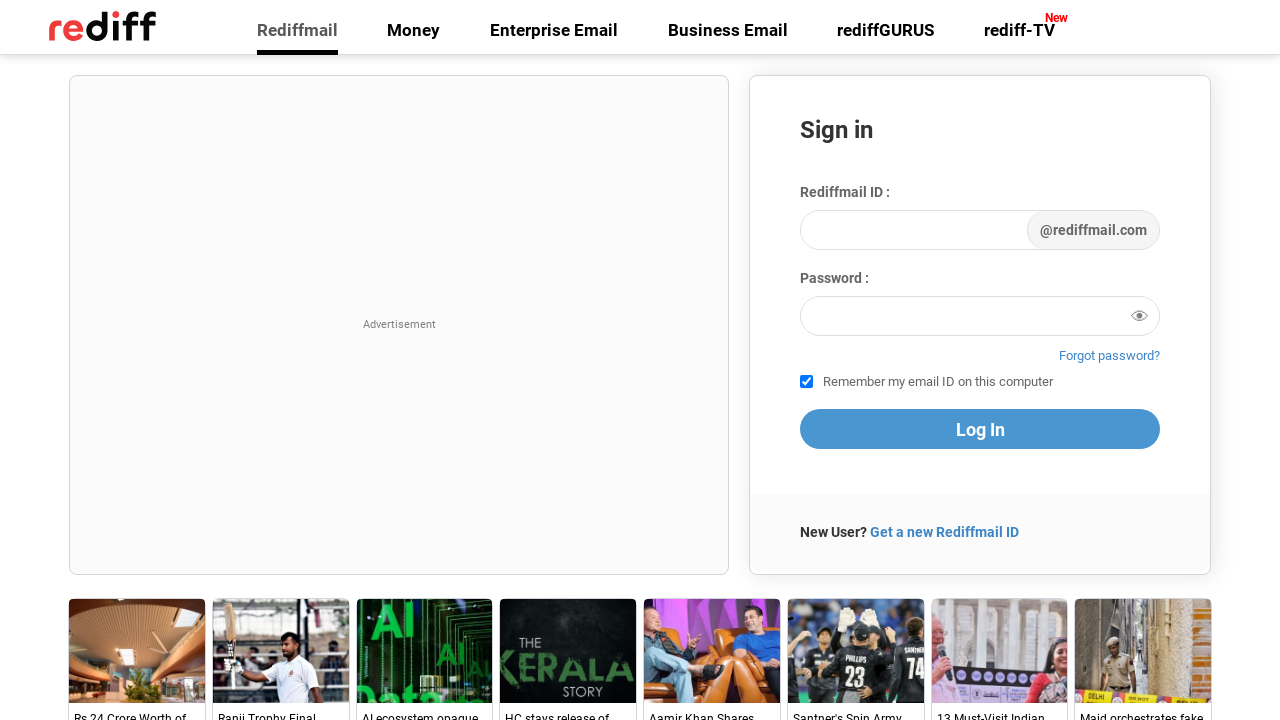

Retrieved href attribute from link
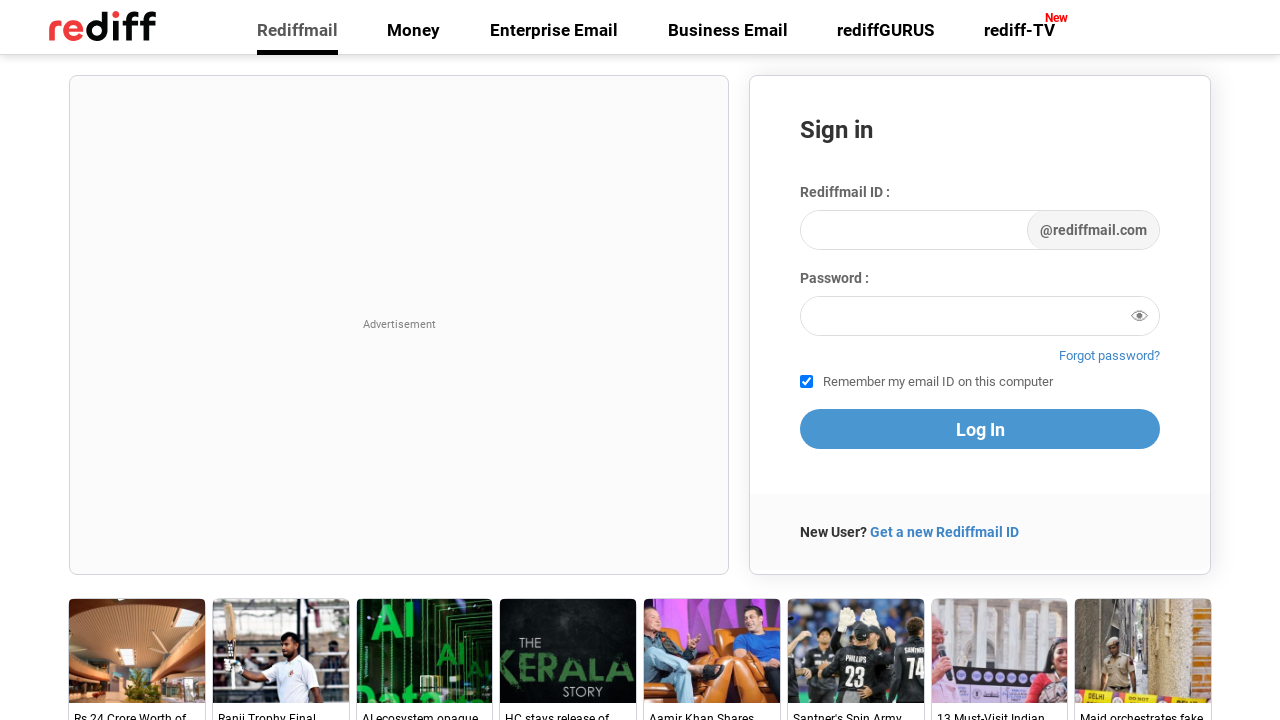

Verified link with href 'https://www.rediff.com/news' is visible
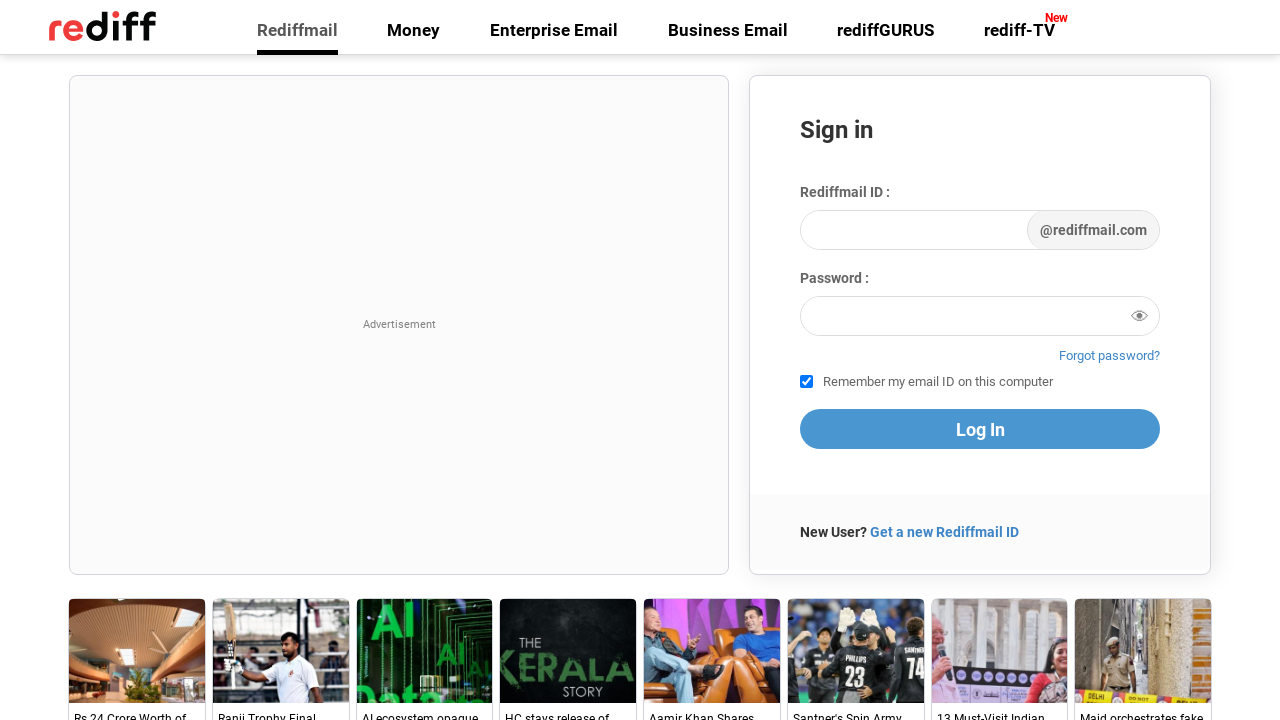

Retrieved href attribute from link
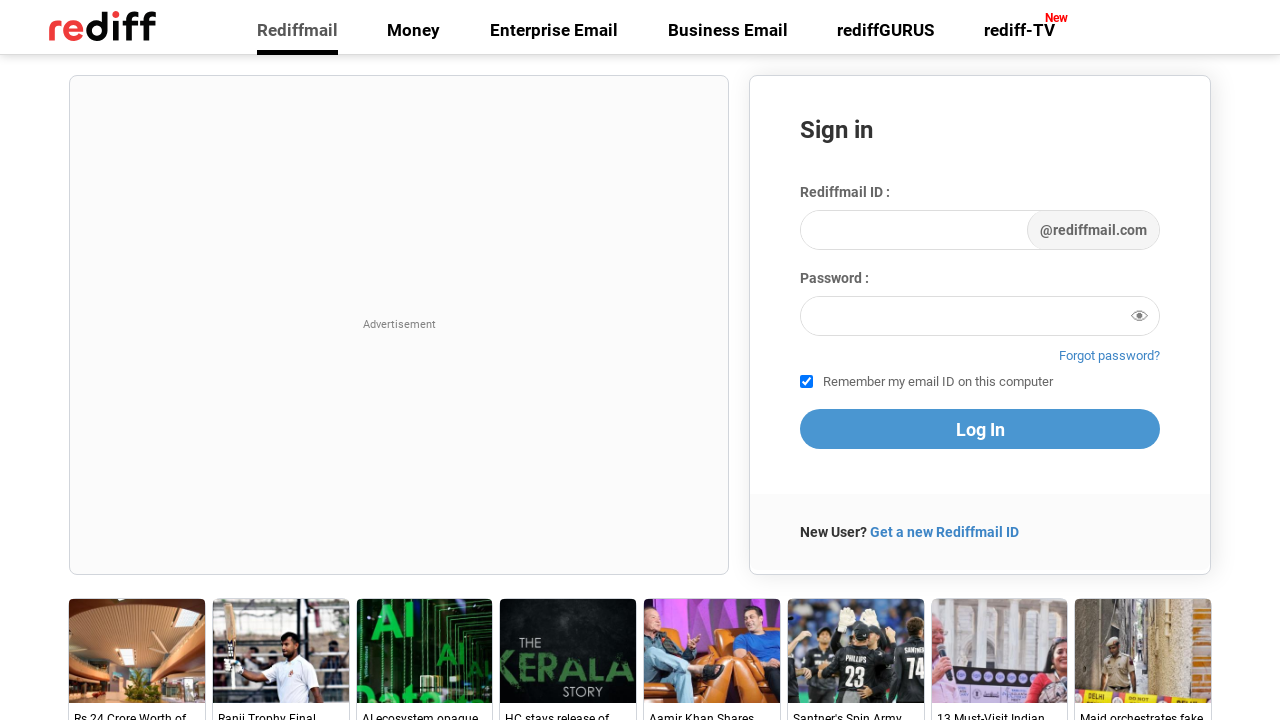

Verified link with href 'https://www.rediff.com/news/report/sanjay-raut-acquitted-in-defamation-case/20260226.htm' is visible
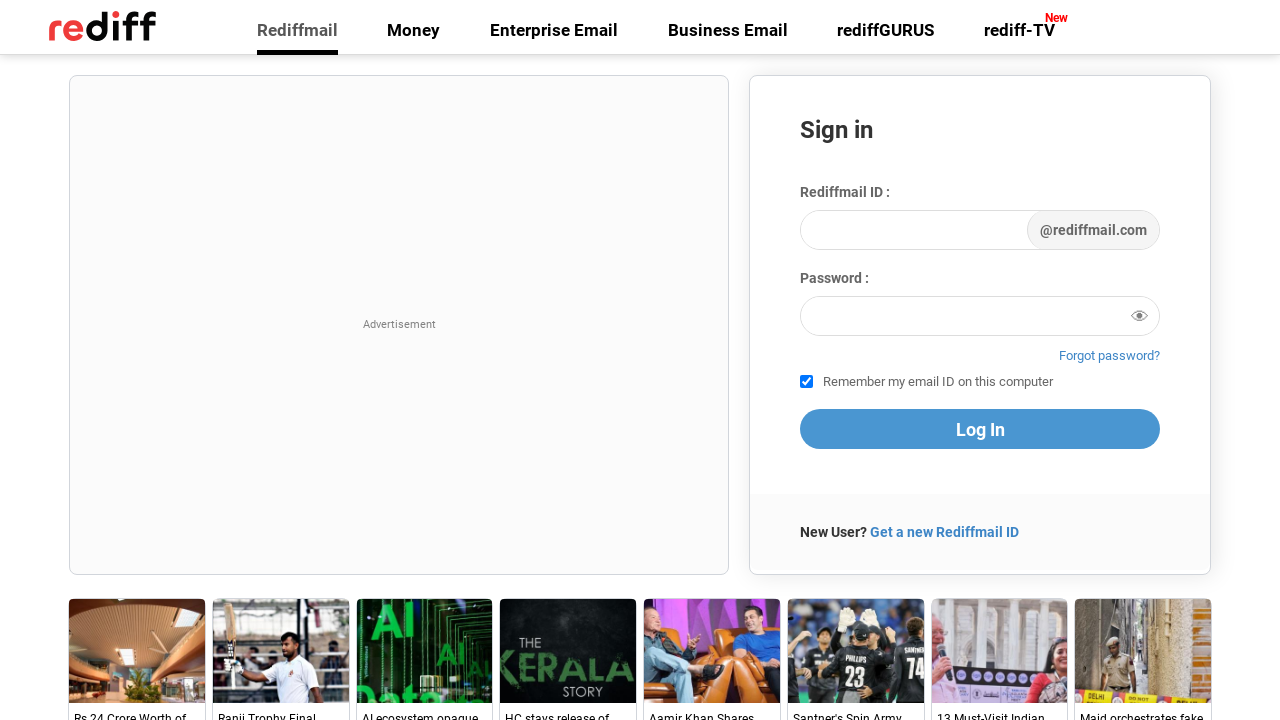

Retrieved href attribute from link
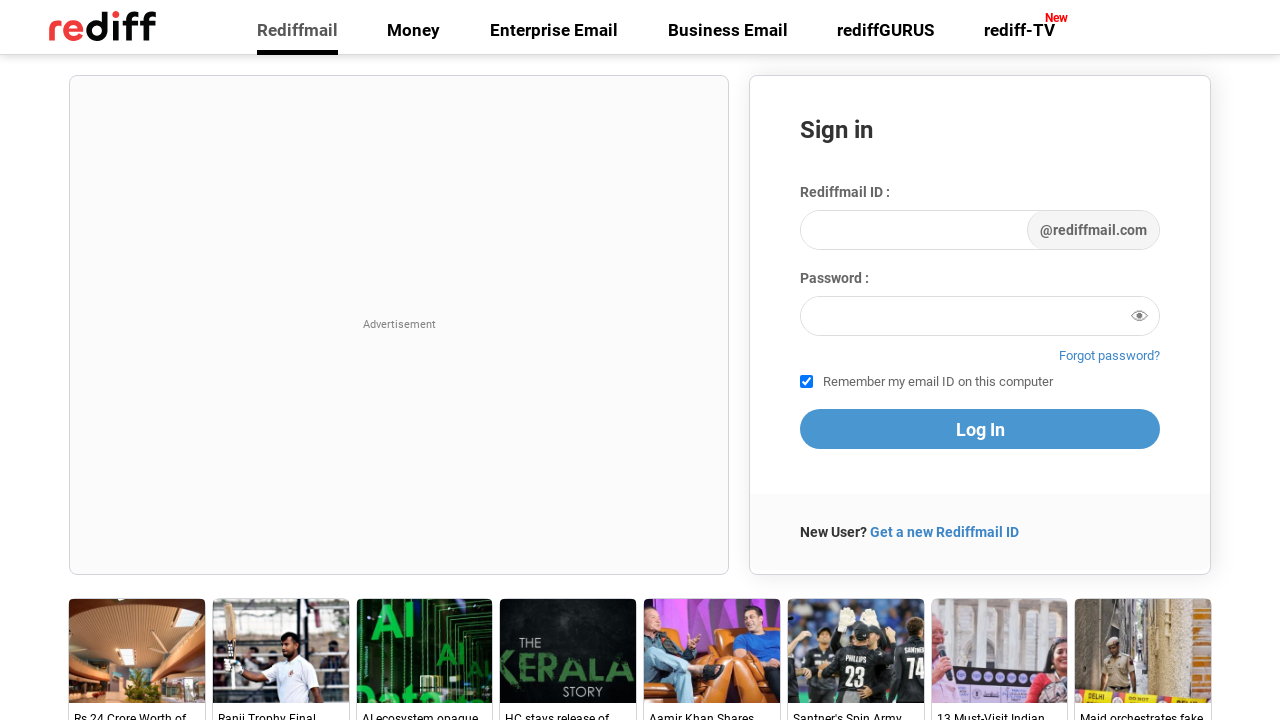

Verified link with href 'https://www.rediff.com/news/report/sanjay-raut-acquitted-in-defamation-case/20260226.htm' is visible
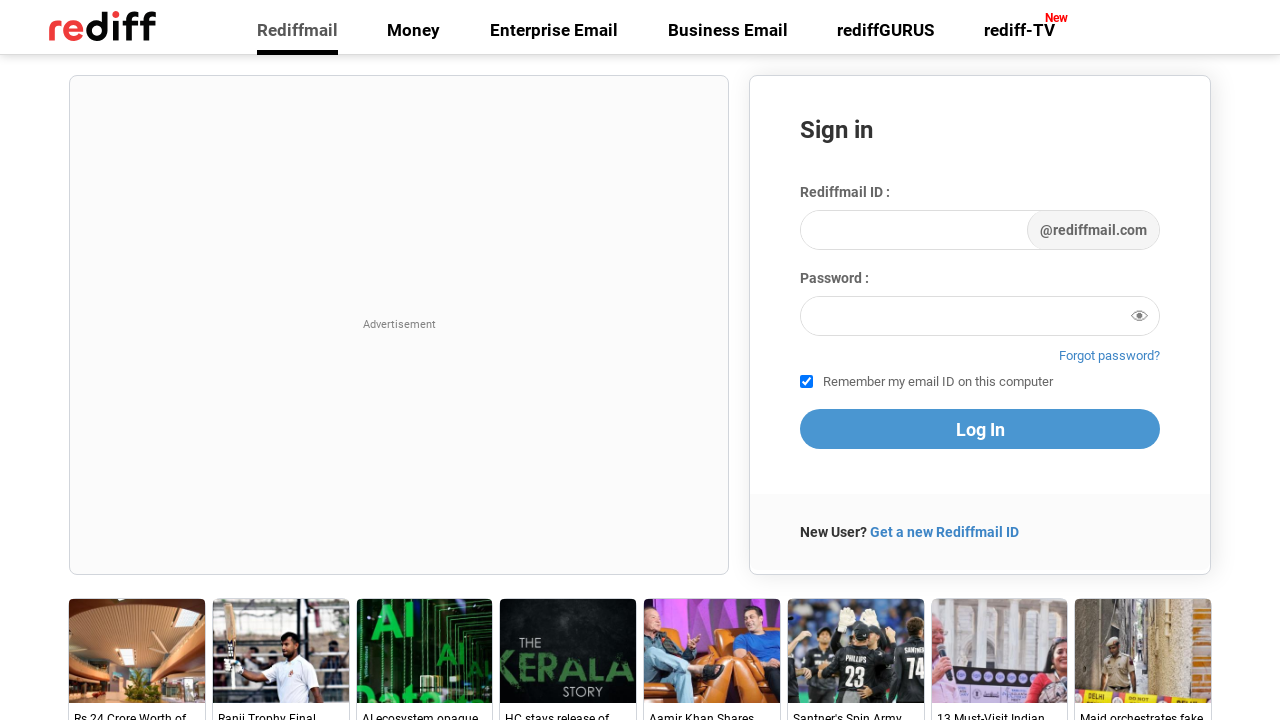

Retrieved href attribute from link
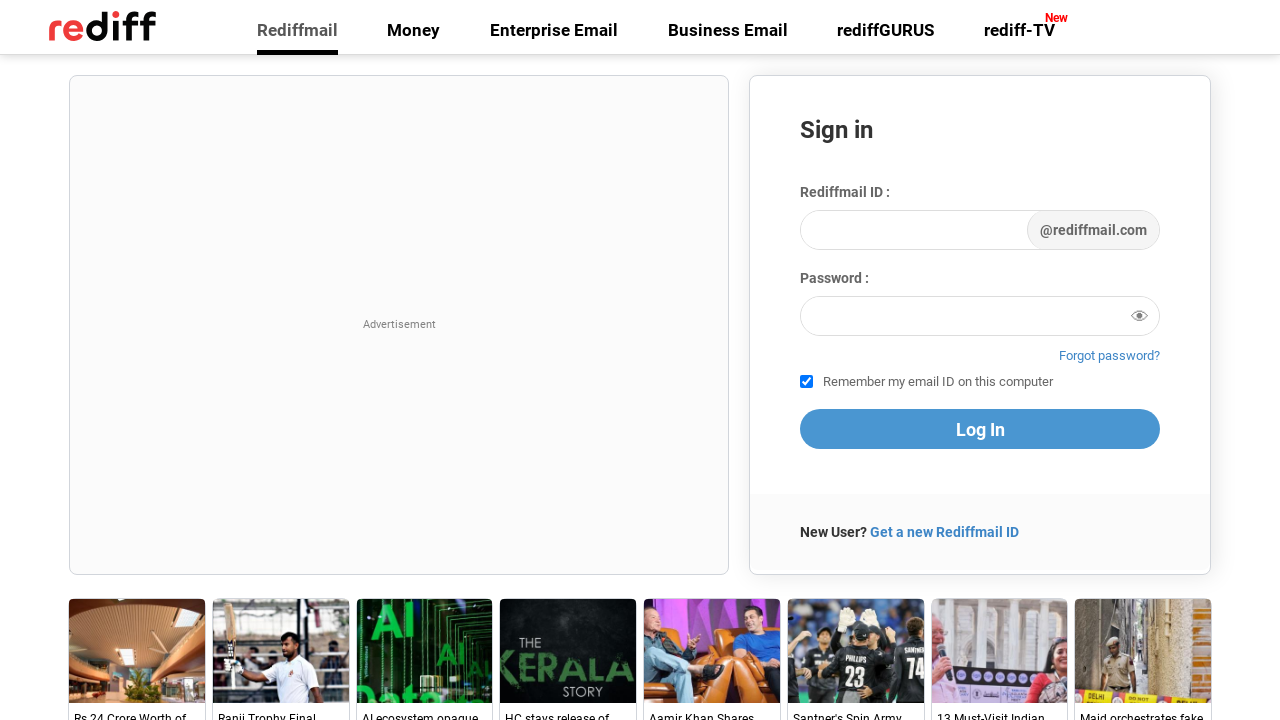

Verified link with href 'https://www.rediff.com/news' is visible
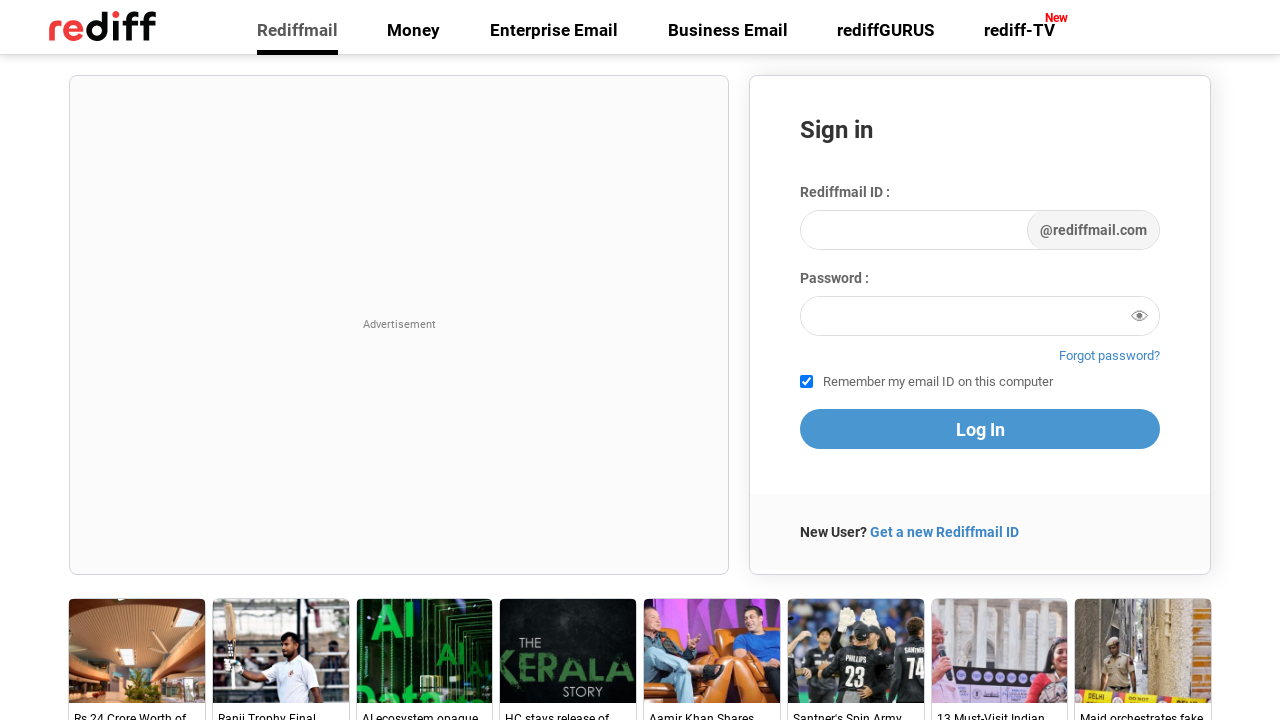

Retrieved href attribute from link
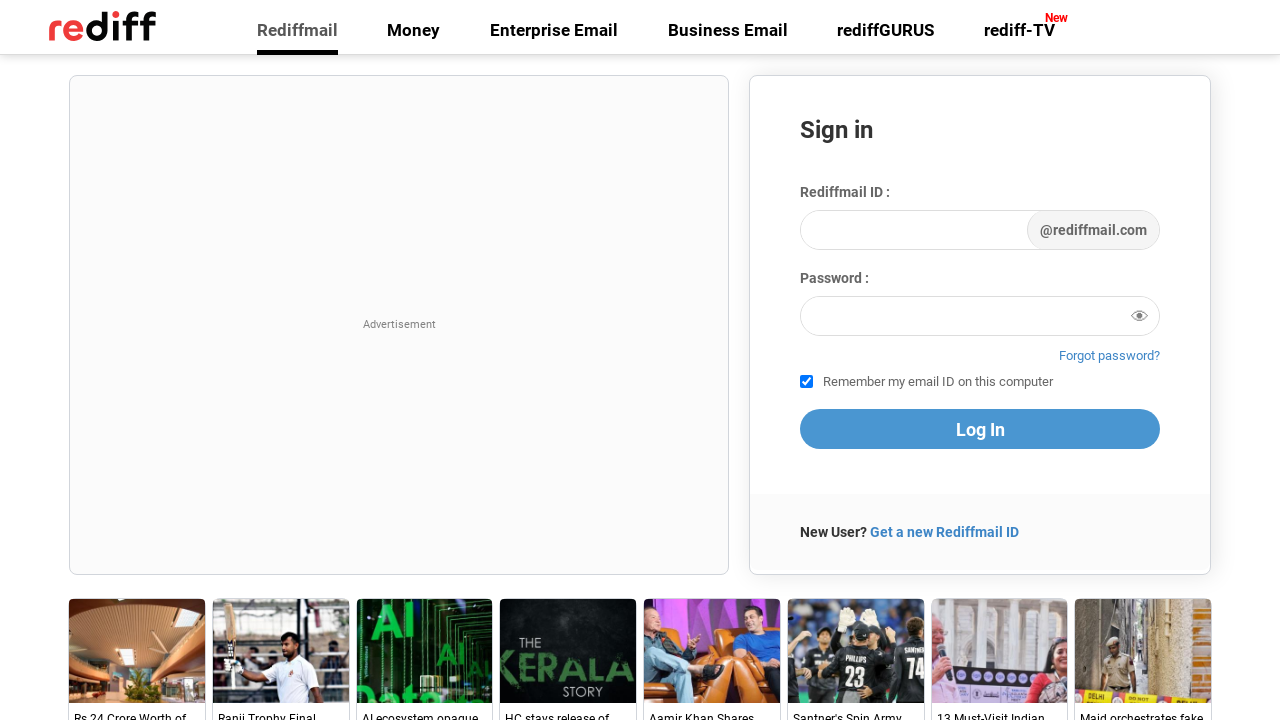

Verified link with href 'https://www.rediff.com/getahead' is visible
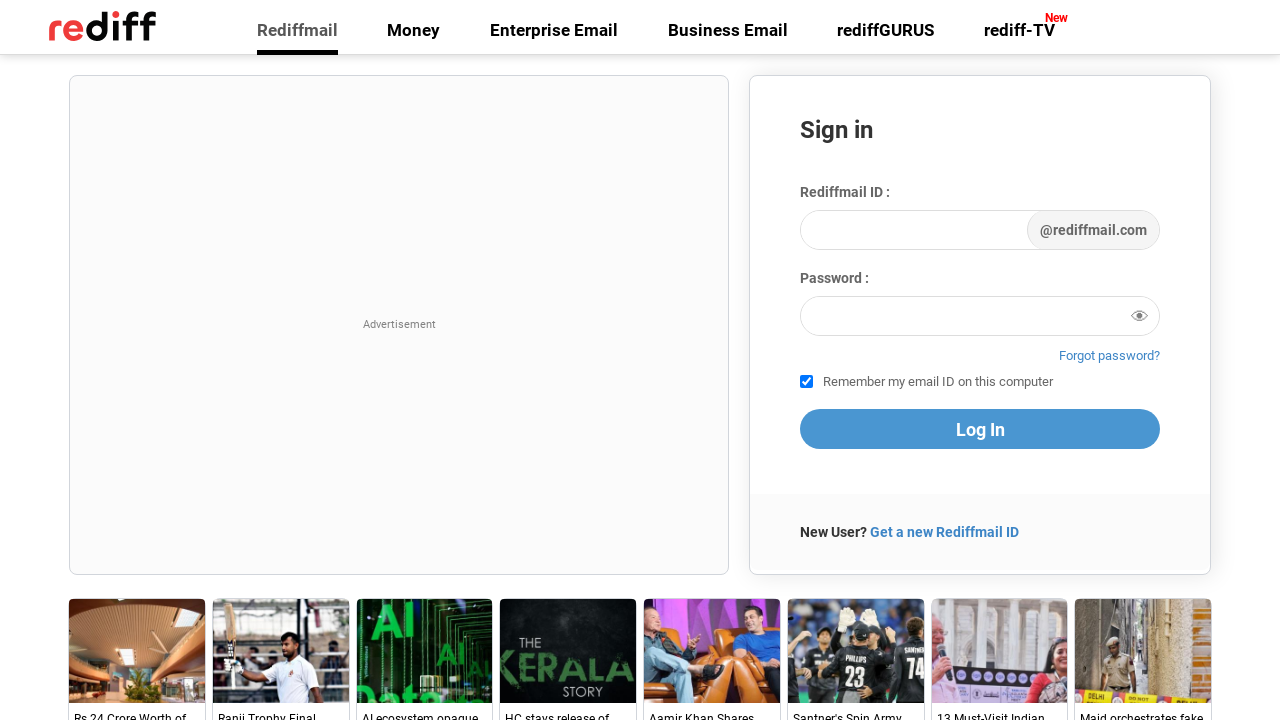

Retrieved href attribute from link
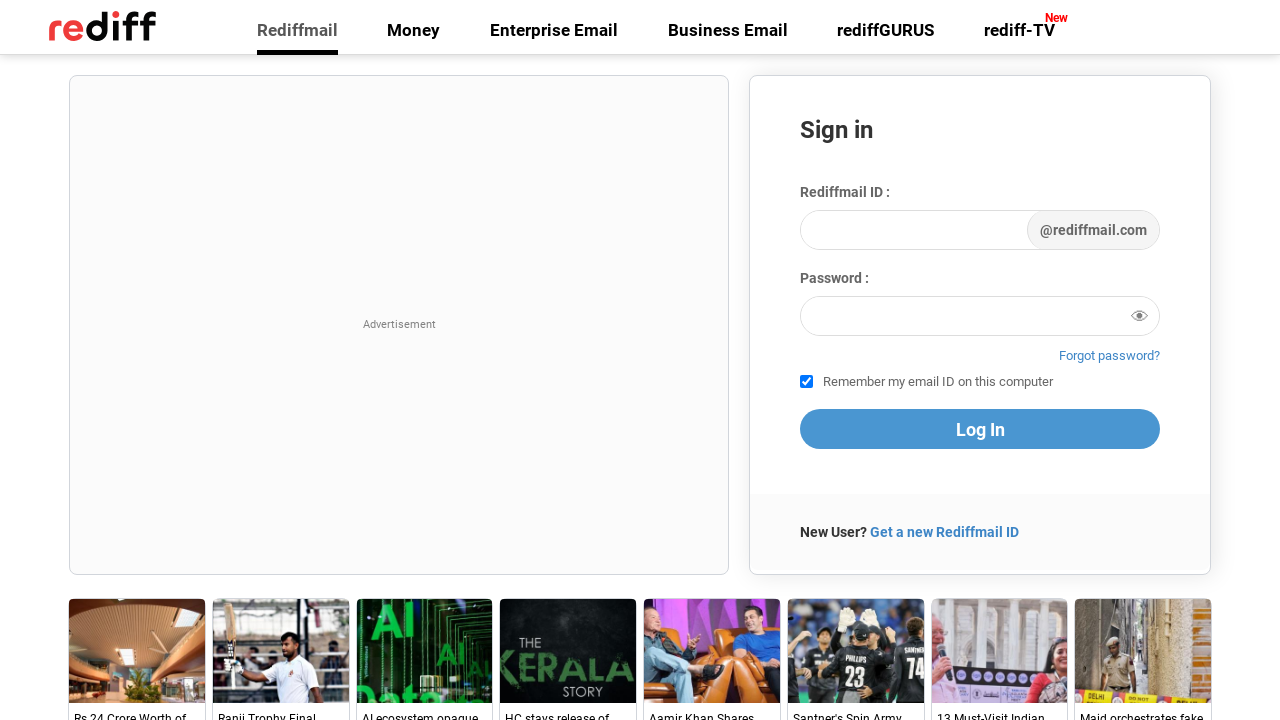

Verified link with href 'https://www.rediff.com/getahead/report/rajasthan-recipes-safed-maas-dhoongar-laal-chicken/20260226.htm' is visible
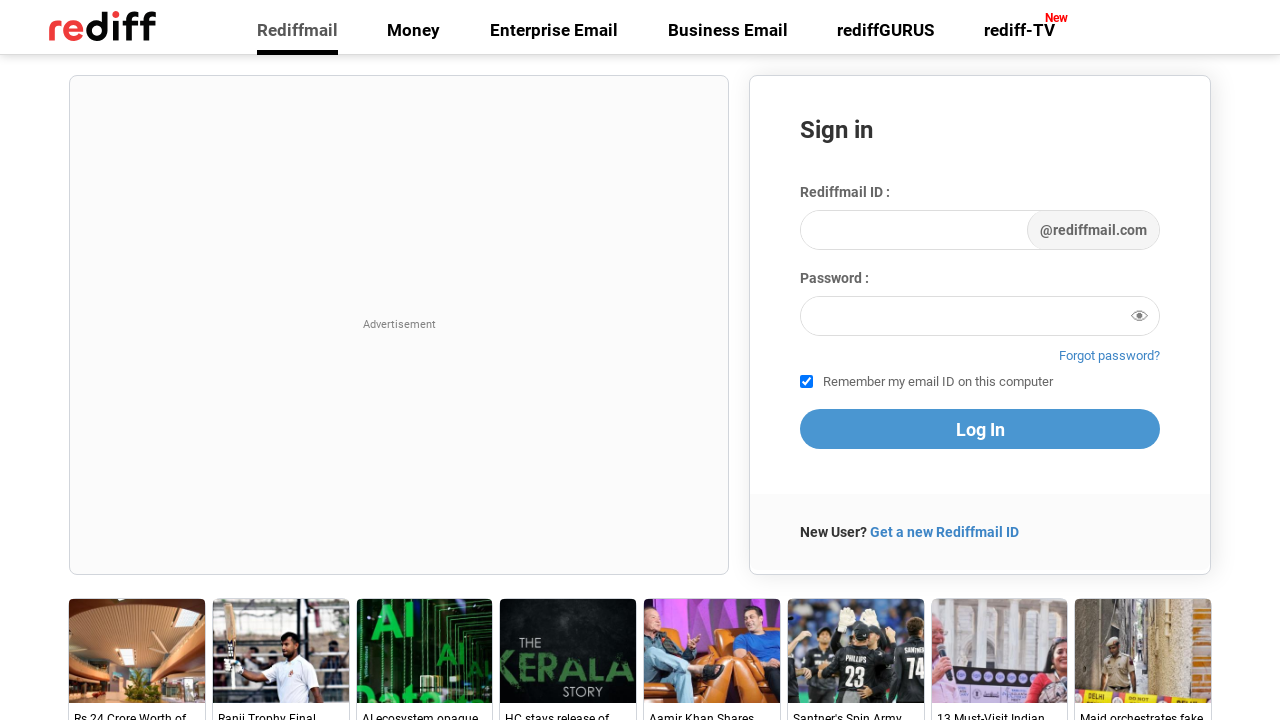

Retrieved href attribute from link
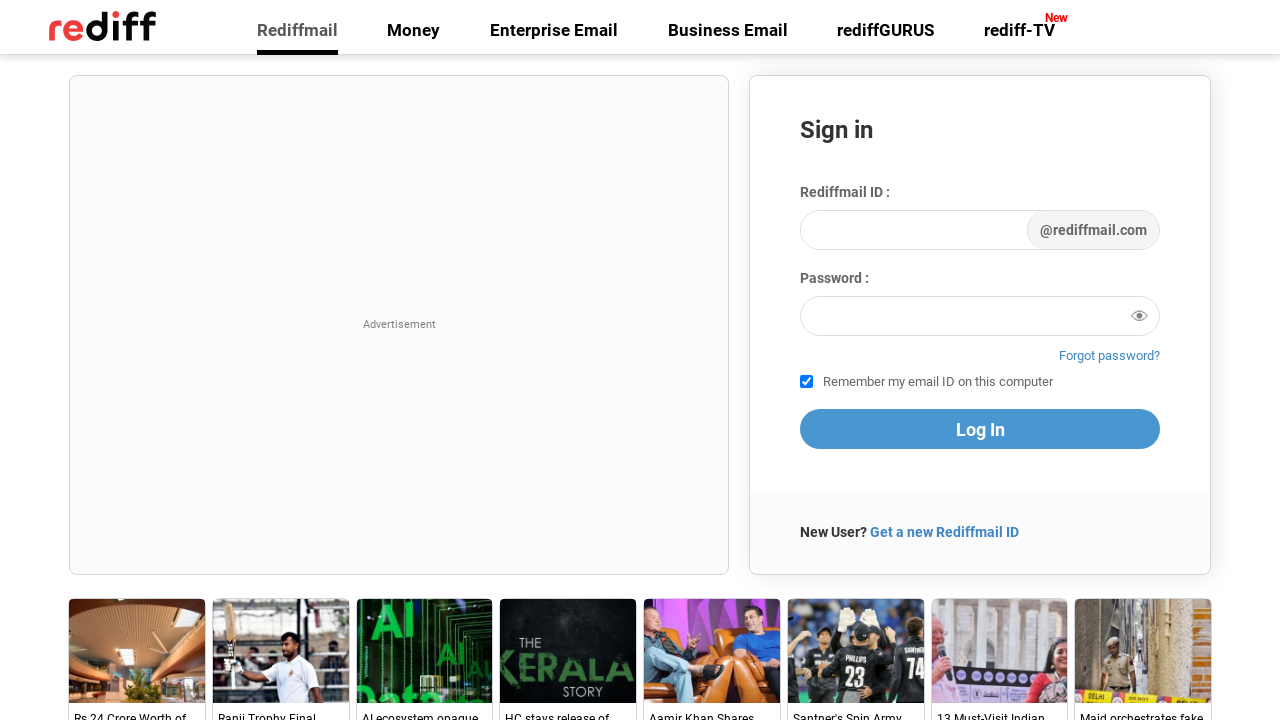

Verified link with href 'https://www.rediff.com/getahead/report/rajasthan-recipes-safed-maas-dhoongar-laal-chicken/20260226.htm' is visible
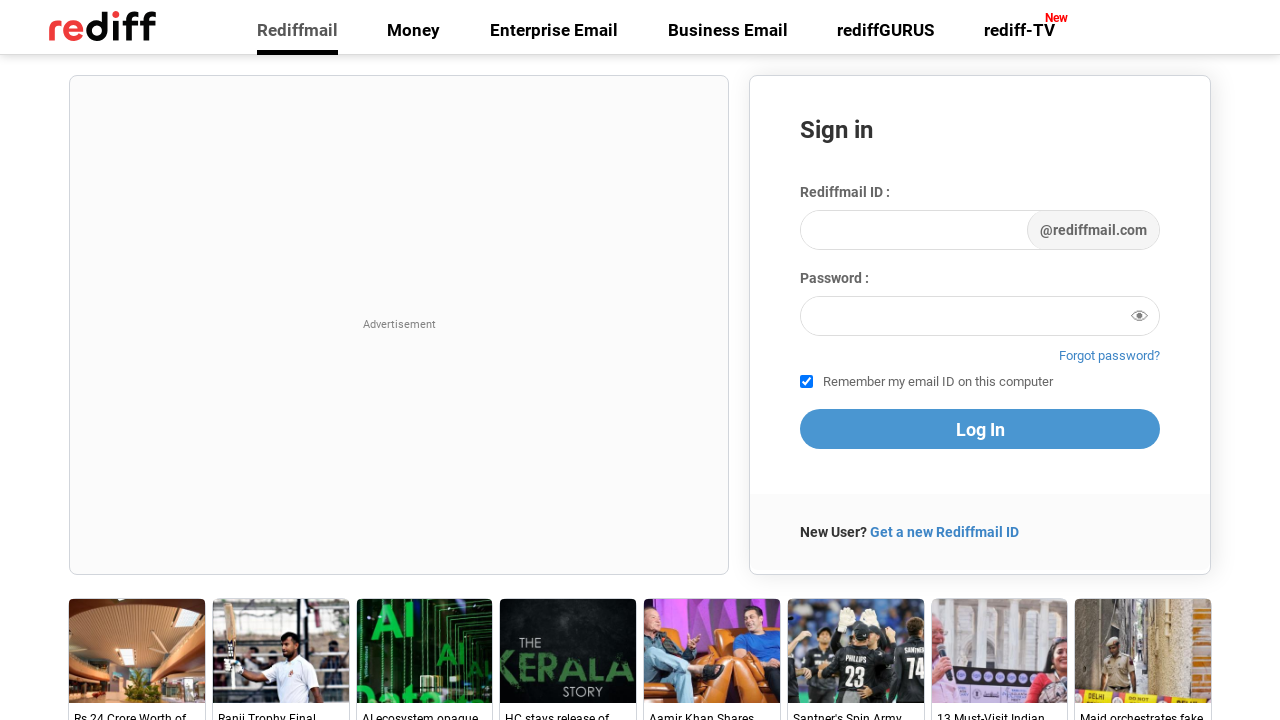

Retrieved href attribute from link
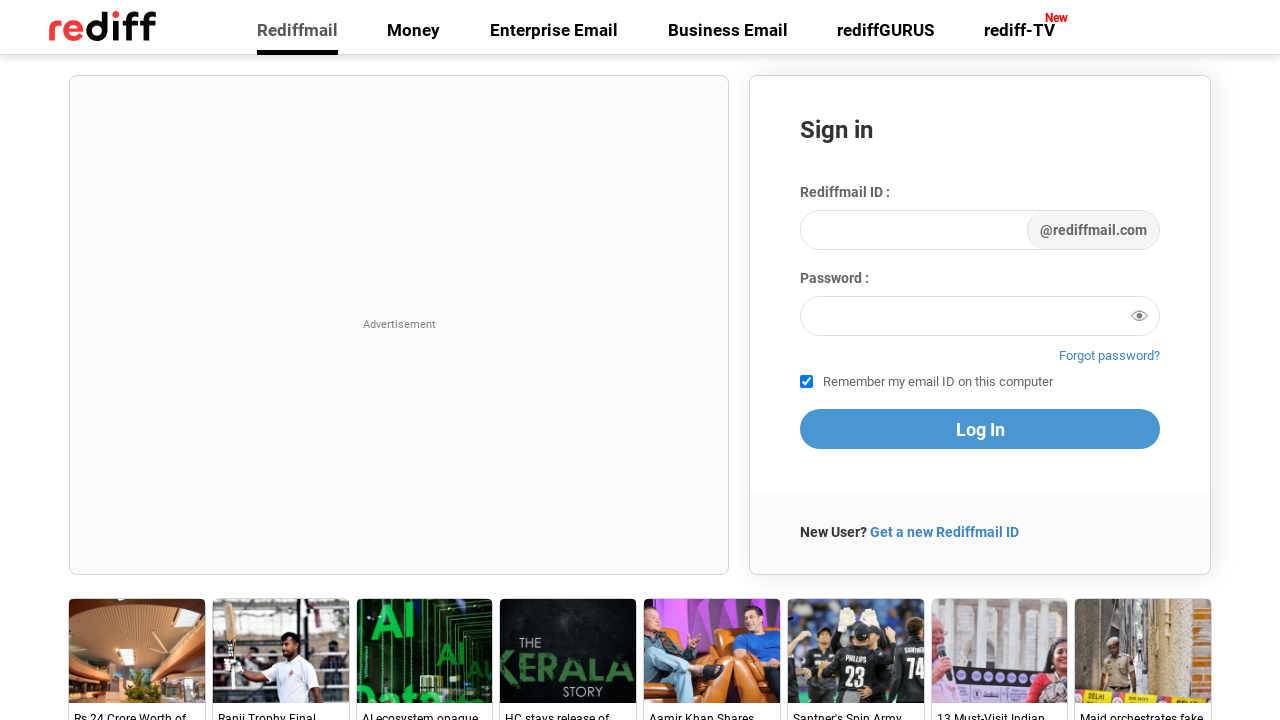

Verified link with href 'https://www.rediff.com/getahead' is visible
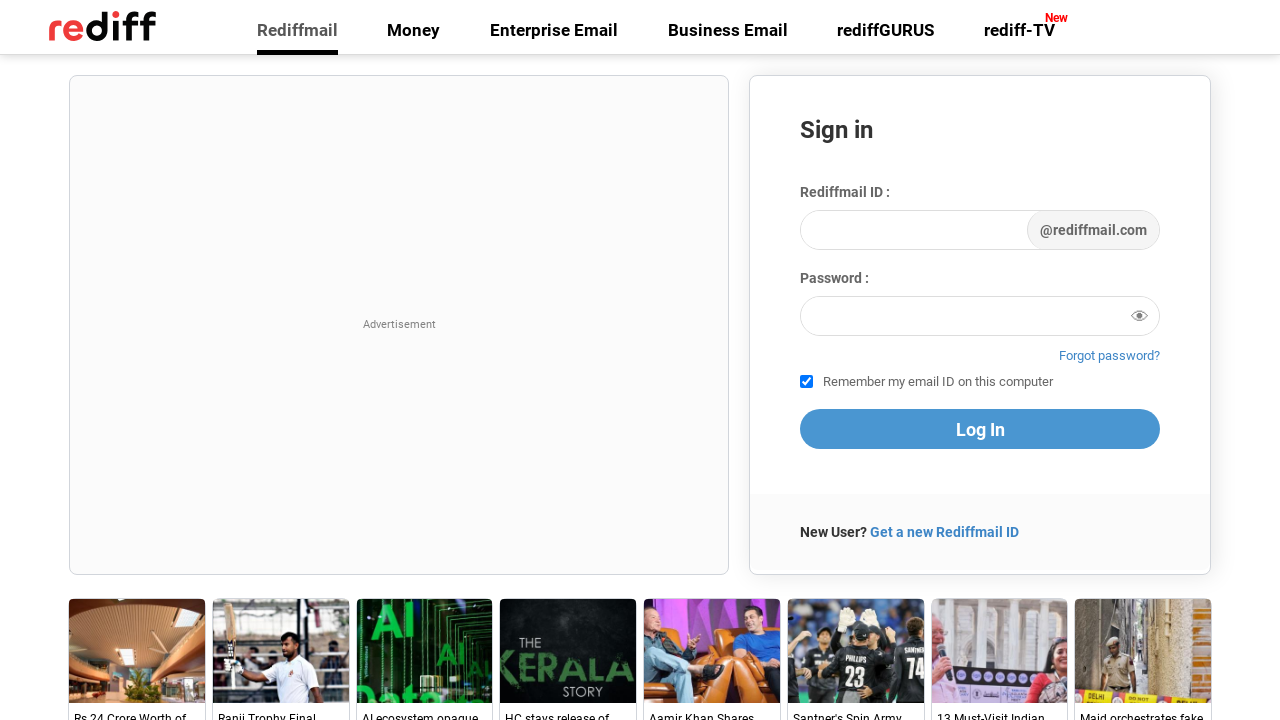

Retrieved href attribute from link
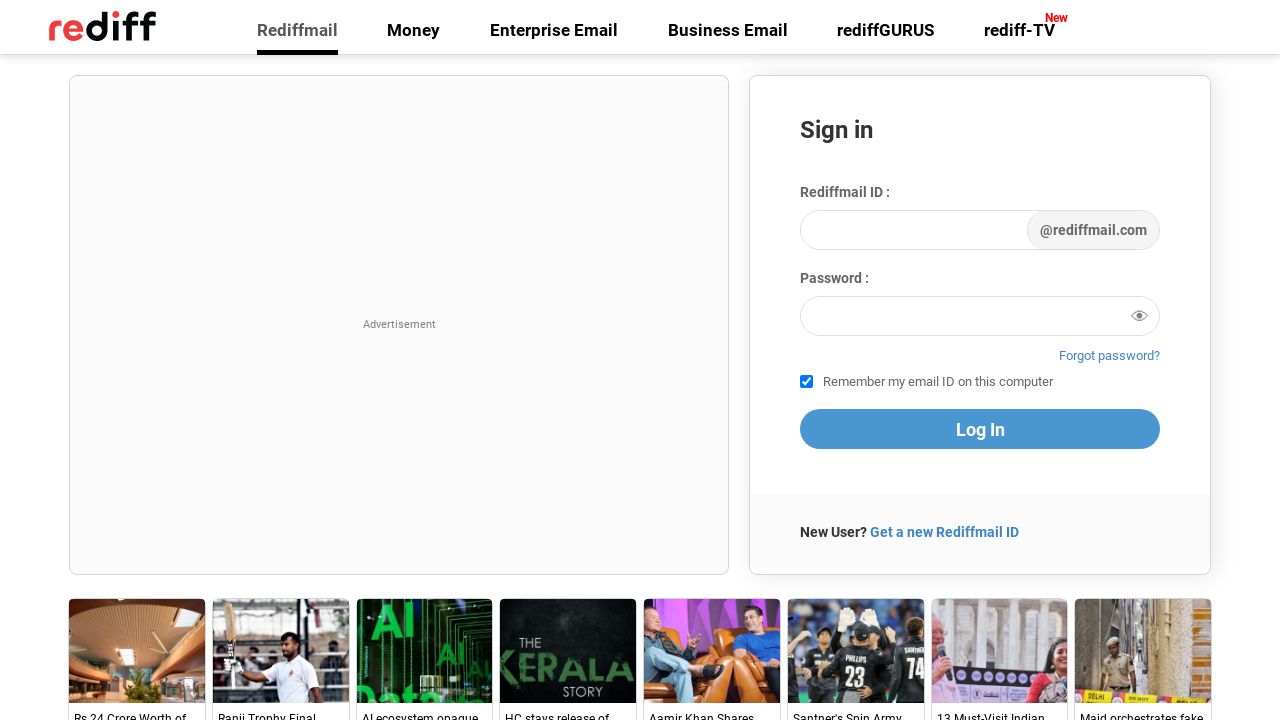

Verified link with href 'https://www.rediff.com/getahead' is visible
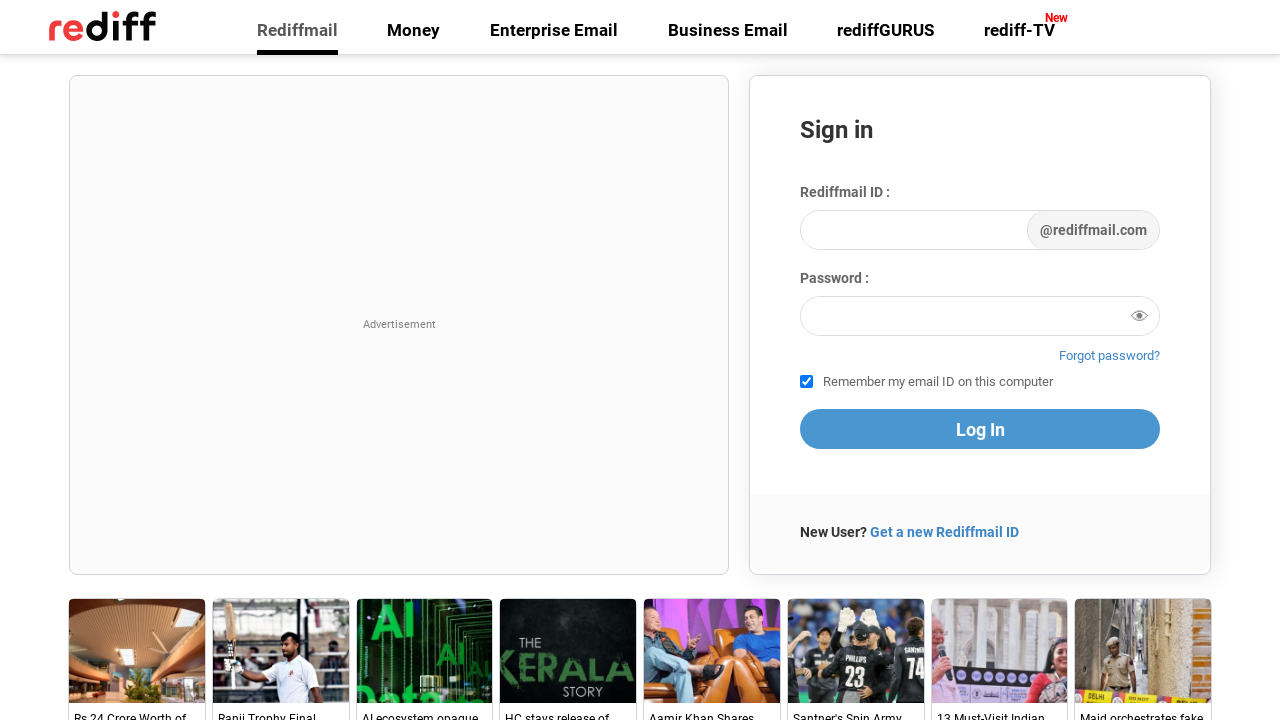

Retrieved href attribute from link
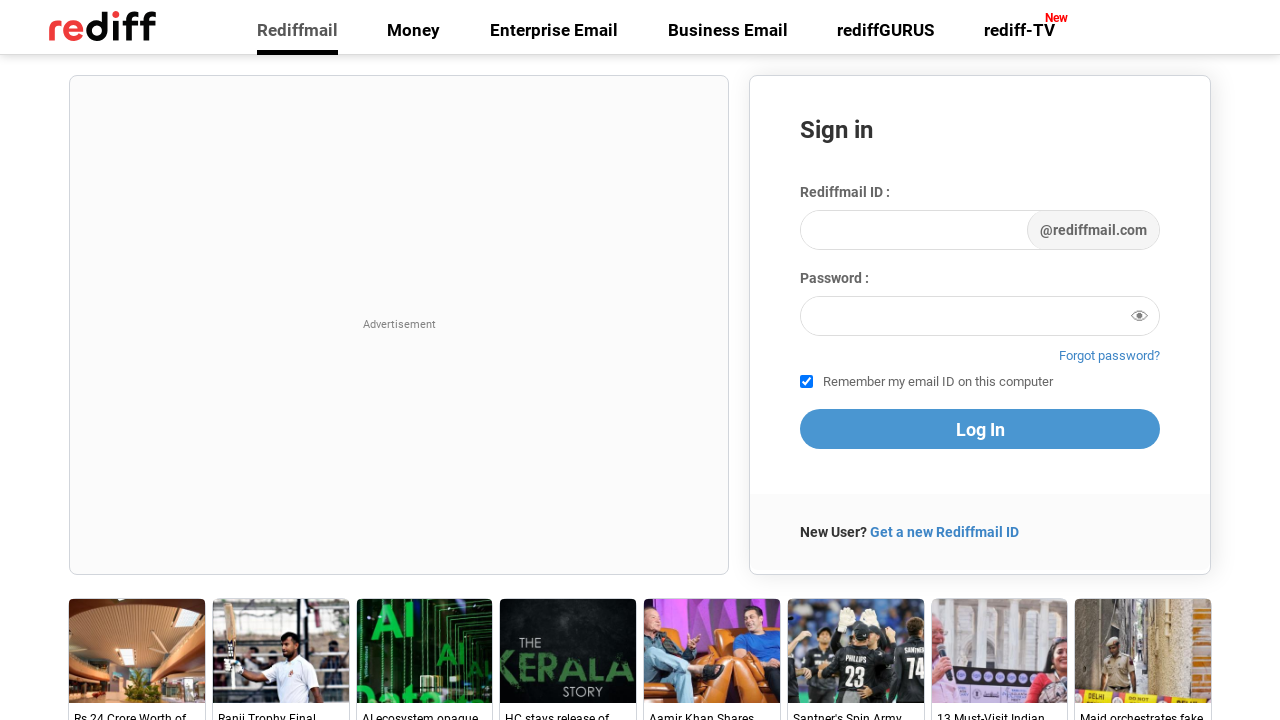

Verified link with href 'https://www.rediff.com/getahead/report/tara-sutaria-deepika-padukone-love-this-accessory/20260226.htm' is visible
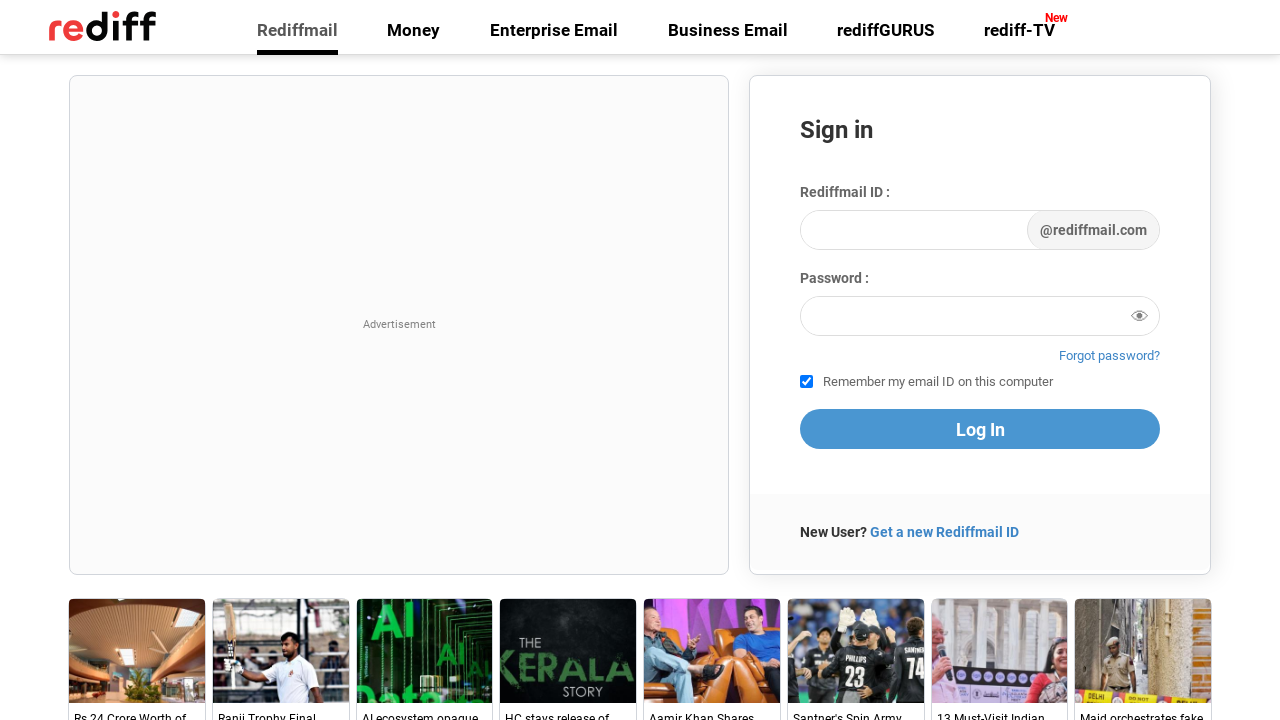

Retrieved href attribute from link
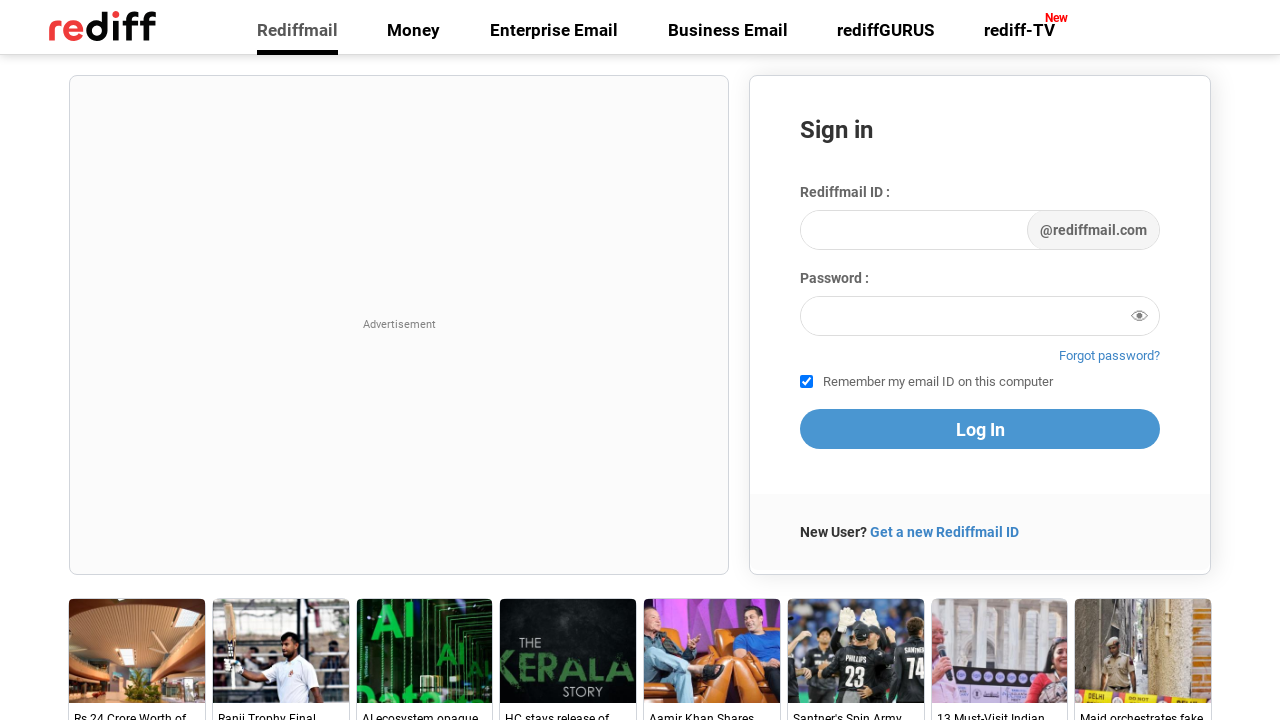

Verified link with href 'https://www.rediff.com/getahead/report/tara-sutaria-deepika-padukone-love-this-accessory/20260226.htm' is visible
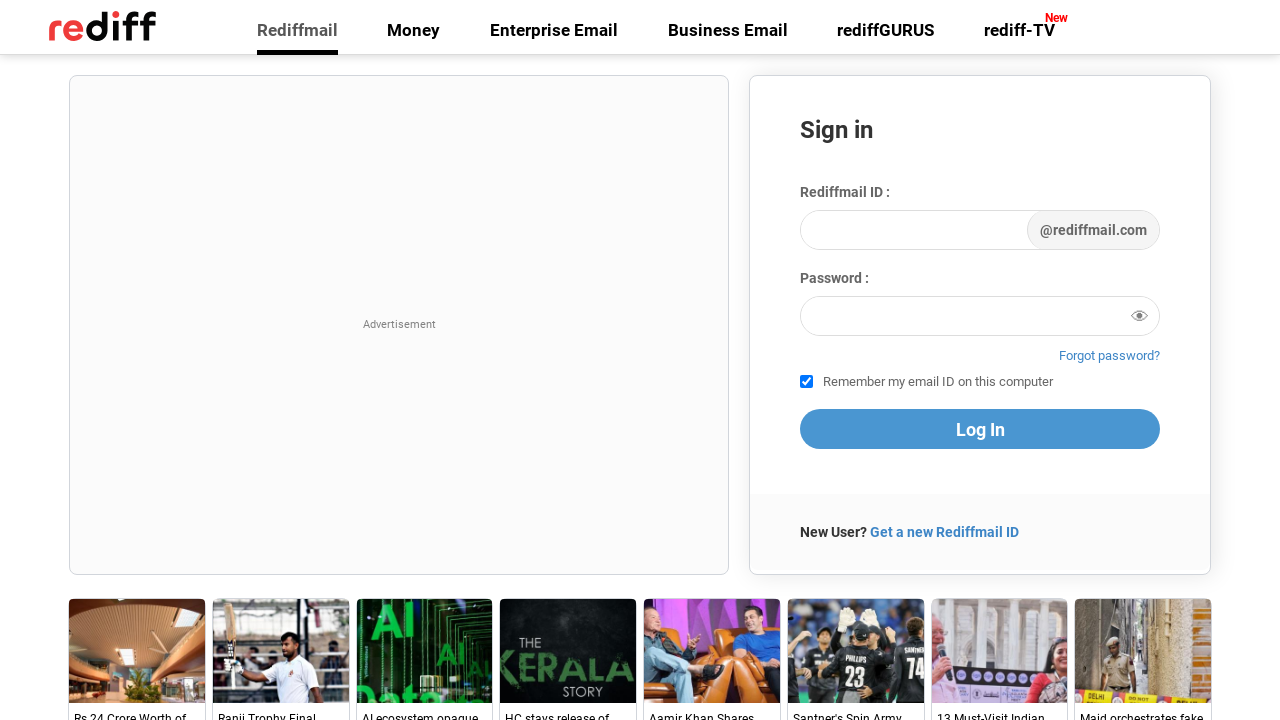

Retrieved href attribute from link
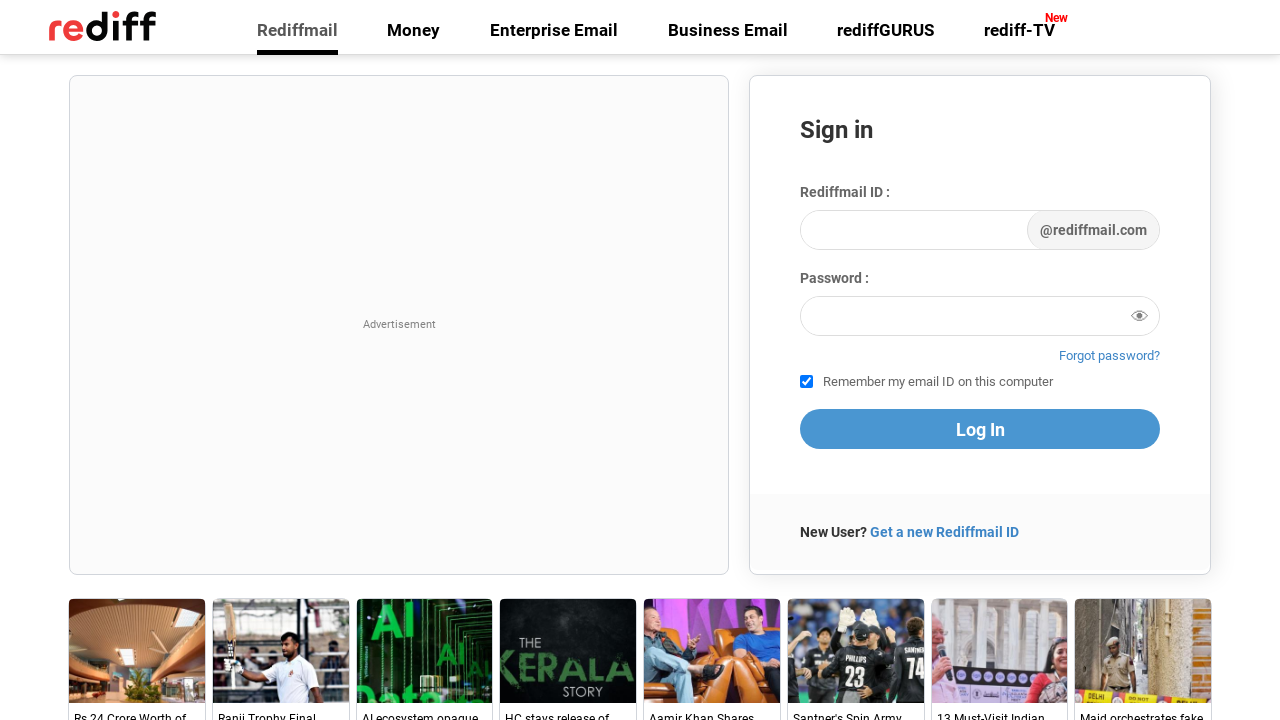

Verified link with href 'https://www.rediff.com/getahead' is visible
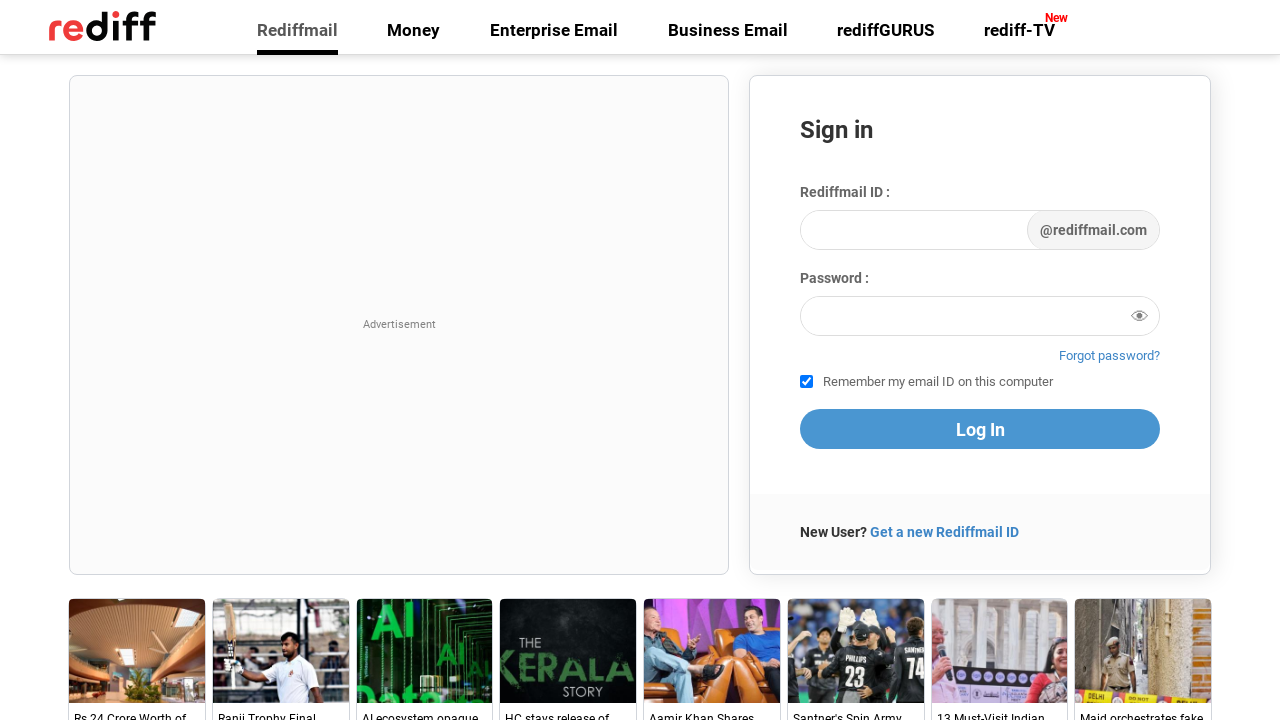

Retrieved href attribute from link
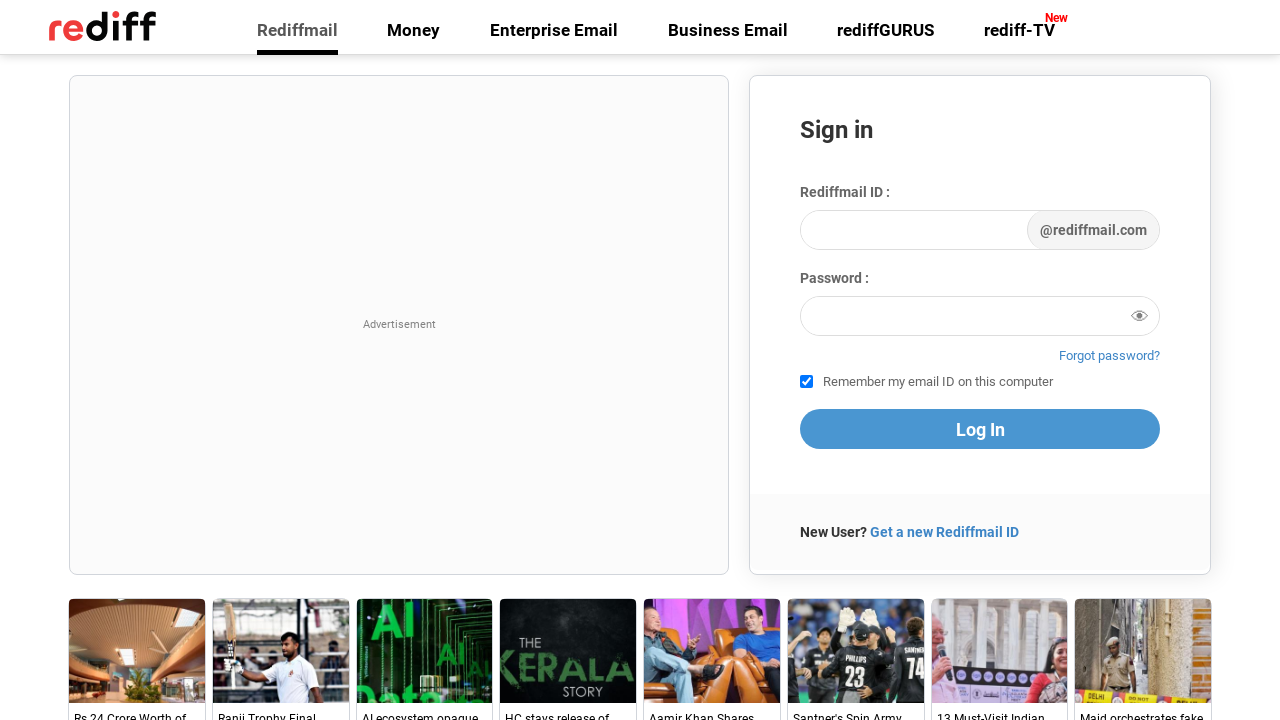

Verified link with href 'https://www.rediff.com/movies' is visible
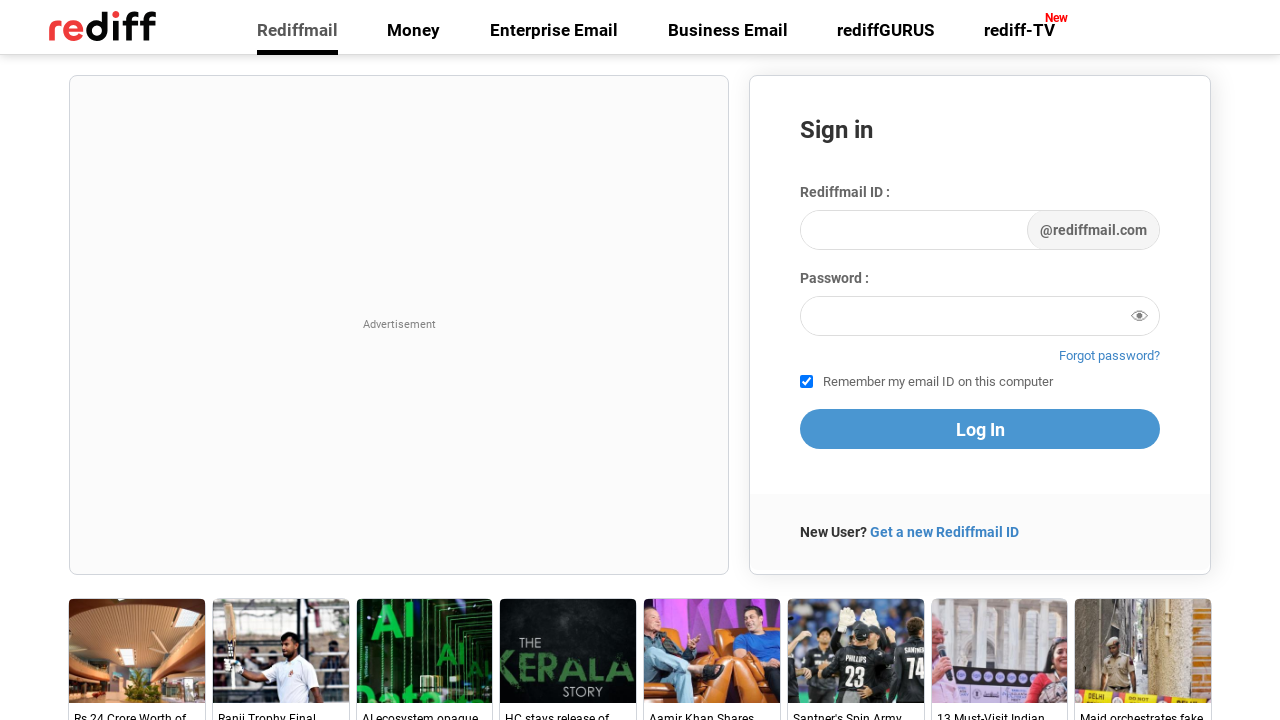

Retrieved href attribute from link
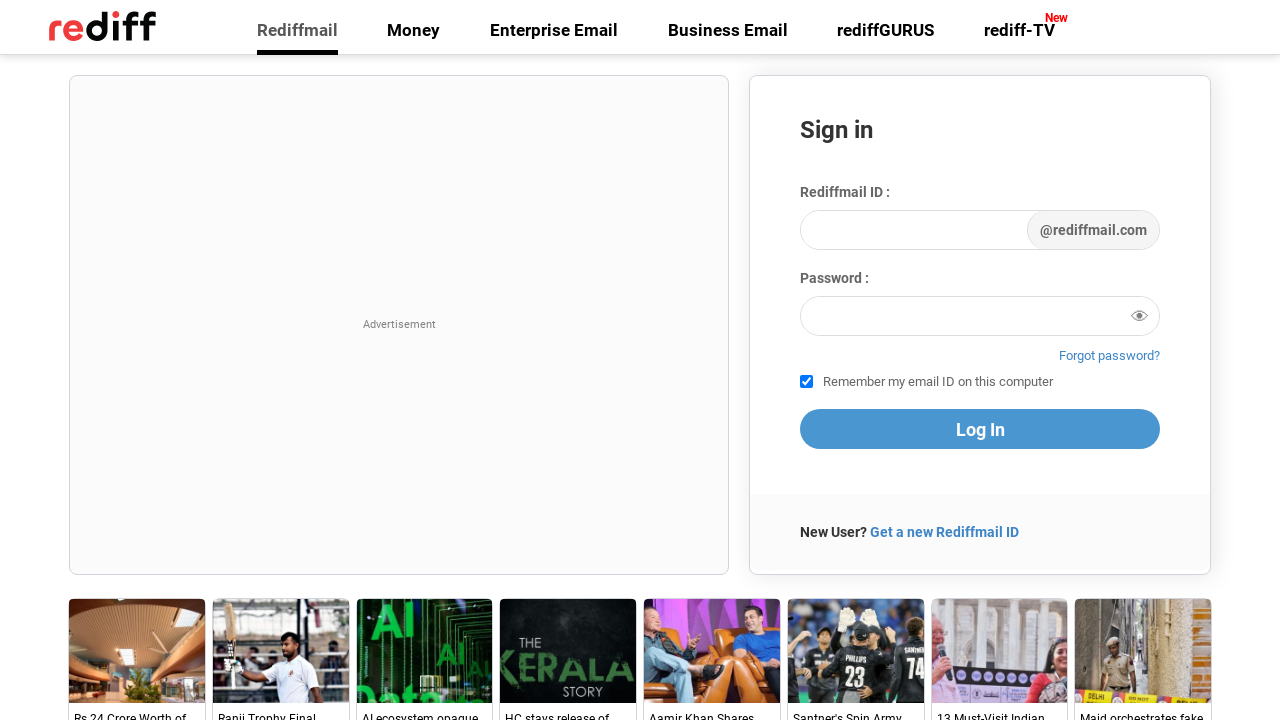

Verified link with href 'https://www.rediff.com/movies/report/shekhar-kapur-movie-stars-will-be-ai-created/20260226.htm' is visible
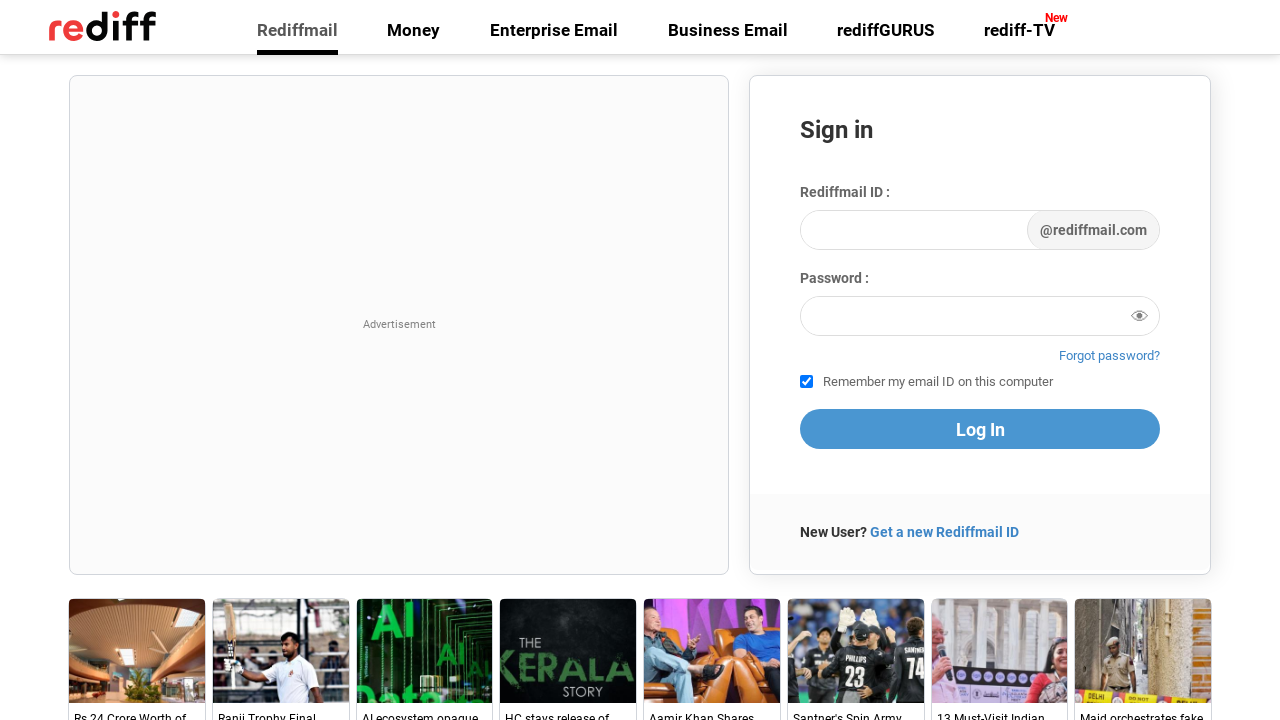

Retrieved href attribute from link
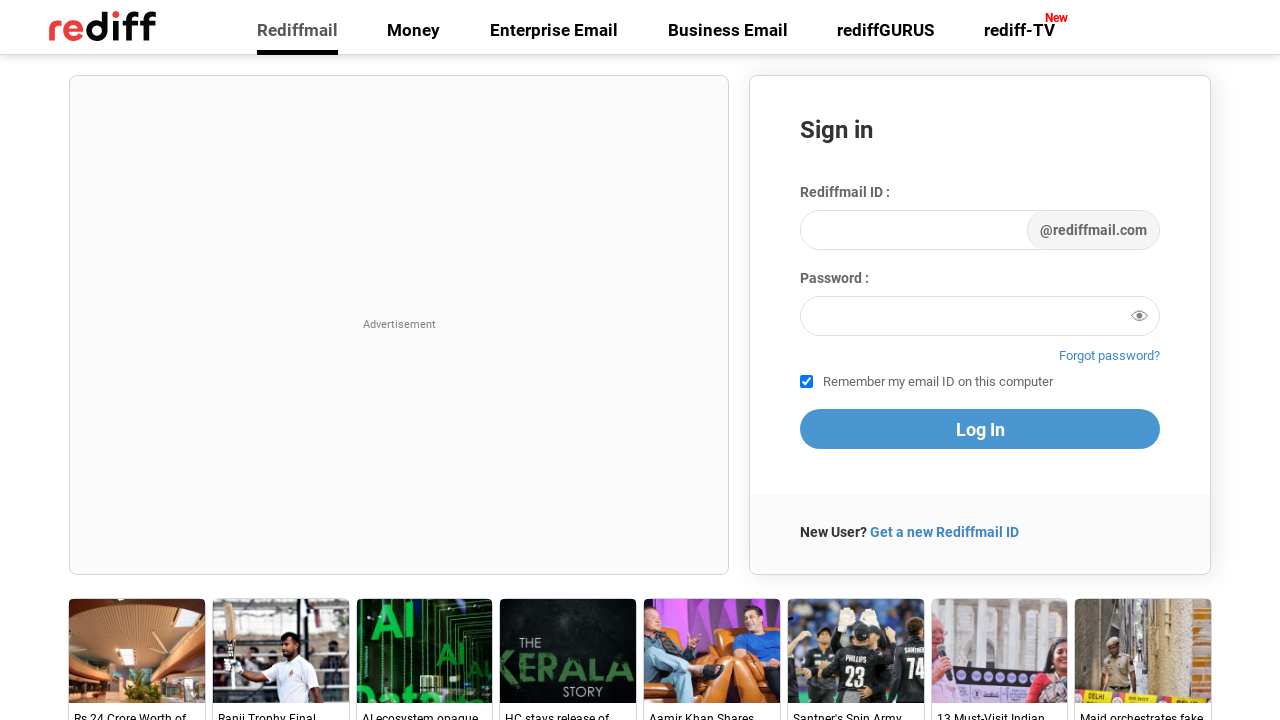

Verified link with href 'https://www.rediff.com/movies/report/shekhar-kapur-movie-stars-will-be-ai-created/20260226.htm' is visible
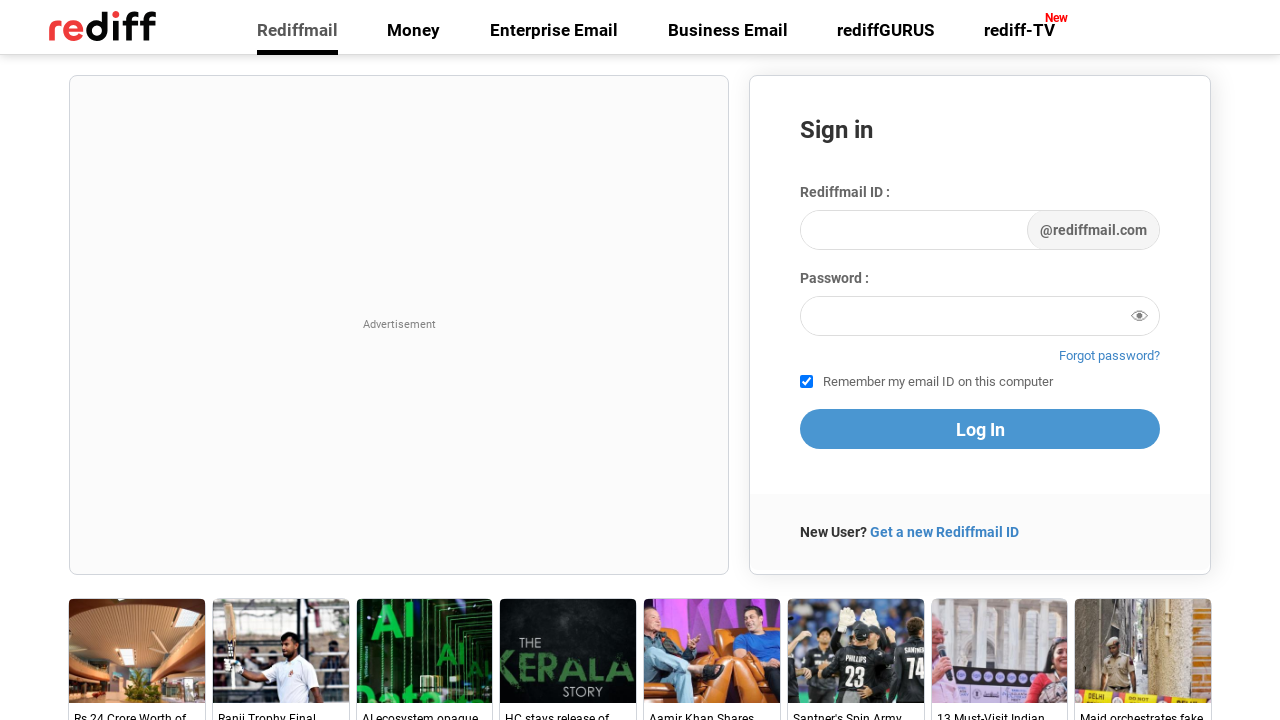

Retrieved href attribute from link
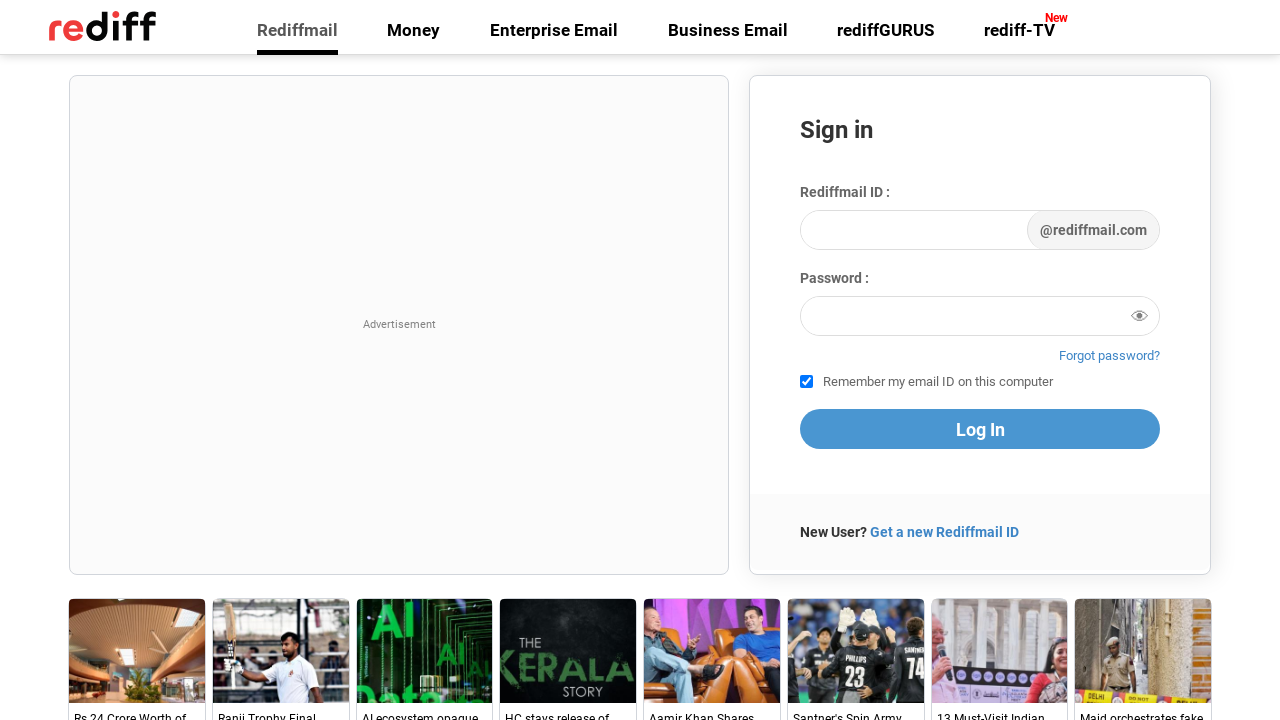

Verified link with href 'https://www.rediff.com/movies' is visible
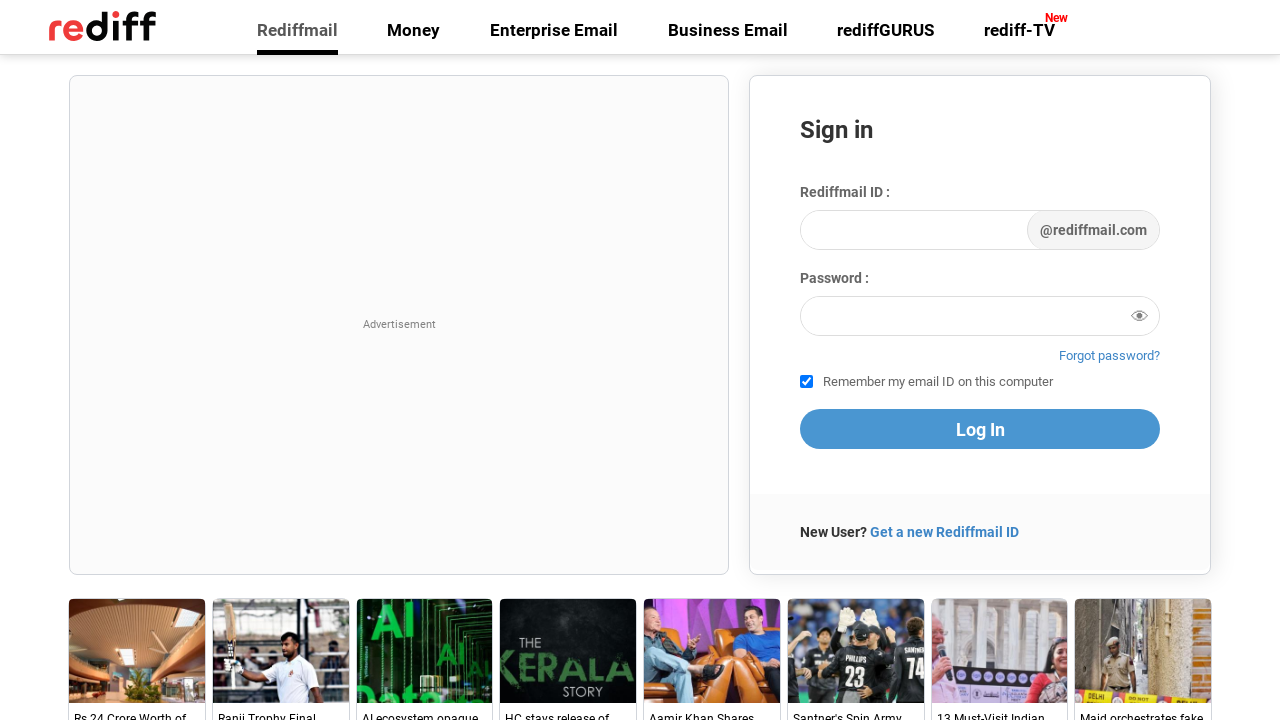

Retrieved href attribute from link
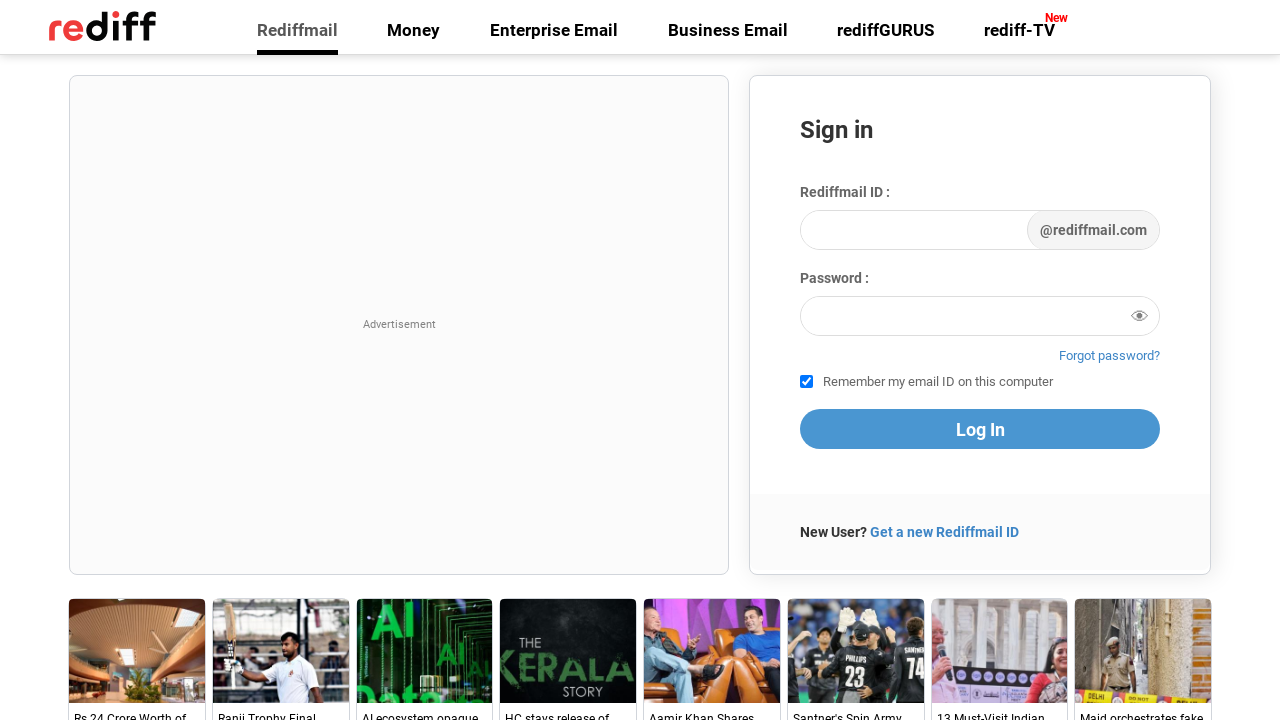

Verified link with href 'https://www.rediff.com/news' is visible
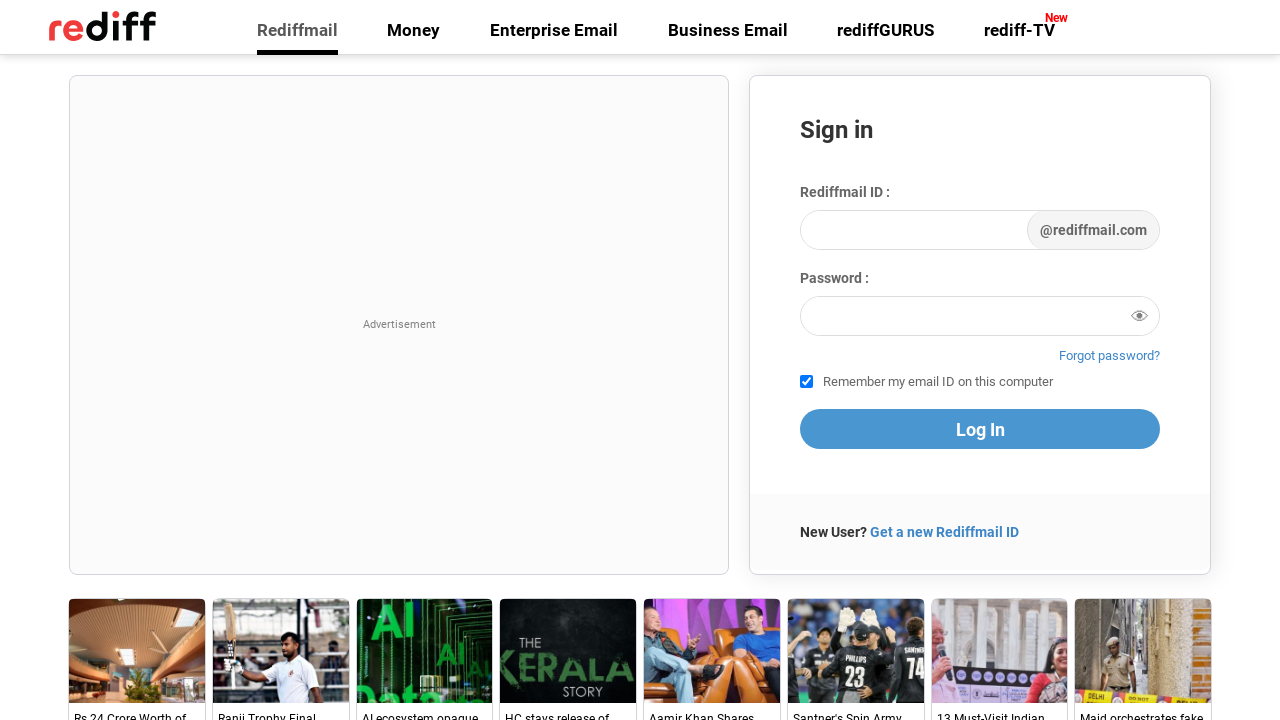

Retrieved href attribute from link
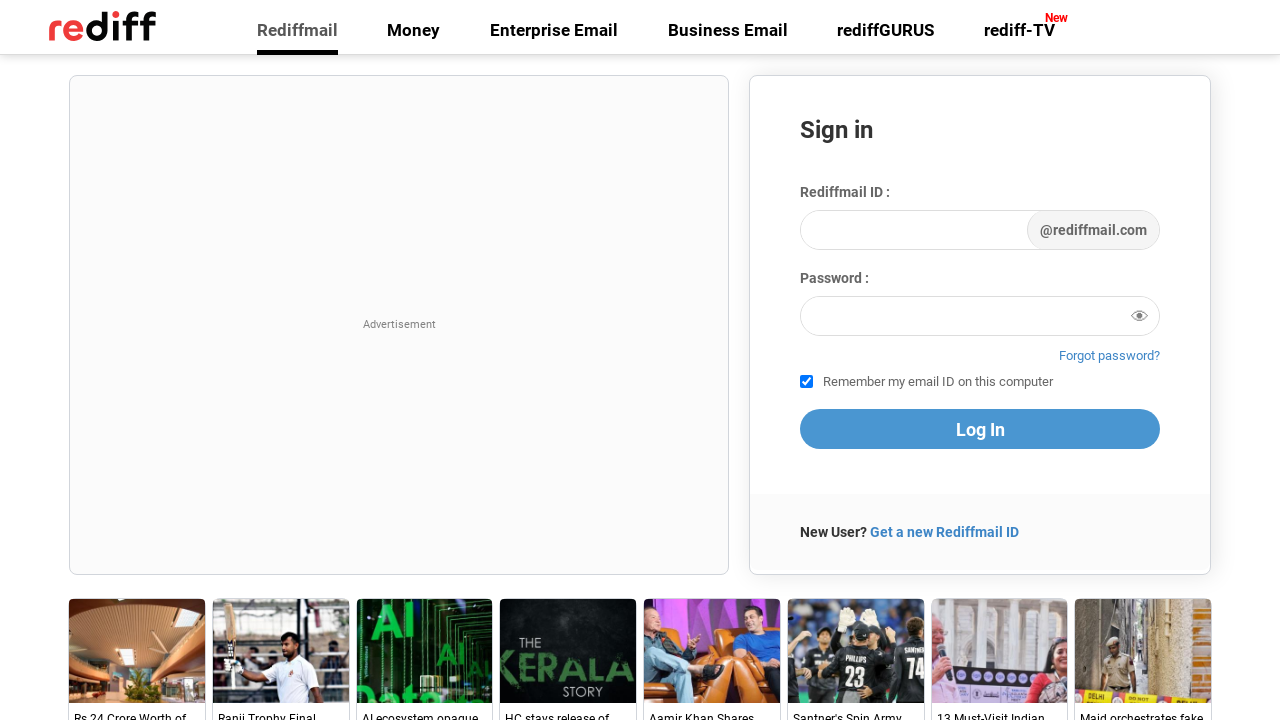

Verified link with href 'https://www.rediff.com/news/report/25-illegal-bangladeshi-nationals-arrested-in-mumbai/20260226.htm' is visible
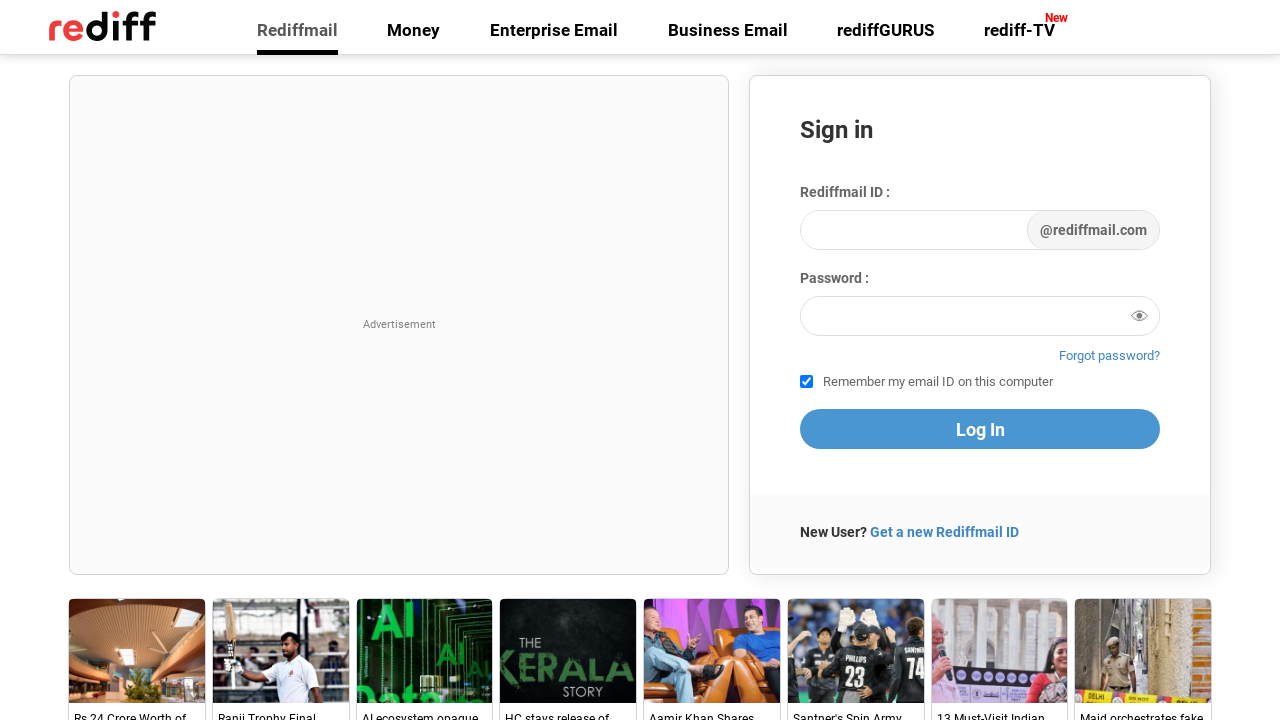

Retrieved href attribute from link
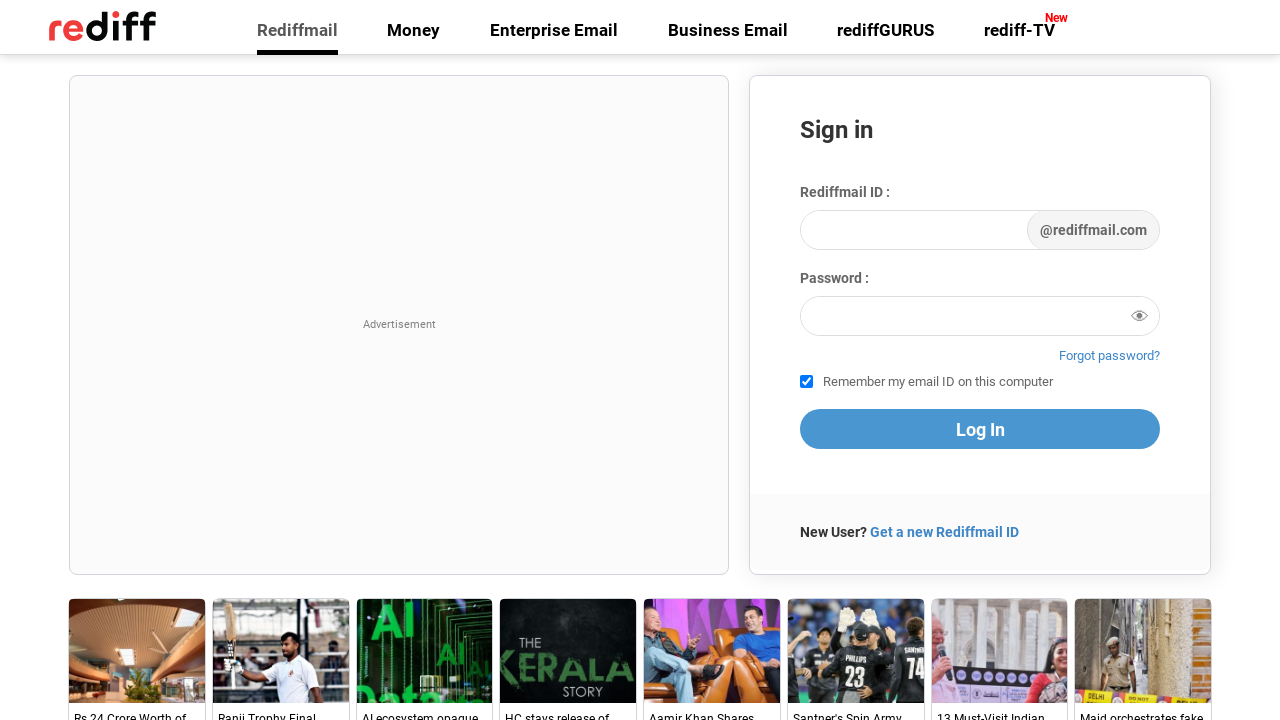

Verified link with href 'https://www.rediff.com/news/report/25-illegal-bangladeshi-nationals-arrested-in-mumbai/20260226.htm' is visible
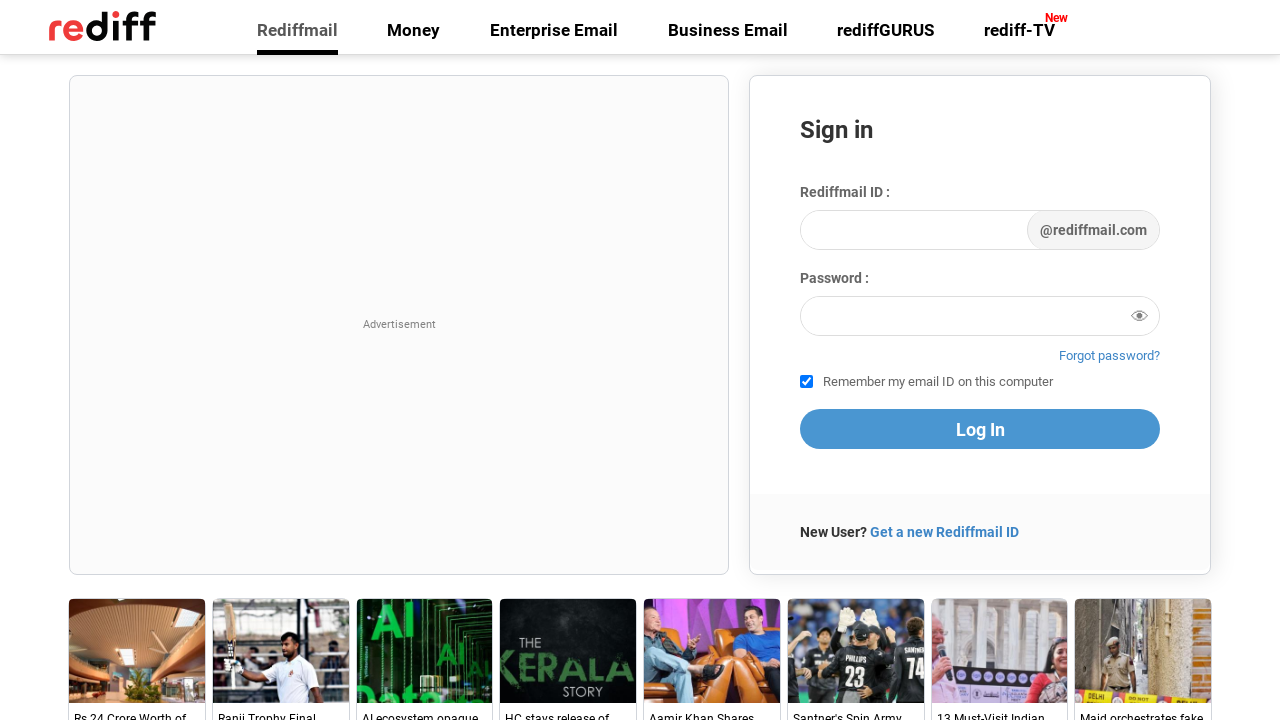

Retrieved href attribute from link
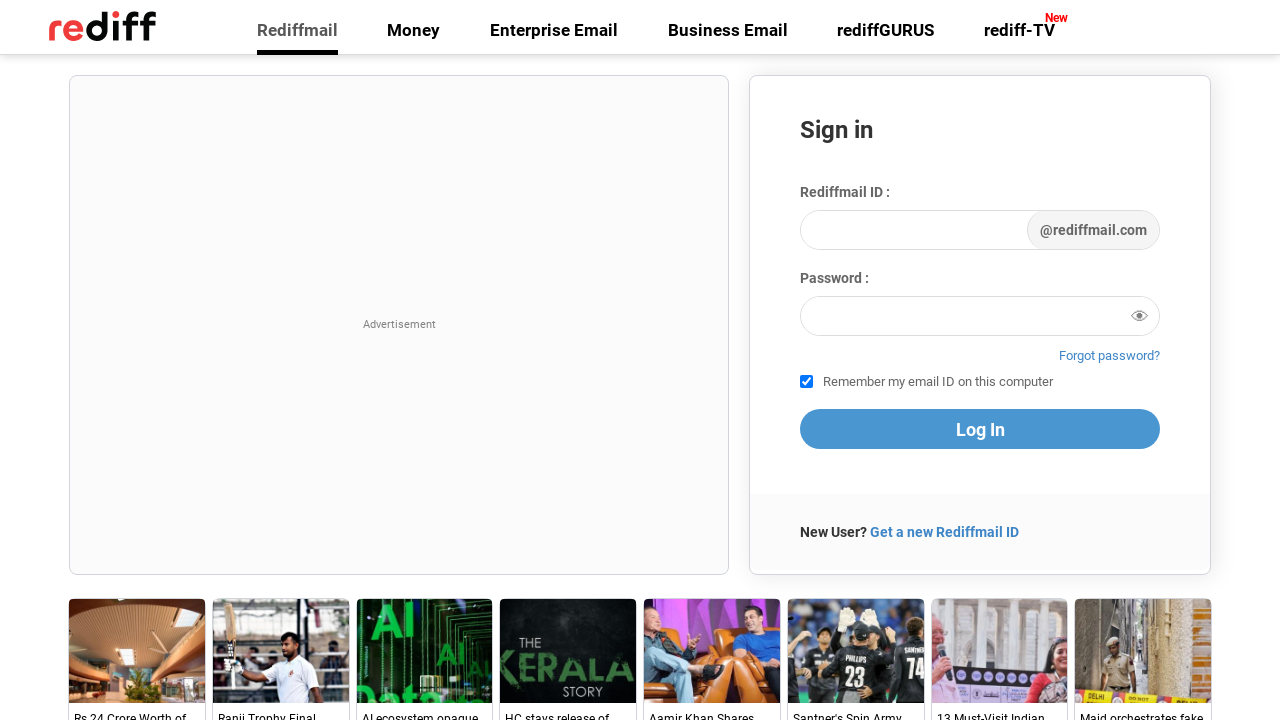

Verified link with href 'https://www.rediff.com/news' is visible
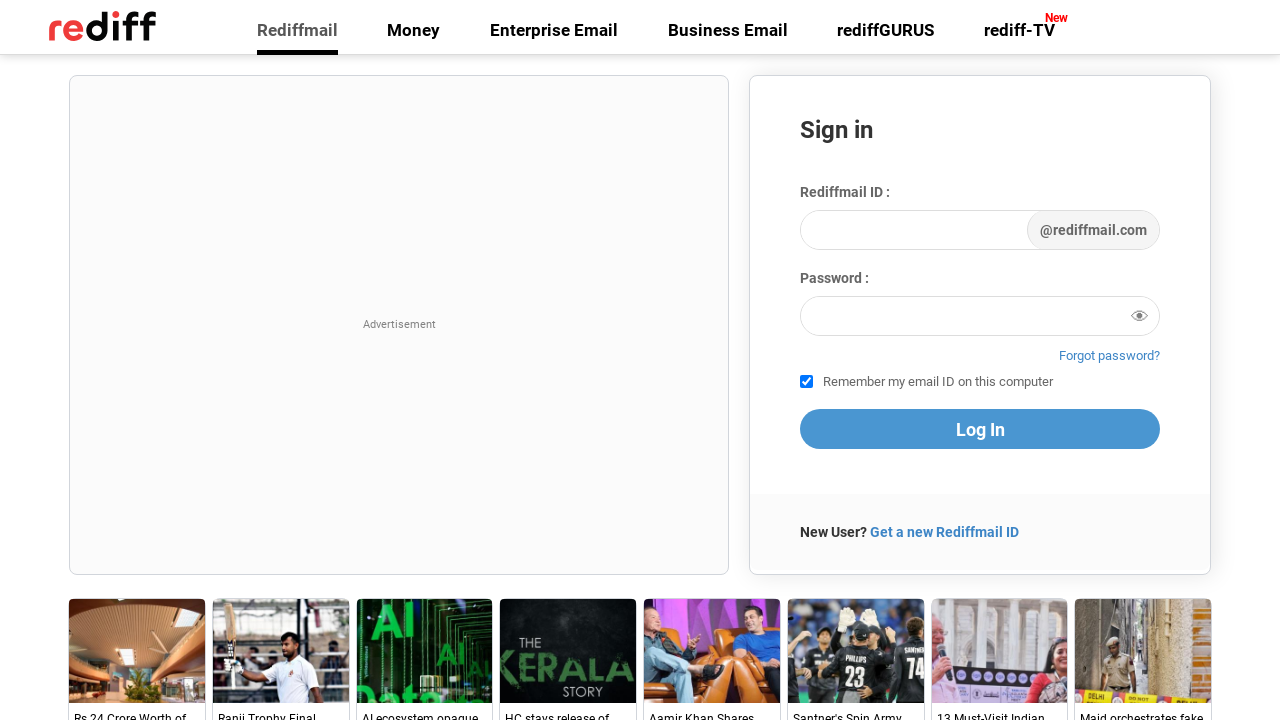

Retrieved href attribute from link
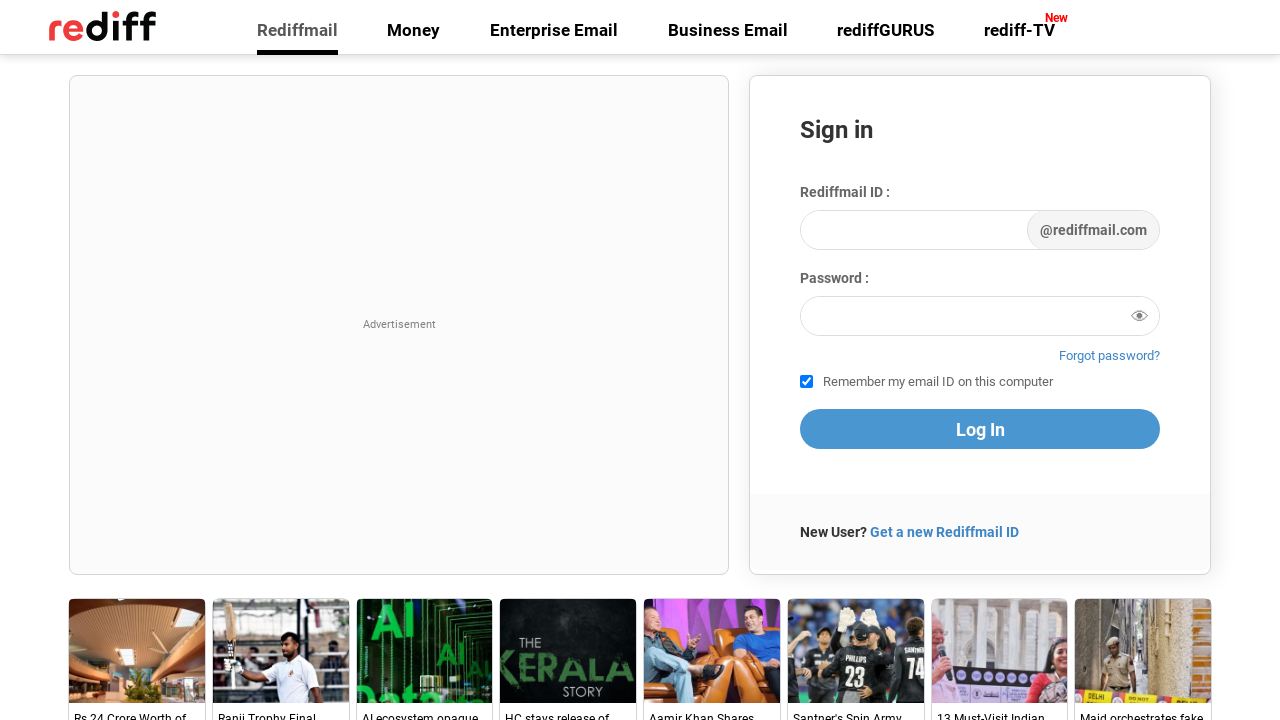

Verified link with href 'https://www.rediff.com/news' is visible
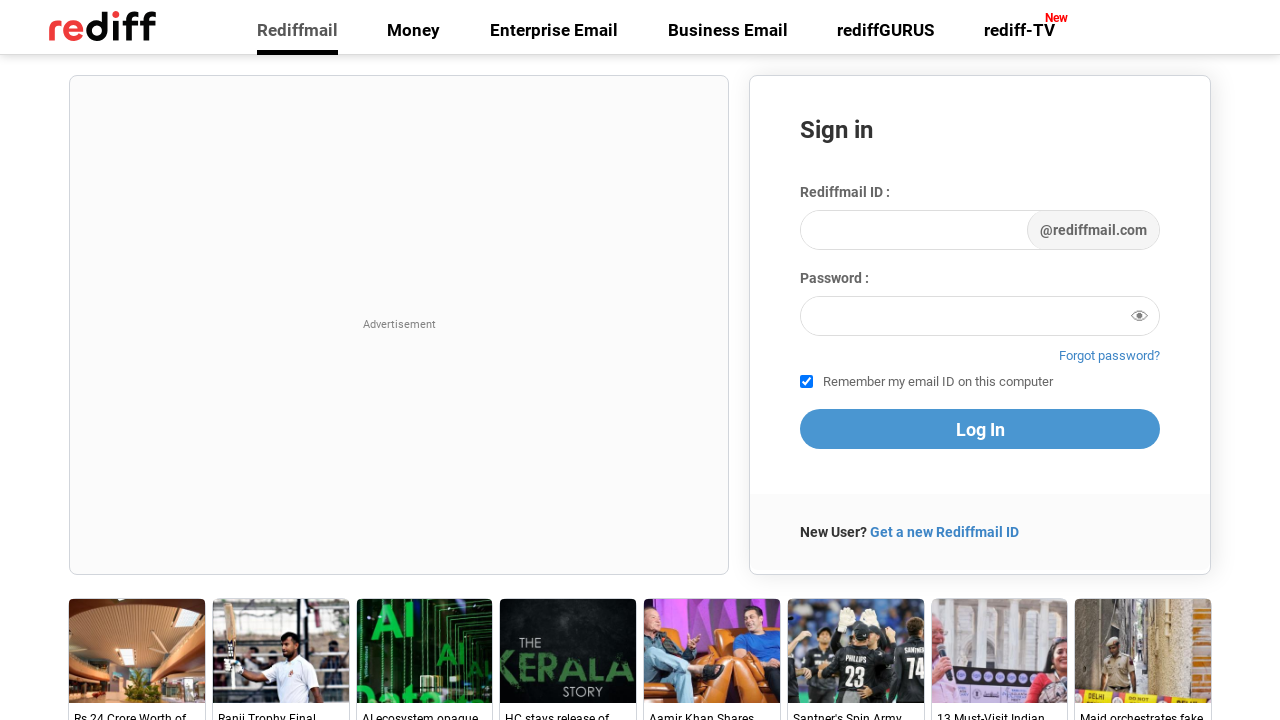

Retrieved href attribute from link
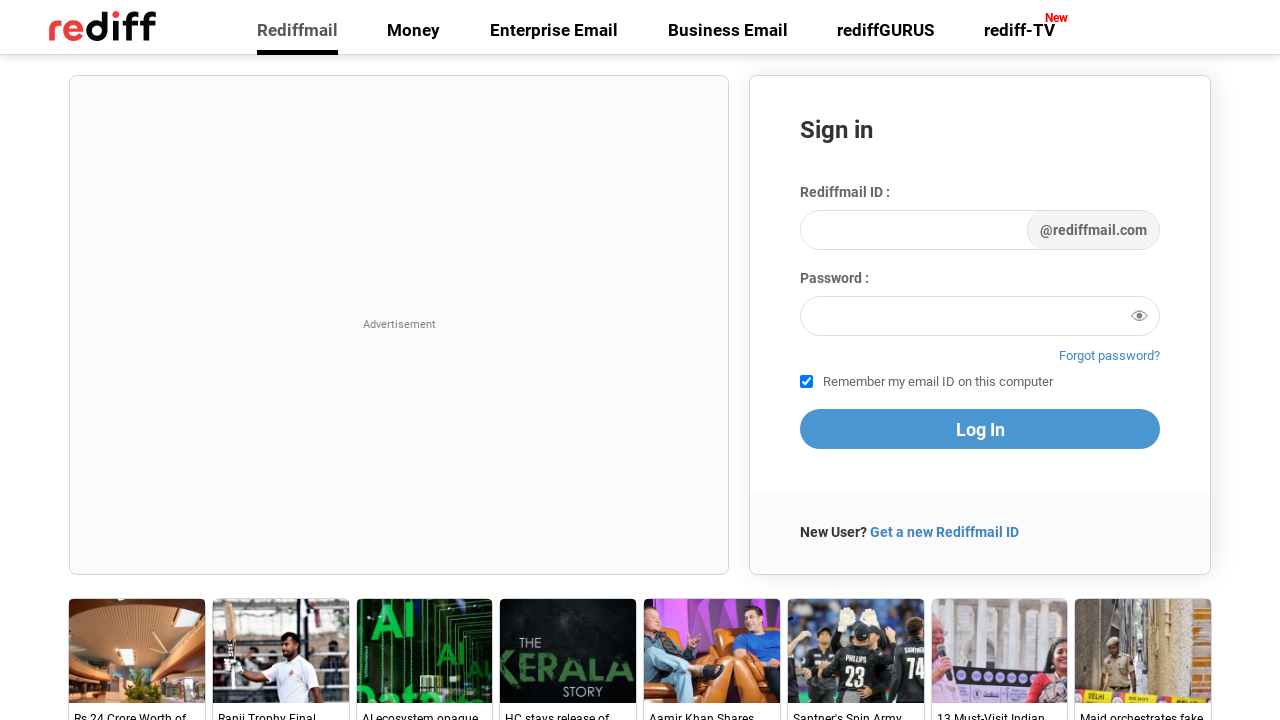

Verified link with href 'https://www.rediff.com/news/report/kerala-hc-grants-bail-to-suspected-ltte-member-over-delayed-trial/20260226.htm' is visible
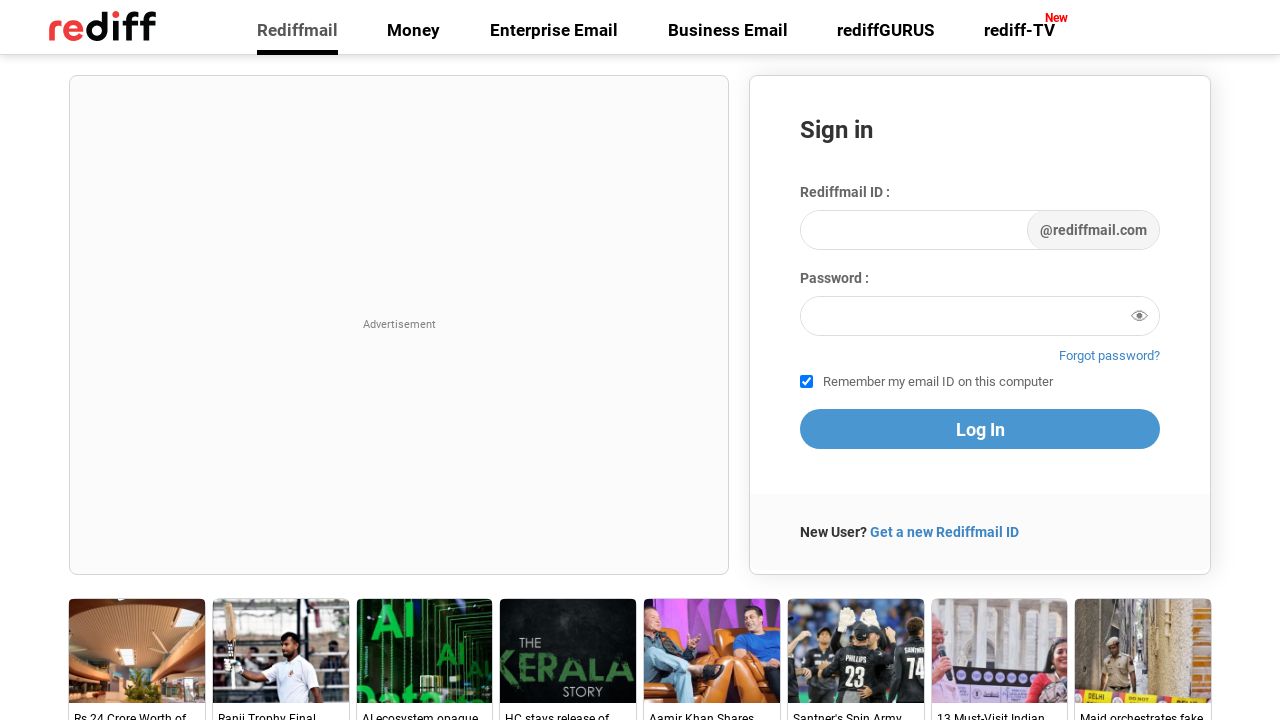

Retrieved href attribute from link
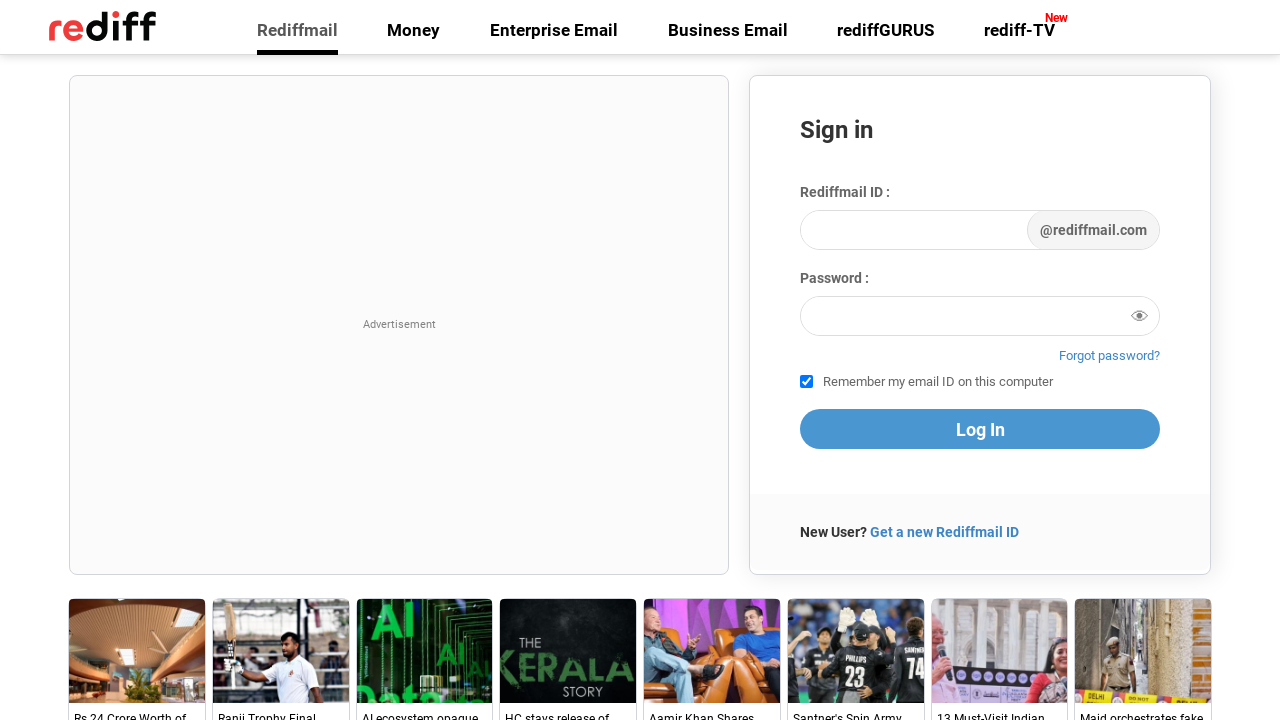

Verified link with href 'https://www.rediff.com/news/report/kerala-hc-grants-bail-to-suspected-ltte-member-over-delayed-trial/20260226.htm' is visible
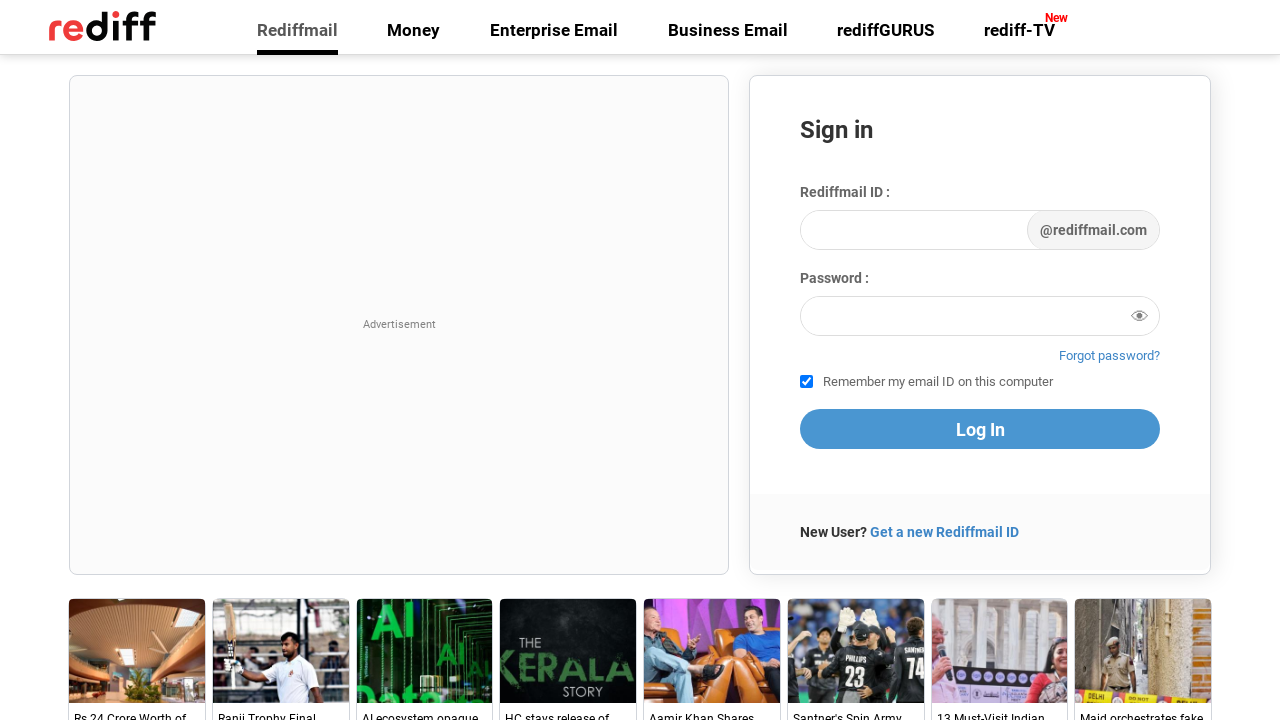

Retrieved href attribute from link
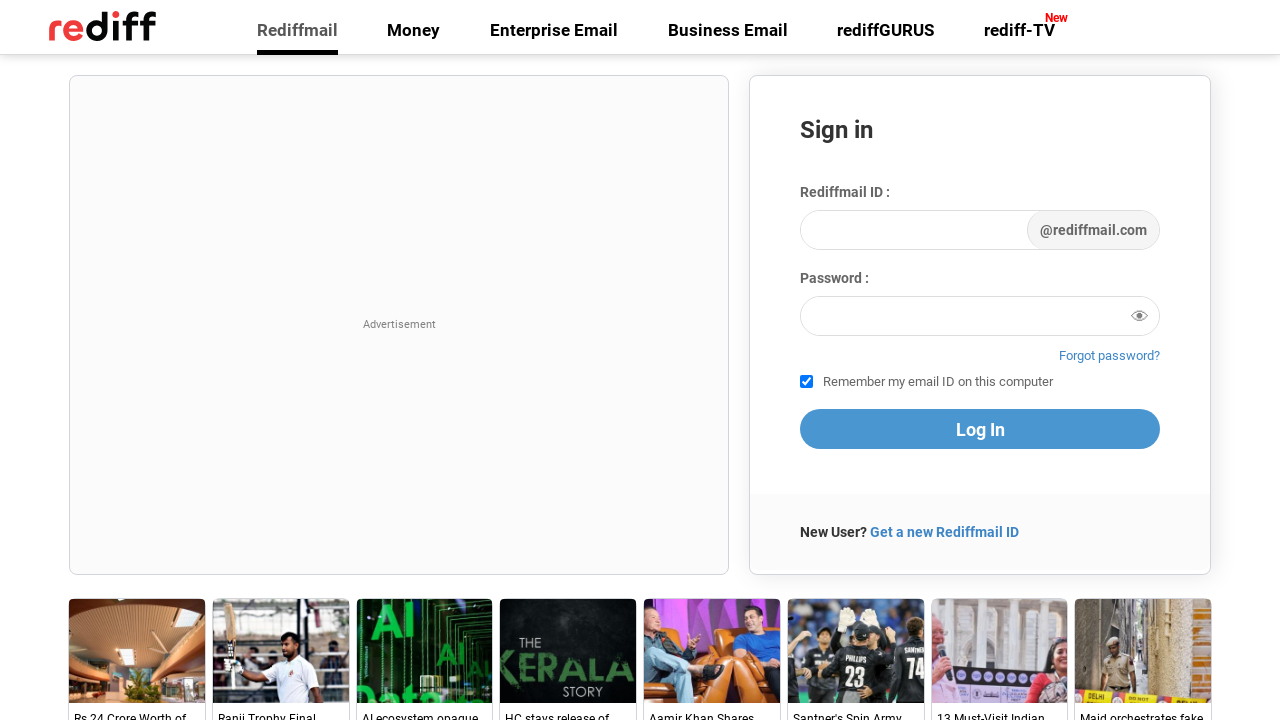

Verified link with href 'https://www.rediff.com/news' is visible
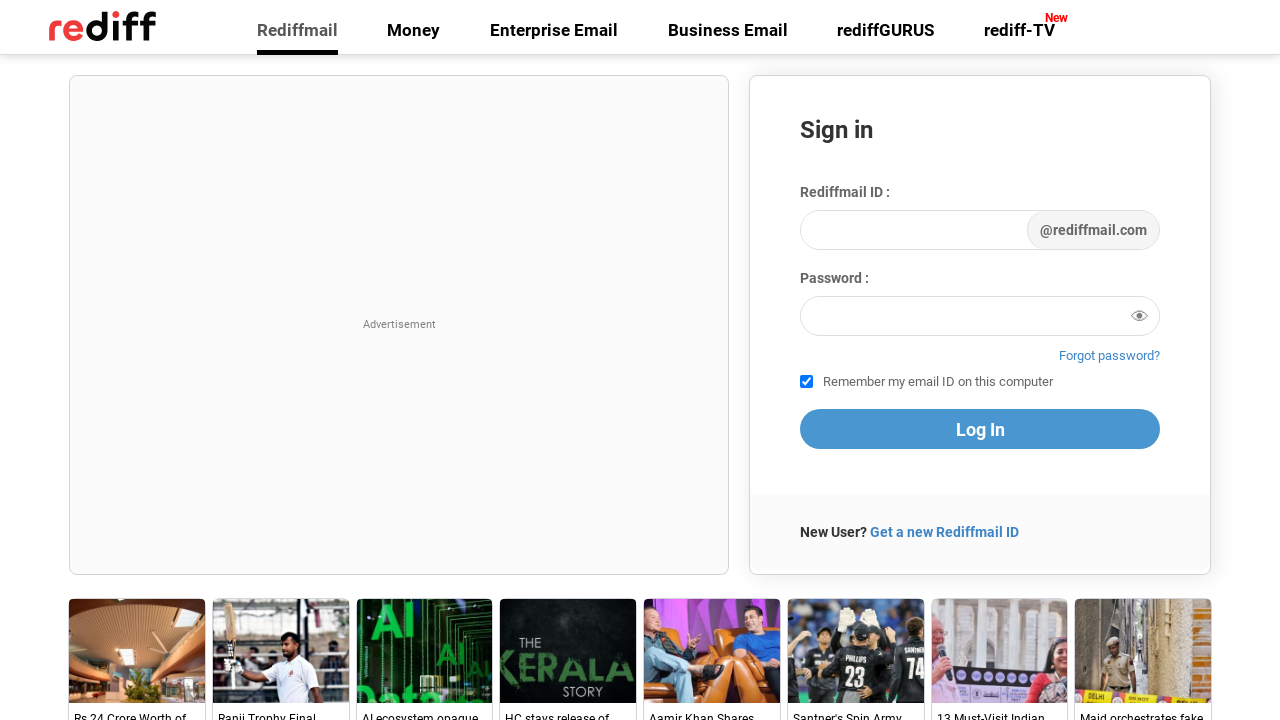

Retrieved href attribute from link
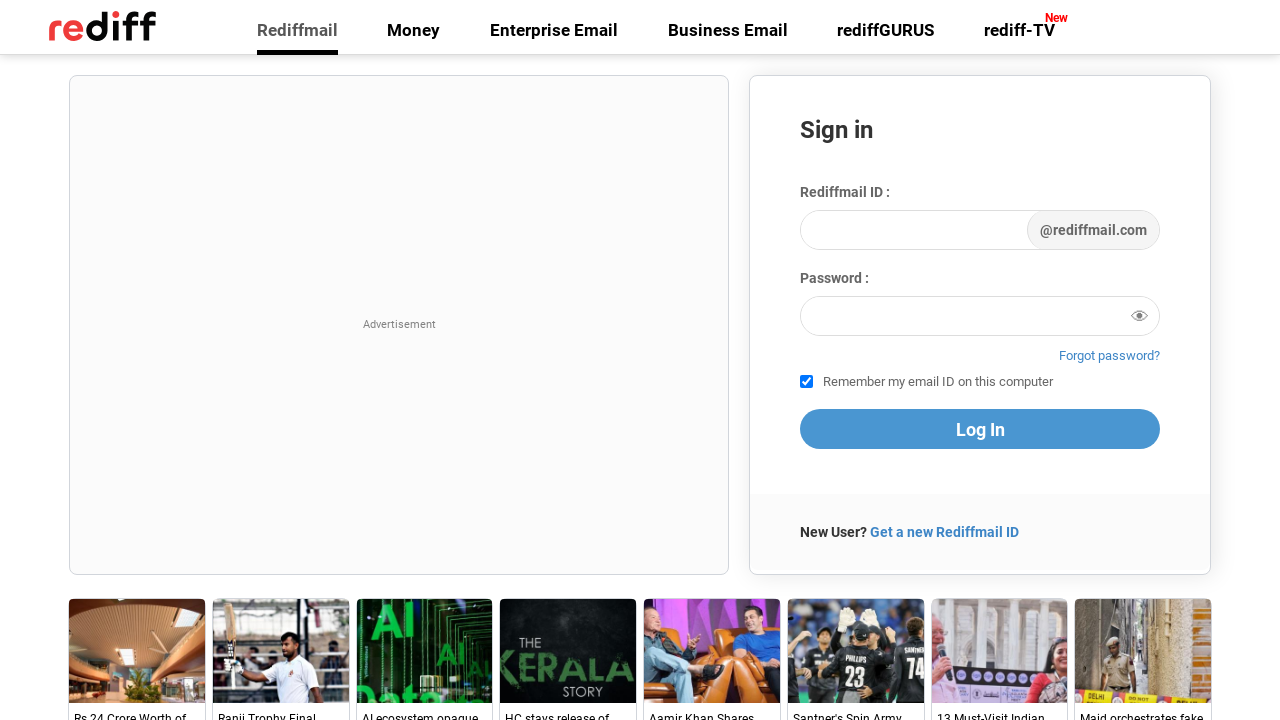

Verified link with href 'https://www.rediff.com/movies' is visible
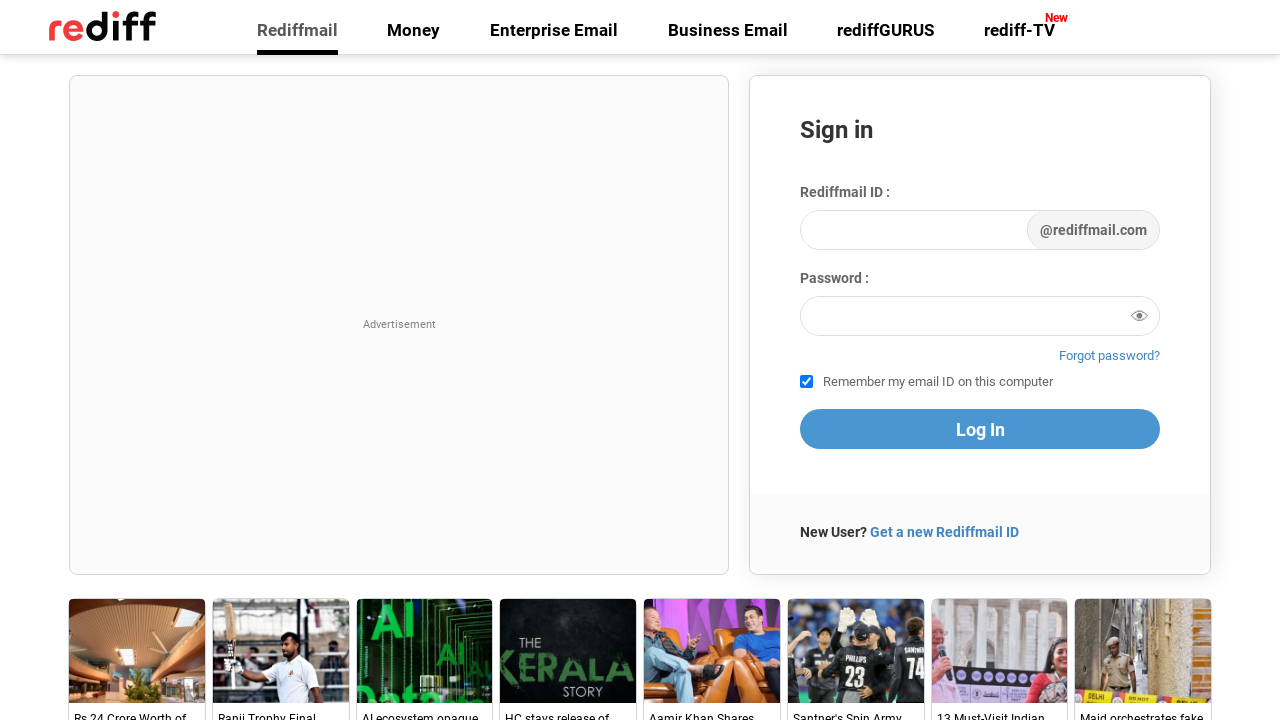

Retrieved href attribute from link
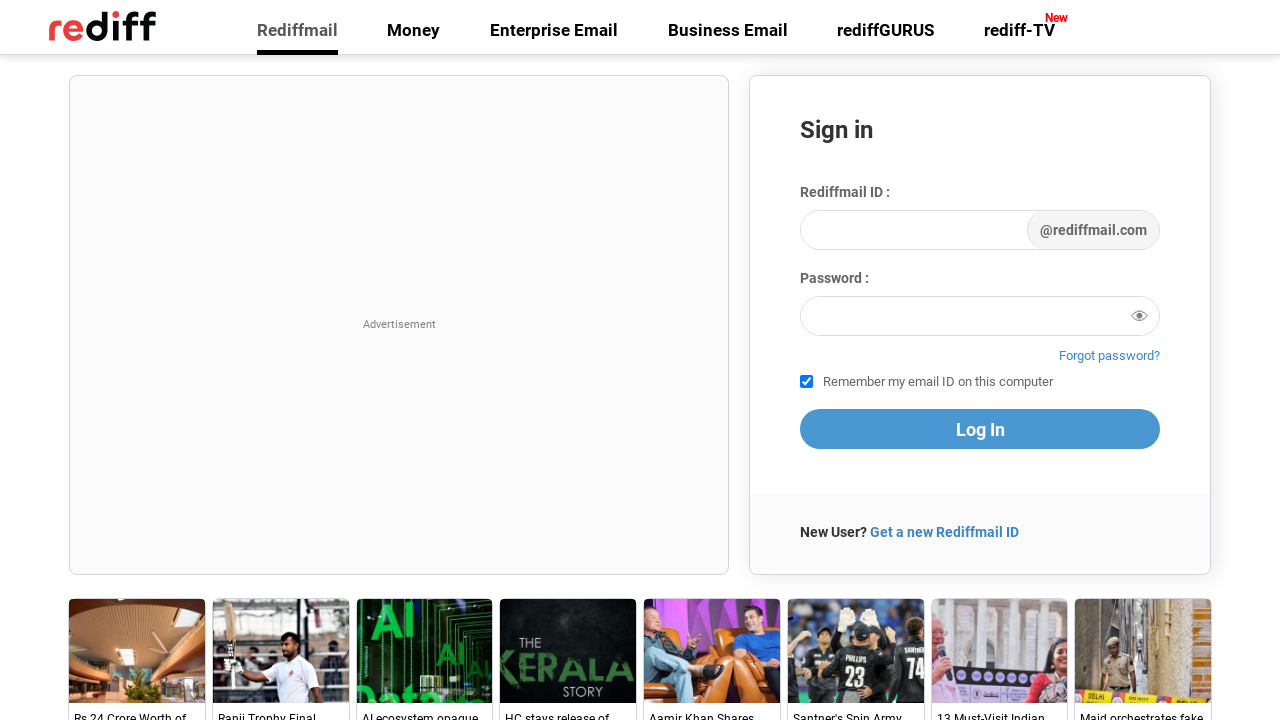

Verified link with href 'https://www.rediff.com/movies/report/sonams-stylish-maternity-diary/20260226.htm' is visible
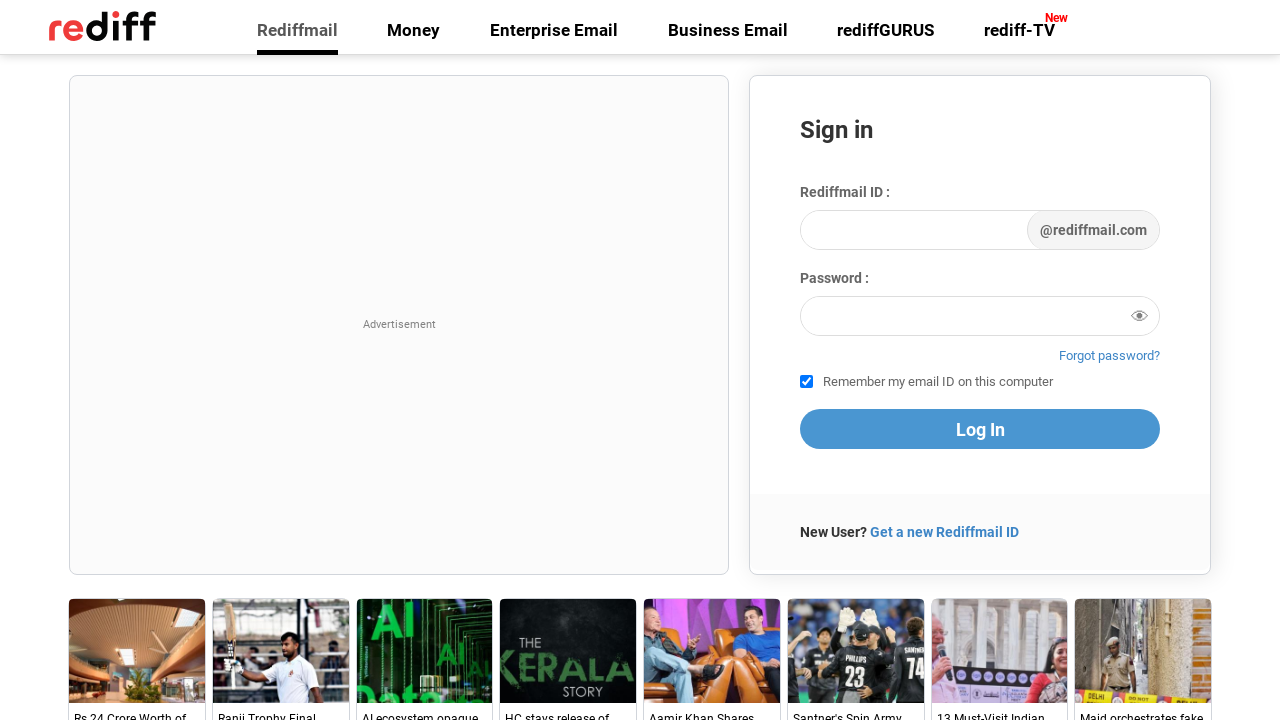

Retrieved href attribute from link
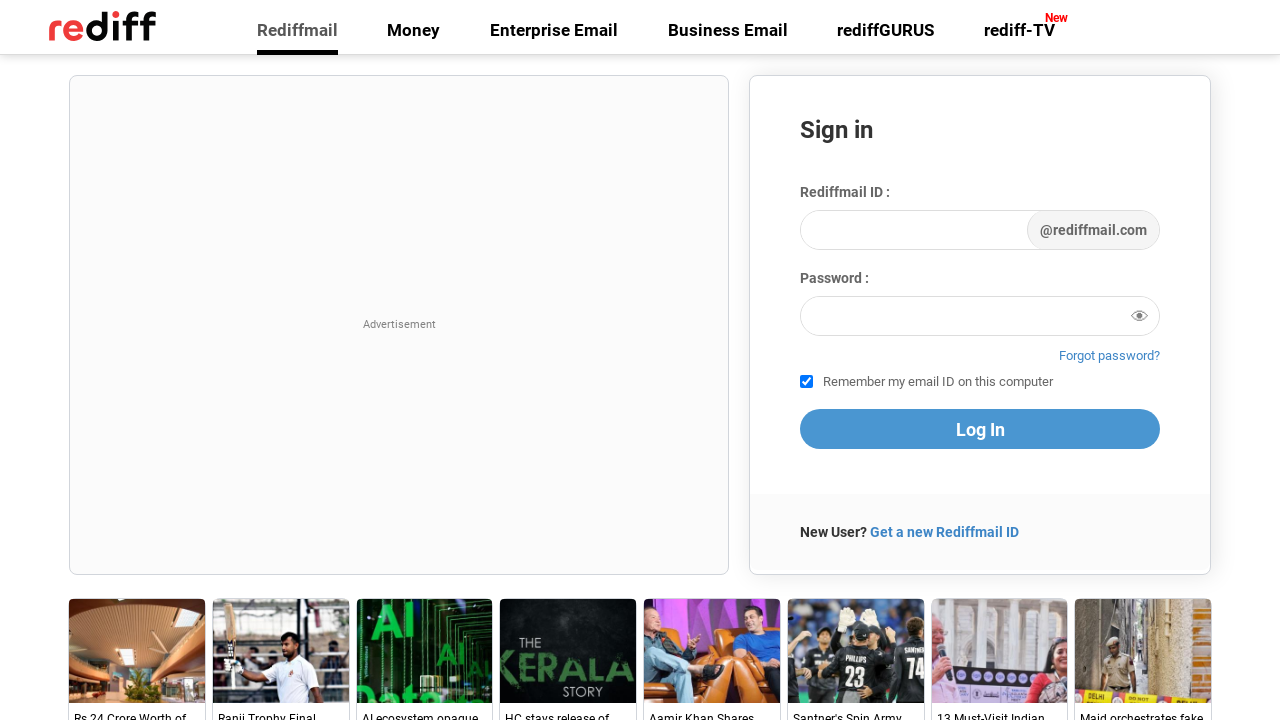

Verified link with href 'https://www.rediff.com/movies/report/sonams-stylish-maternity-diary/20260226.htm' is visible
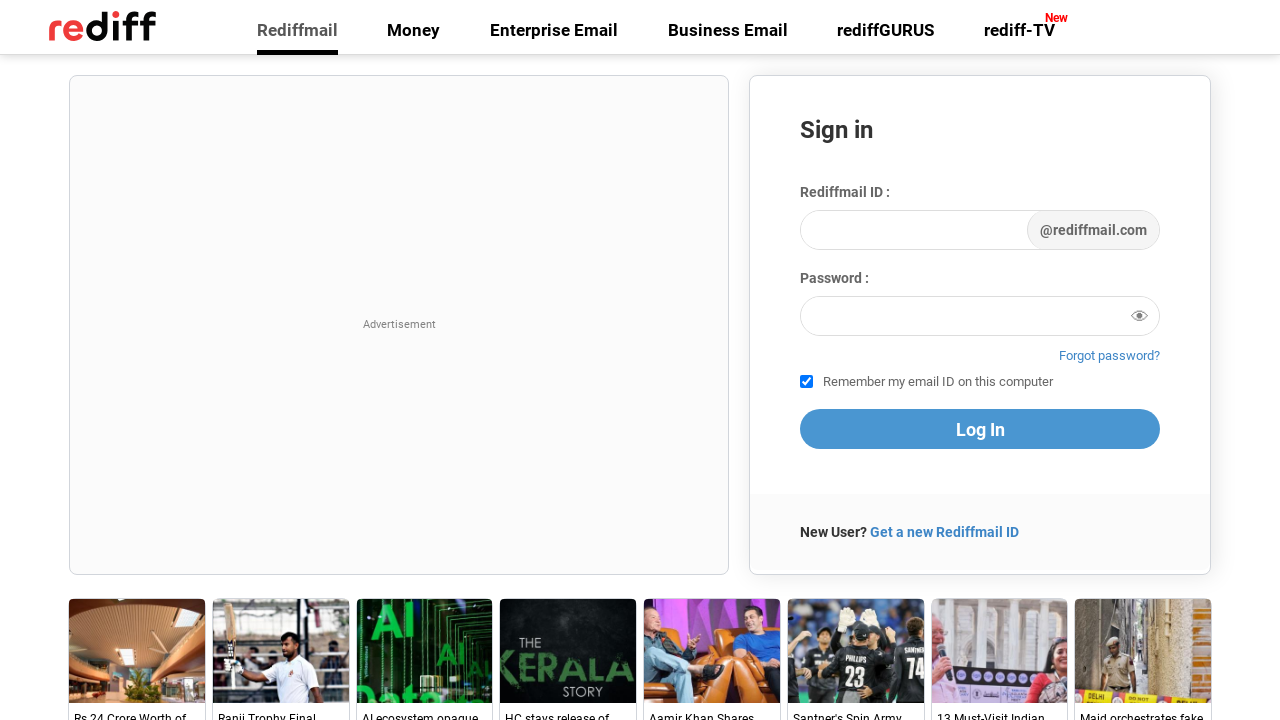

Retrieved href attribute from link
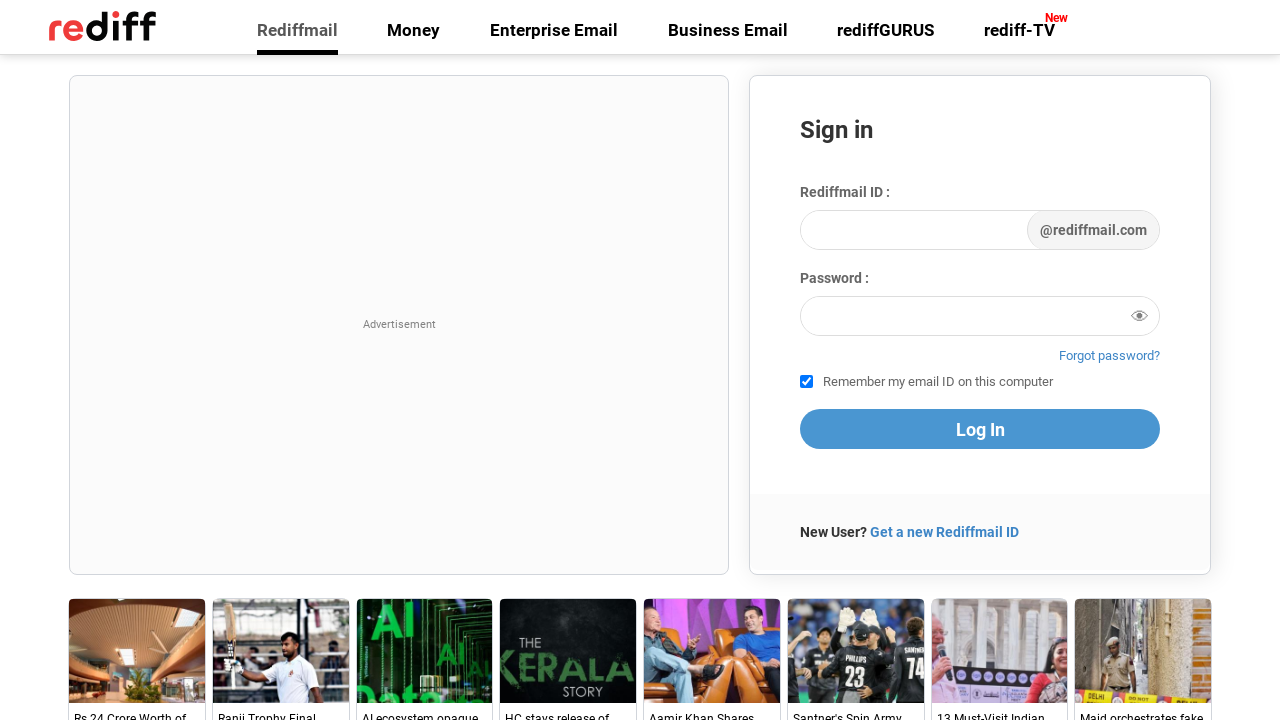

Verified link with href 'https://www.rediff.com/movies' is visible
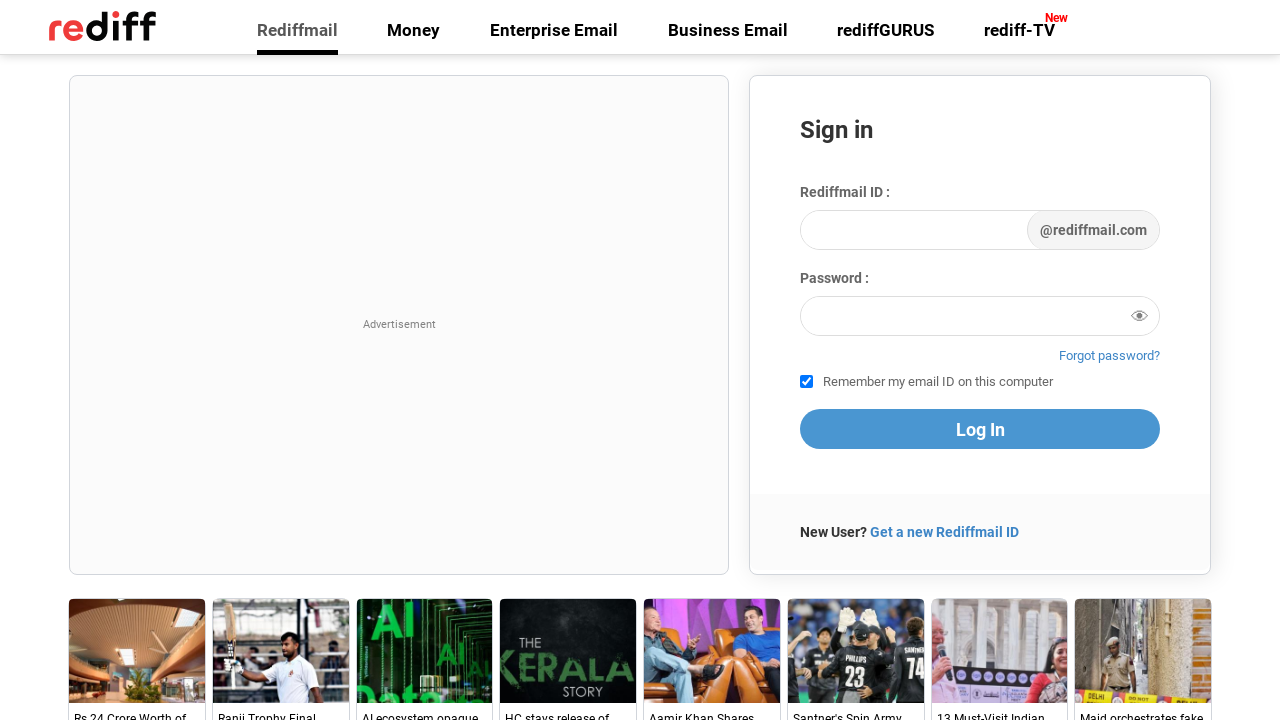

Retrieved href attribute from link
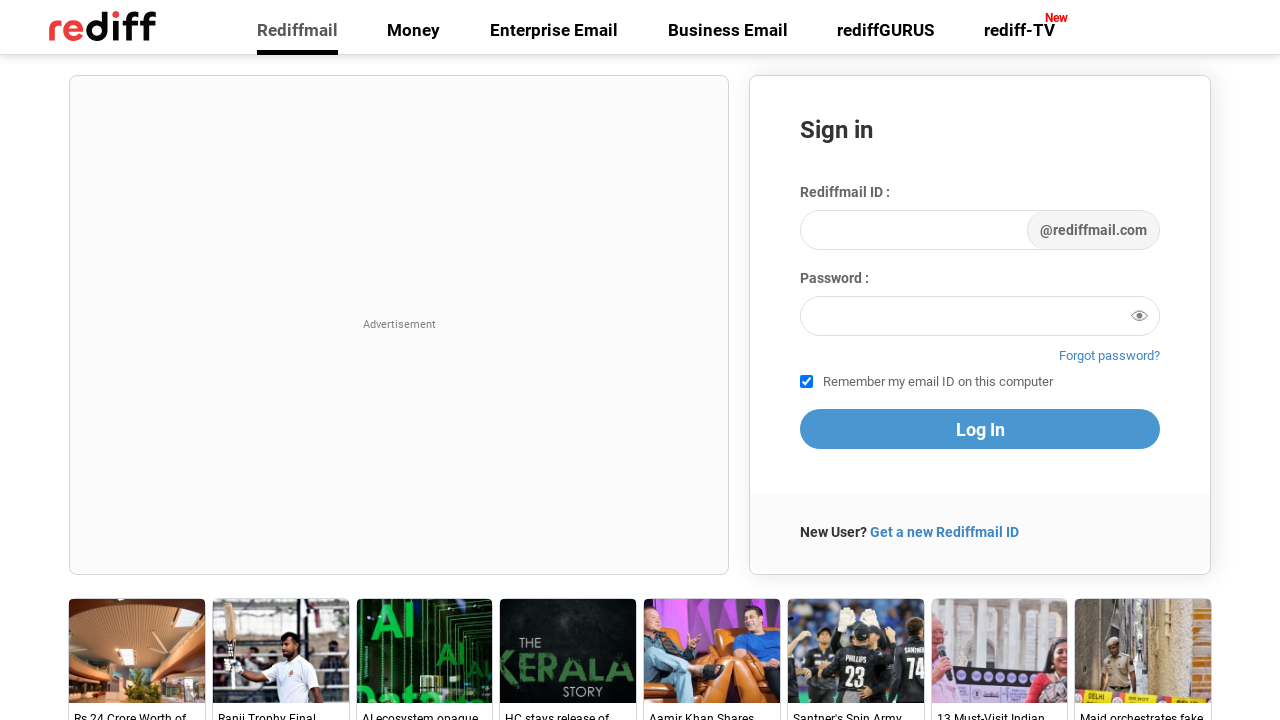

Verified link with href 'https://www.rediff.com/business' is visible
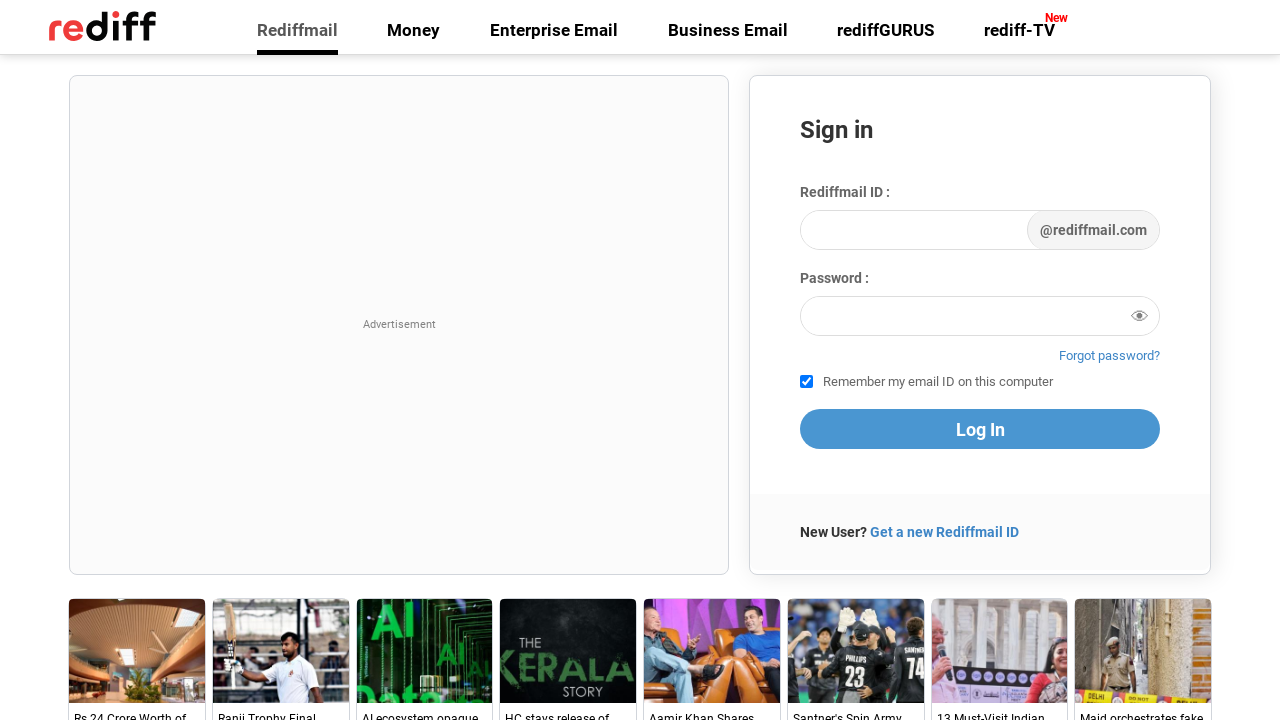

Retrieved href attribute from link
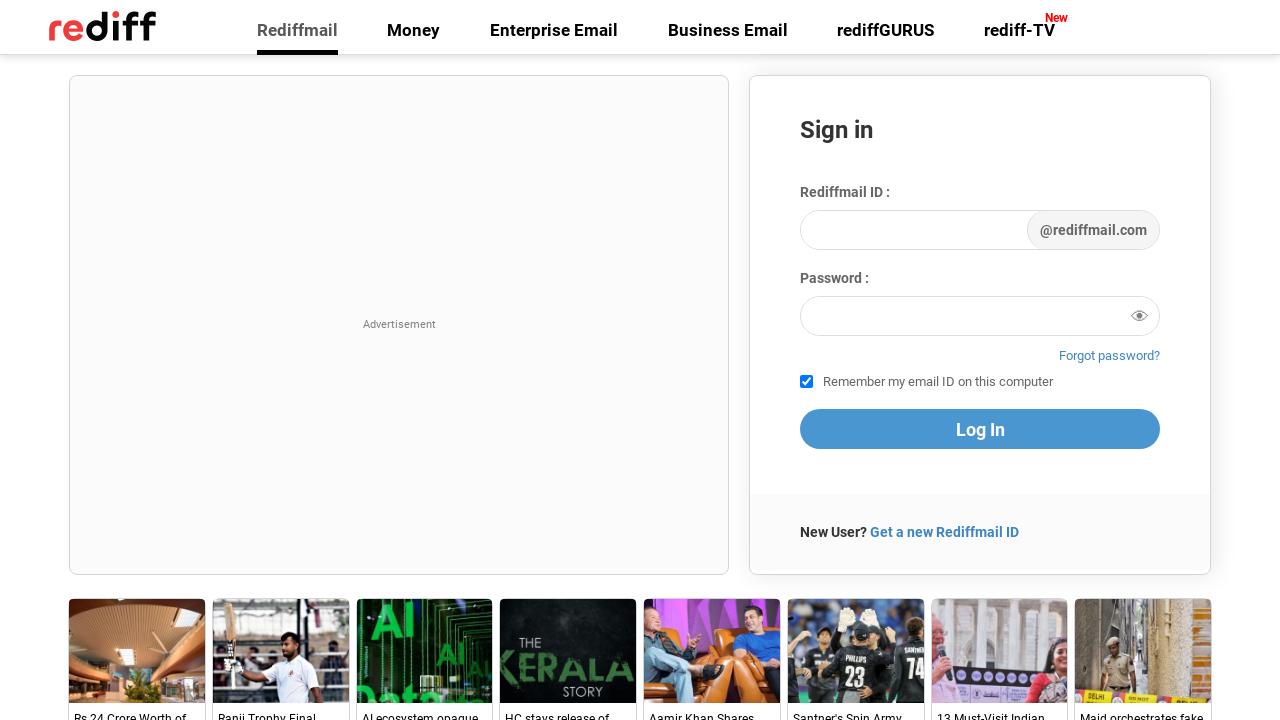

Verified link with href 'https://www.rediff.com/business/report/you-end-up-firefighting-finance-minister/20260226.htm' is visible
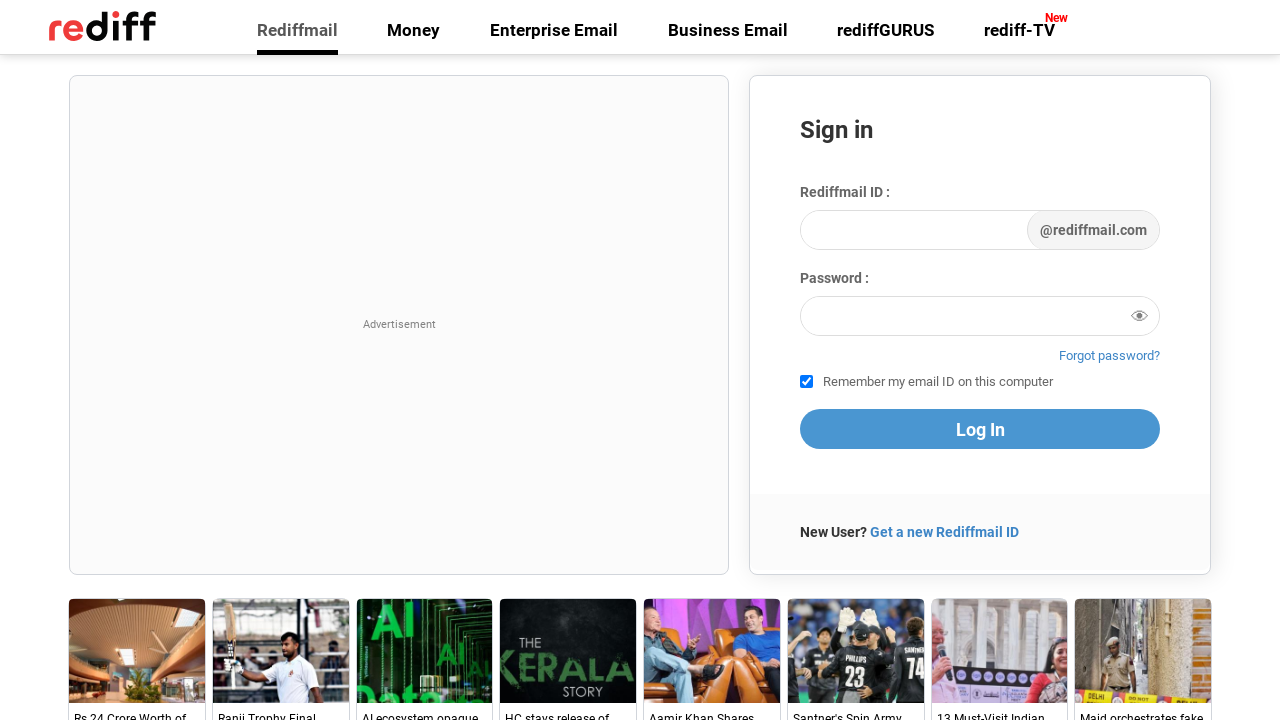

Retrieved href attribute from link
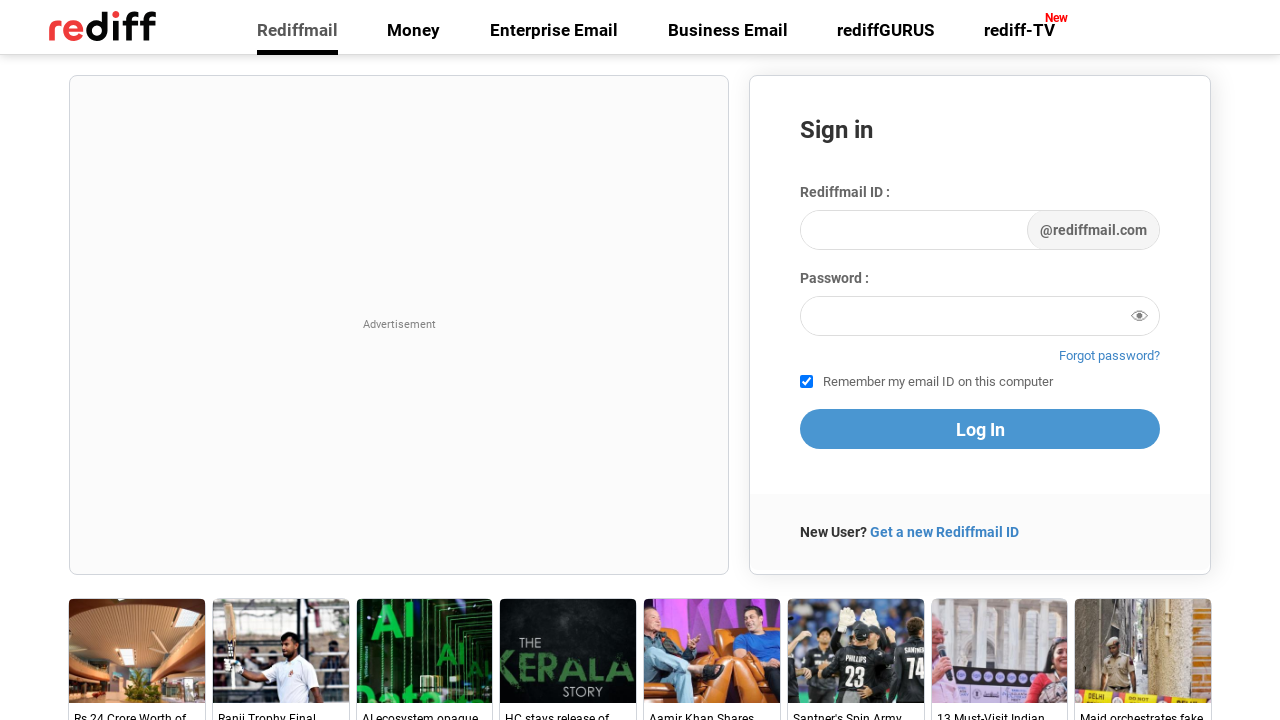

Verified link with href 'https://www.rediff.com/business/report/you-end-up-firefighting-finance-minister/20260226.htm' is visible
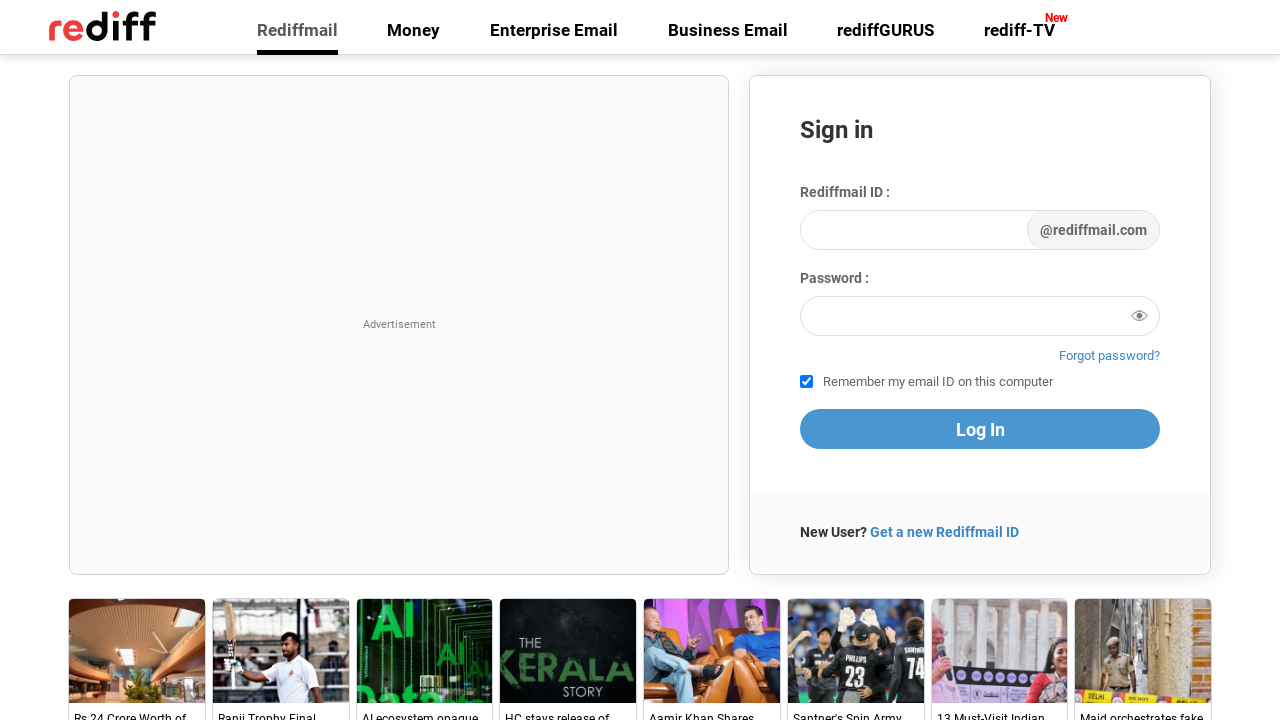

Retrieved href attribute from link
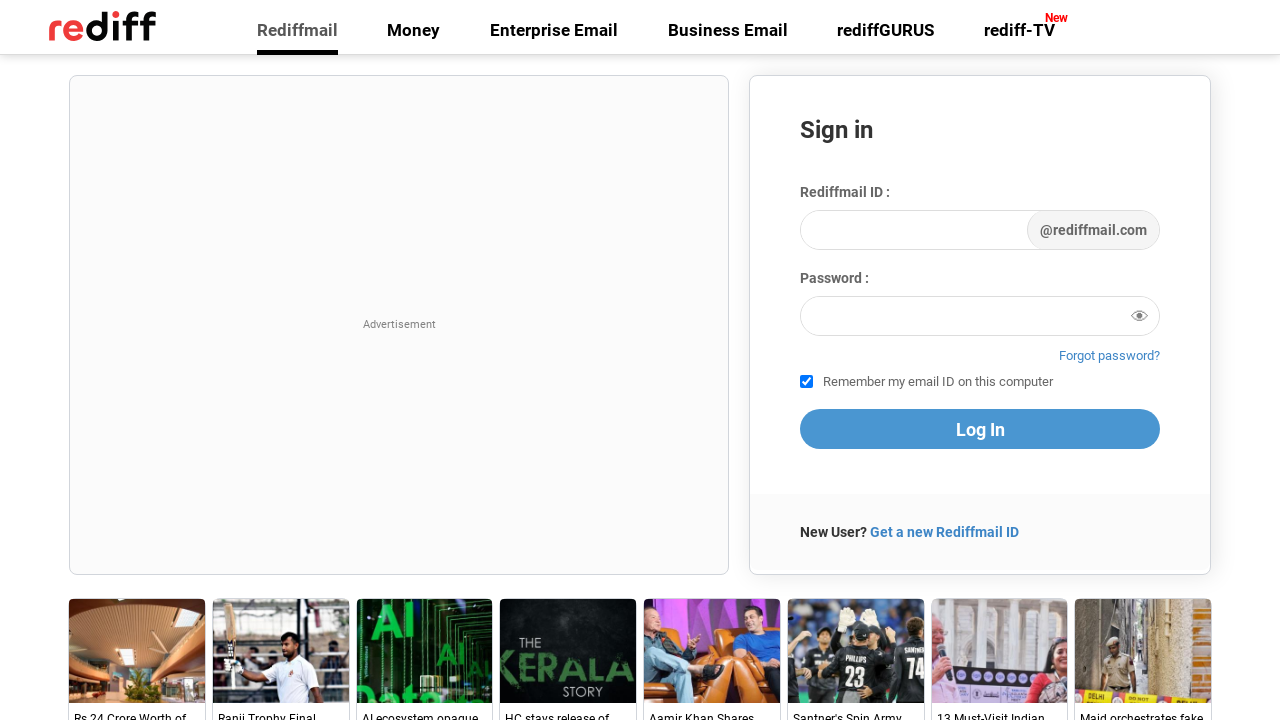

Verified link with href 'https://www.rediff.com/business' is visible
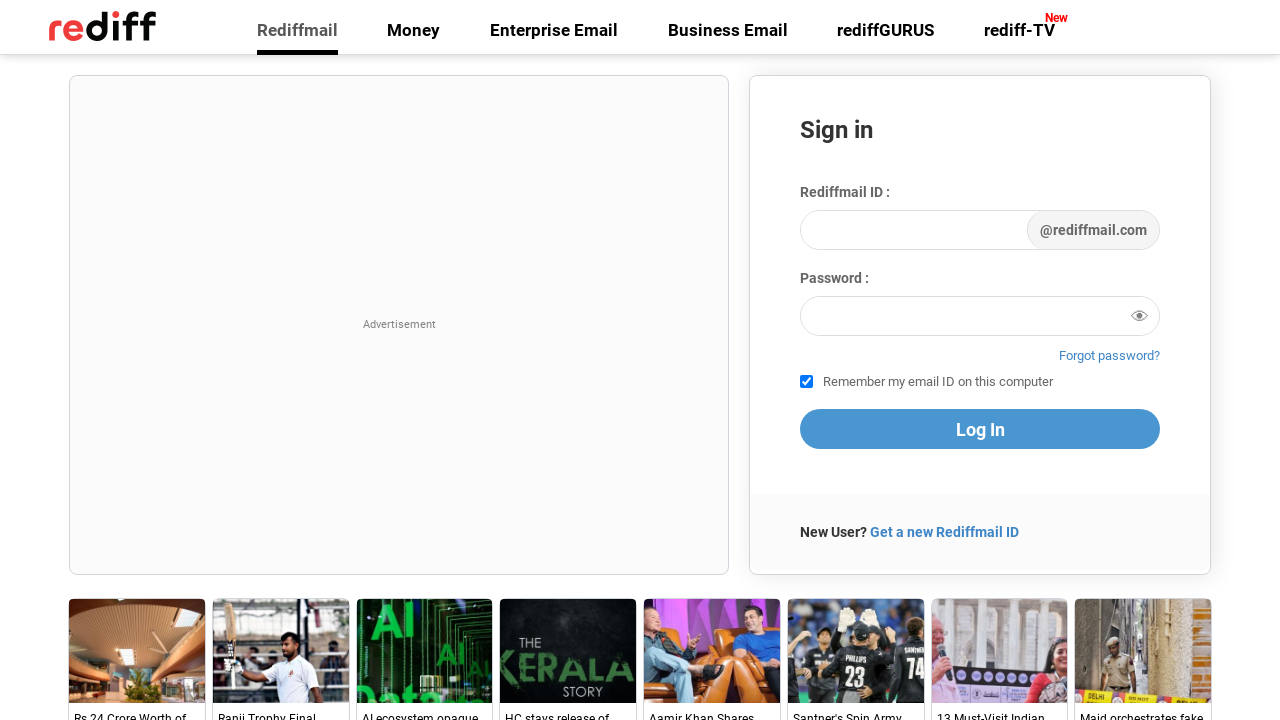

Retrieved href attribute from link
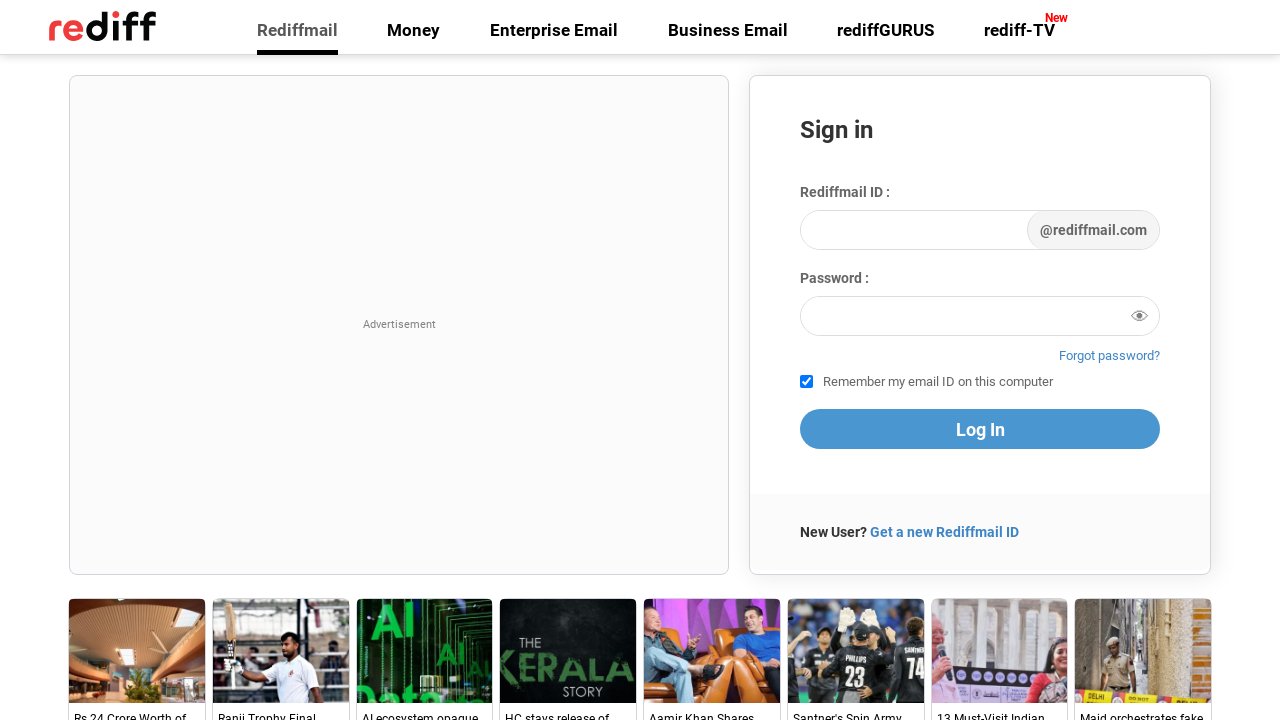

Verified link with href 'https://www.rediff.com/news' is visible
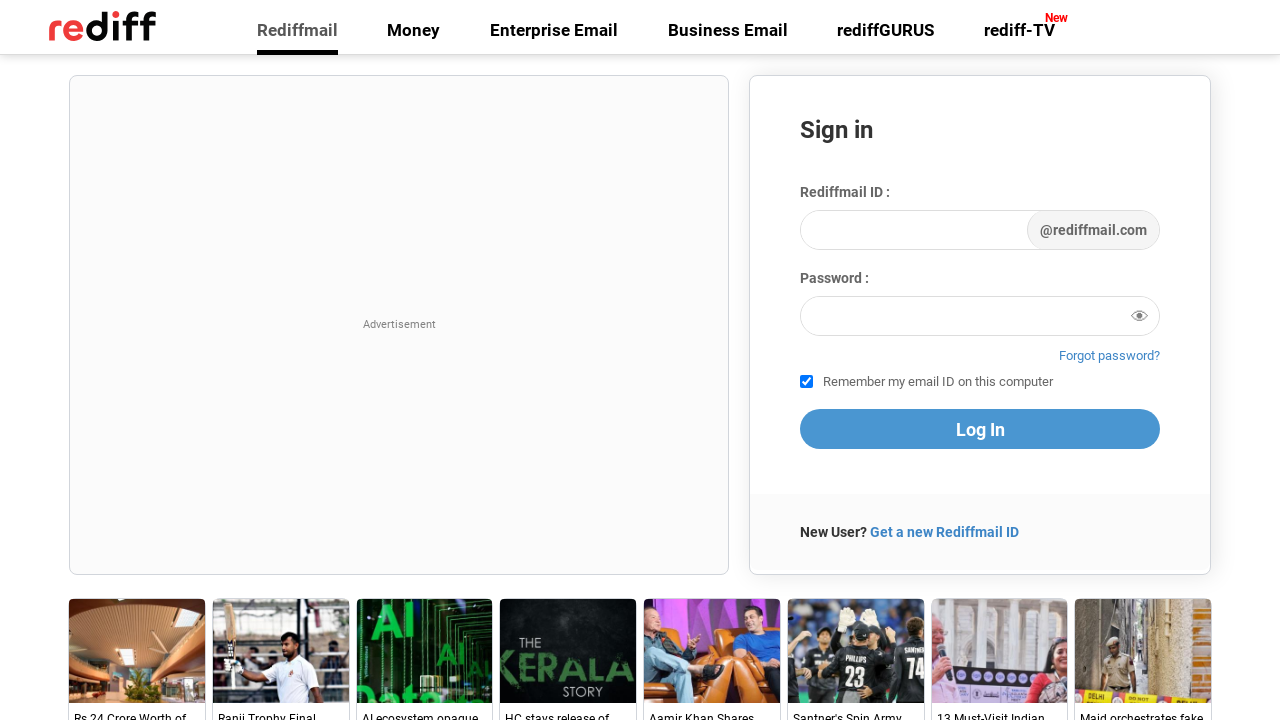

Retrieved href attribute from link
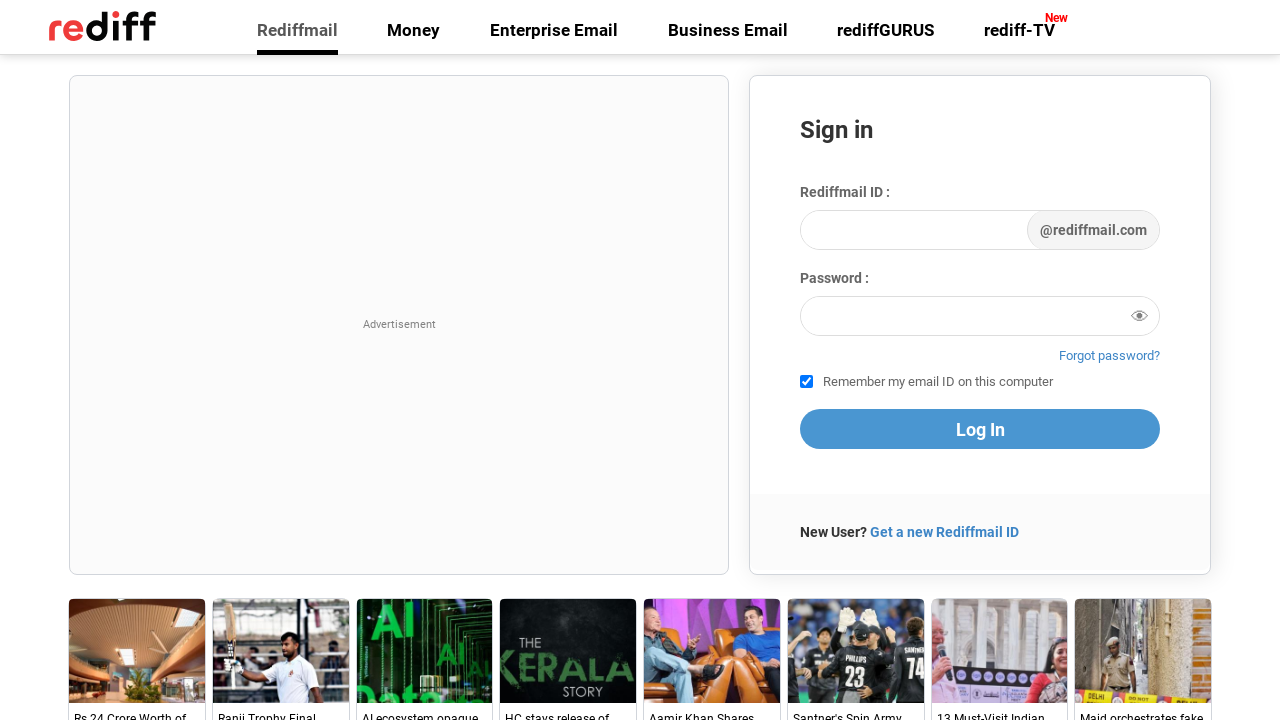

Verified link with href 'https://www.rediff.com/news/report/fifth-tiger-death-in-kaziranga-raises-alarm/20260226.htm' is visible
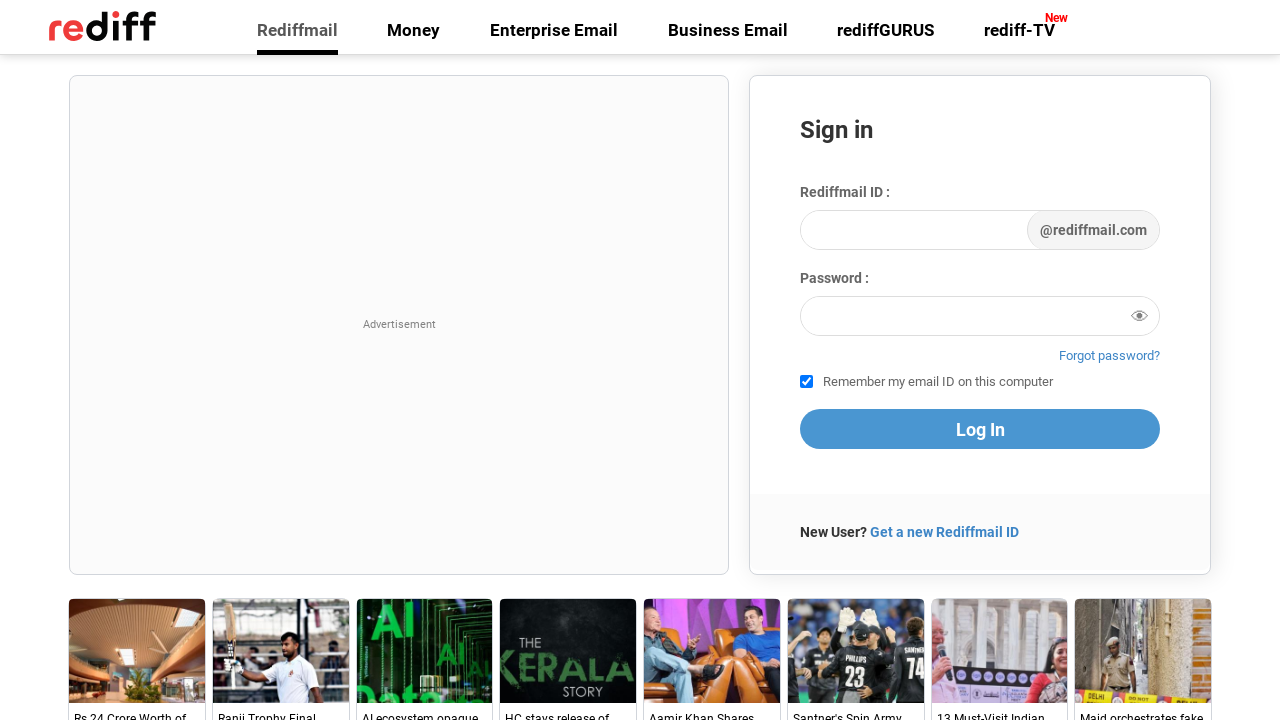

Retrieved href attribute from link
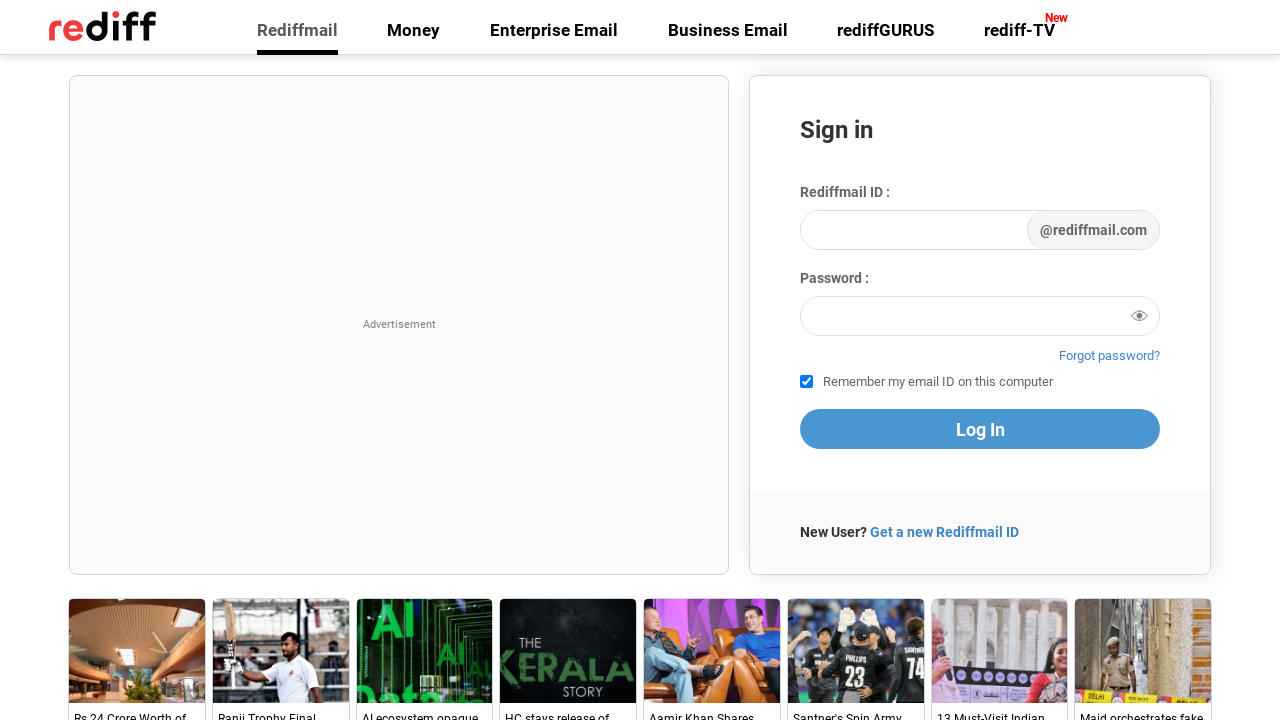

Verified link with href 'https://www.rediff.com/news/report/fifth-tiger-death-in-kaziranga-raises-alarm/20260226.htm' is visible
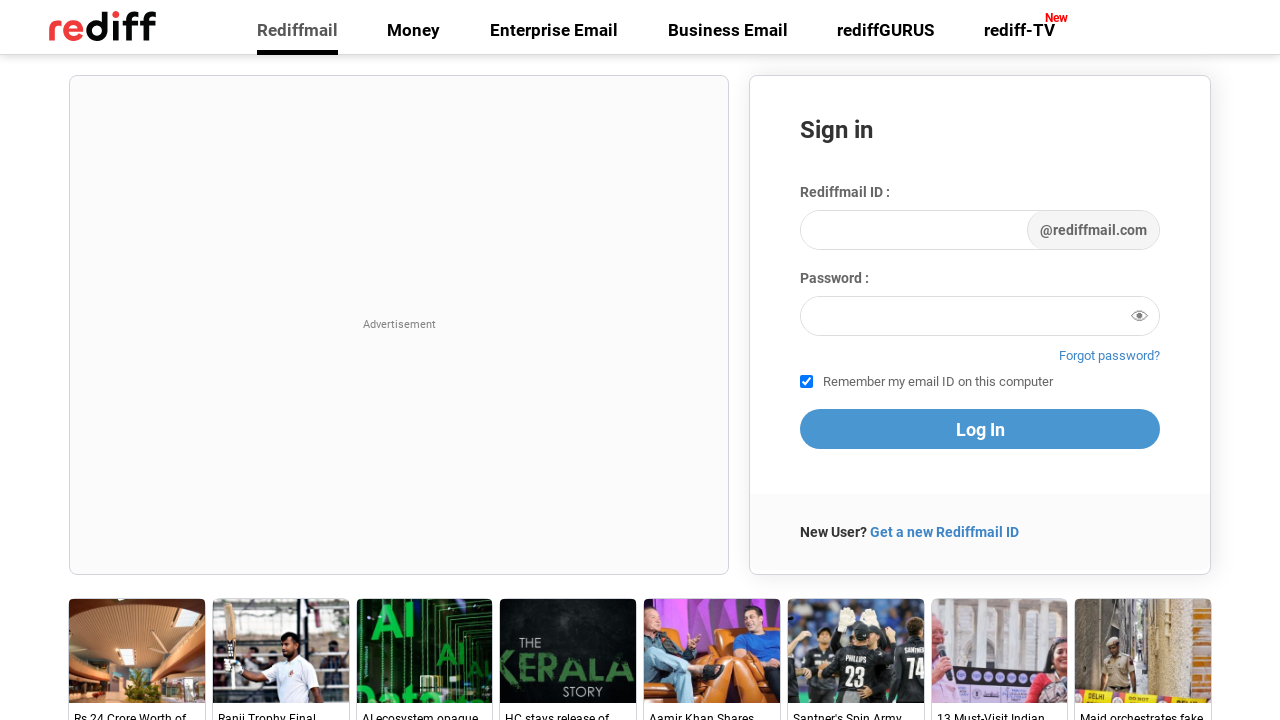

Retrieved href attribute from link
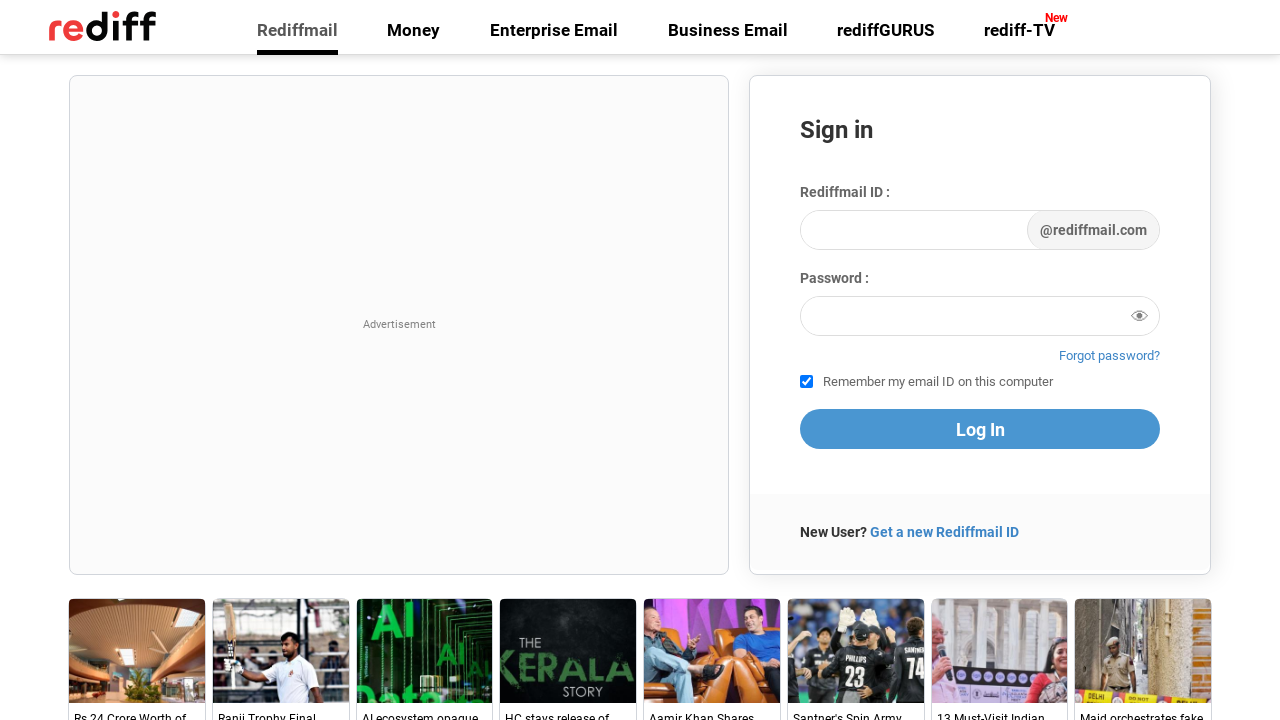

Verified link with href 'https://www.rediff.com/news' is visible
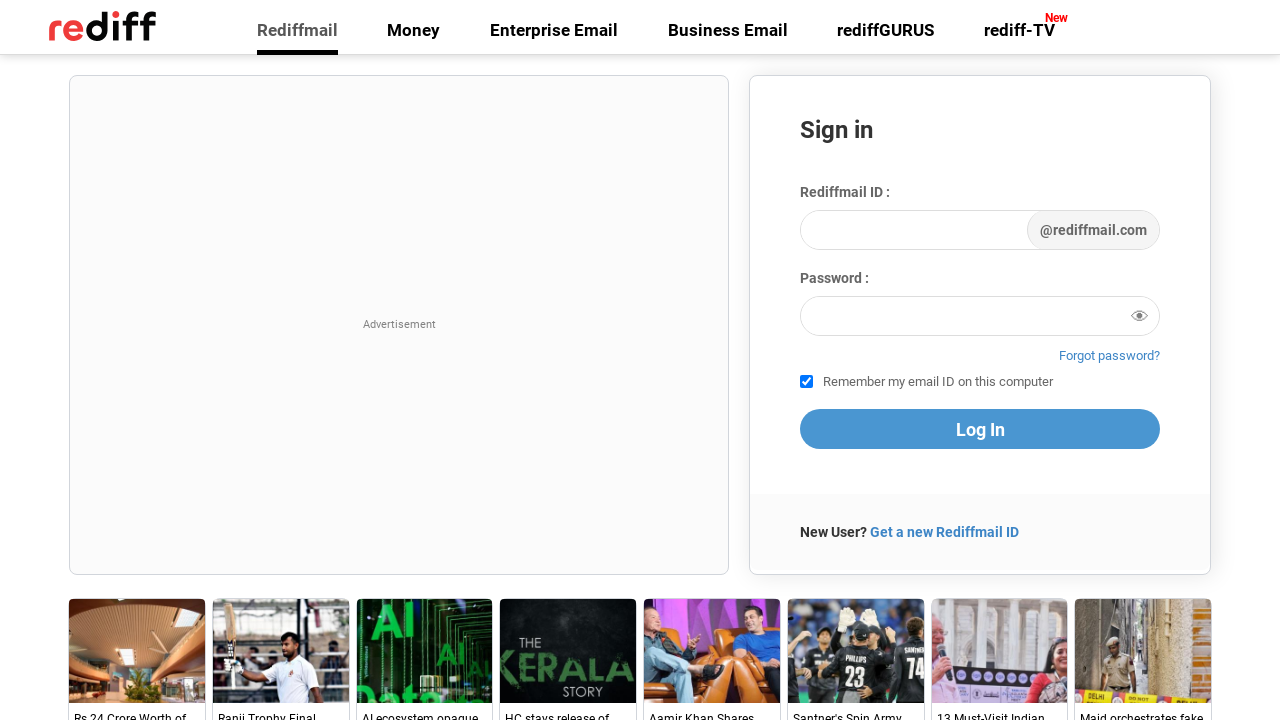

Retrieved href attribute from link
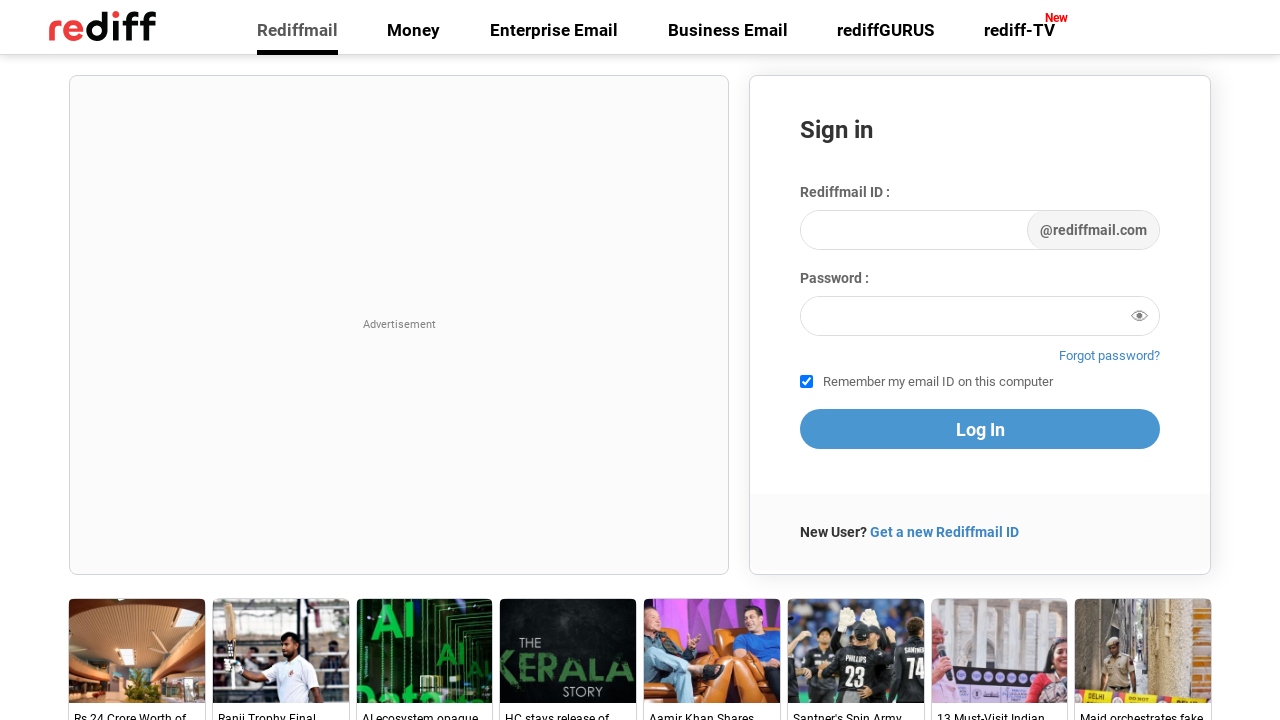

Verified link with href 'https://www.rediff.com/cricket' is visible
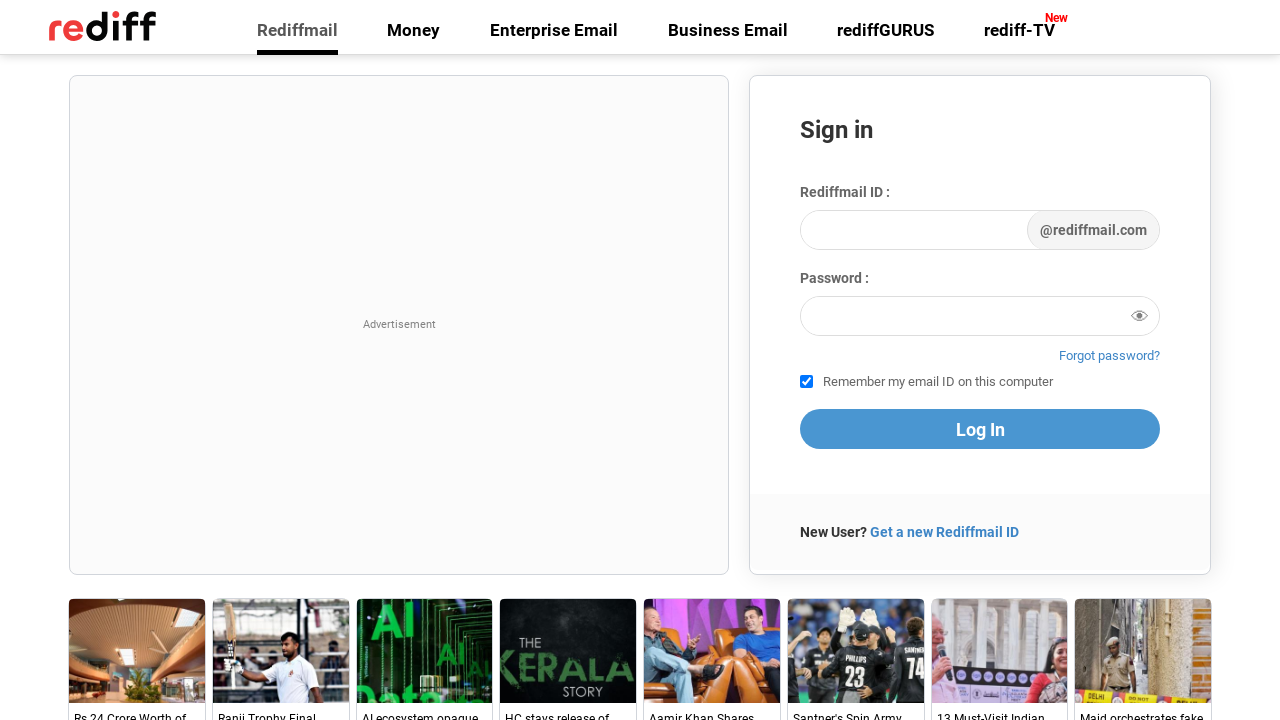

Retrieved href attribute from link
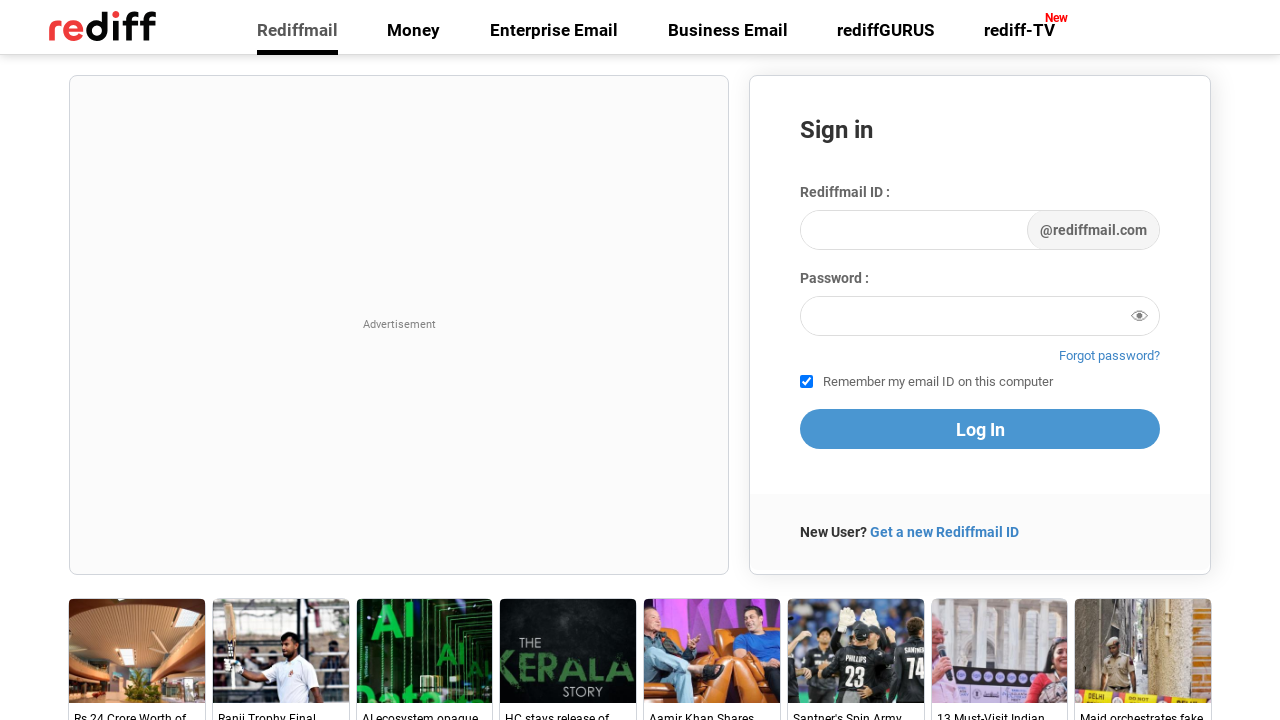

Verified link with href 'https://www.rediff.com/cricket/report/captain-dasun-shanaka-apologises-after-sri-lankas-t20-world-cup-exit/20260226.htm' is visible
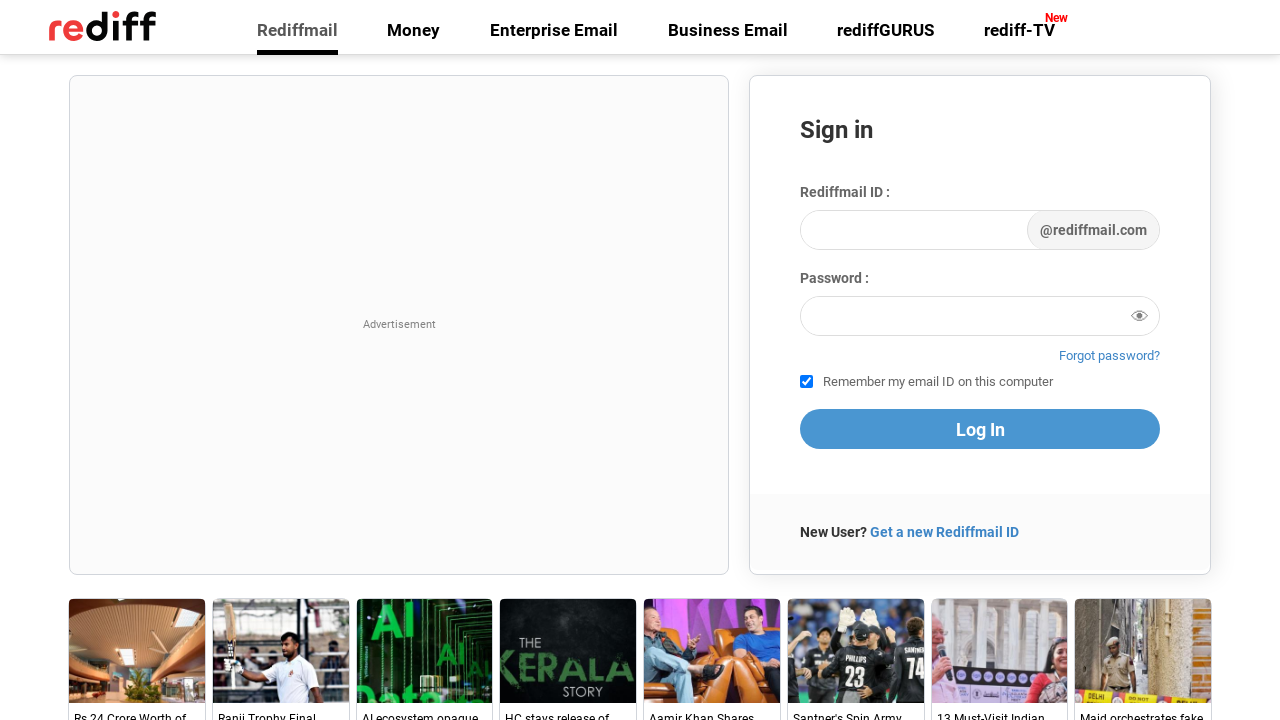

Retrieved href attribute from link
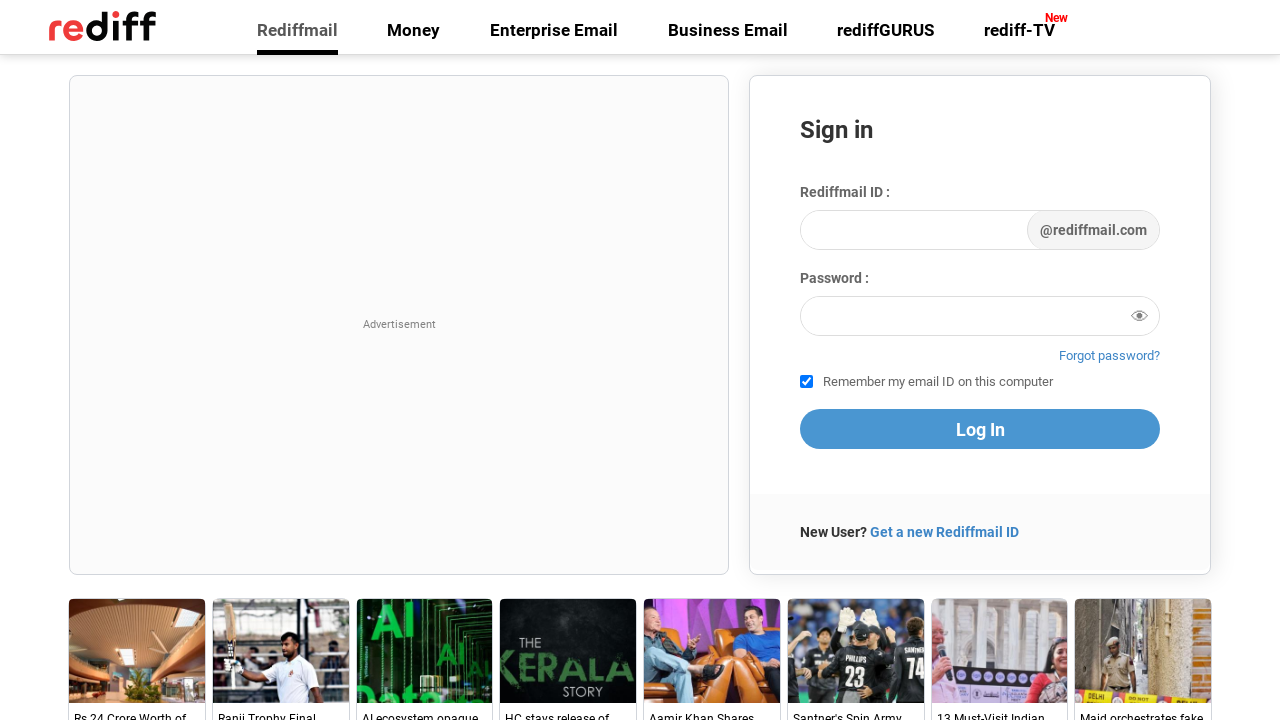

Verified link with href 'https://www.rediff.com/cricket/report/captain-dasun-shanaka-apologises-after-sri-lankas-t20-world-cup-exit/20260226.htm' is visible
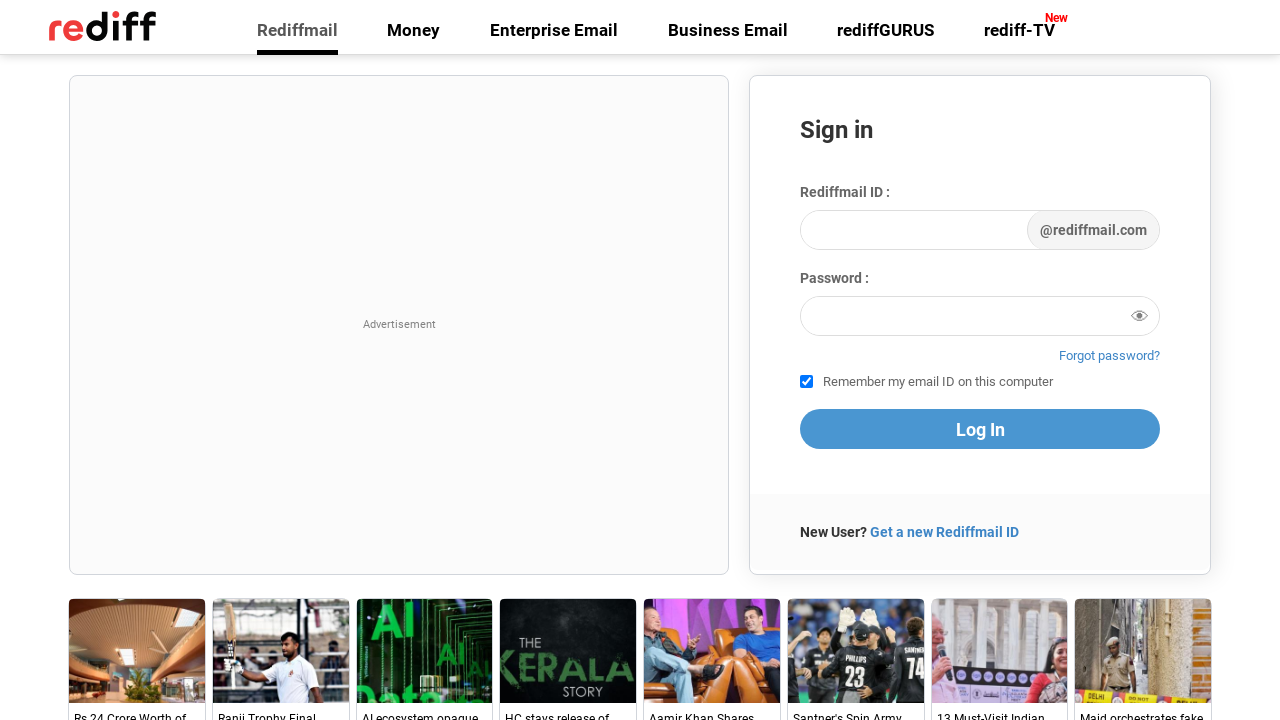

Retrieved href attribute from link
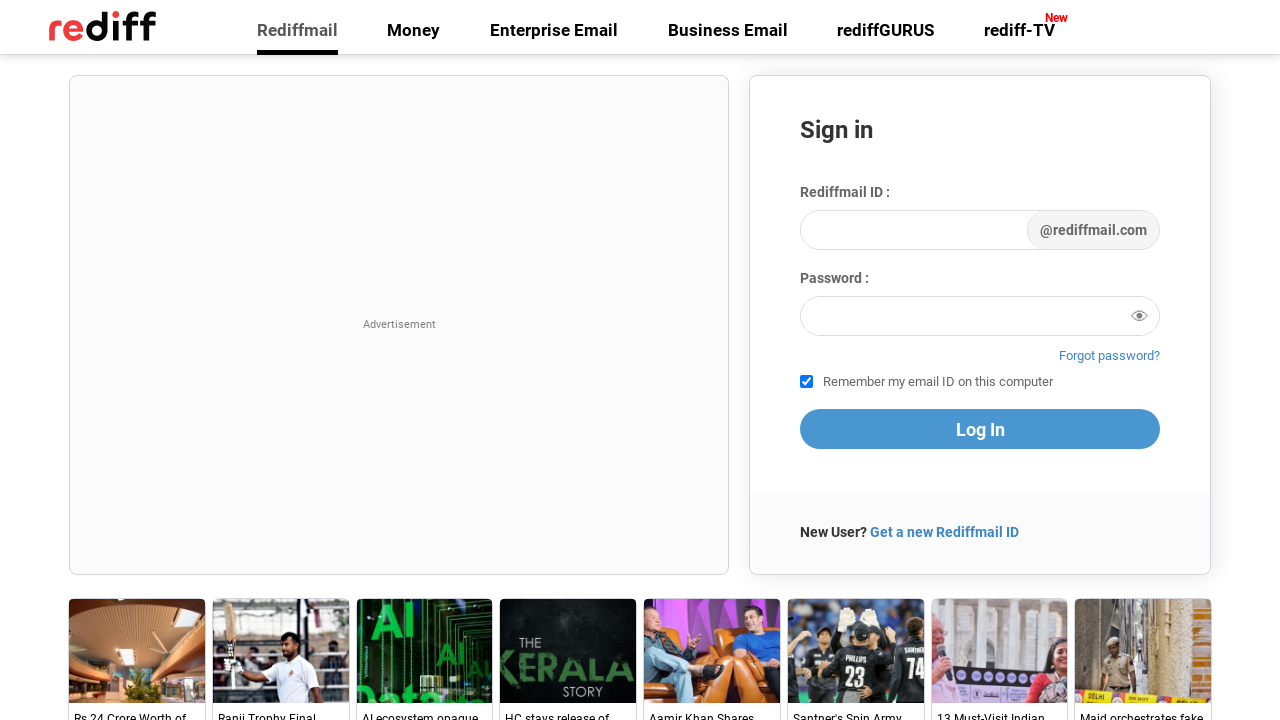

Verified link with href 'https://www.rediff.com/cricket' is visible
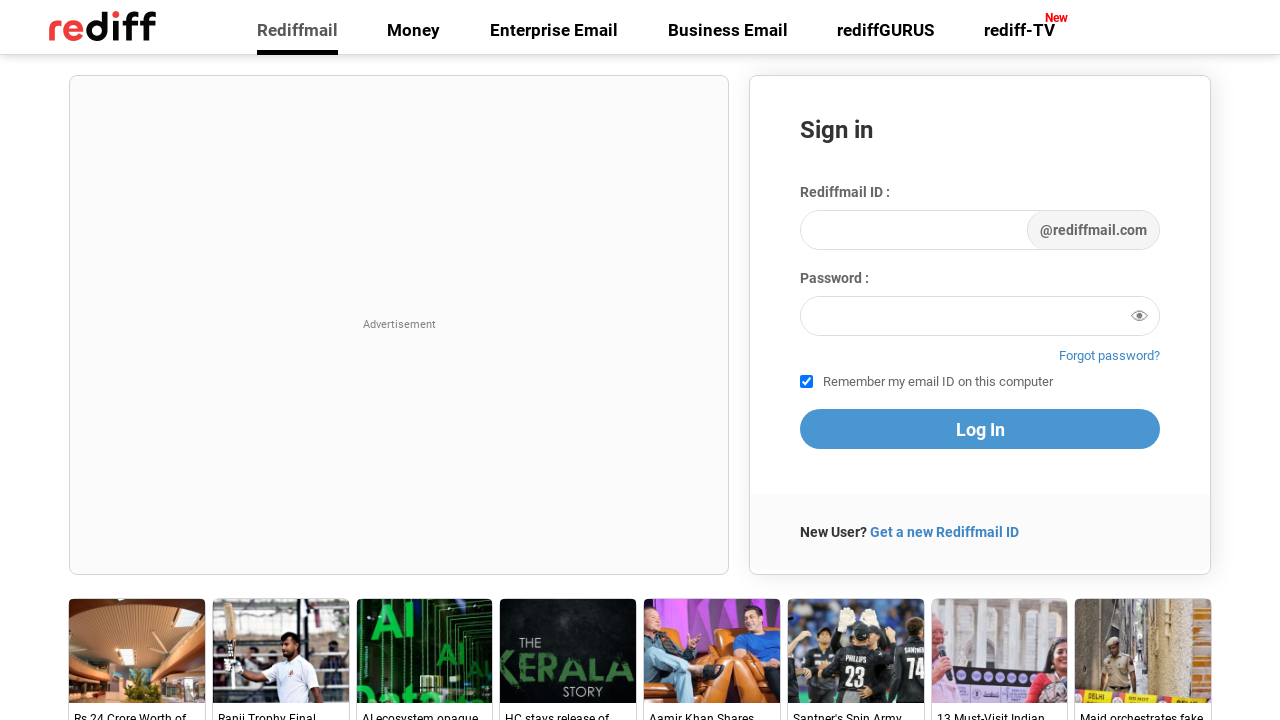

Retrieved href attribute from link
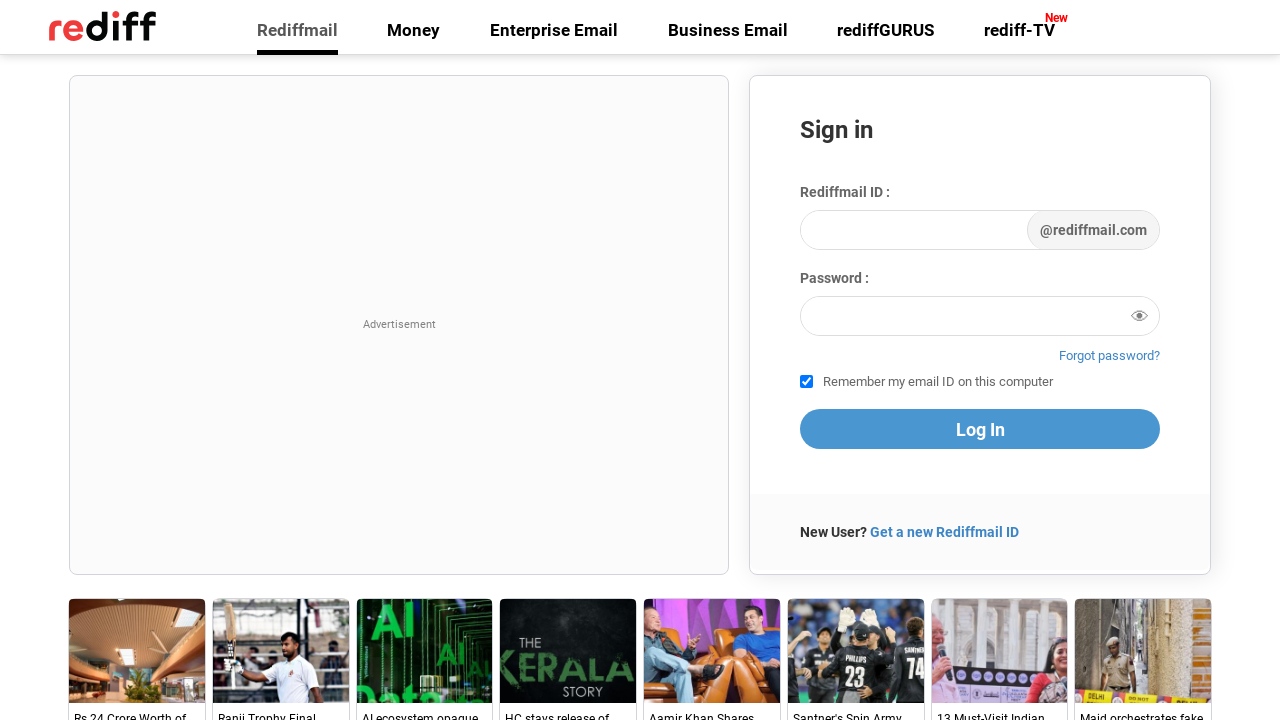

Verified link with href 'http://in.rediff.com/disclaim.htm' is visible
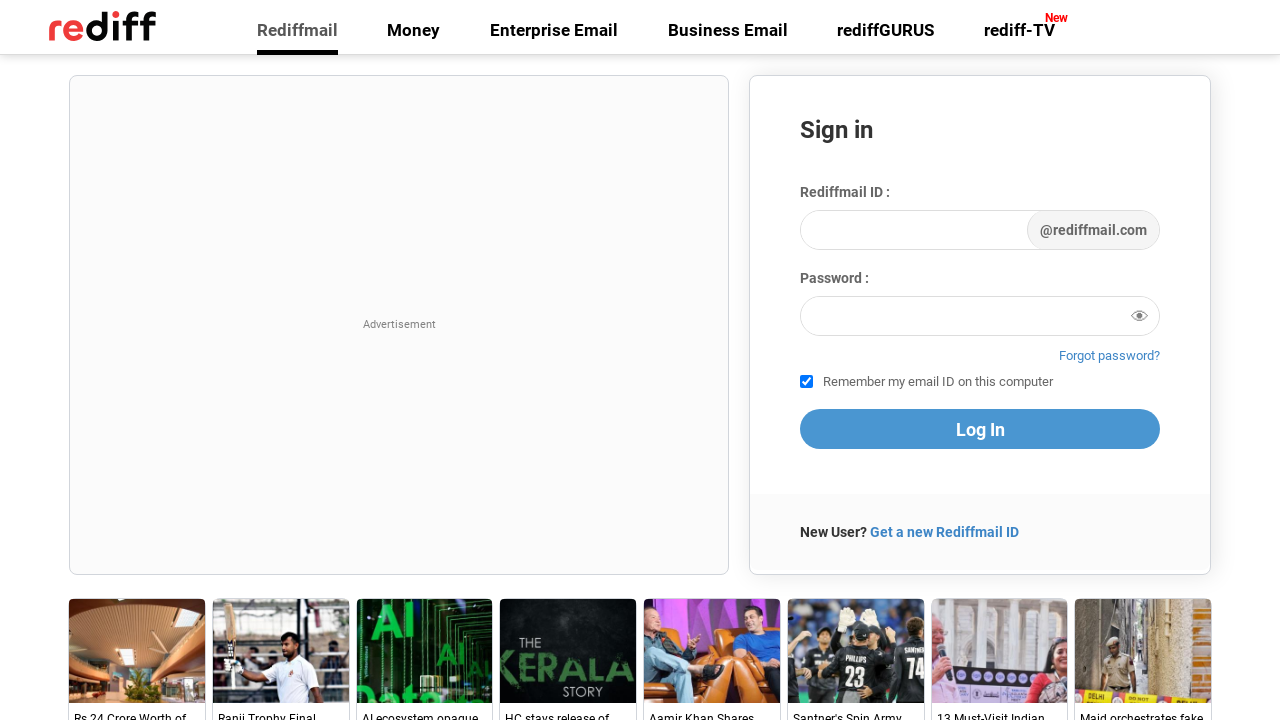

Retrieved href attribute from link
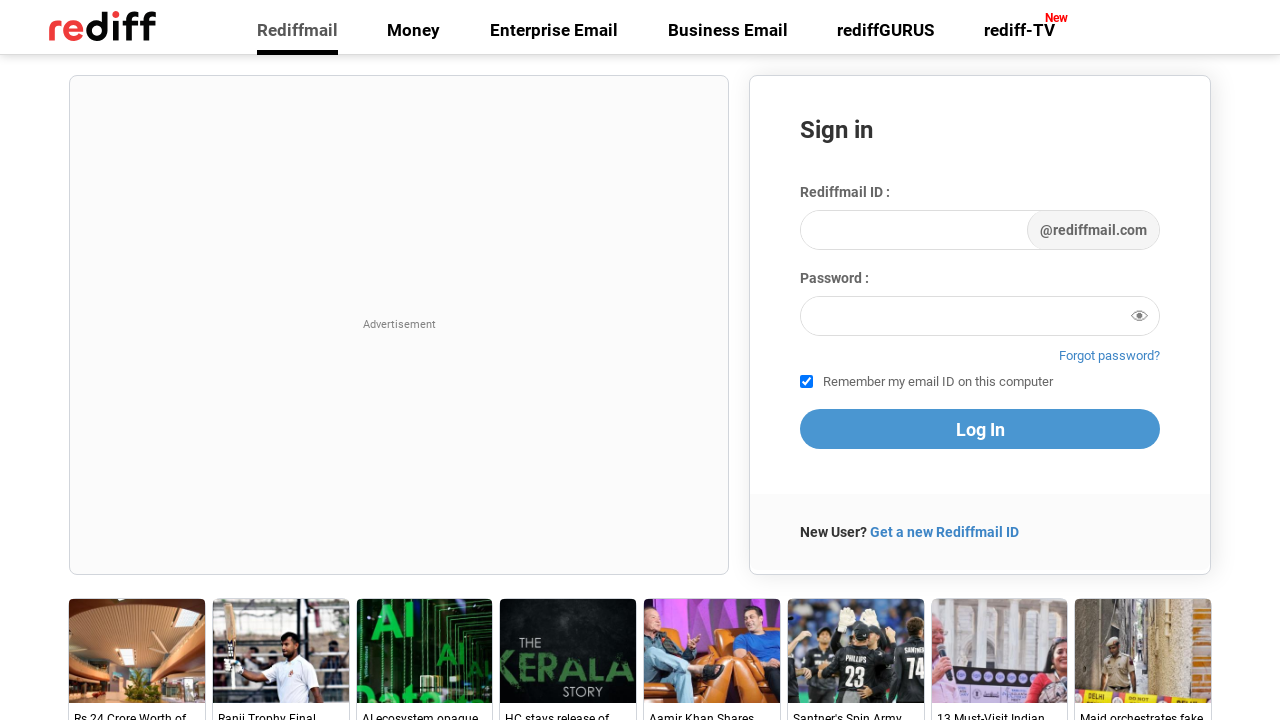

Verified link with href 'http://www.rediff.com/w3c/policy.html' is visible
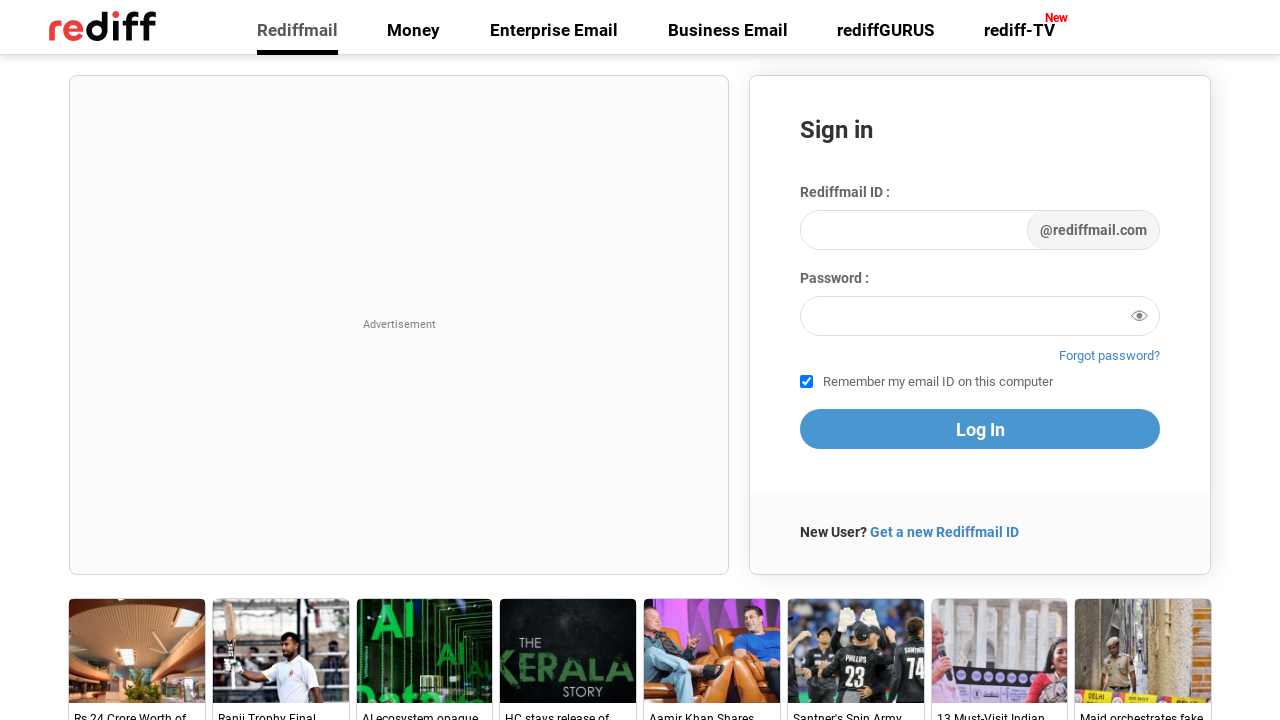

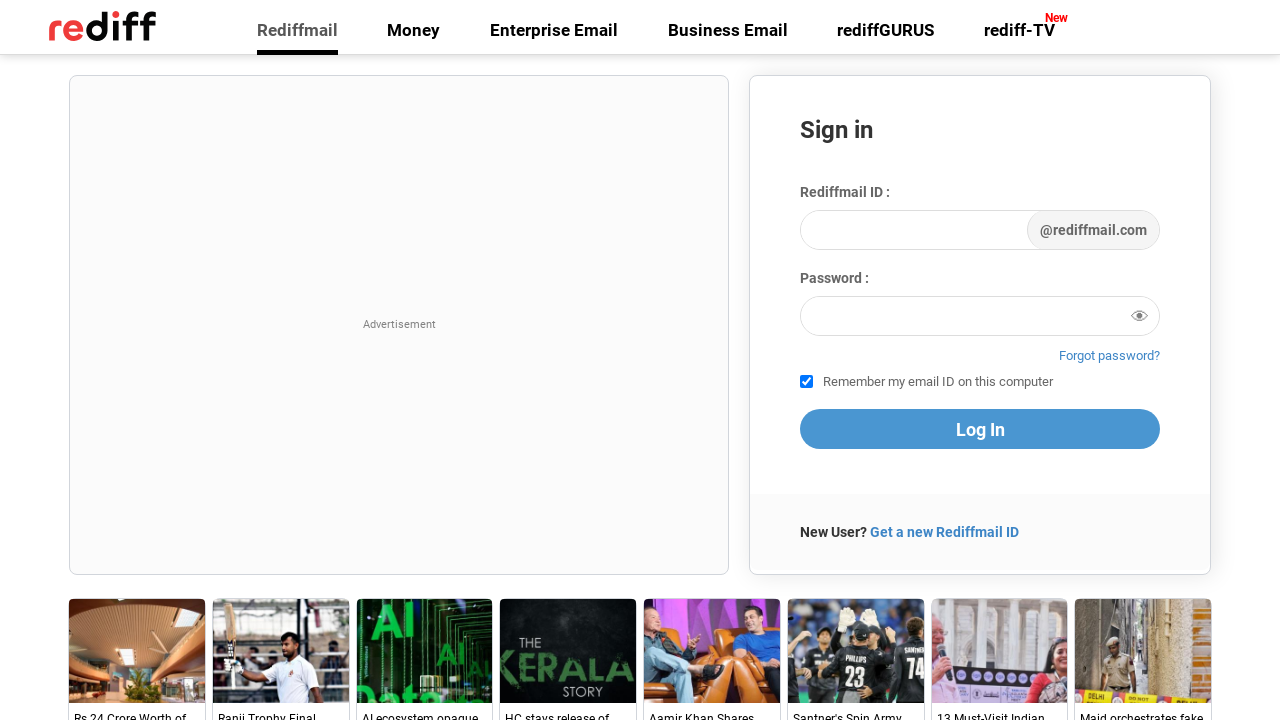